Tests the Drag & Drop Sliders functionality by navigating to the slider page and adjusting the slider to reach a target value of 95.

Starting URL: https://www.lambdatest.com/selenium-playground

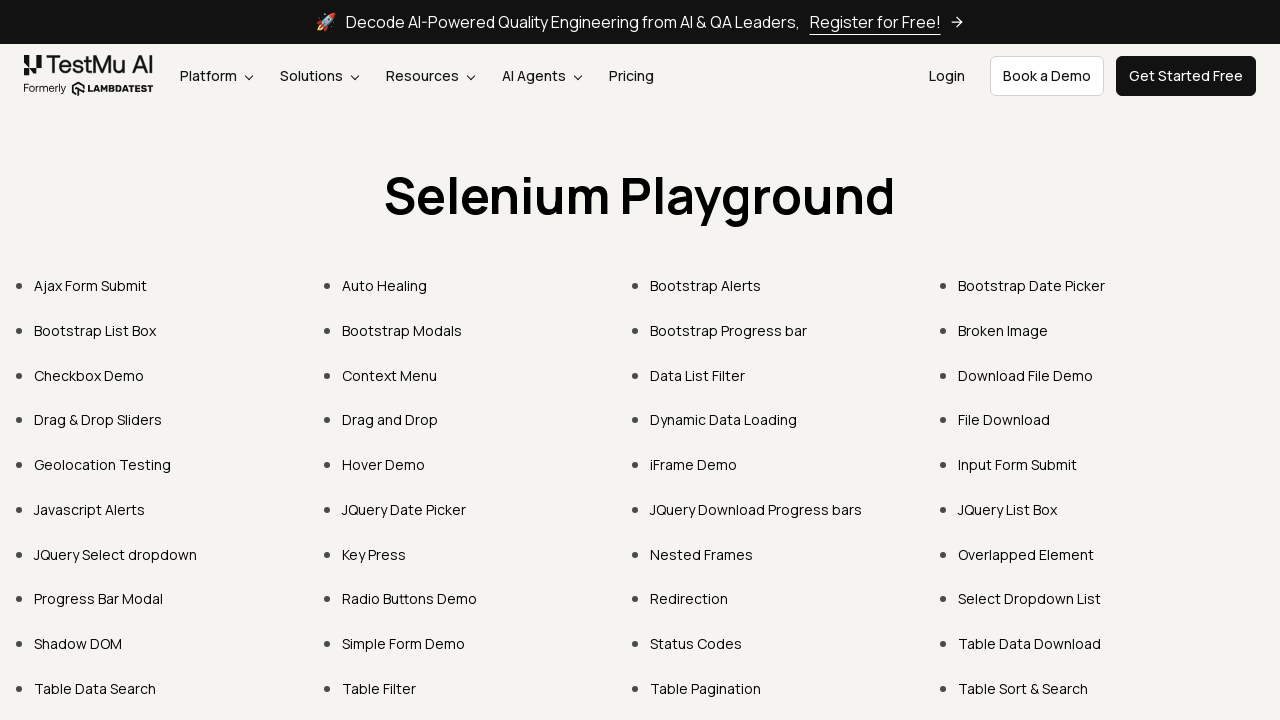

Clicked on 'Drag & Drop Sliders' link at (98, 420) on text=Drag & Drop Sliders
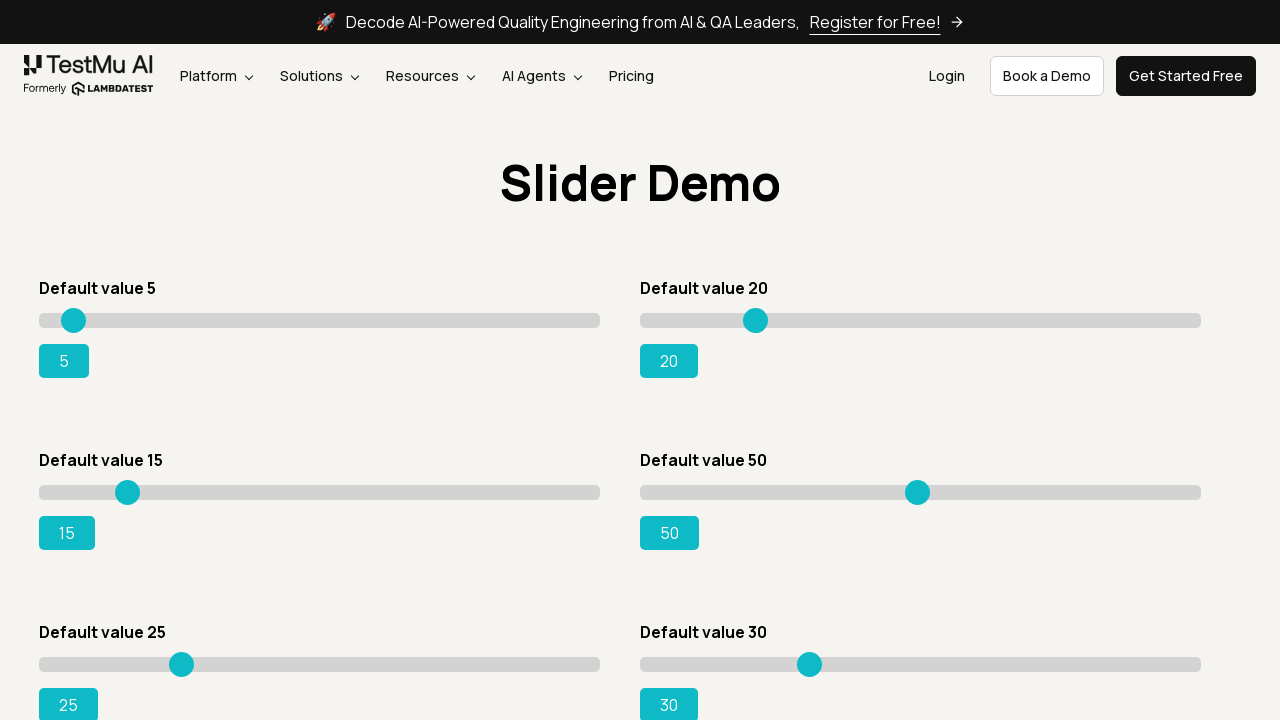

Located the slider input element
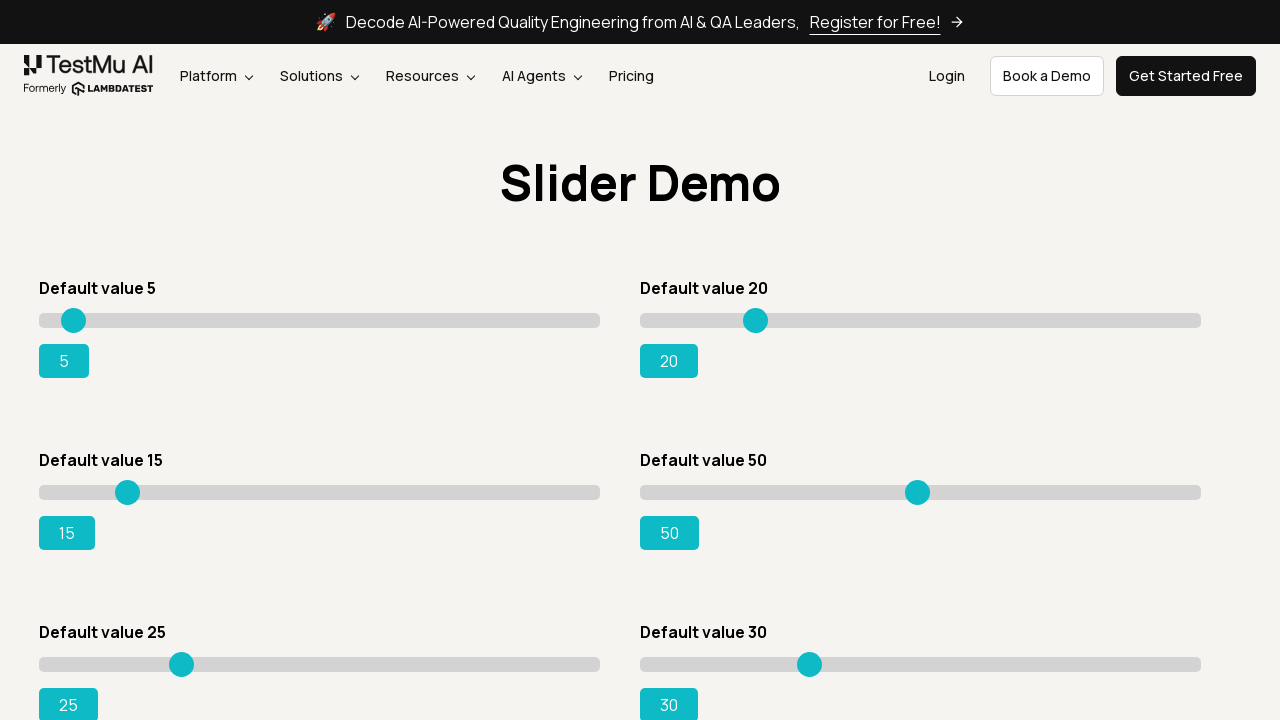

Retrieved initial slider value: 15
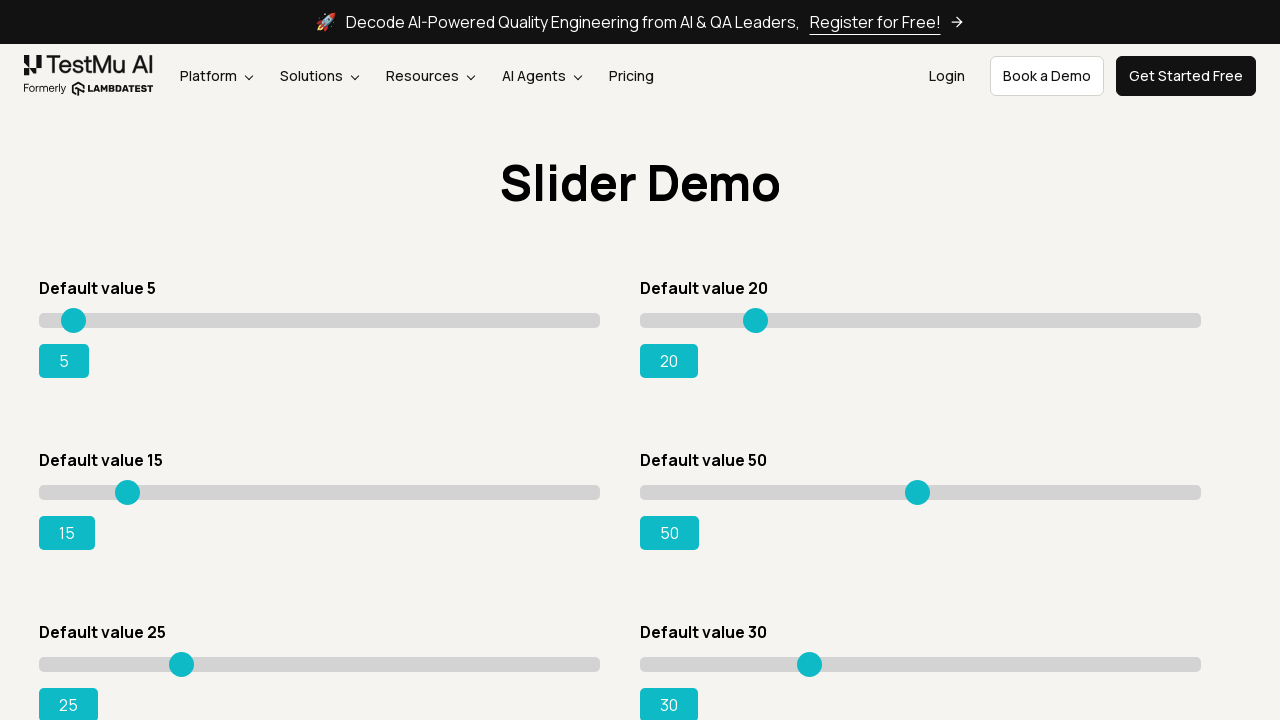

Pressed ArrowRight key to increment slider on #slider3 input[type='range']
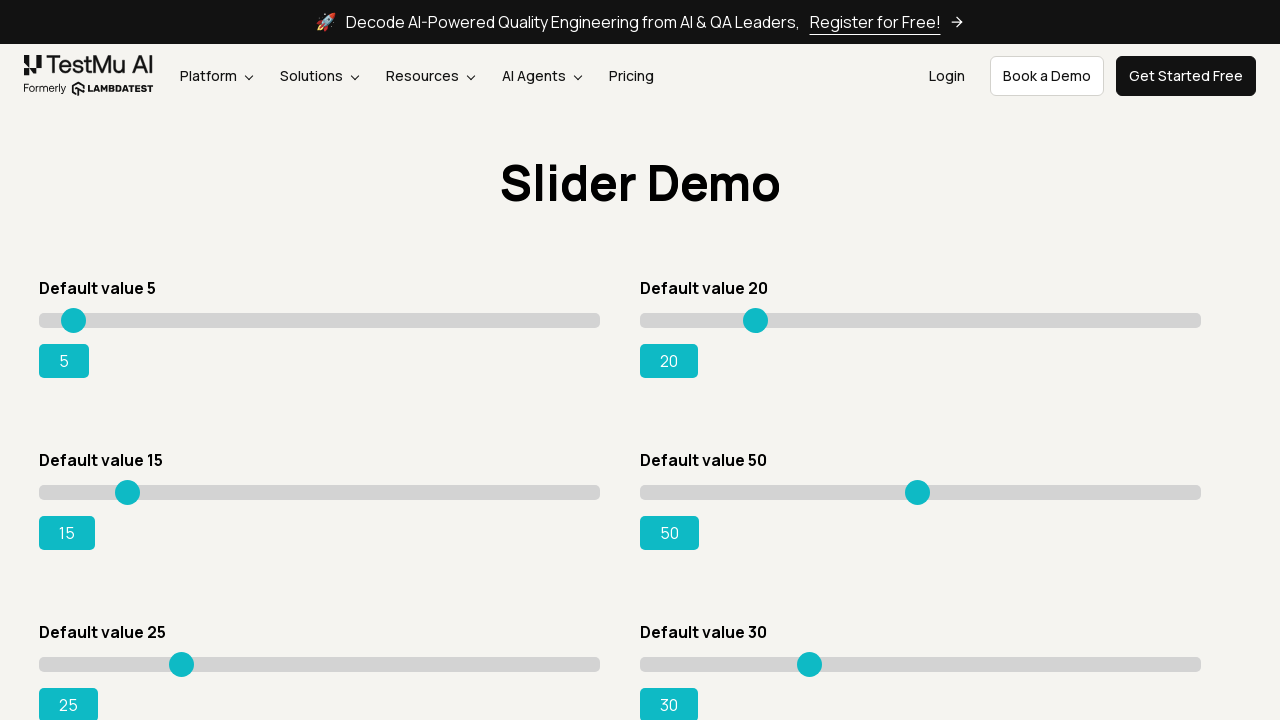

Updated slider value: 15
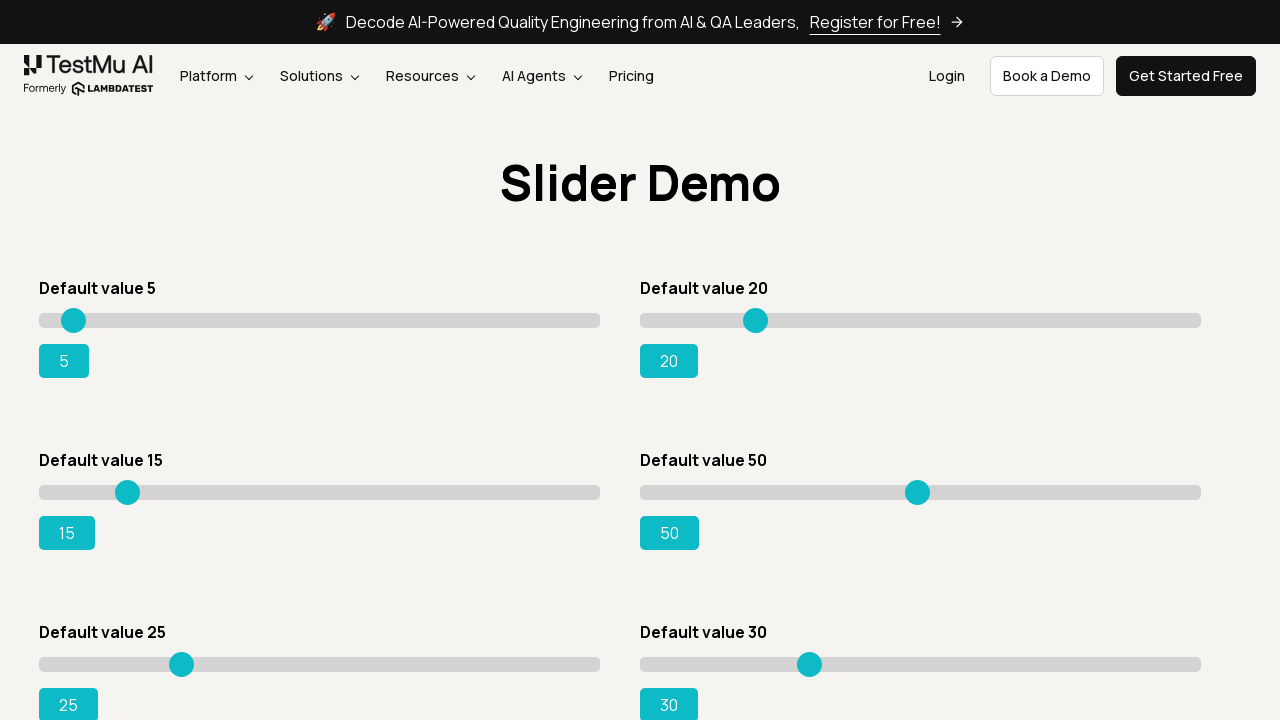

Pressed ArrowRight key to increment slider on #slider3 input[type='range']
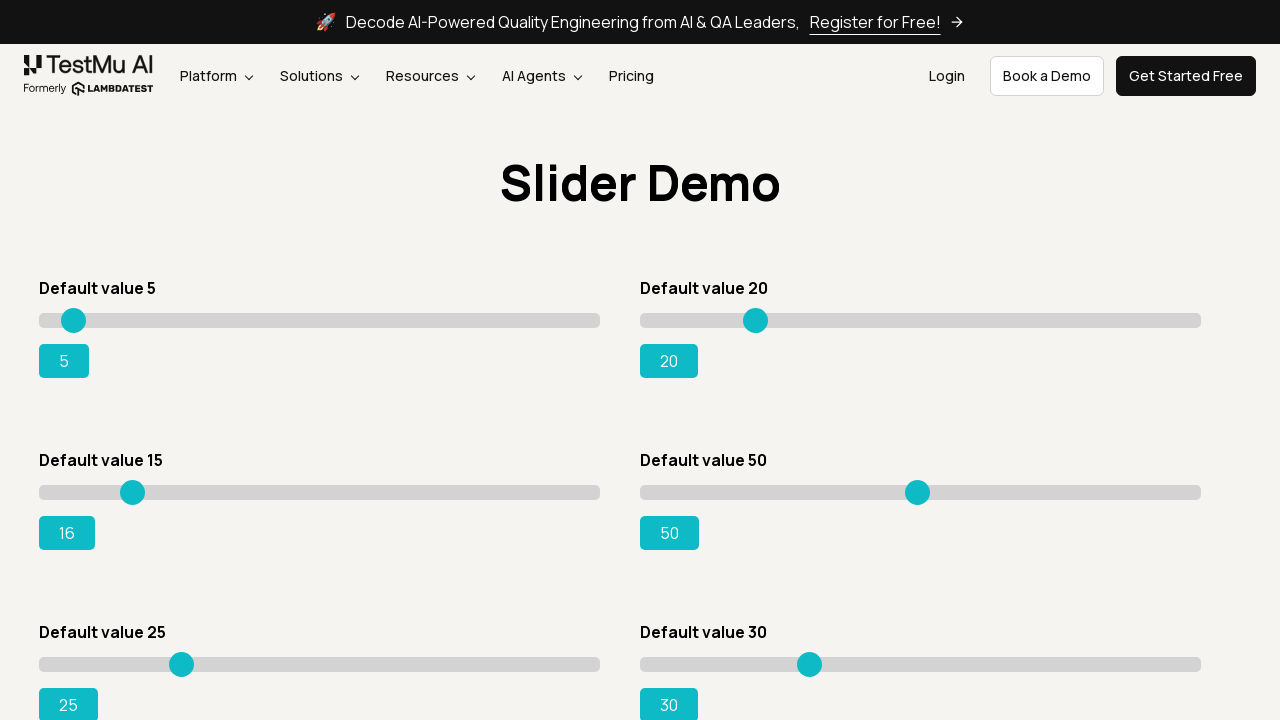

Updated slider value: 16
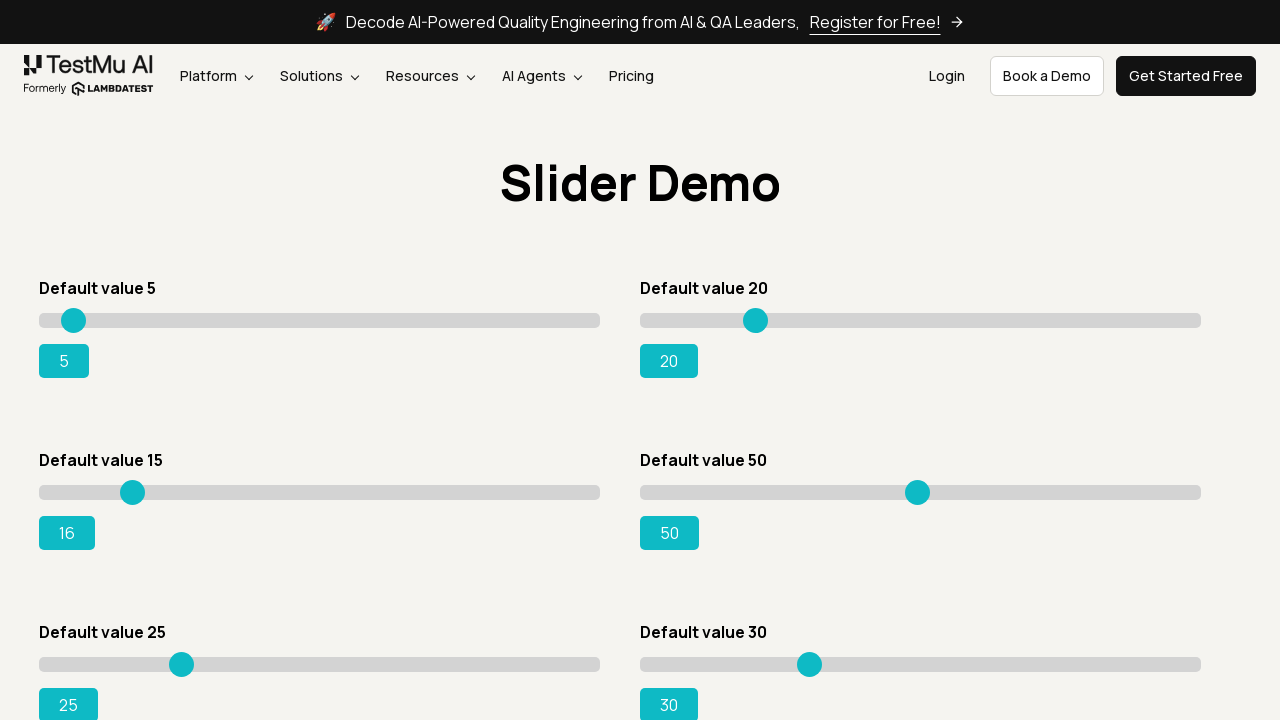

Pressed ArrowRight key to increment slider on #slider3 input[type='range']
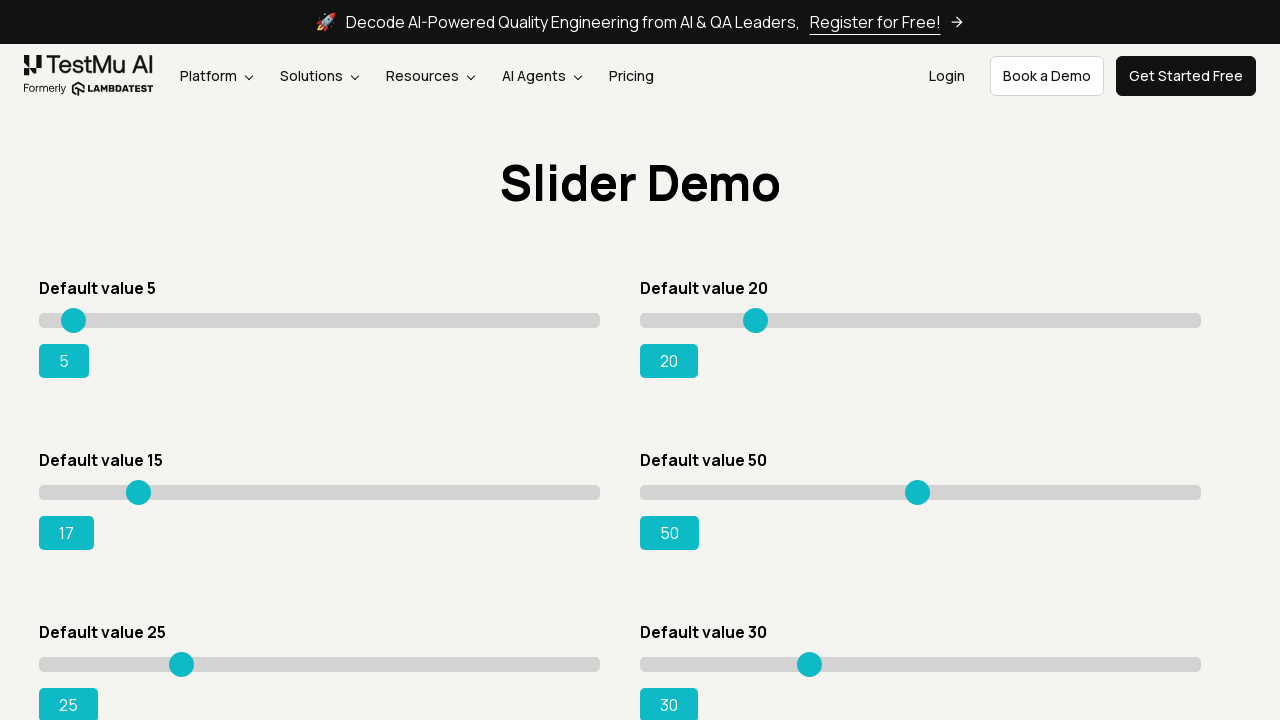

Updated slider value: 17
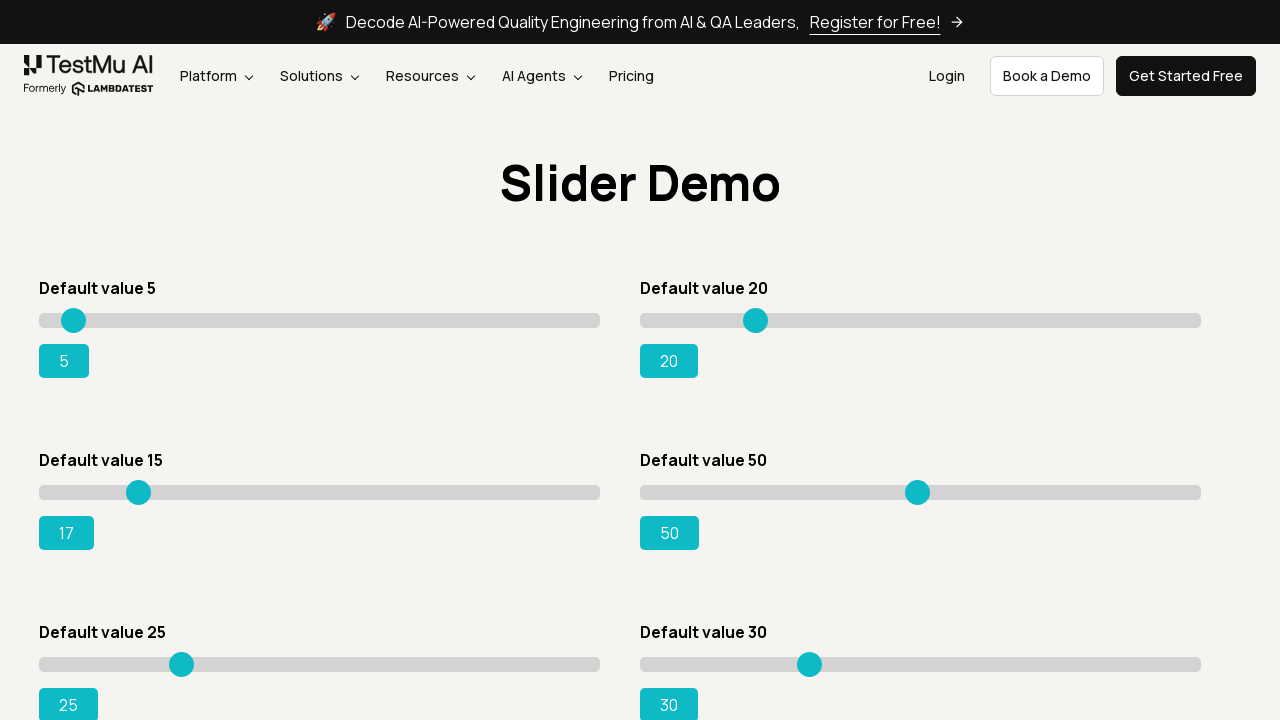

Pressed ArrowRight key to increment slider on #slider3 input[type='range']
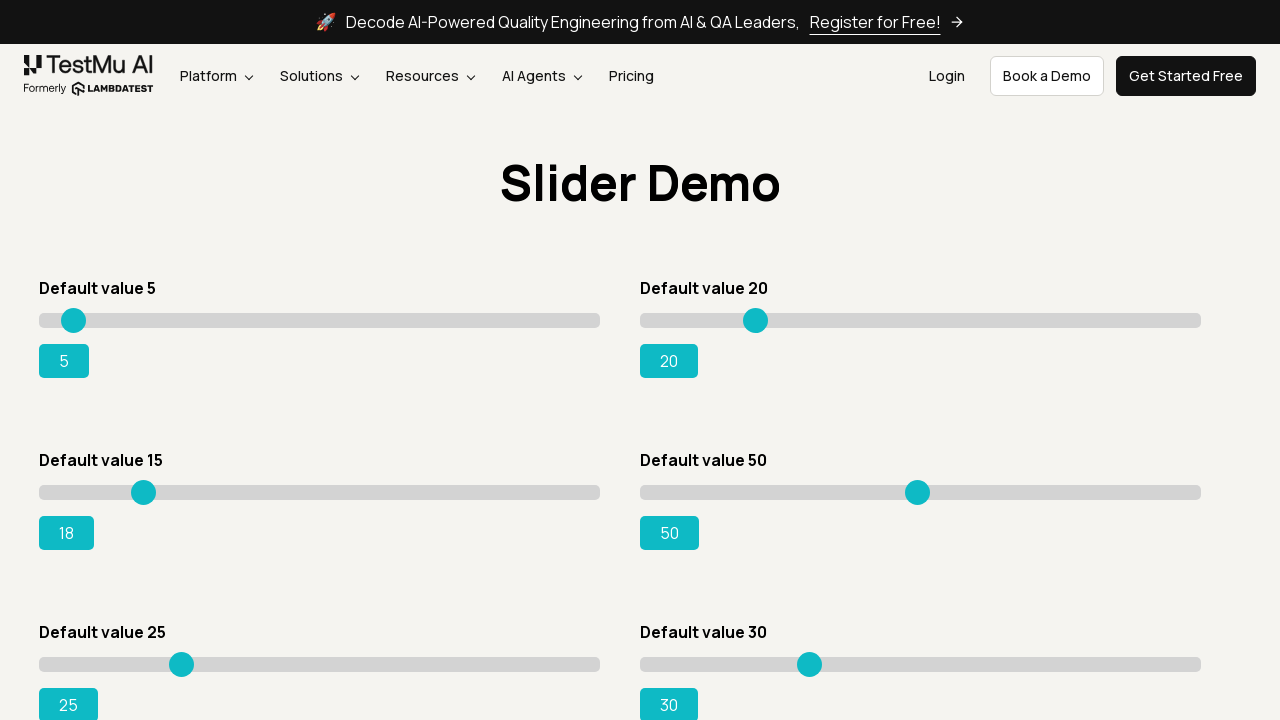

Updated slider value: 18
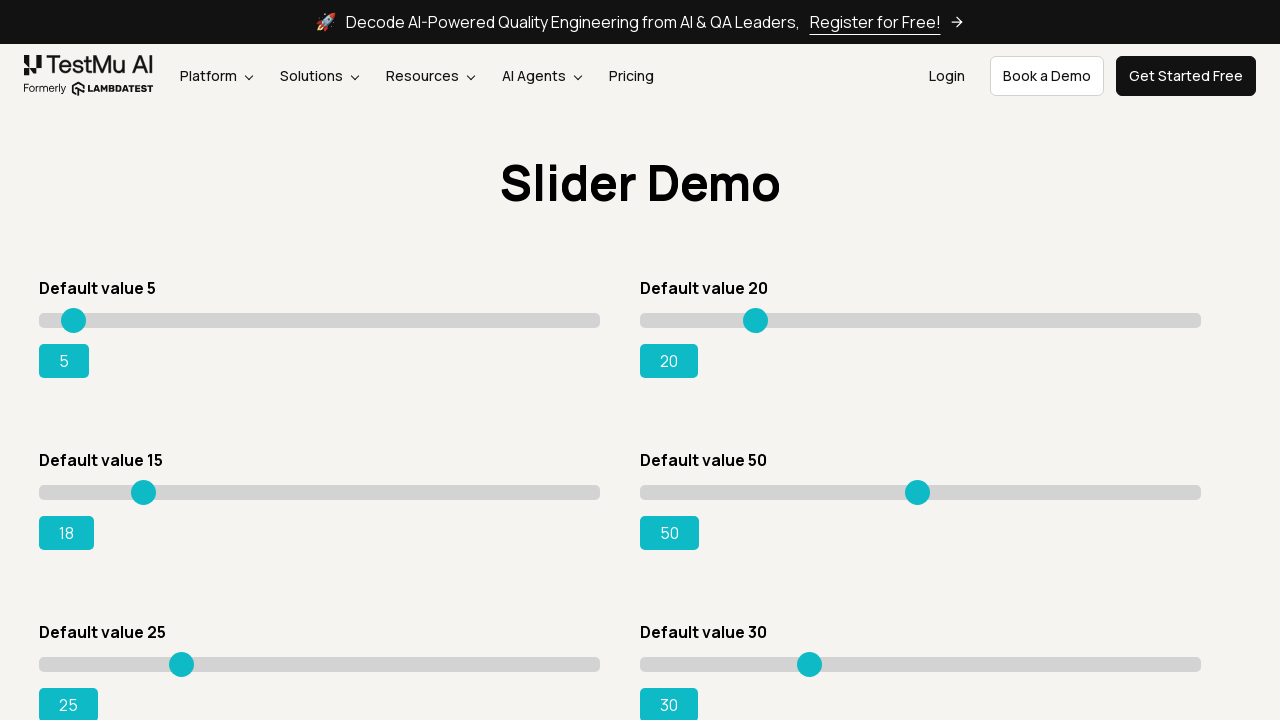

Pressed ArrowRight key to increment slider on #slider3 input[type='range']
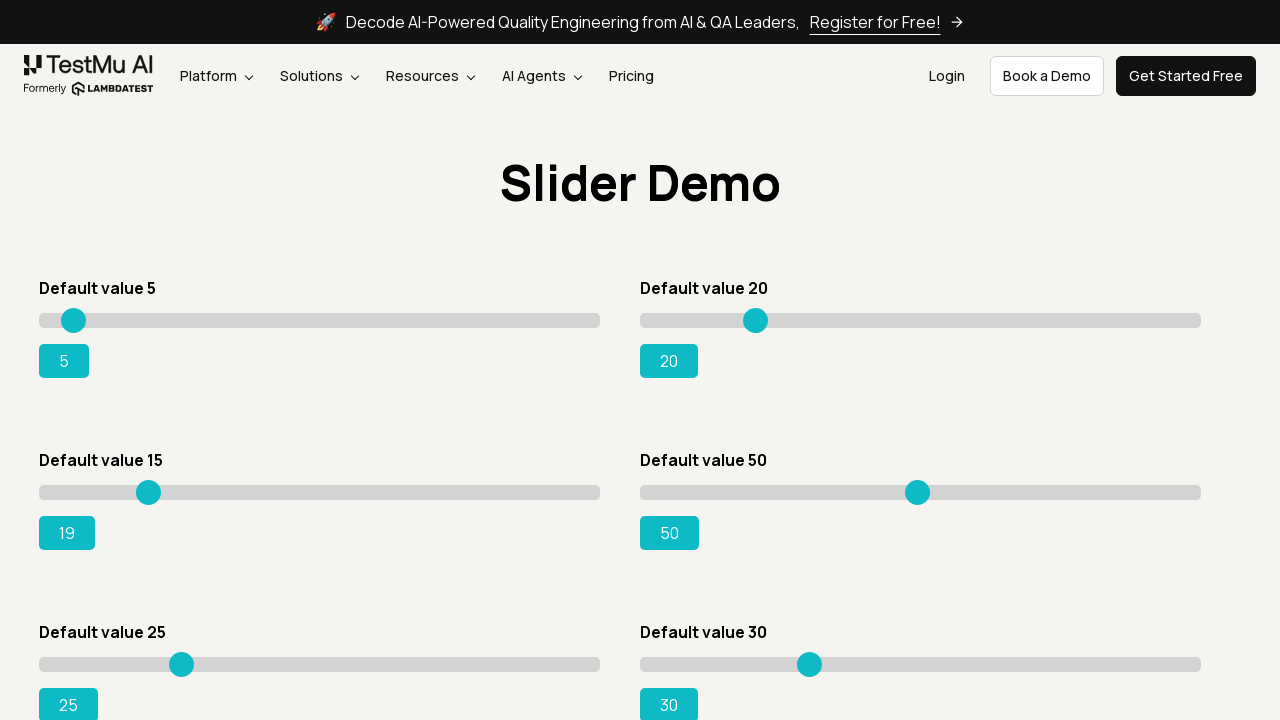

Updated slider value: 19
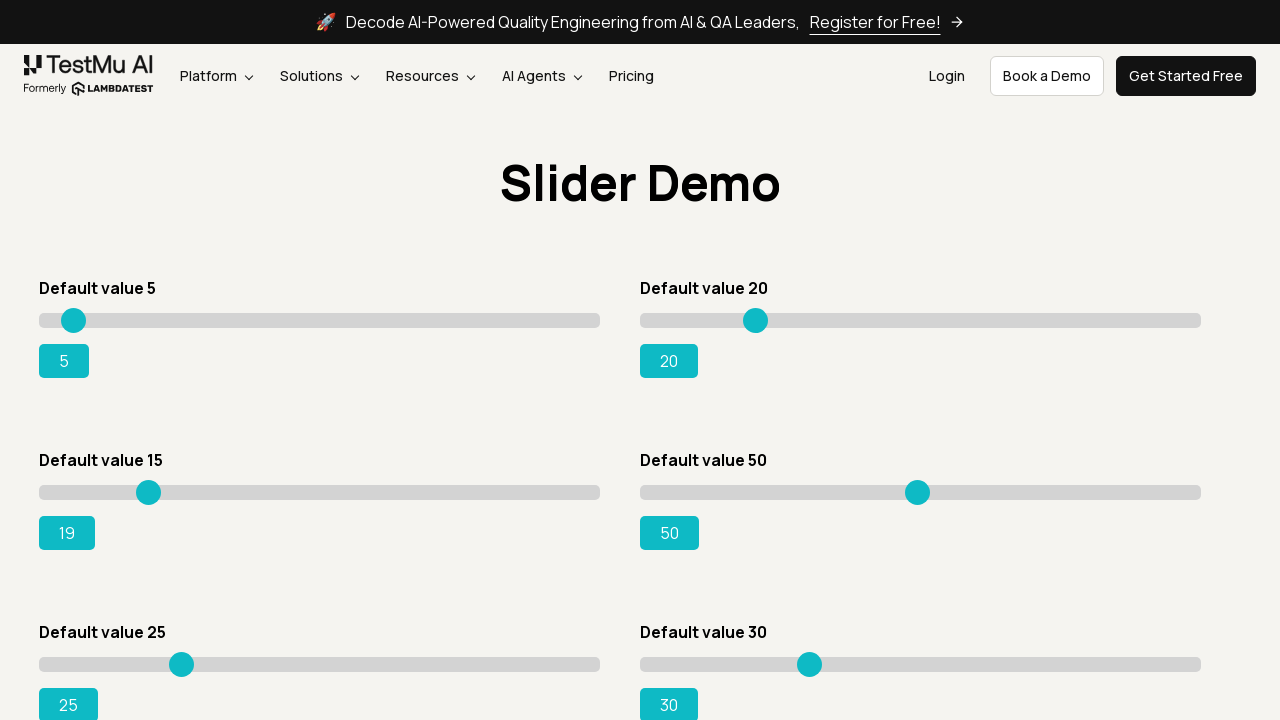

Pressed ArrowRight key to increment slider on #slider3 input[type='range']
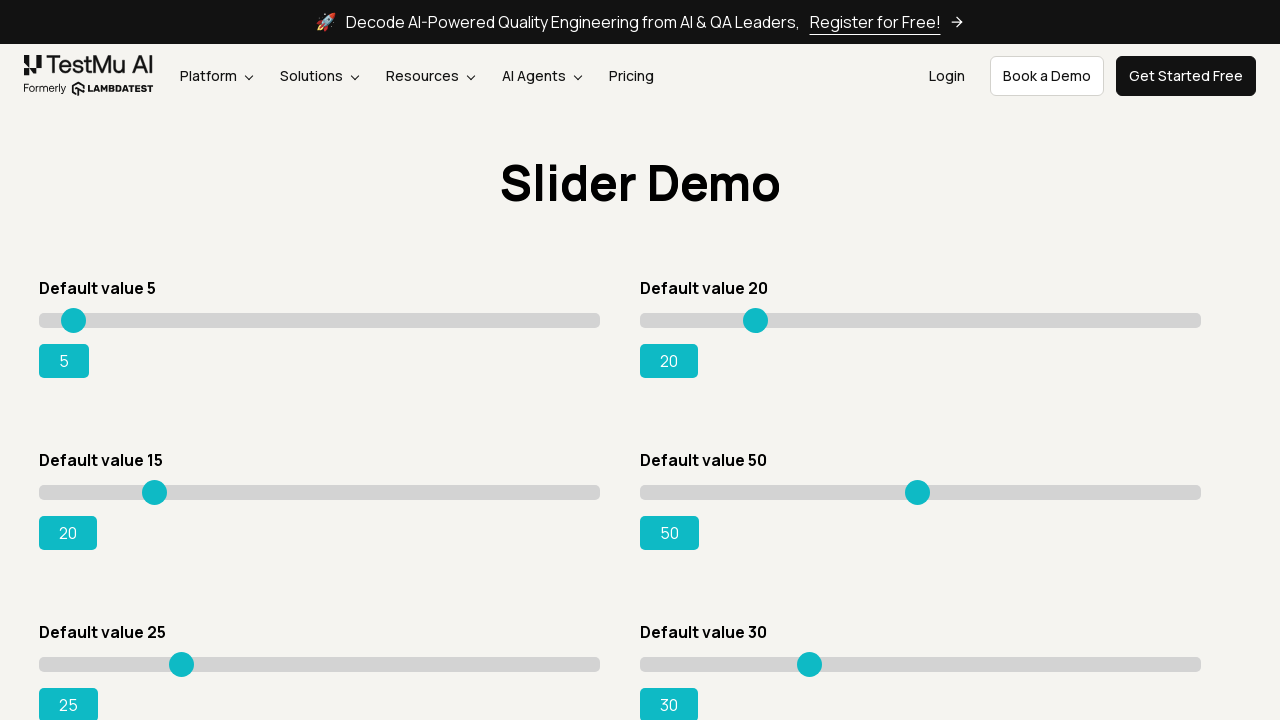

Updated slider value: 20
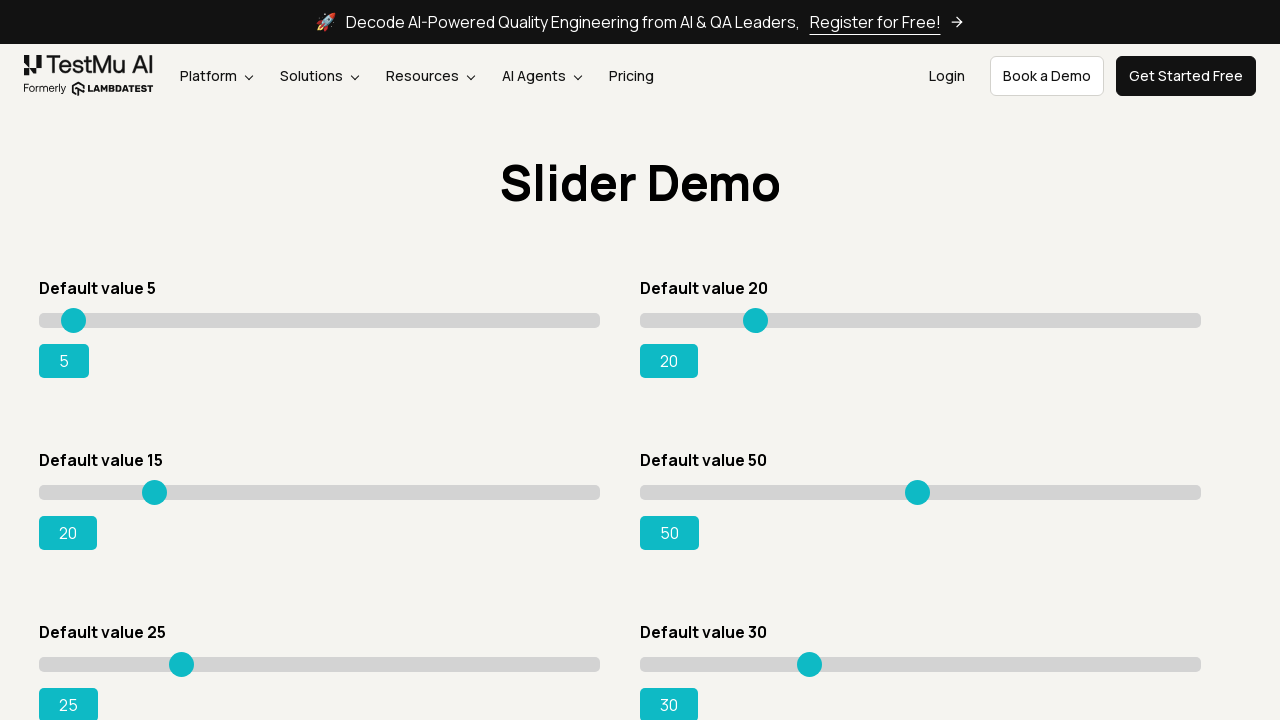

Pressed ArrowRight key to increment slider on #slider3 input[type='range']
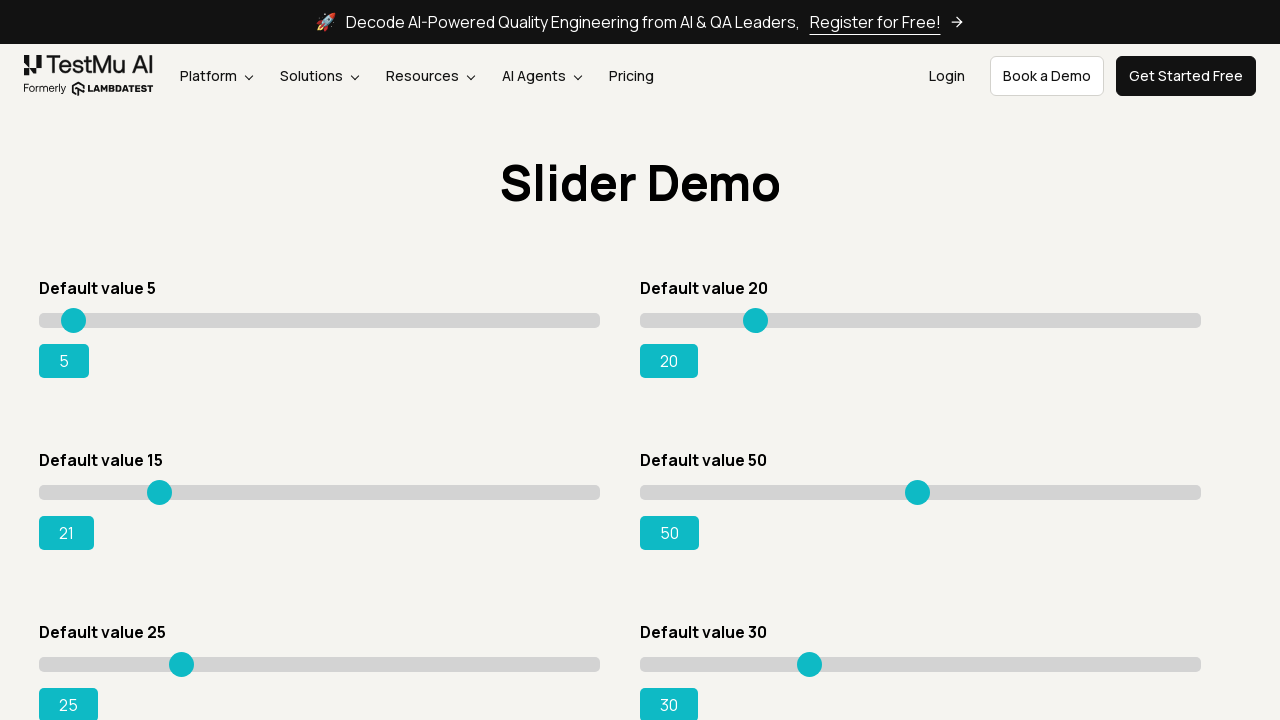

Updated slider value: 21
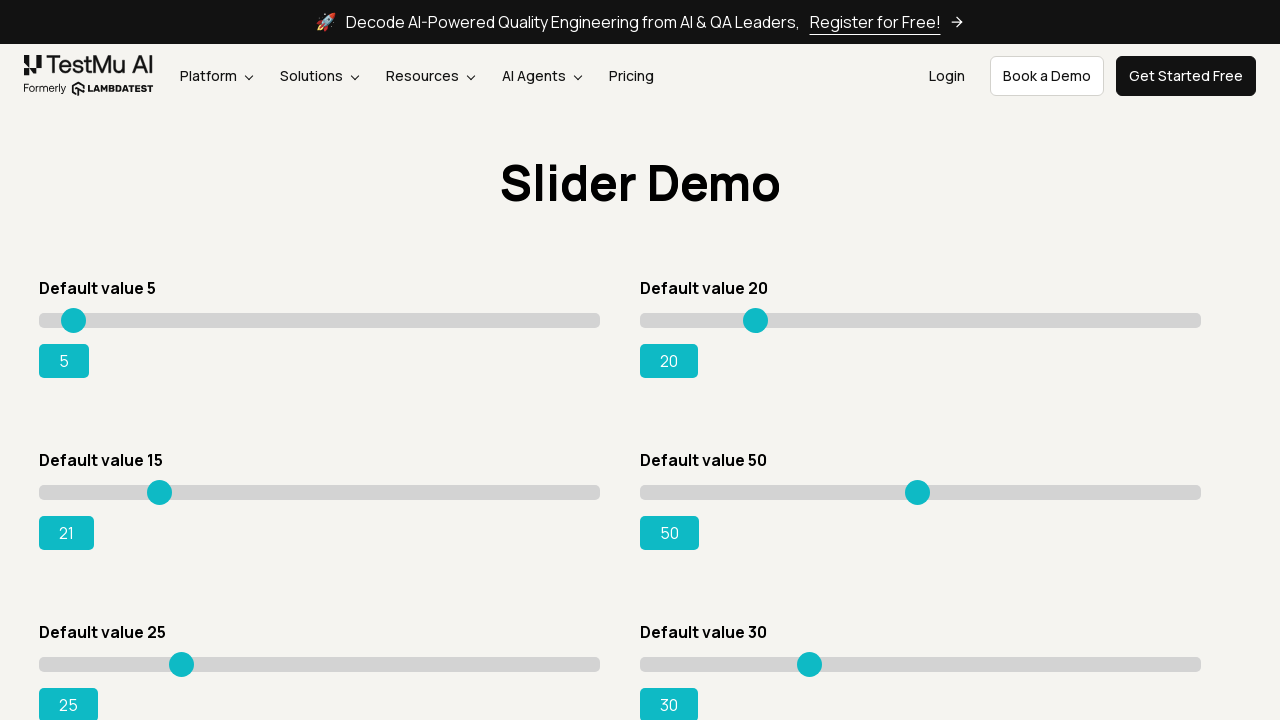

Pressed ArrowRight key to increment slider on #slider3 input[type='range']
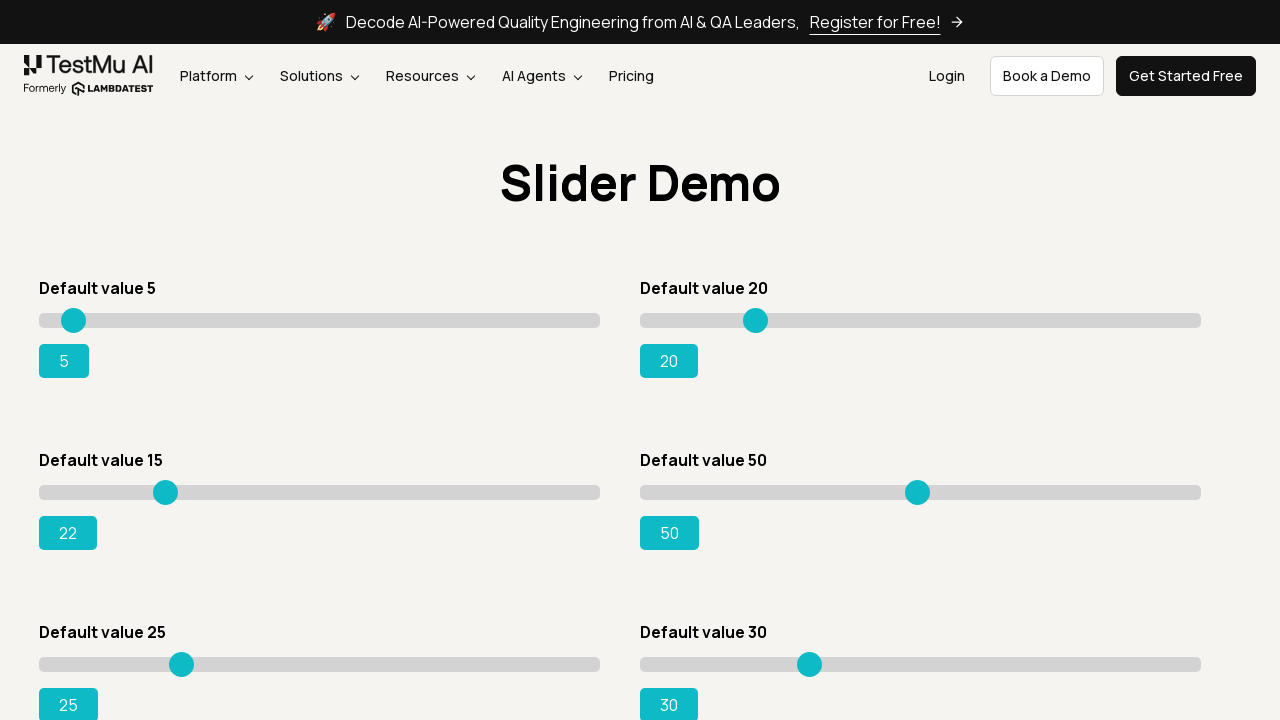

Updated slider value: 22
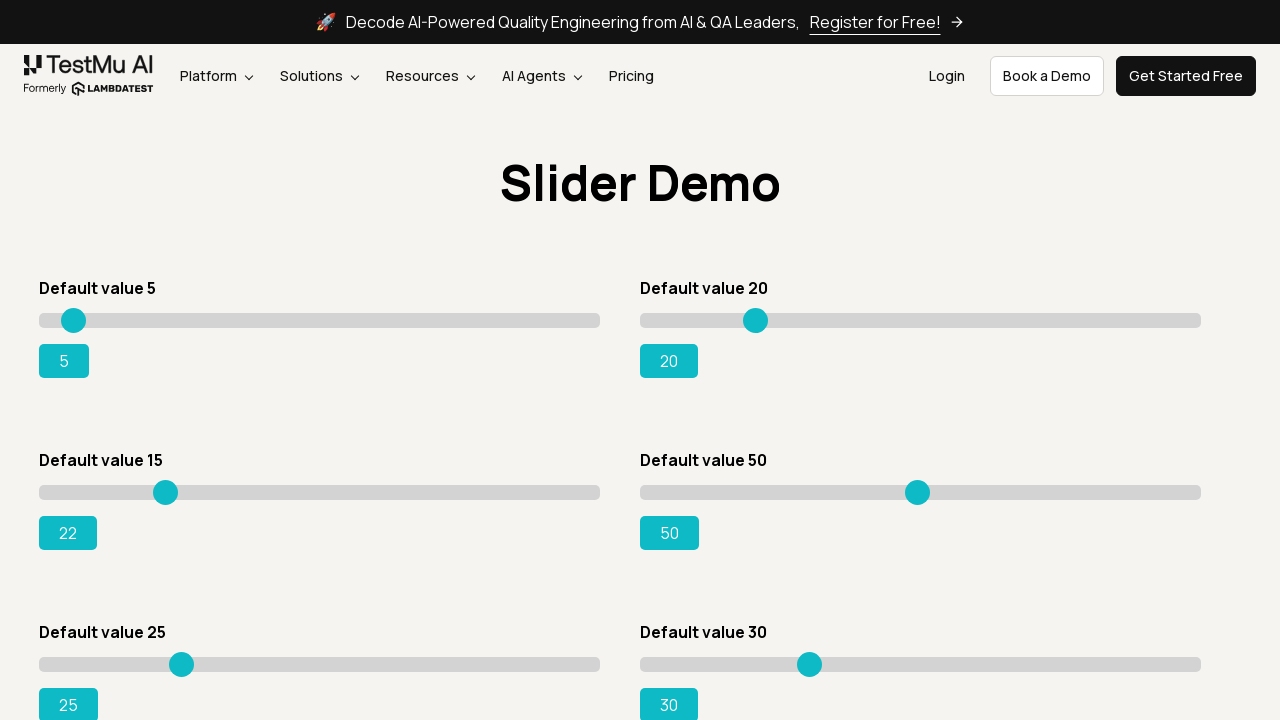

Pressed ArrowRight key to increment slider on #slider3 input[type='range']
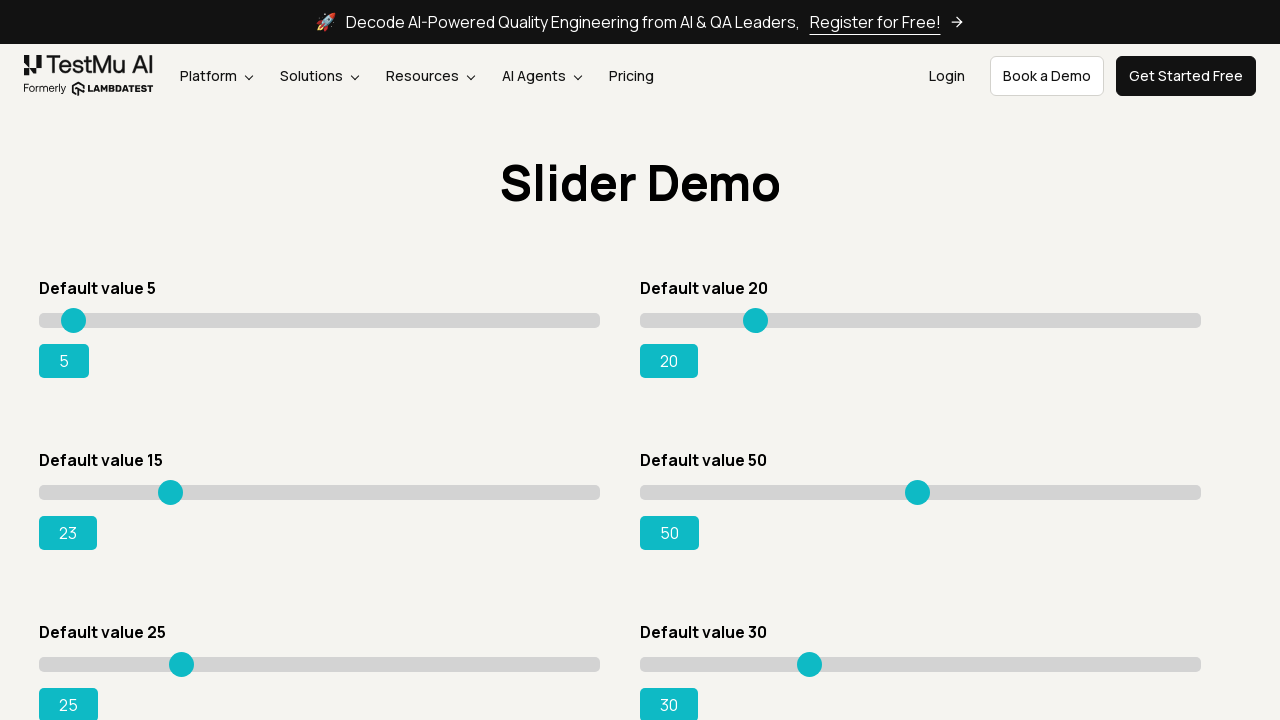

Updated slider value: 23
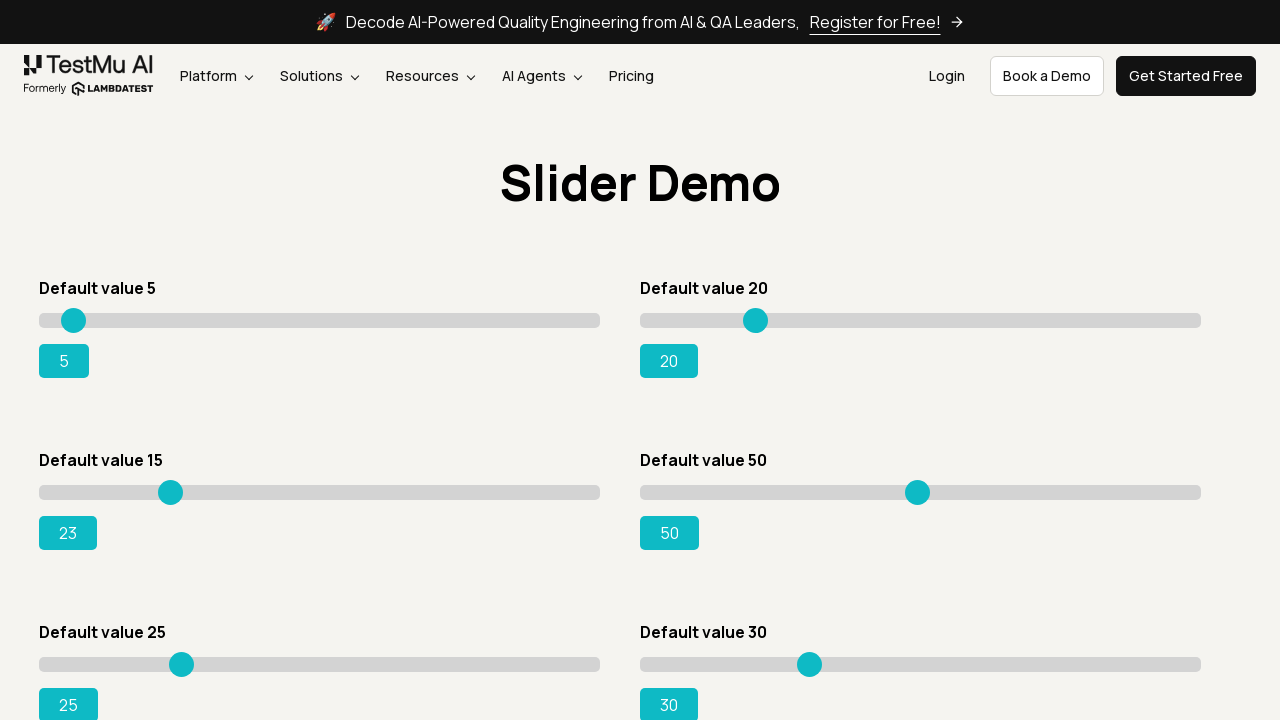

Pressed ArrowRight key to increment slider on #slider3 input[type='range']
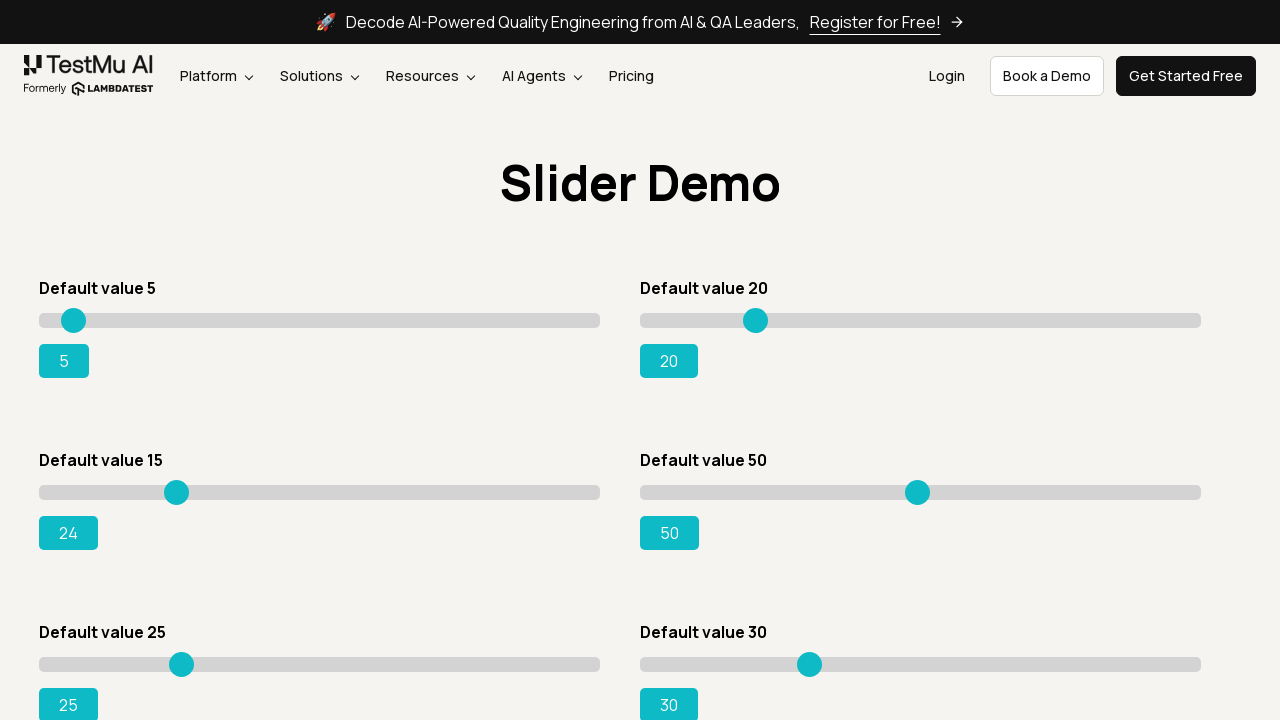

Updated slider value: 24
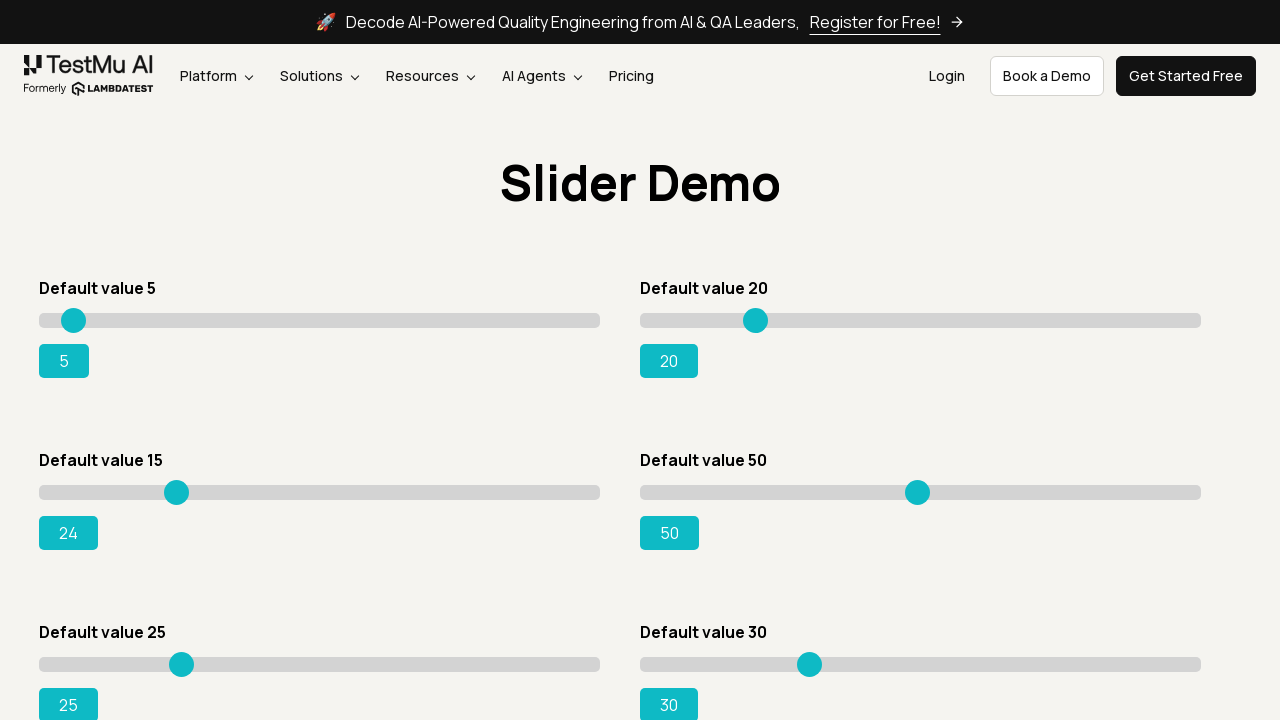

Pressed ArrowRight key to increment slider on #slider3 input[type='range']
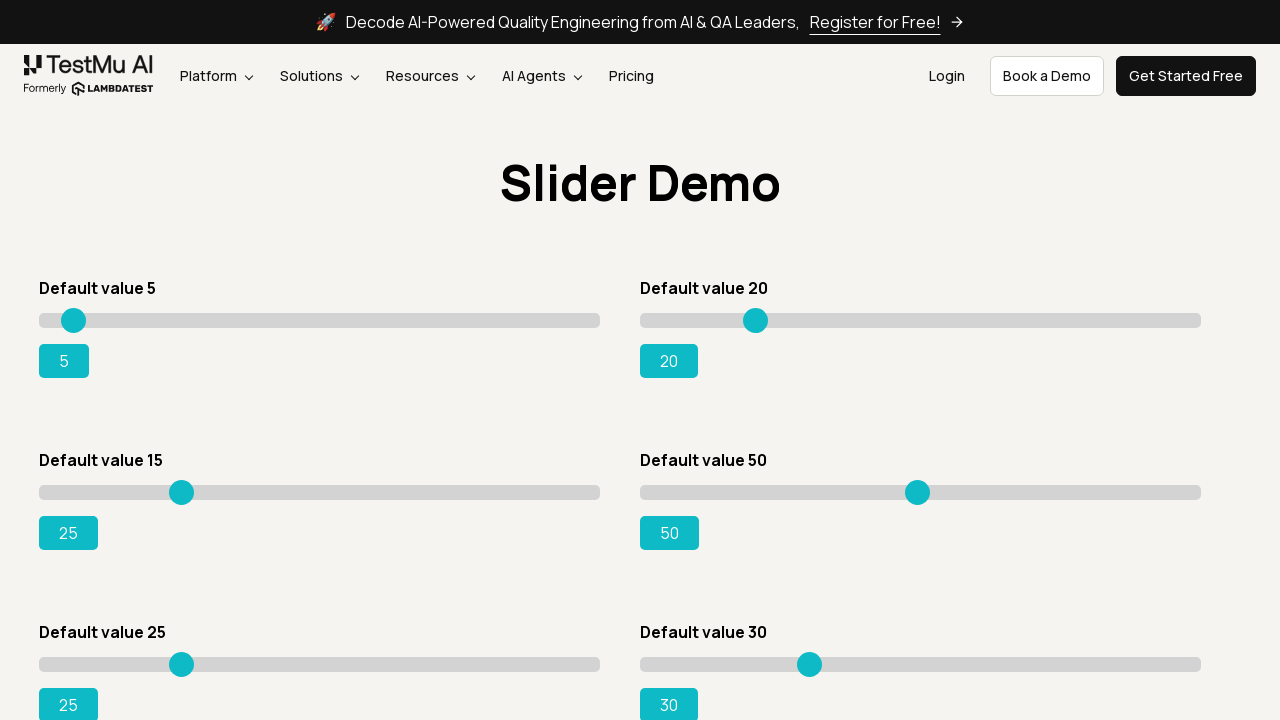

Updated slider value: 25
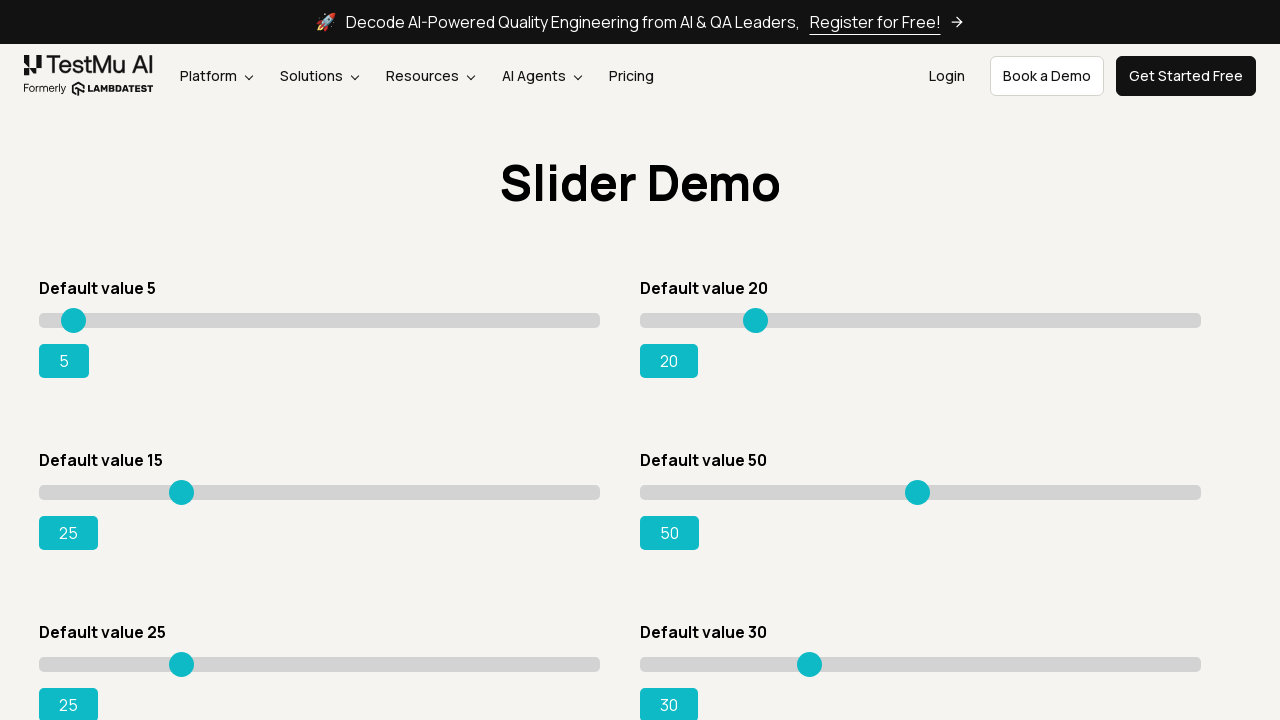

Pressed ArrowRight key to increment slider on #slider3 input[type='range']
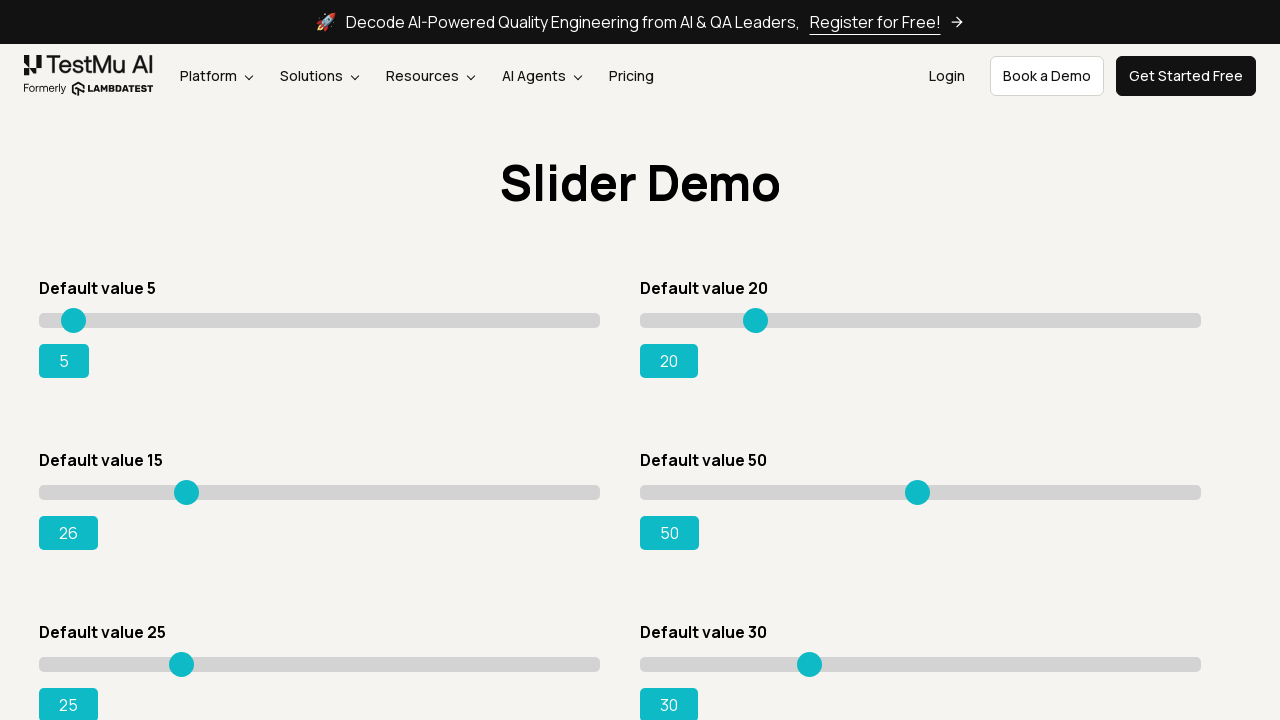

Updated slider value: 26
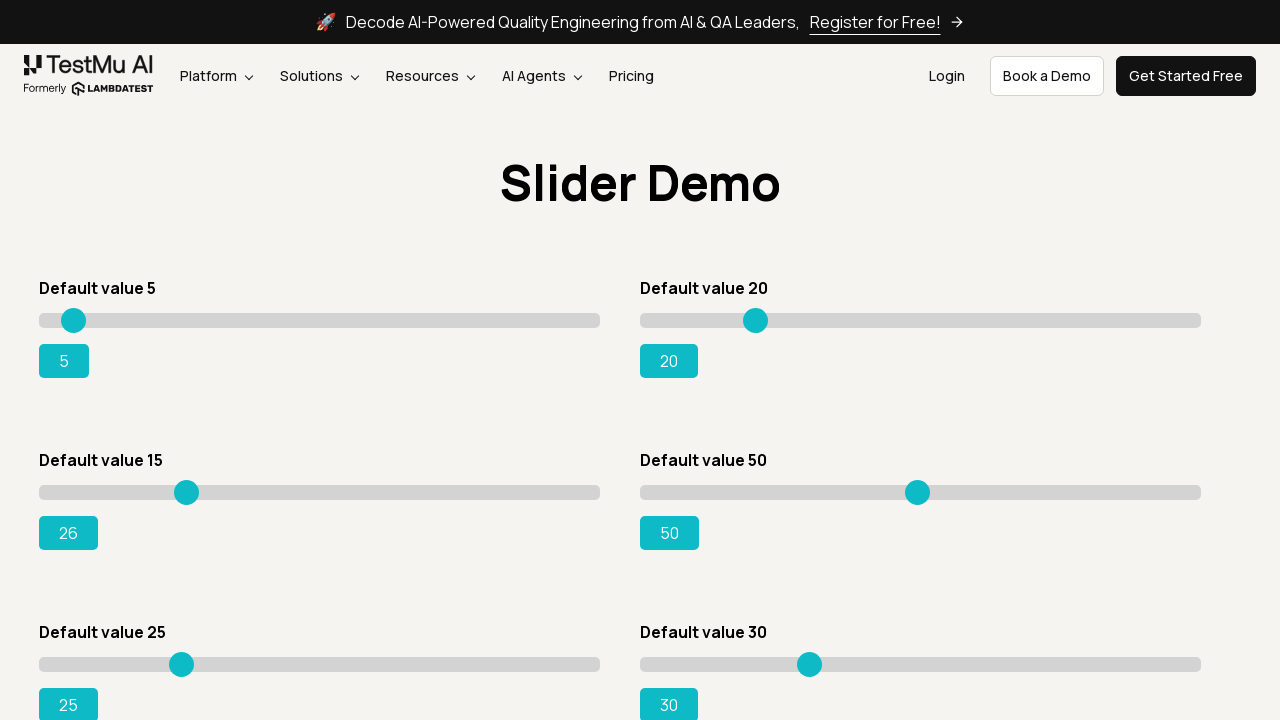

Pressed ArrowRight key to increment slider on #slider3 input[type='range']
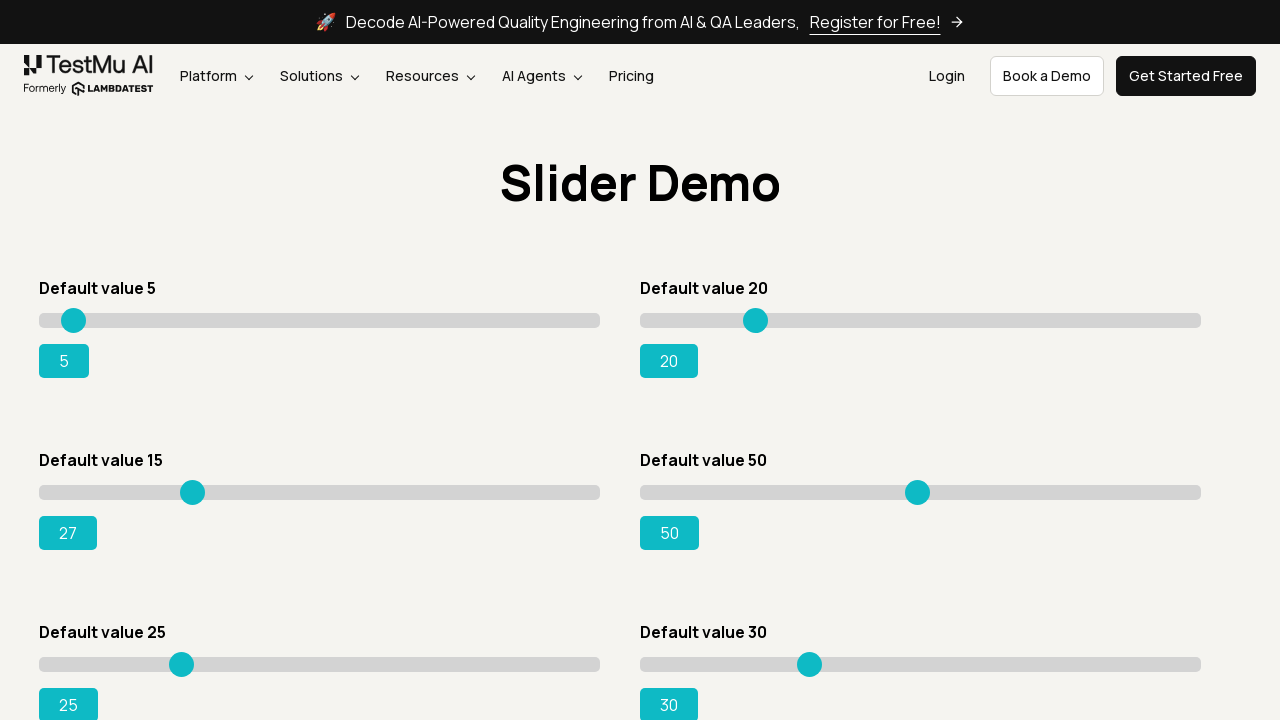

Updated slider value: 27
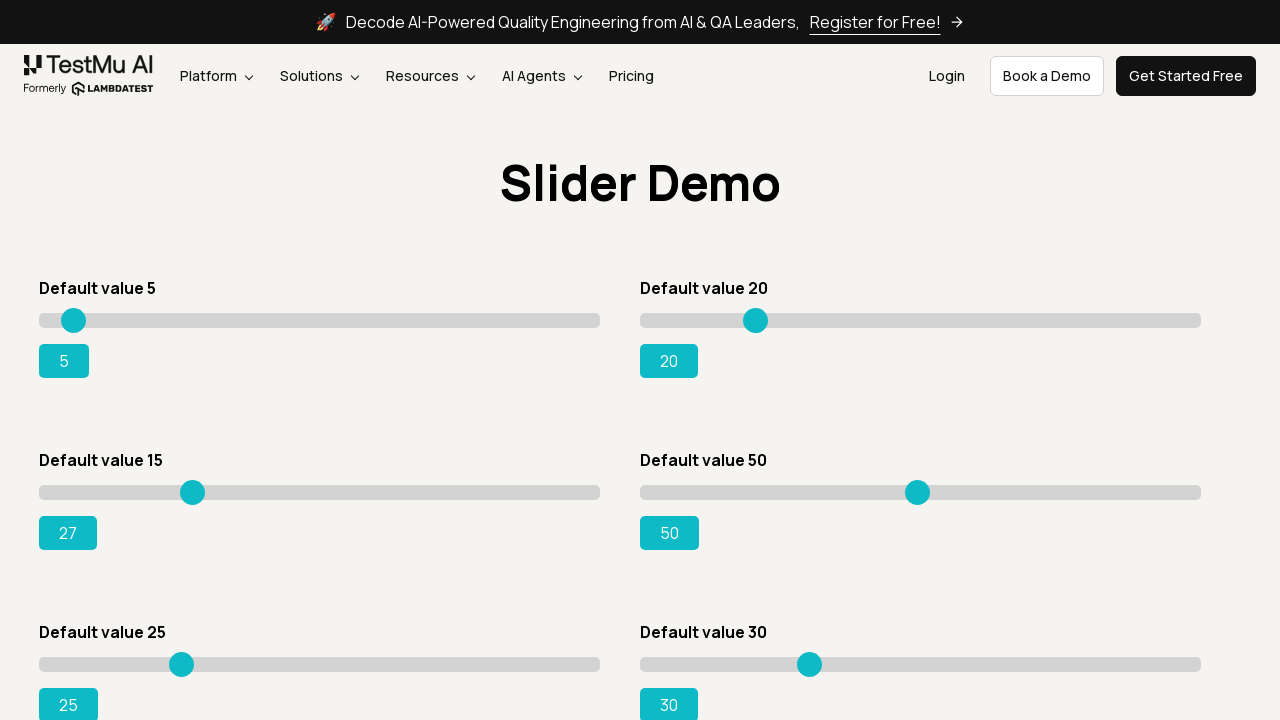

Pressed ArrowRight key to increment slider on #slider3 input[type='range']
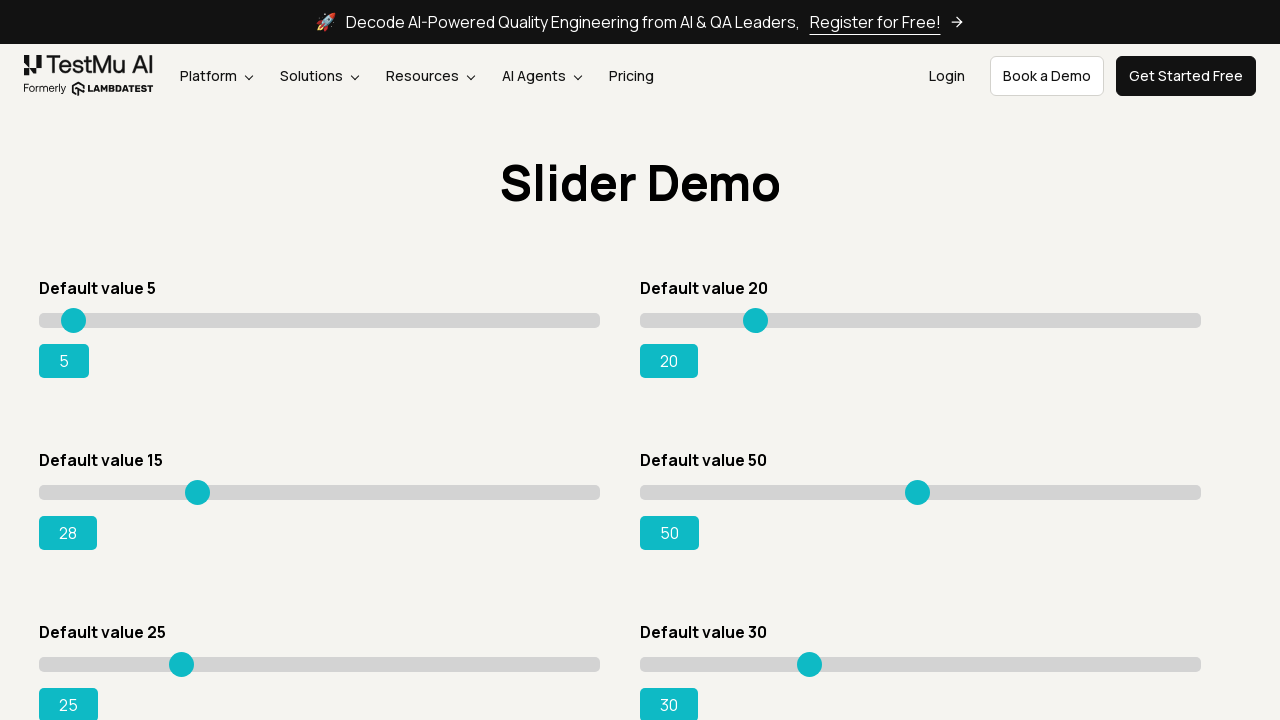

Updated slider value: 28
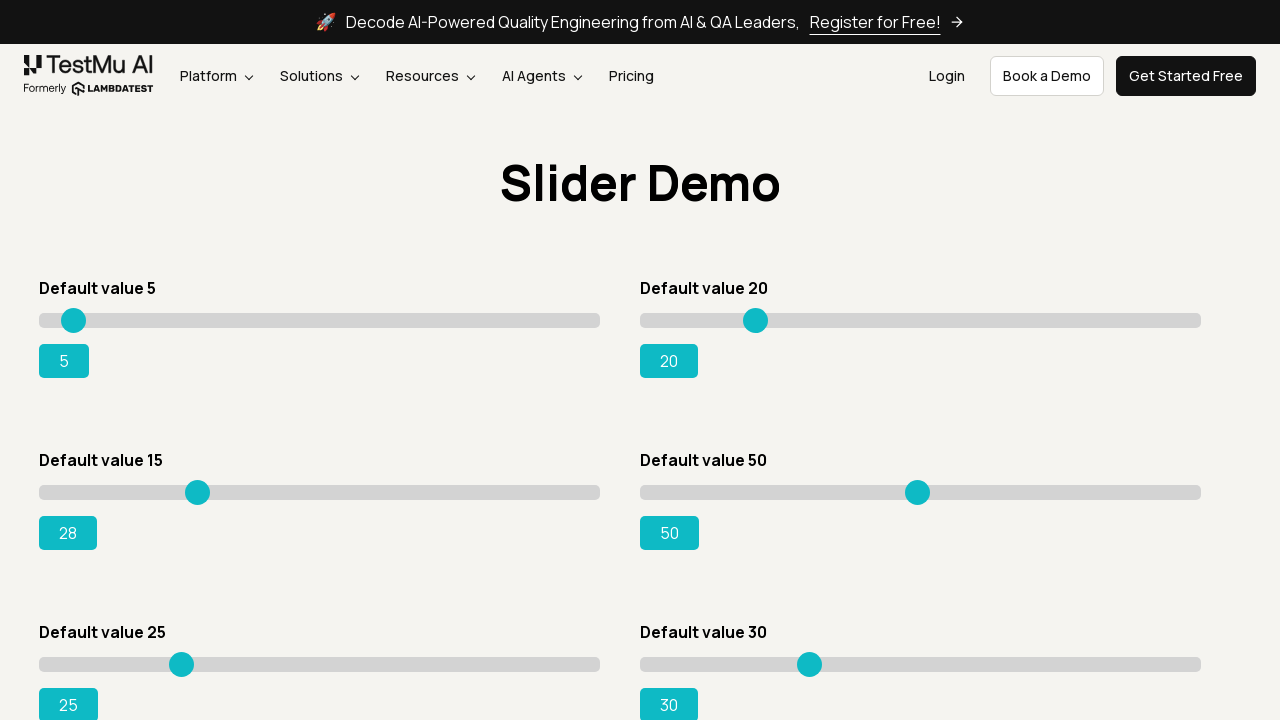

Pressed ArrowRight key to increment slider on #slider3 input[type='range']
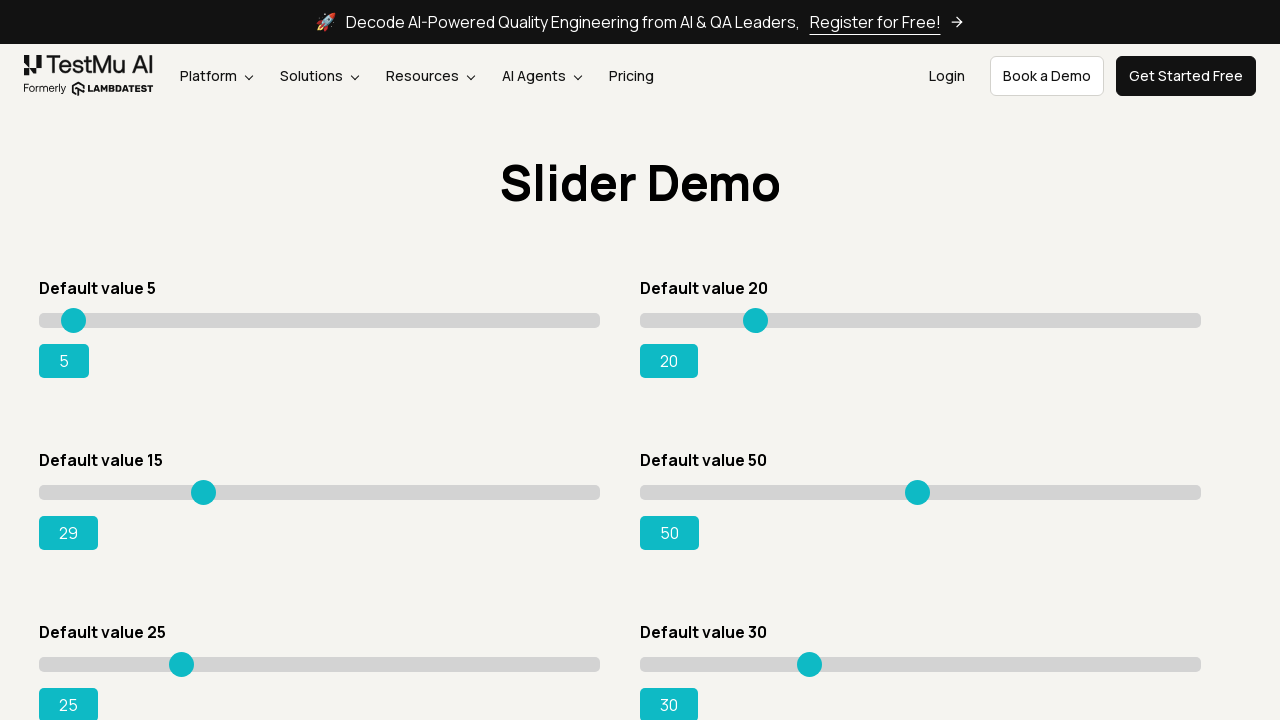

Updated slider value: 29
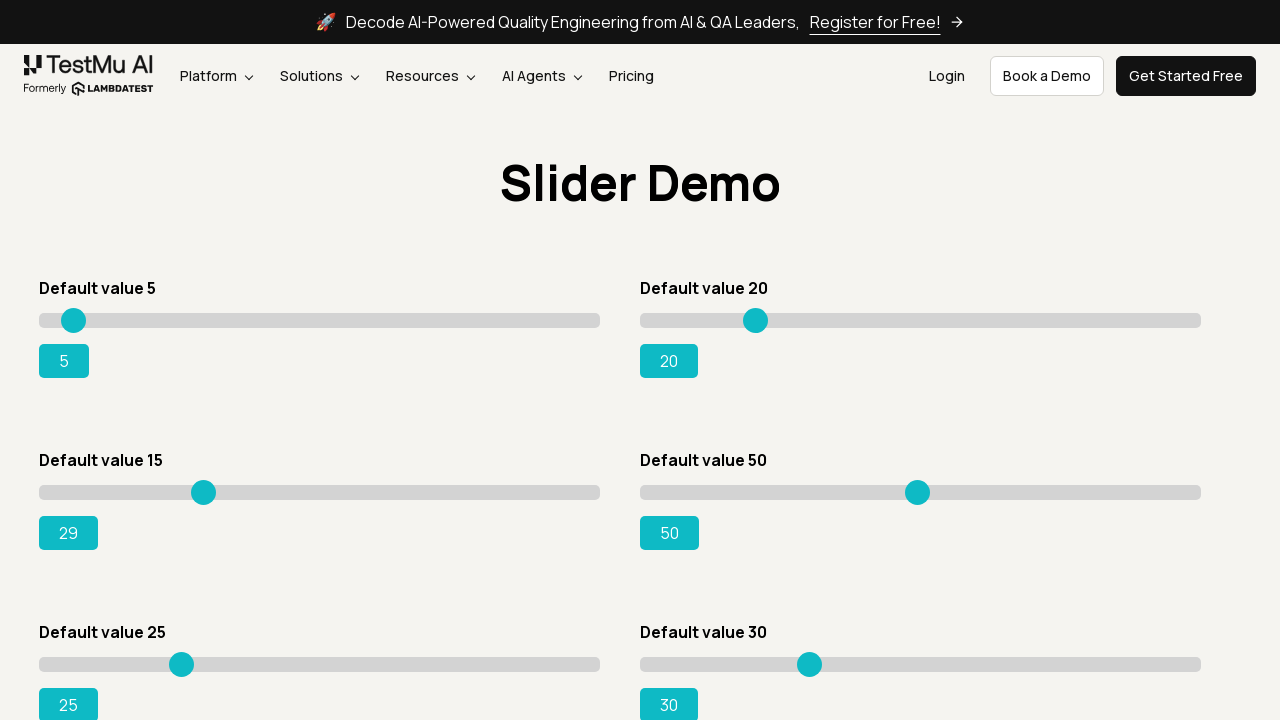

Pressed ArrowRight key to increment slider on #slider3 input[type='range']
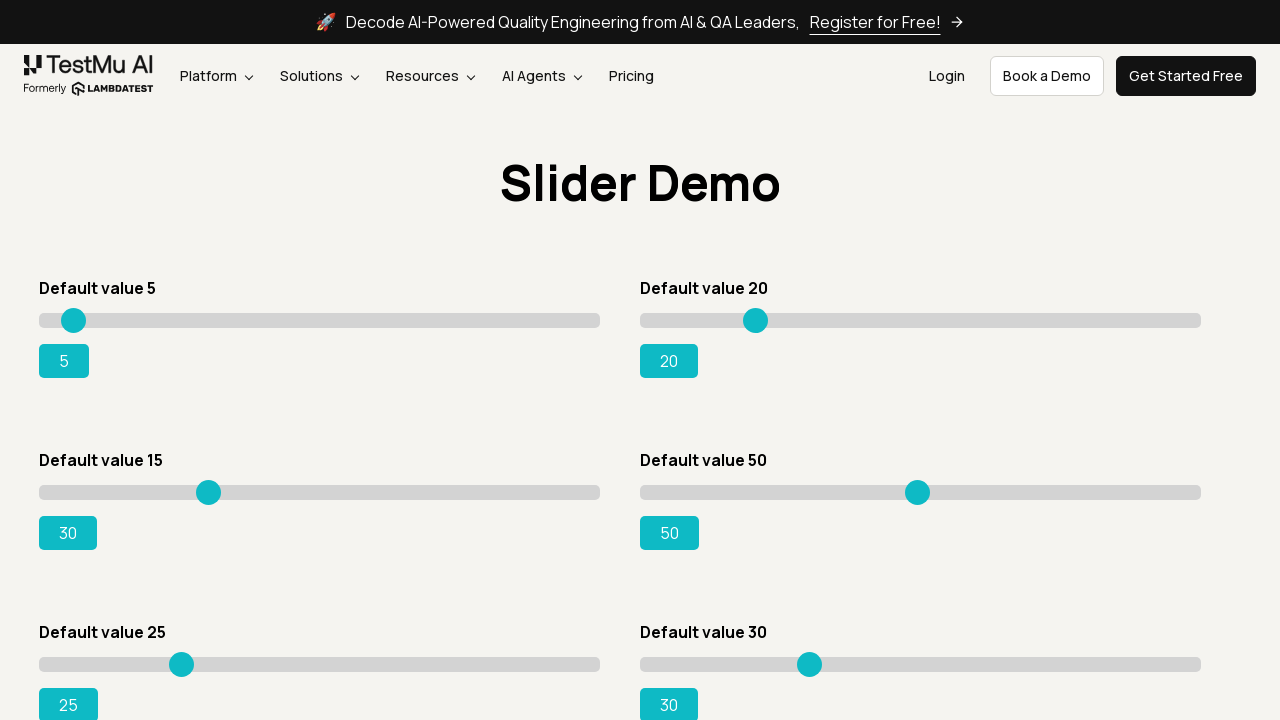

Updated slider value: 30
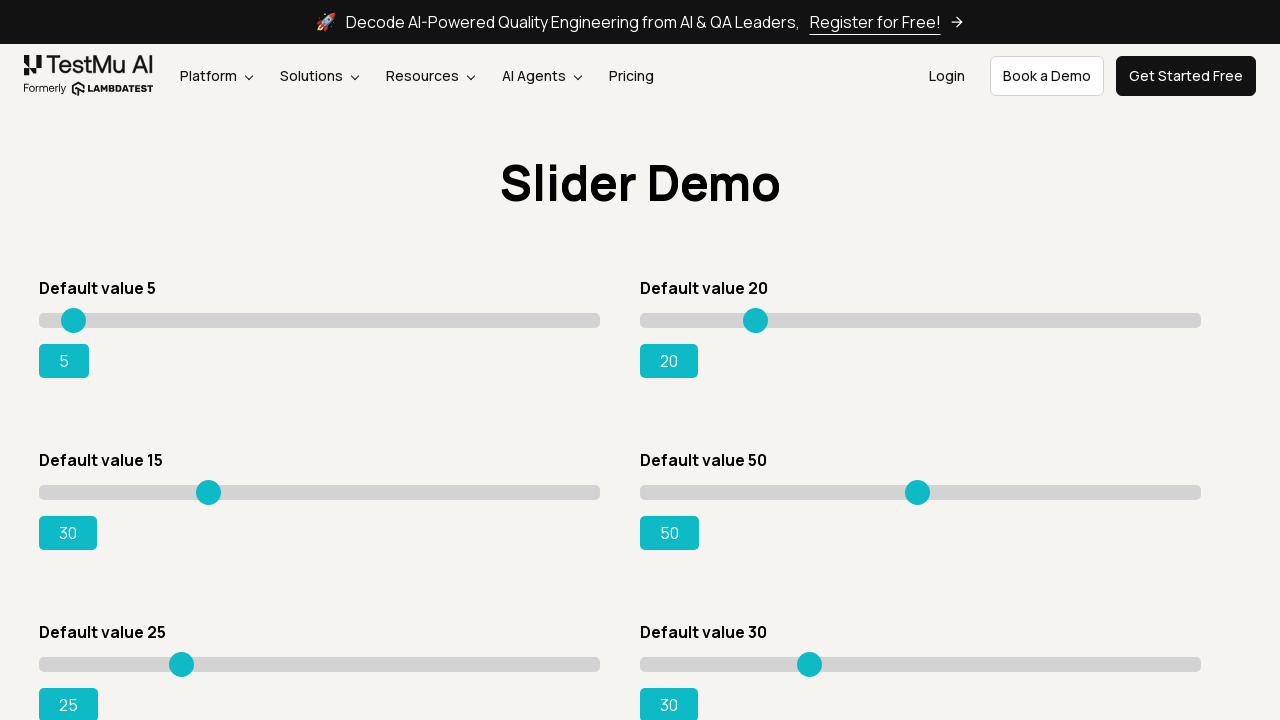

Pressed ArrowRight key to increment slider on #slider3 input[type='range']
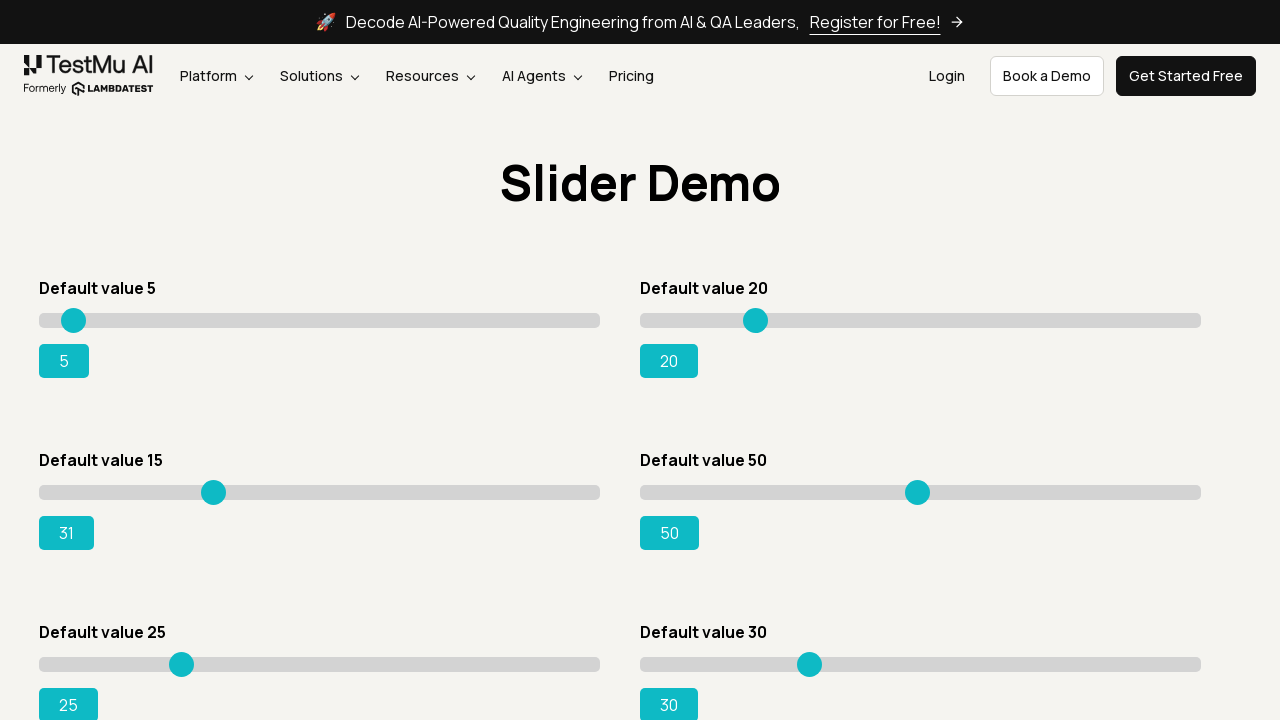

Updated slider value: 31
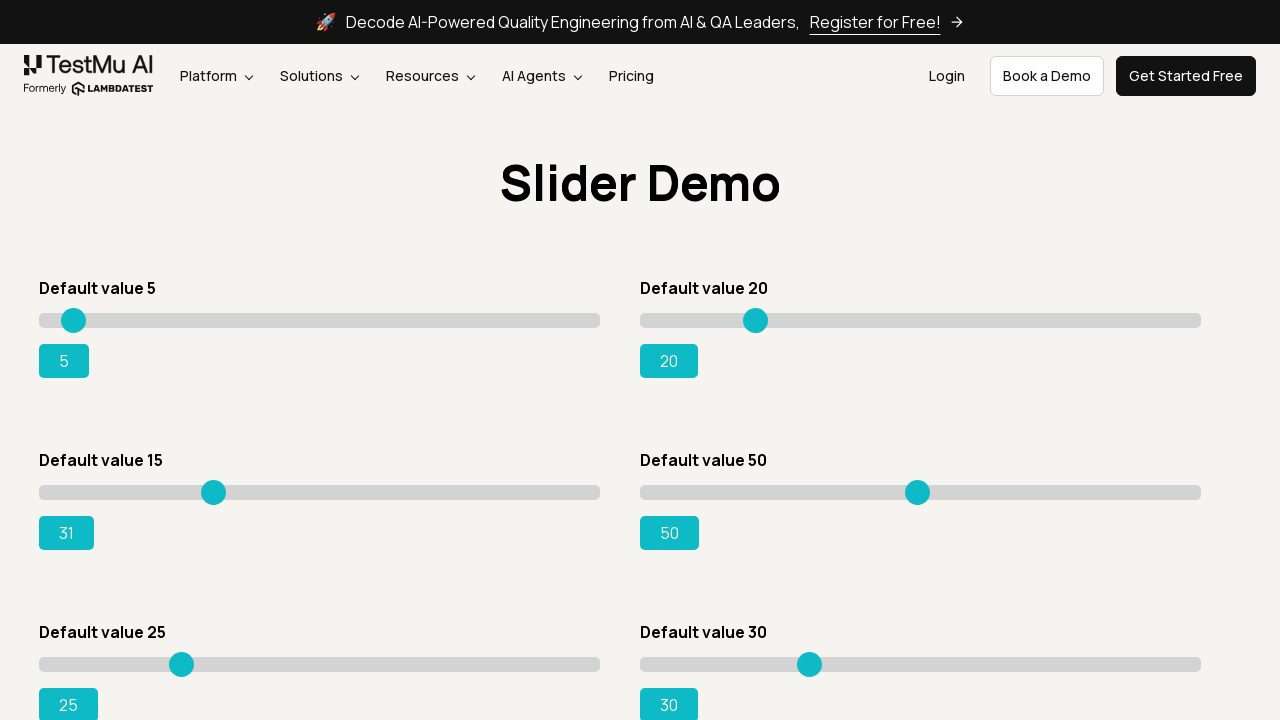

Pressed ArrowRight key to increment slider on #slider3 input[type='range']
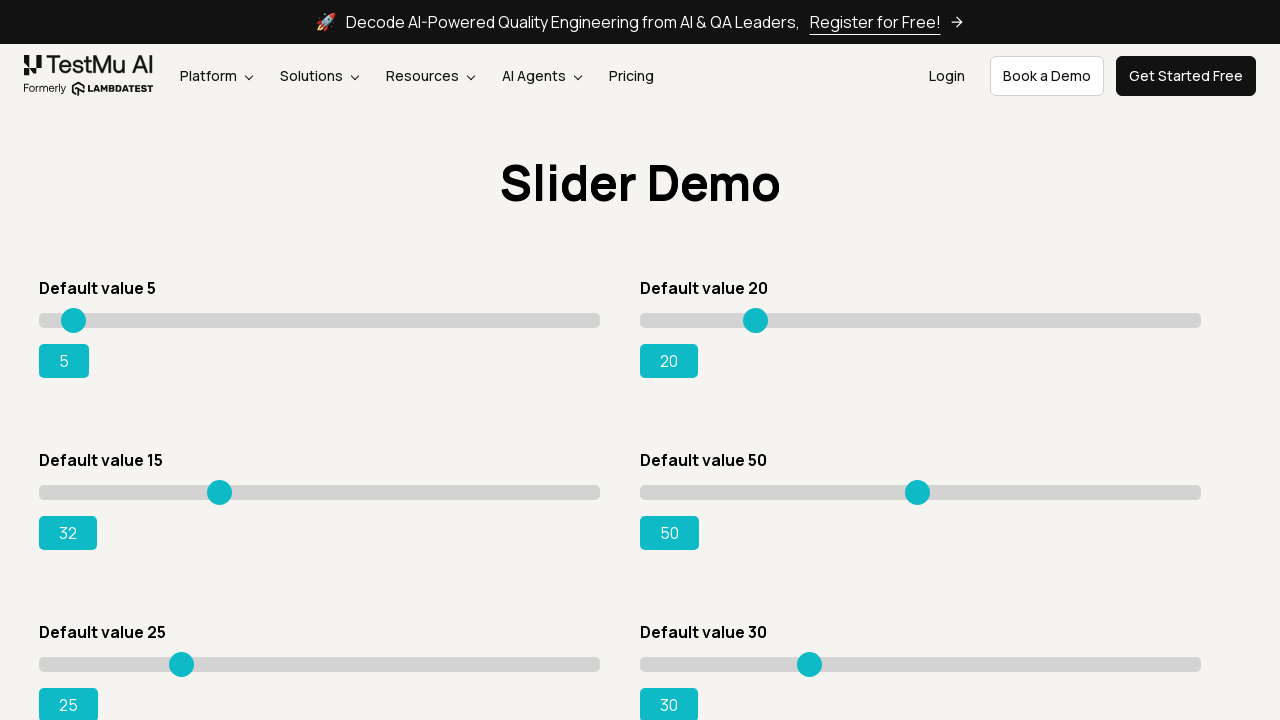

Updated slider value: 32
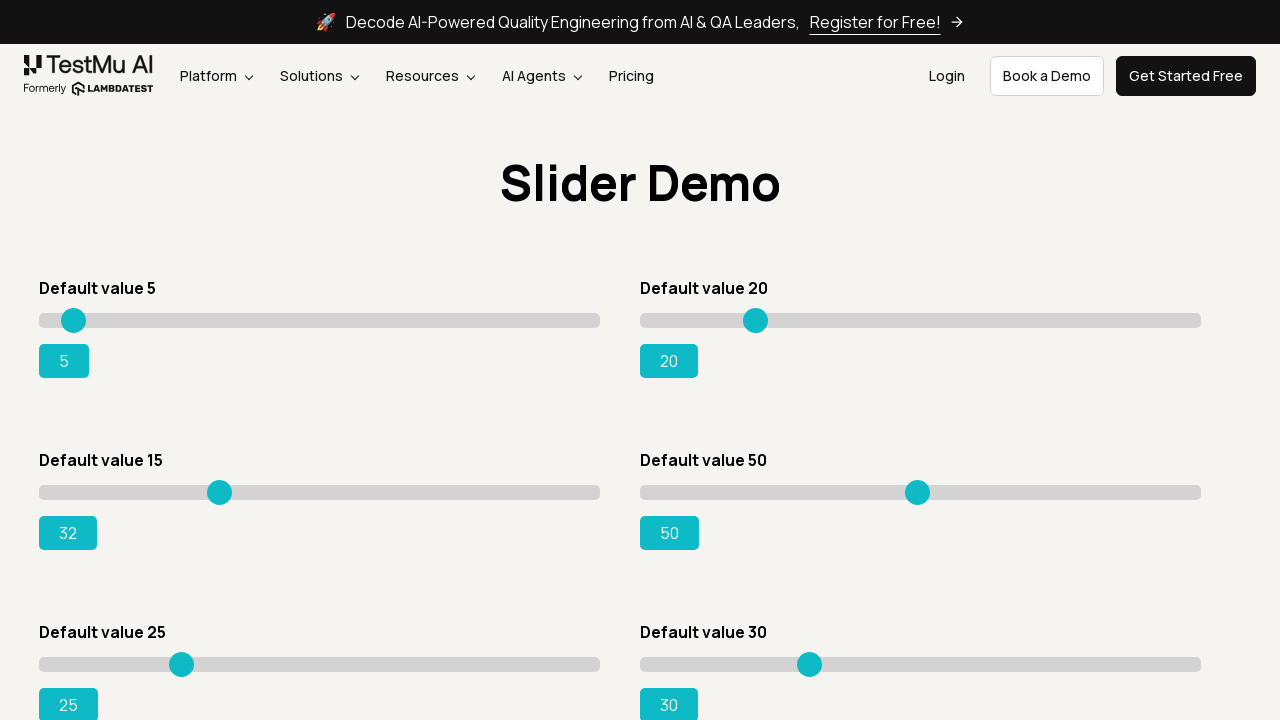

Pressed ArrowRight key to increment slider on #slider3 input[type='range']
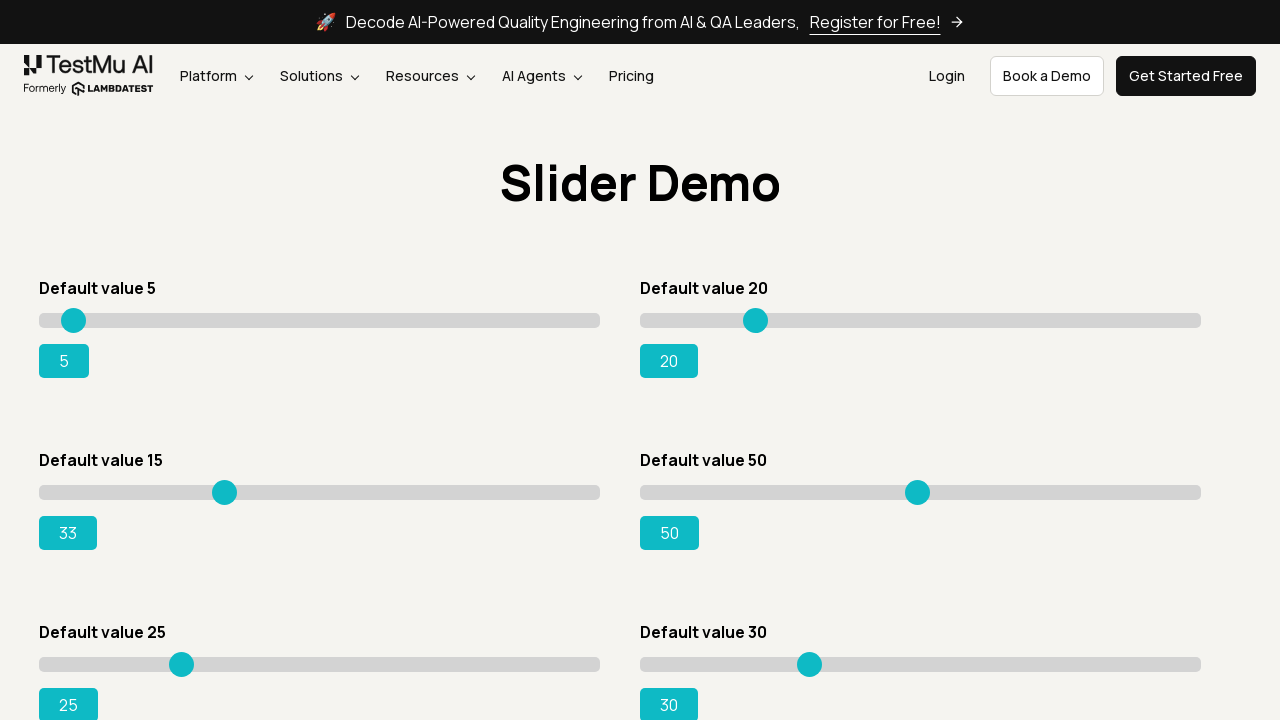

Updated slider value: 33
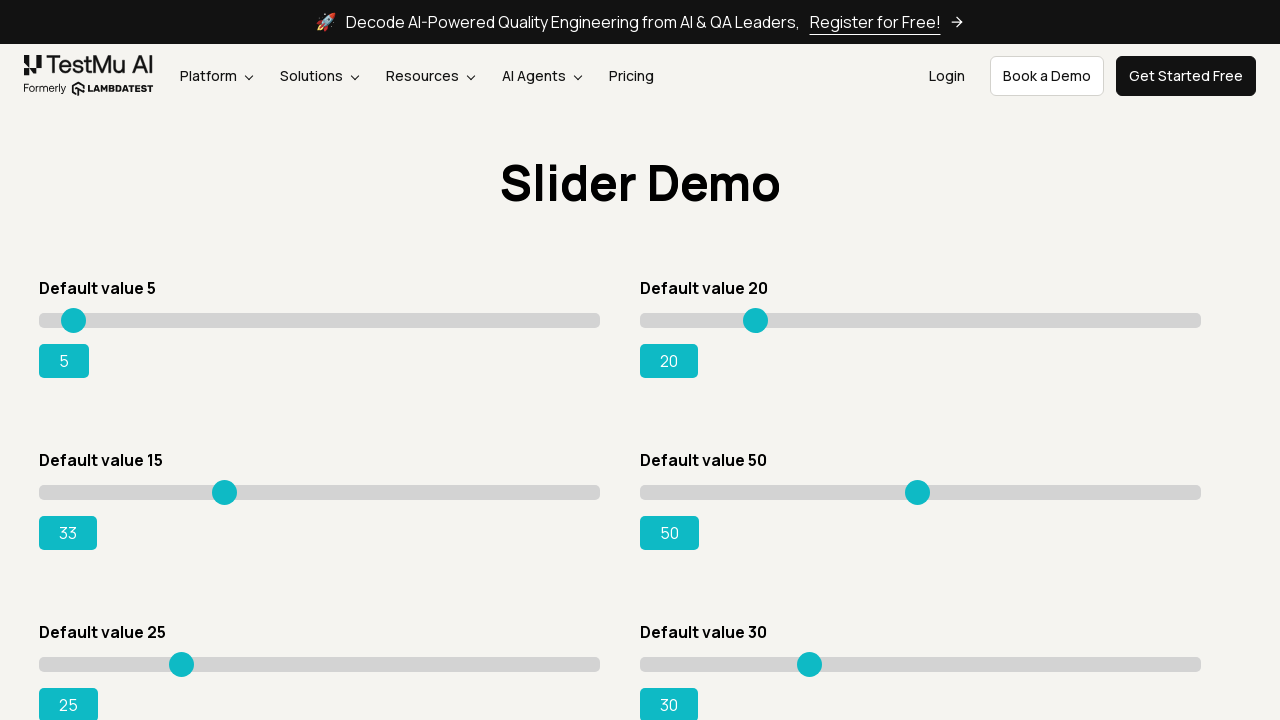

Pressed ArrowRight key to increment slider on #slider3 input[type='range']
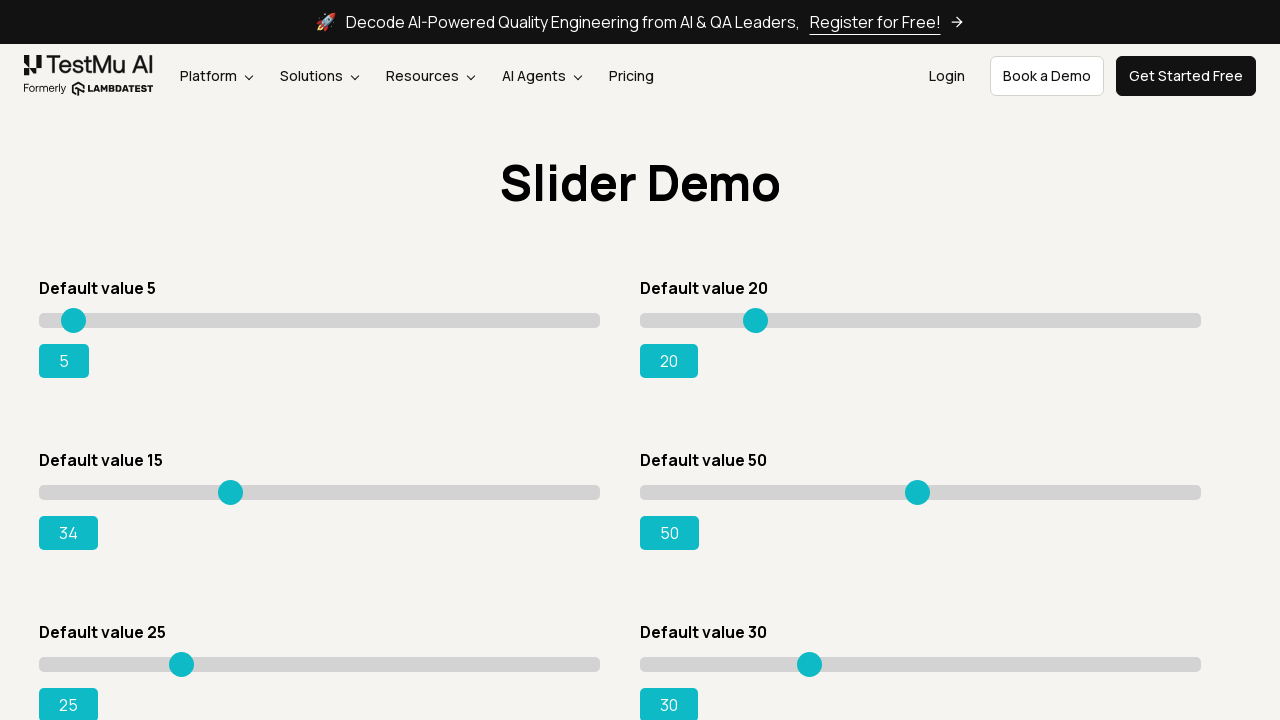

Updated slider value: 34
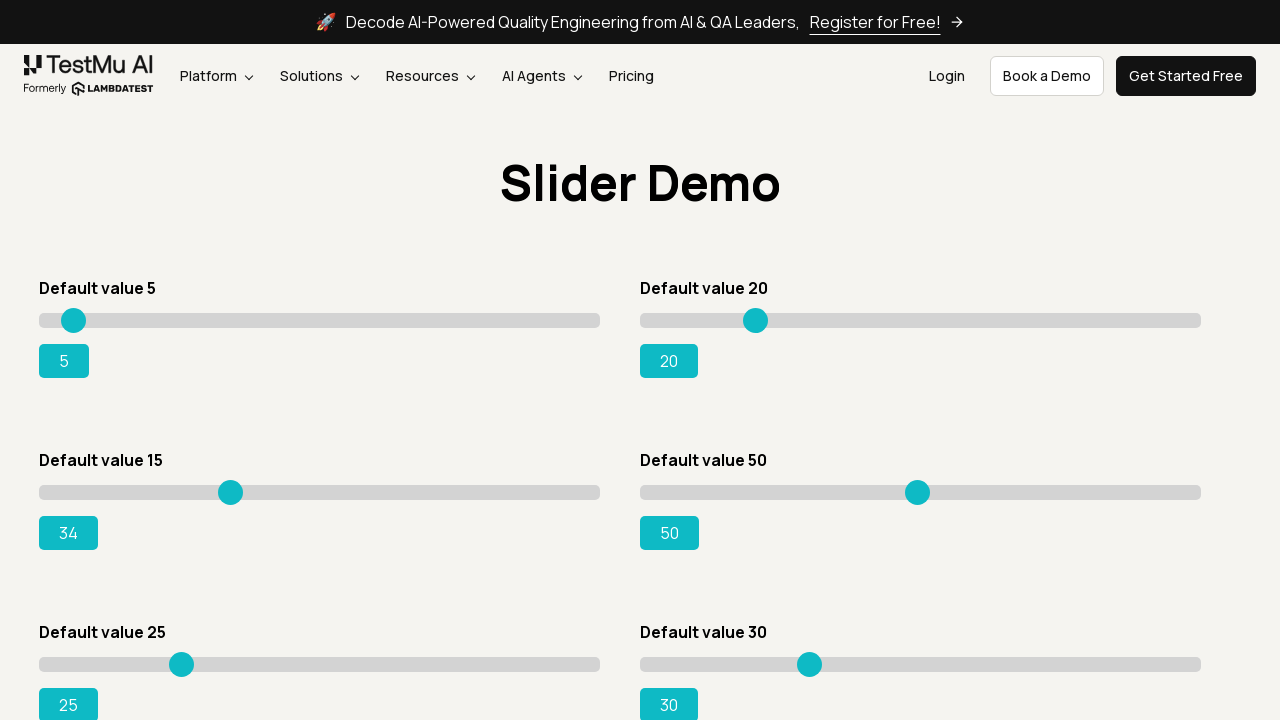

Pressed ArrowRight key to increment slider on #slider3 input[type='range']
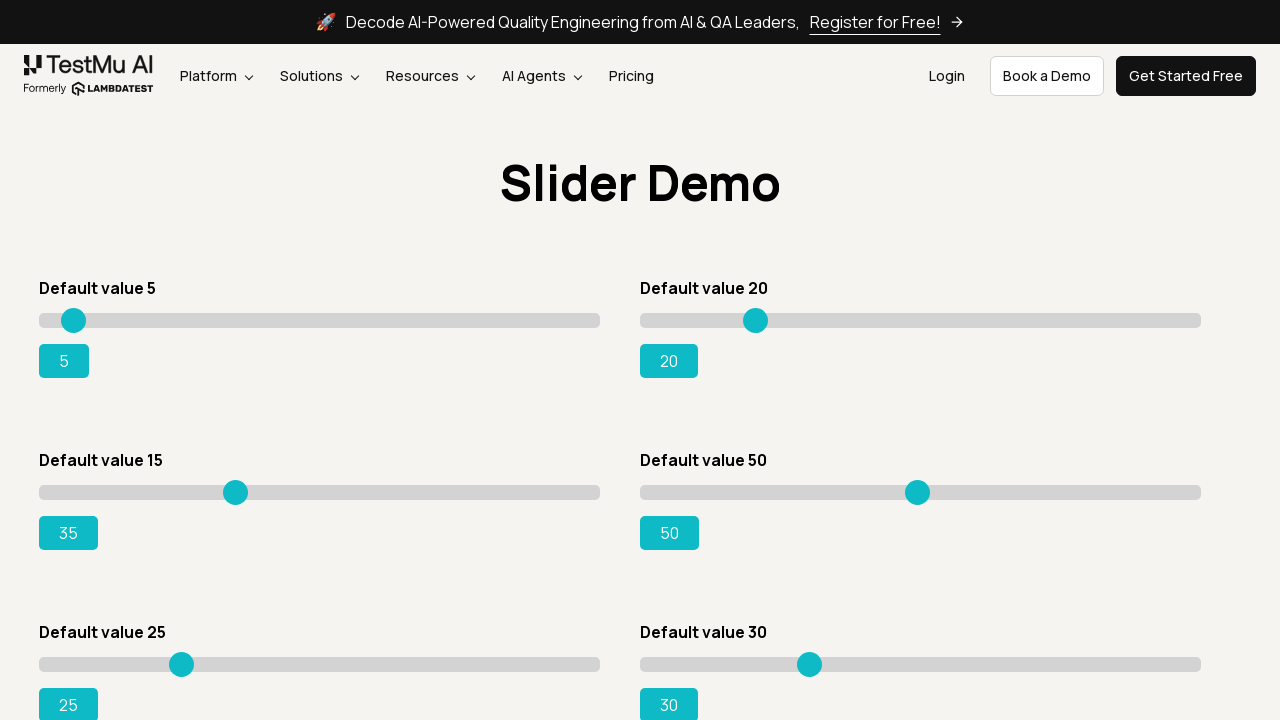

Updated slider value: 35
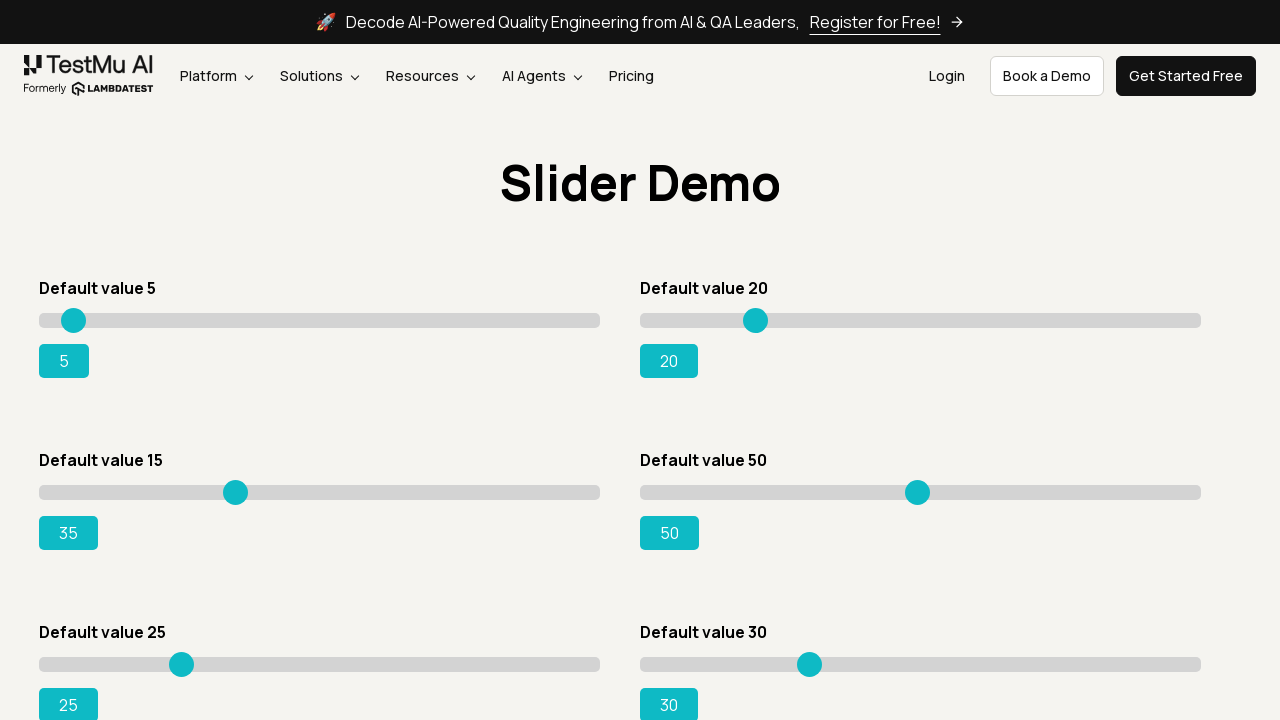

Pressed ArrowRight key to increment slider on #slider3 input[type='range']
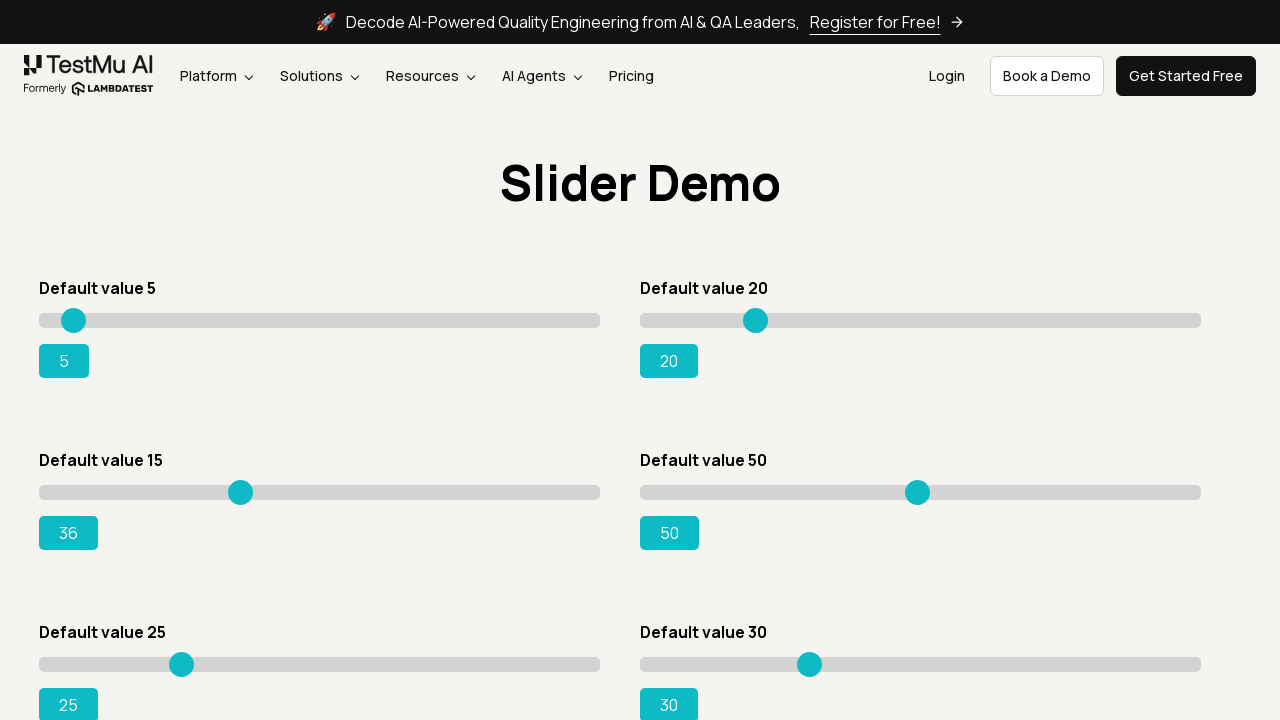

Updated slider value: 36
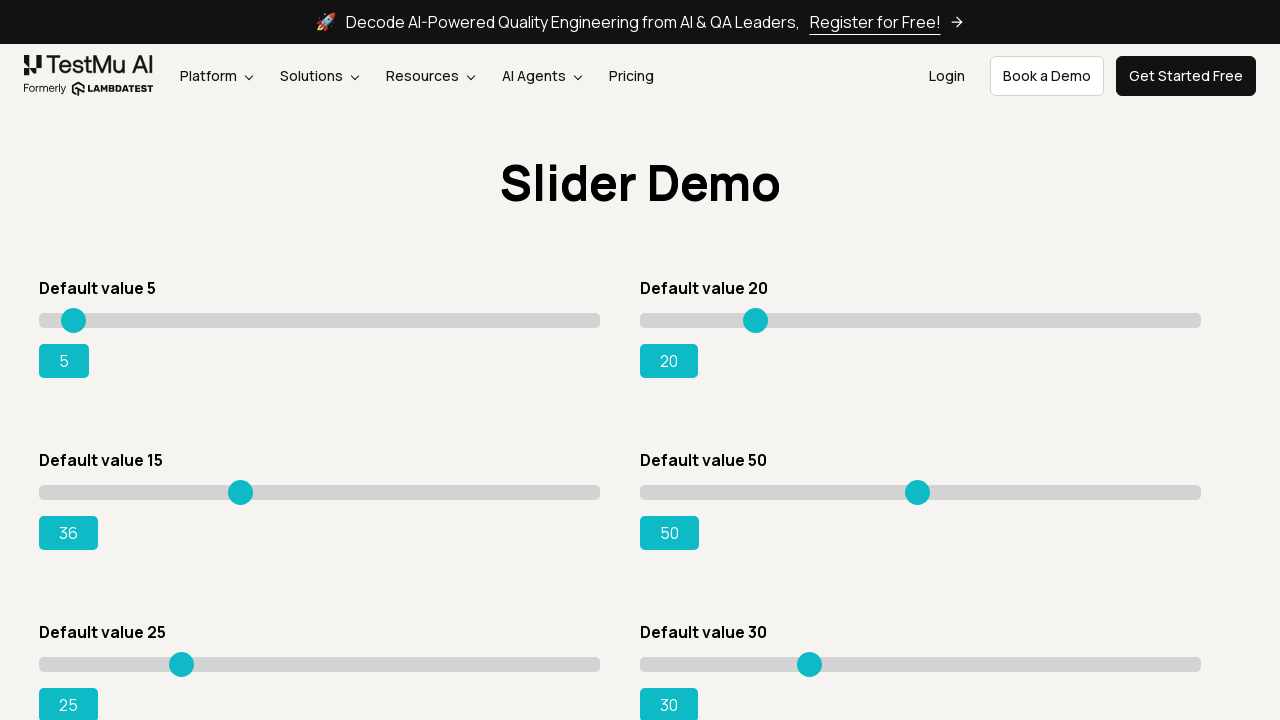

Pressed ArrowRight key to increment slider on #slider3 input[type='range']
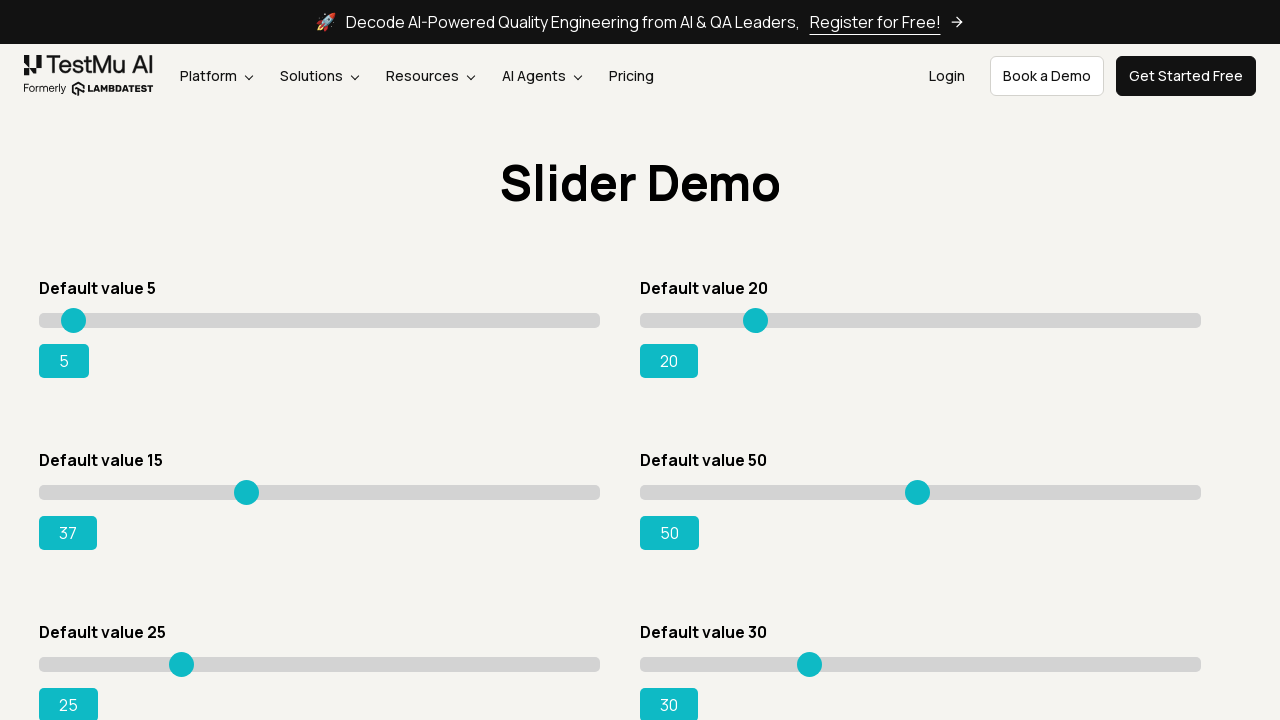

Updated slider value: 37
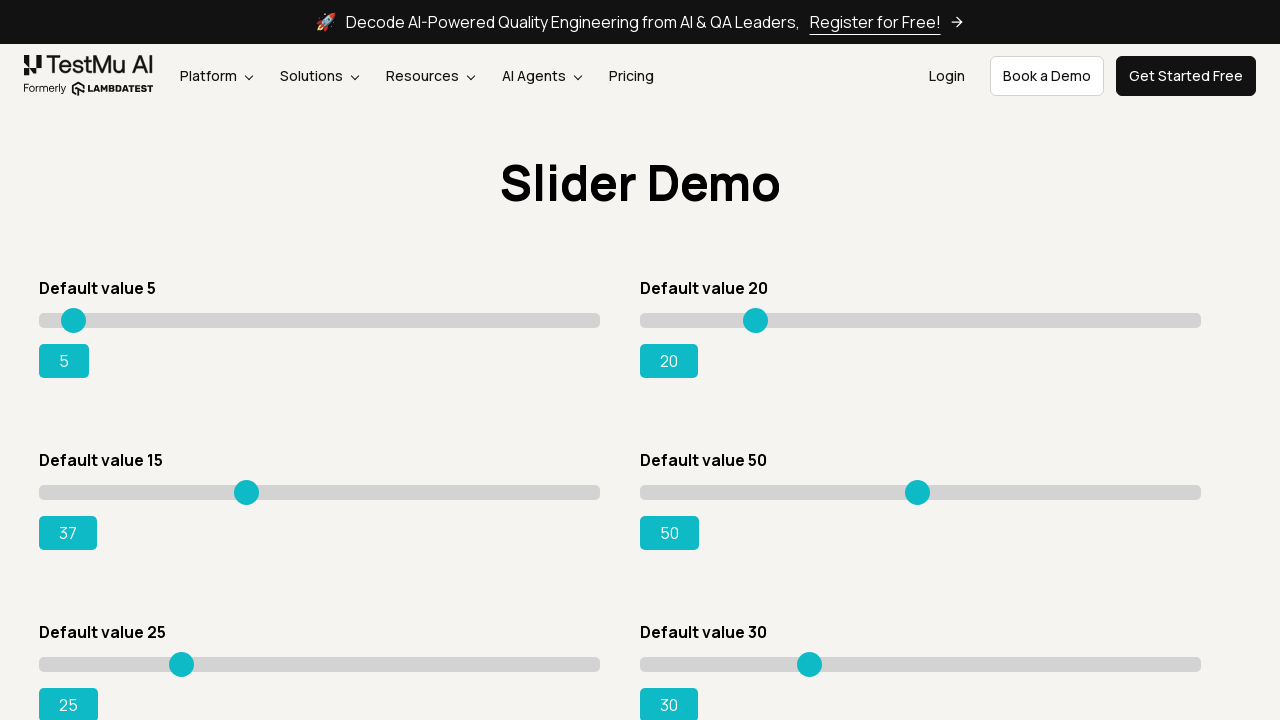

Pressed ArrowRight key to increment slider on #slider3 input[type='range']
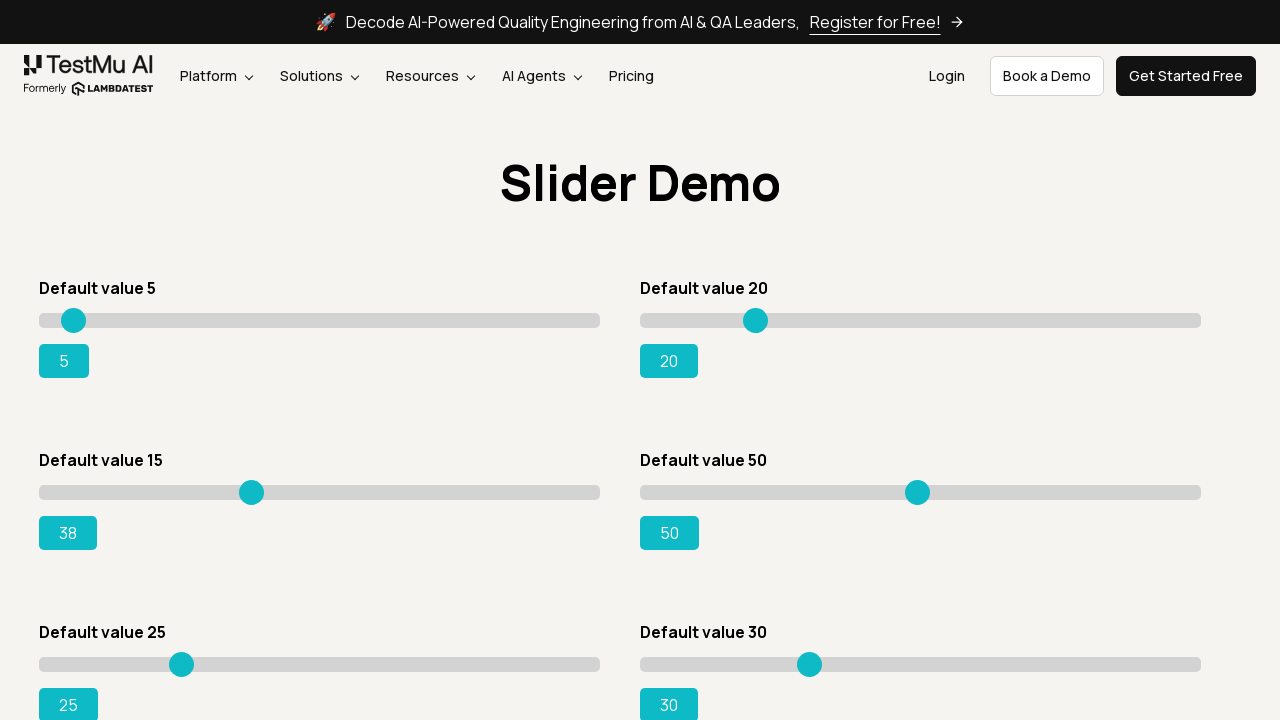

Updated slider value: 38
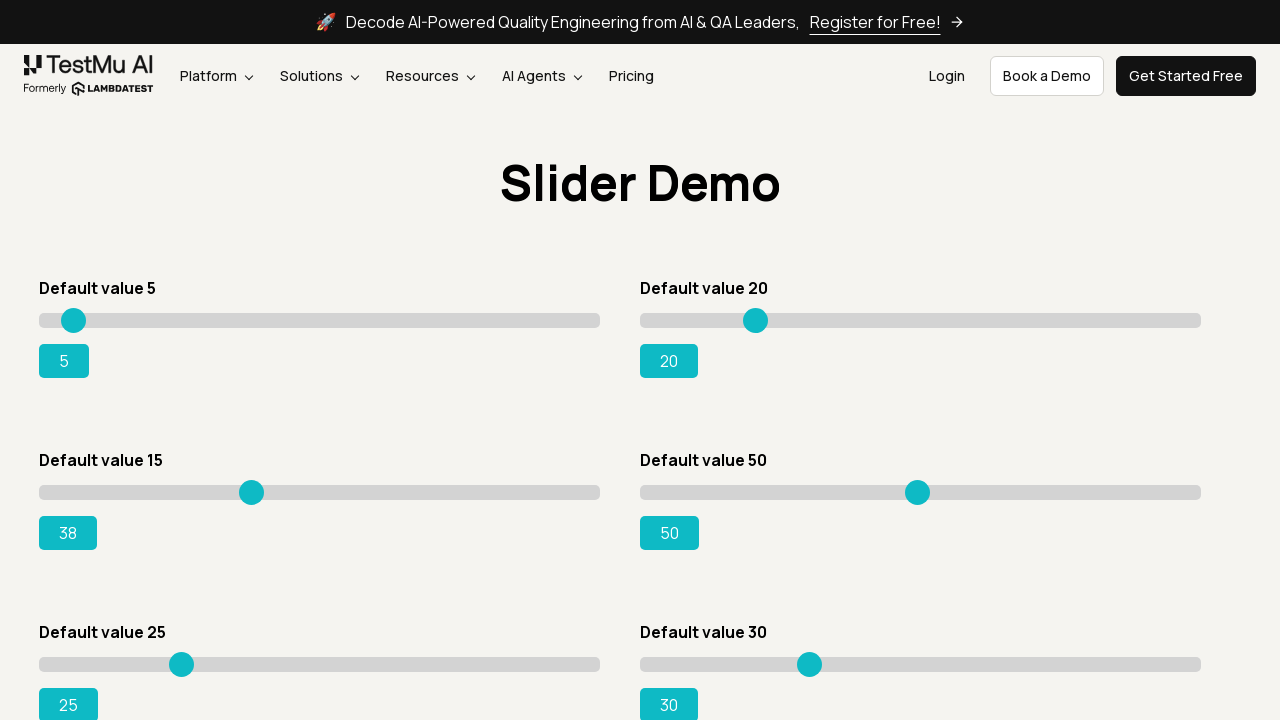

Pressed ArrowRight key to increment slider on #slider3 input[type='range']
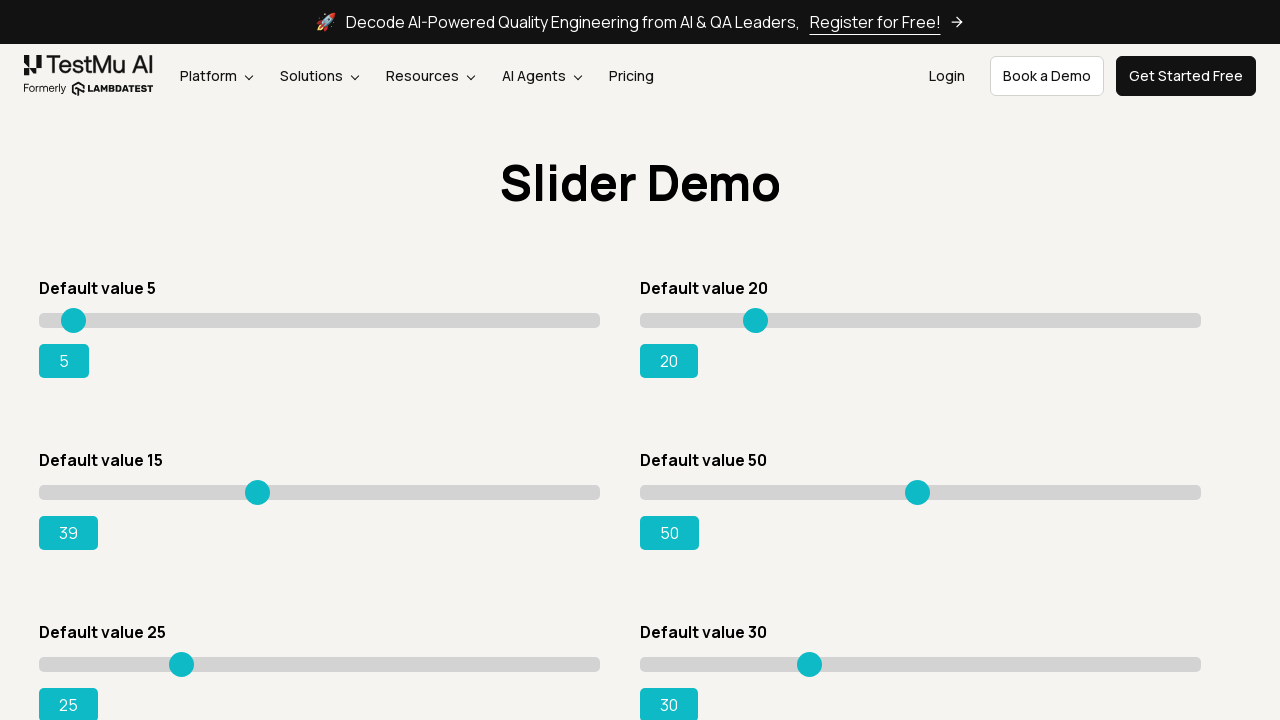

Updated slider value: 39
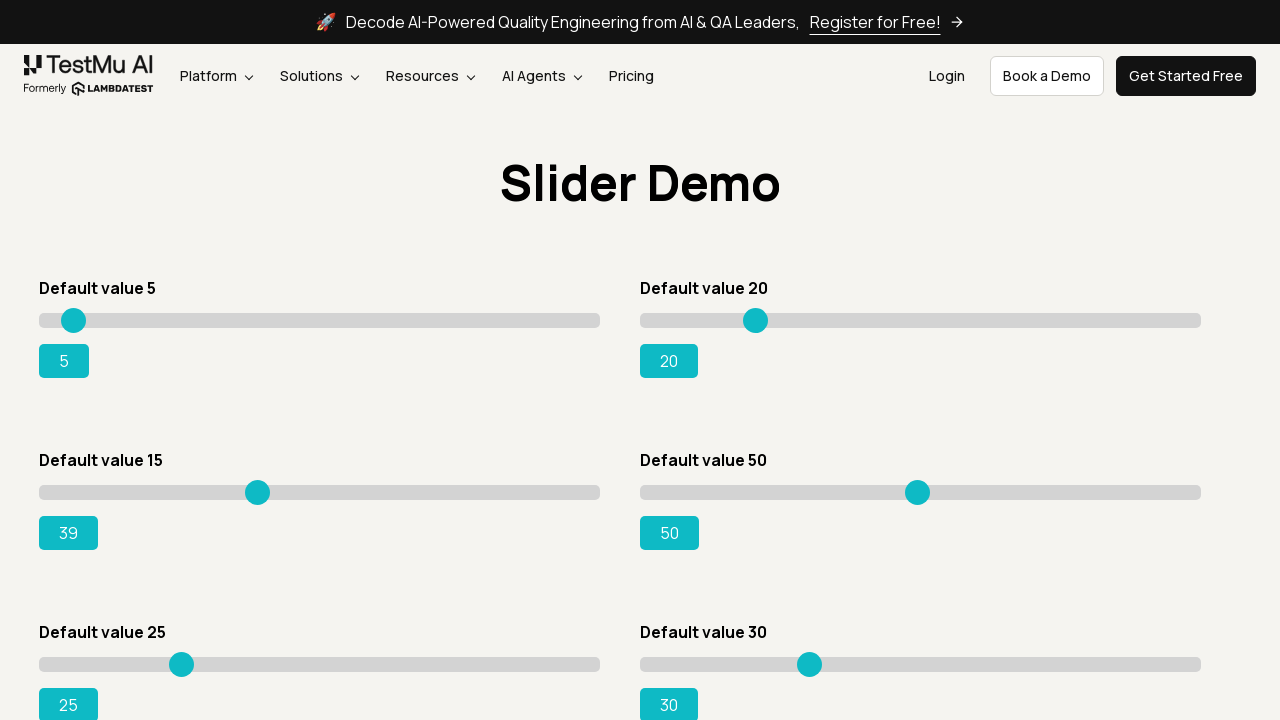

Pressed ArrowRight key to increment slider on #slider3 input[type='range']
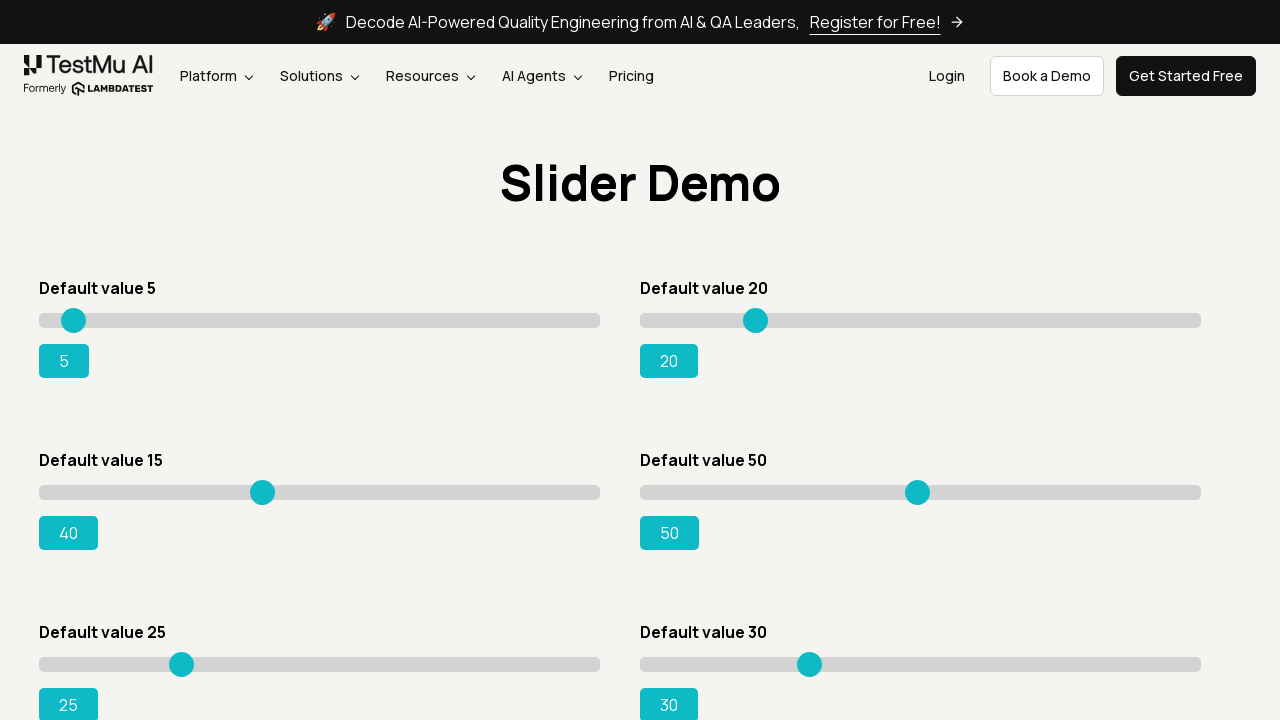

Updated slider value: 40
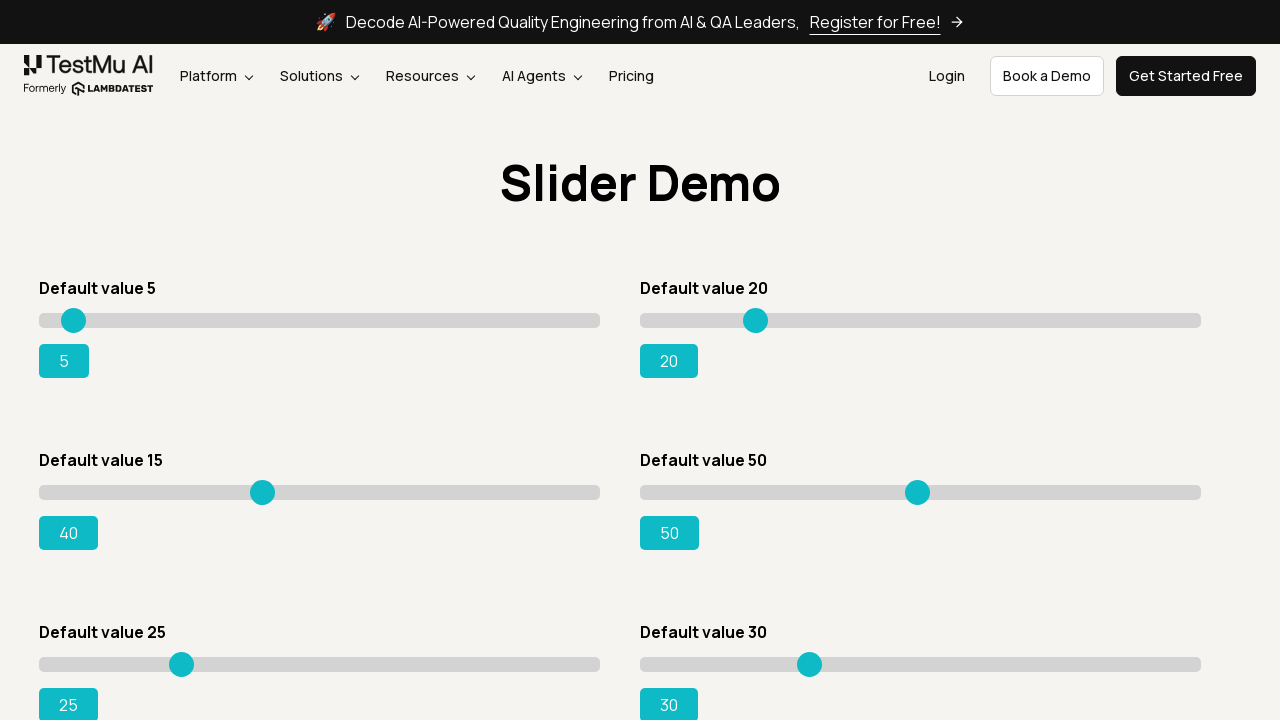

Pressed ArrowRight key to increment slider on #slider3 input[type='range']
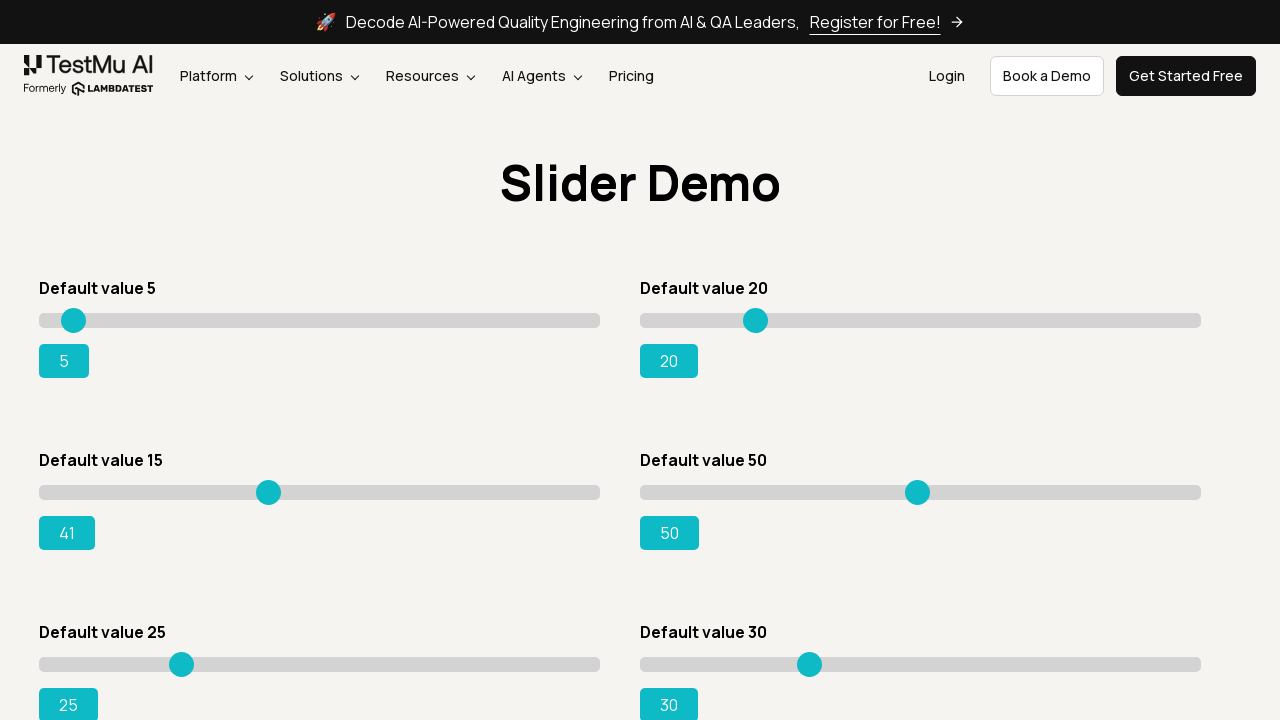

Updated slider value: 41
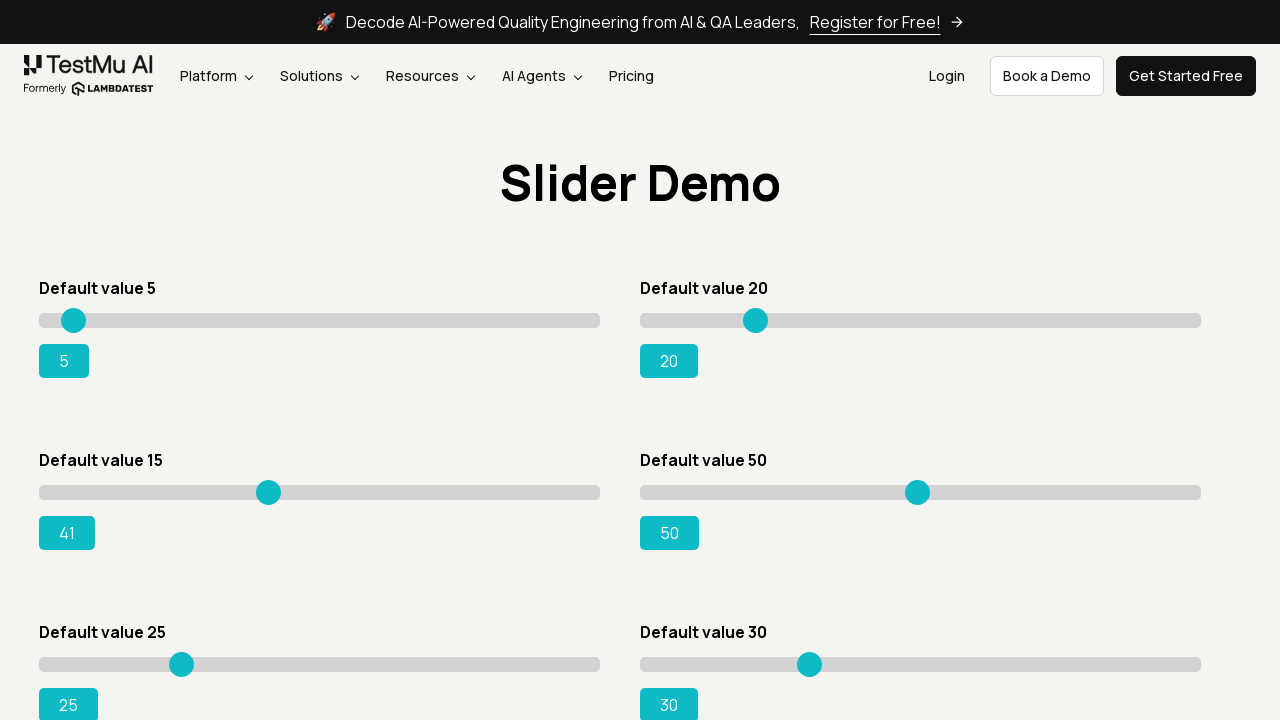

Pressed ArrowRight key to increment slider on #slider3 input[type='range']
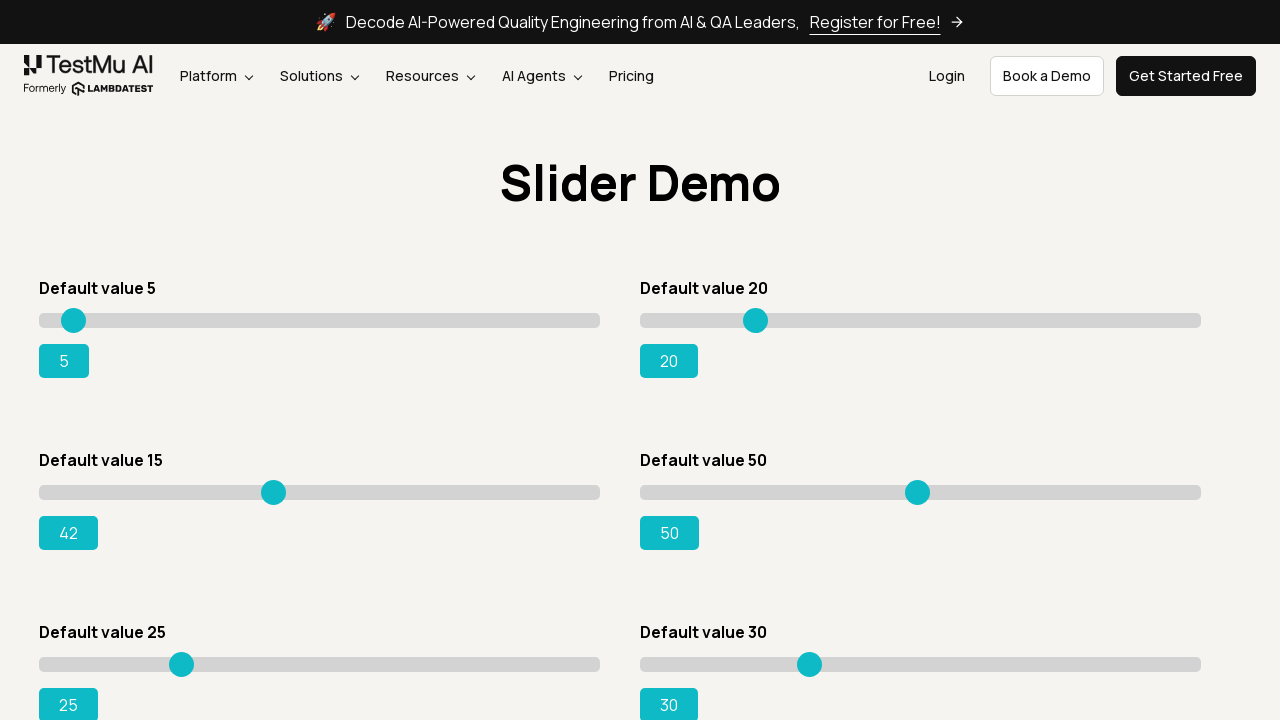

Updated slider value: 42
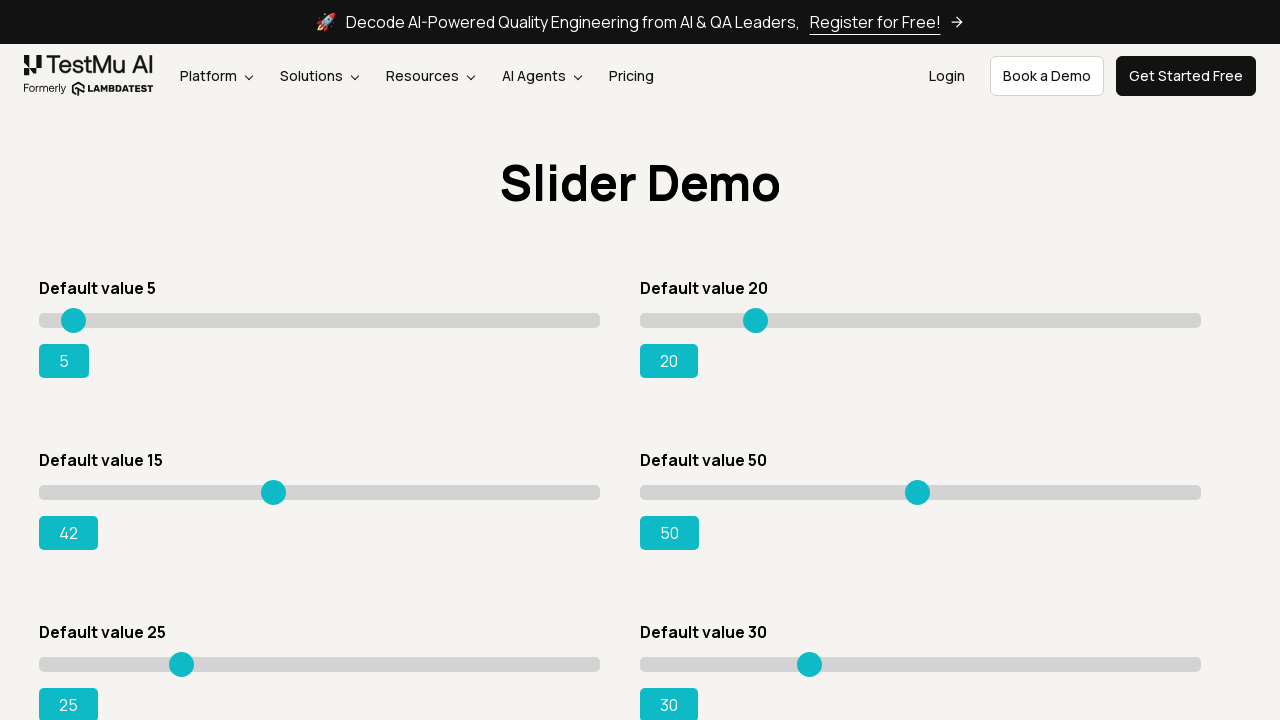

Pressed ArrowRight key to increment slider on #slider3 input[type='range']
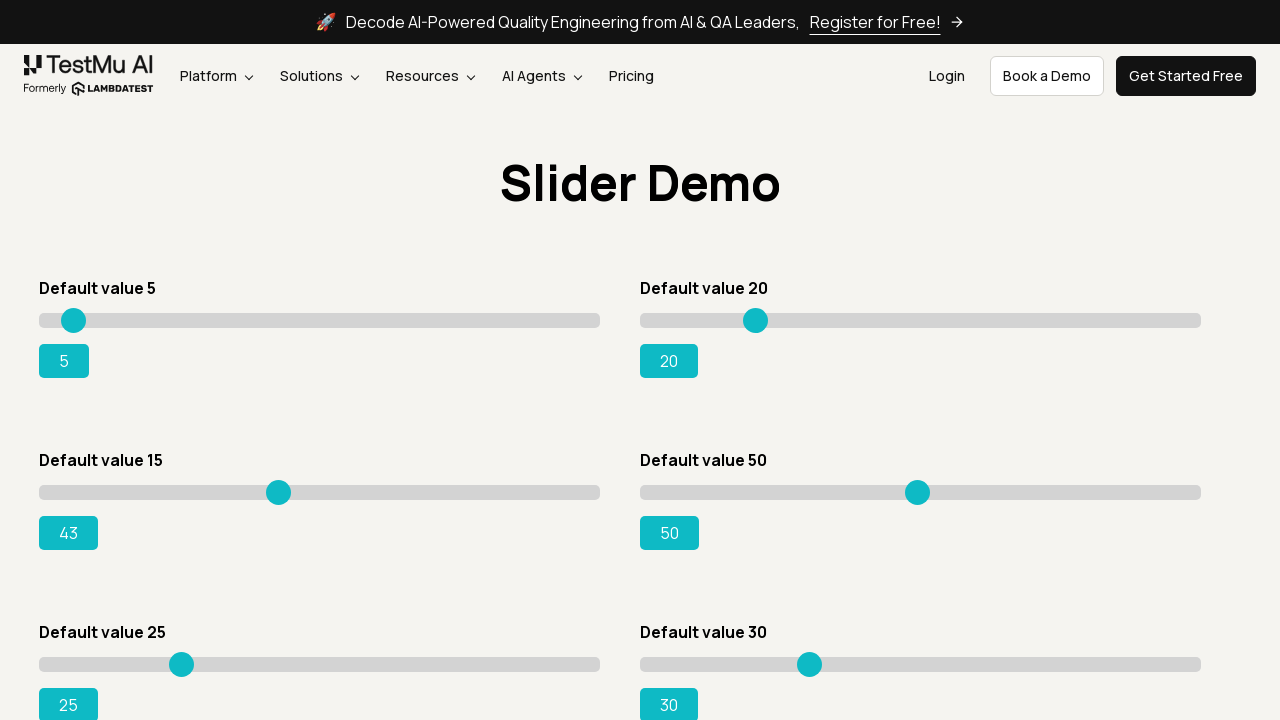

Updated slider value: 43
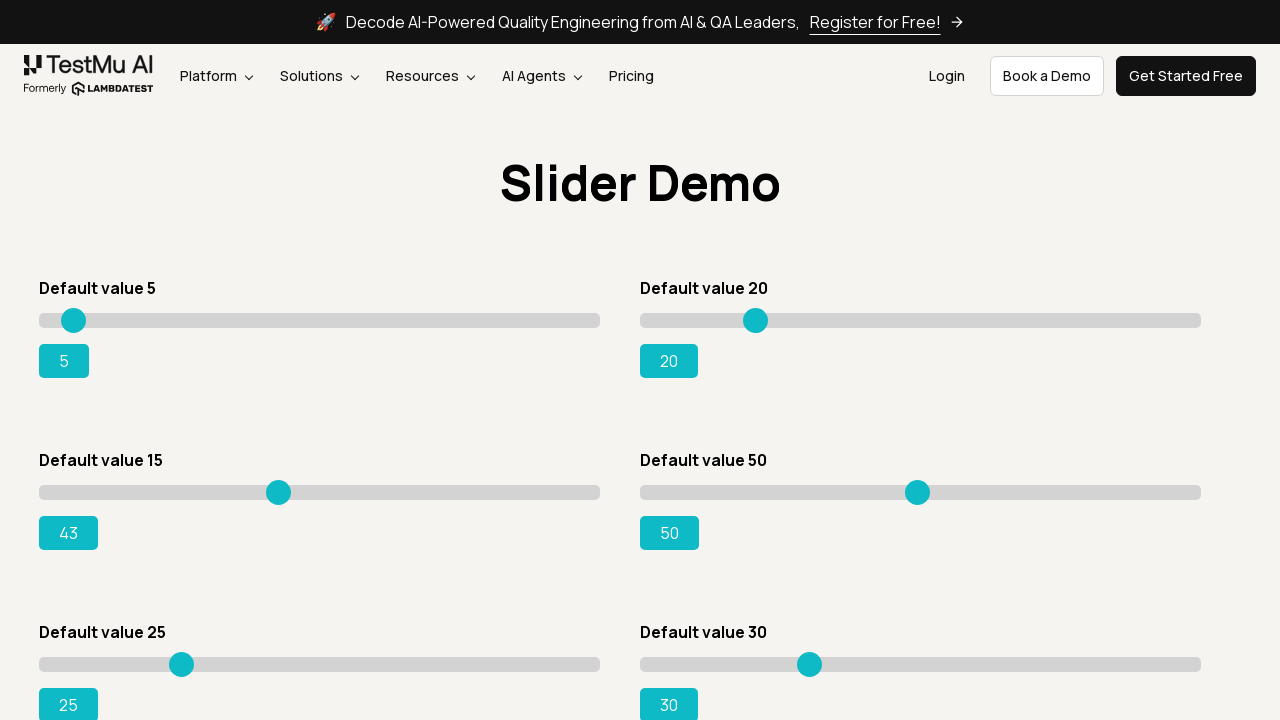

Pressed ArrowRight key to increment slider on #slider3 input[type='range']
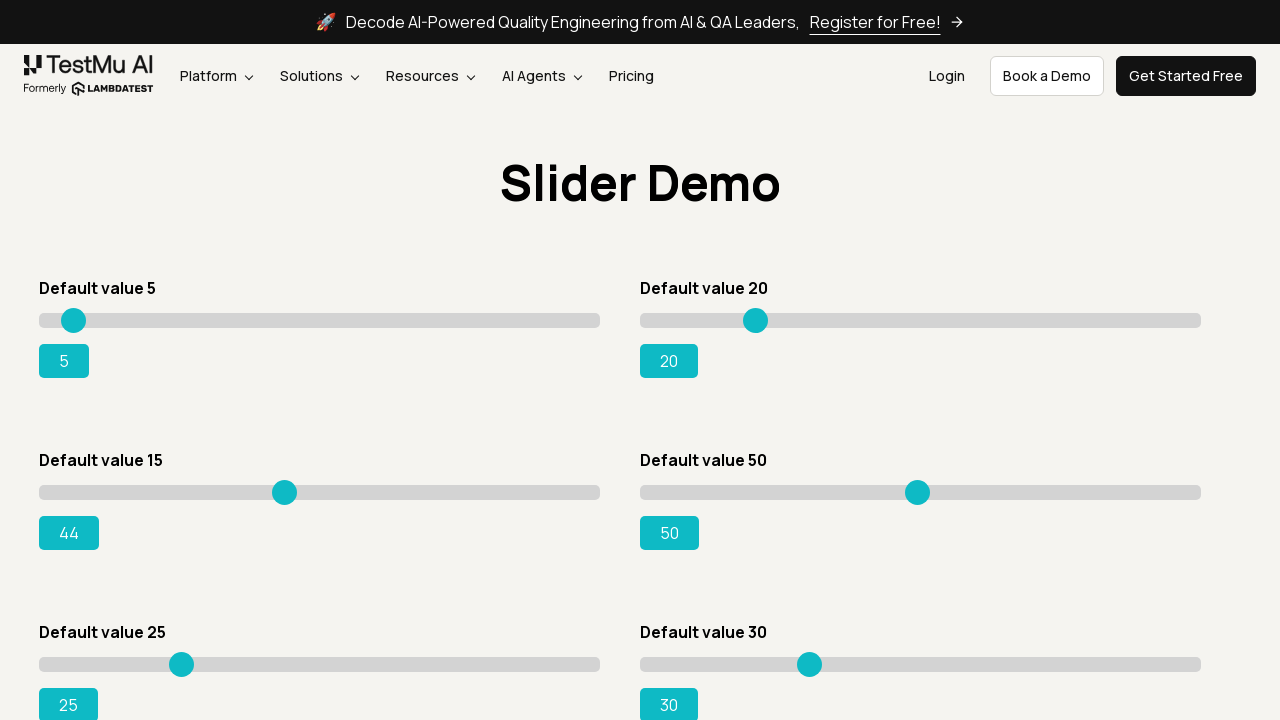

Updated slider value: 44
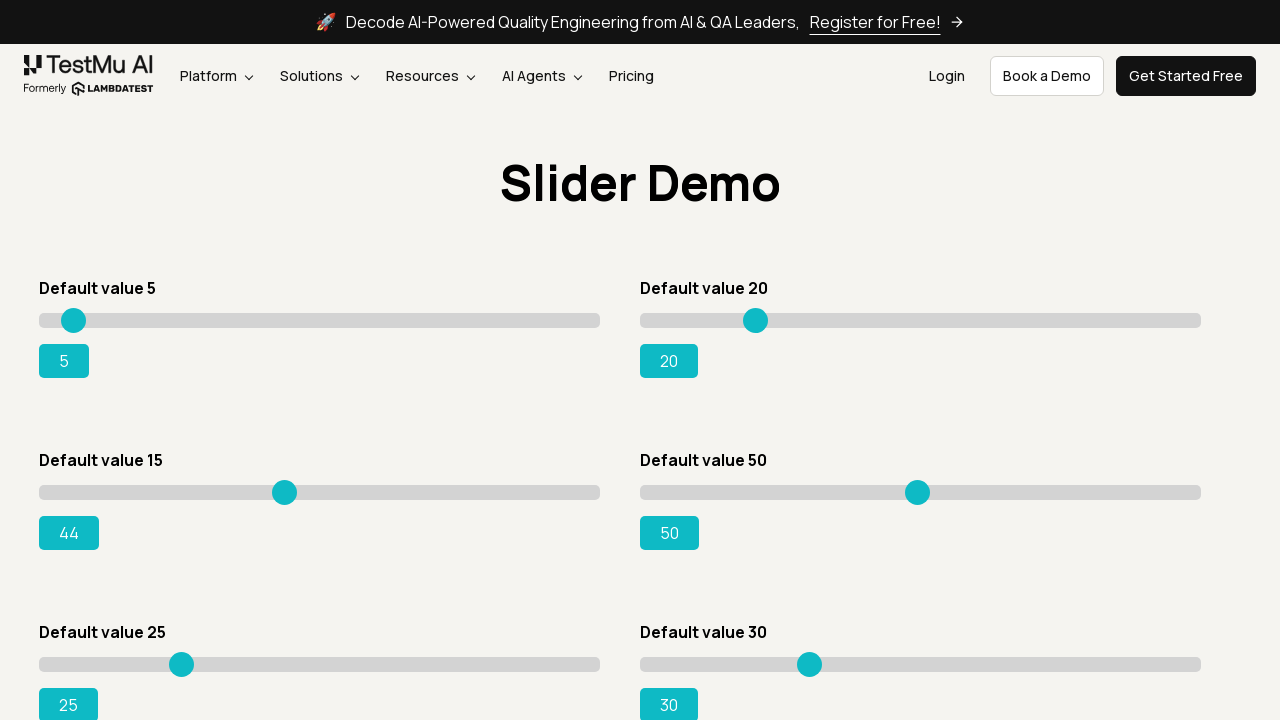

Pressed ArrowRight key to increment slider on #slider3 input[type='range']
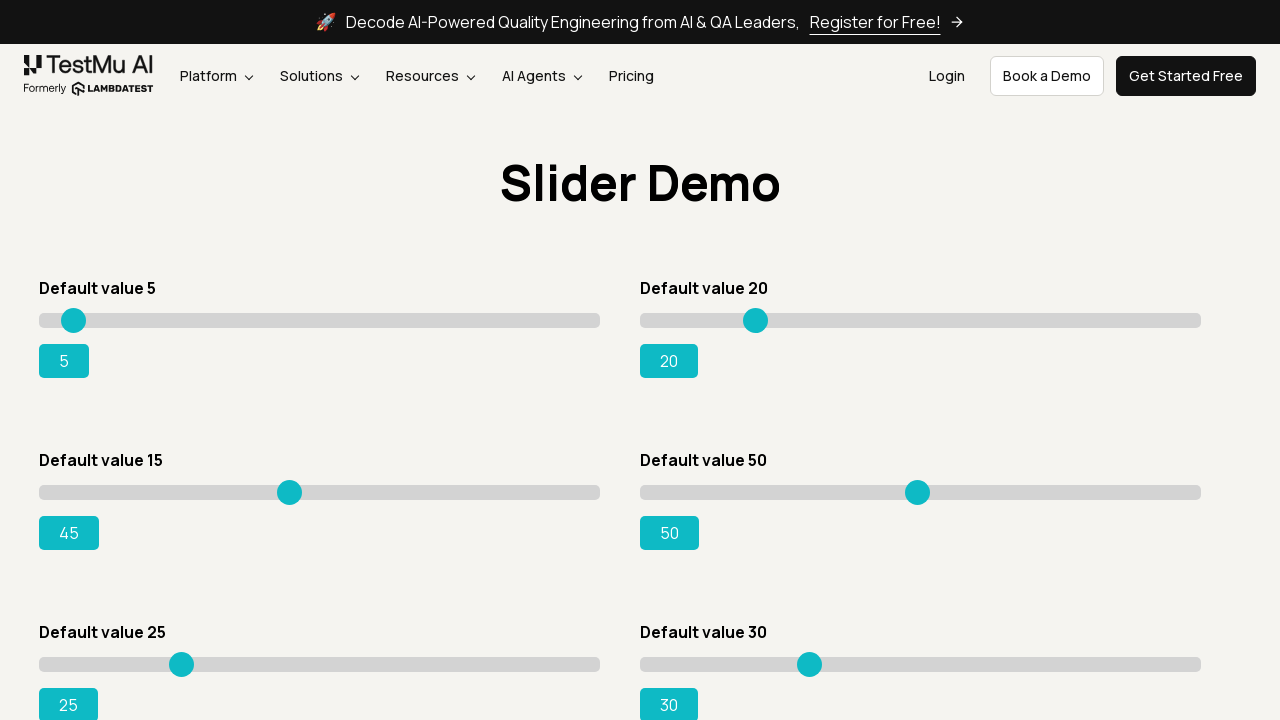

Updated slider value: 45
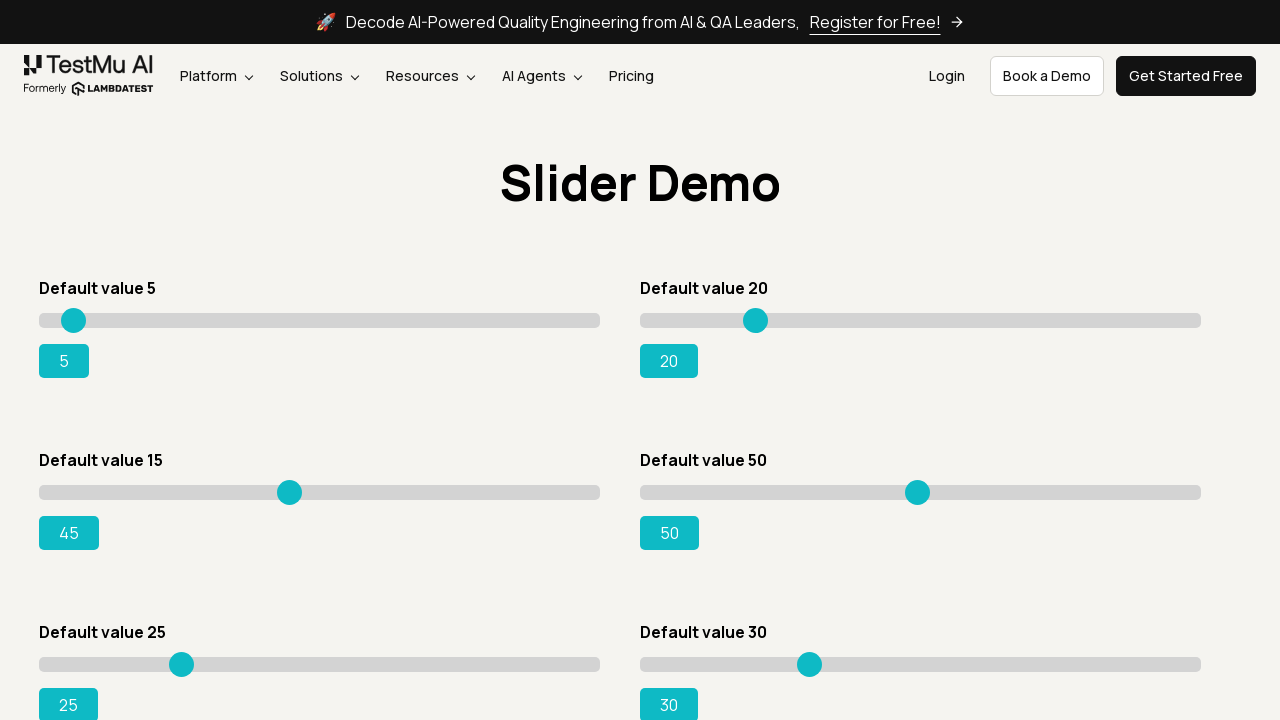

Pressed ArrowRight key to increment slider on #slider3 input[type='range']
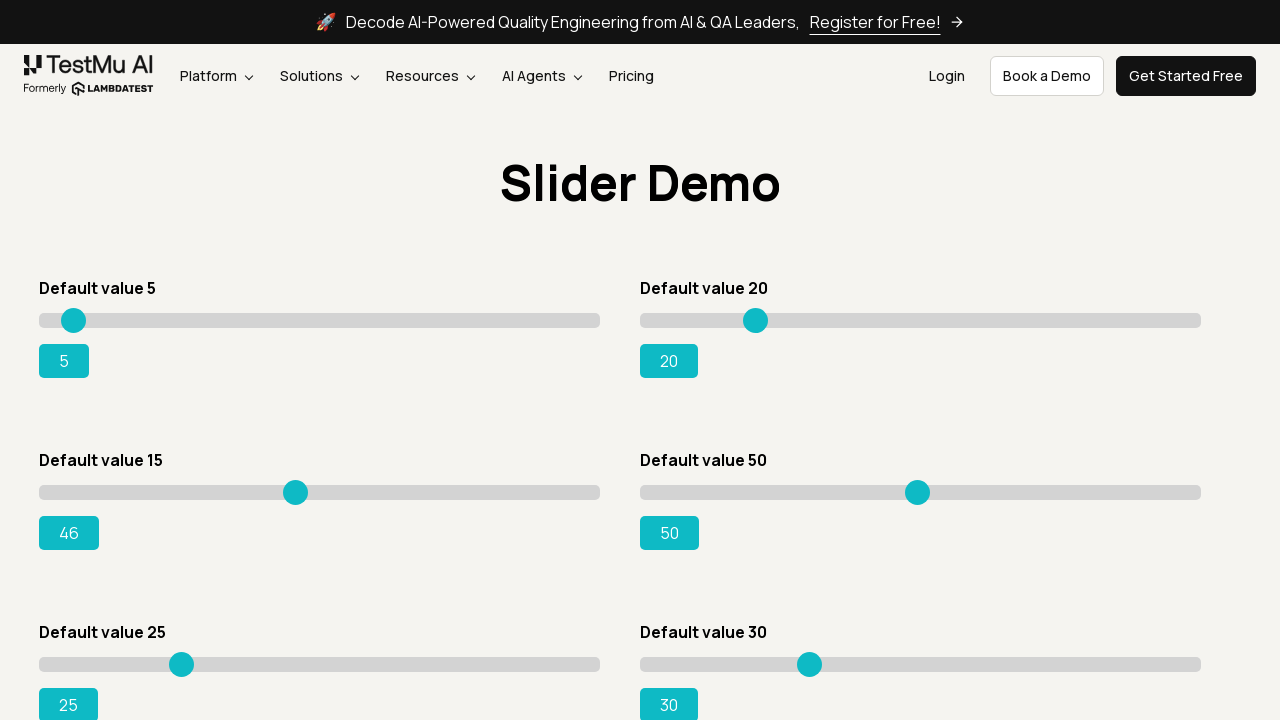

Updated slider value: 46
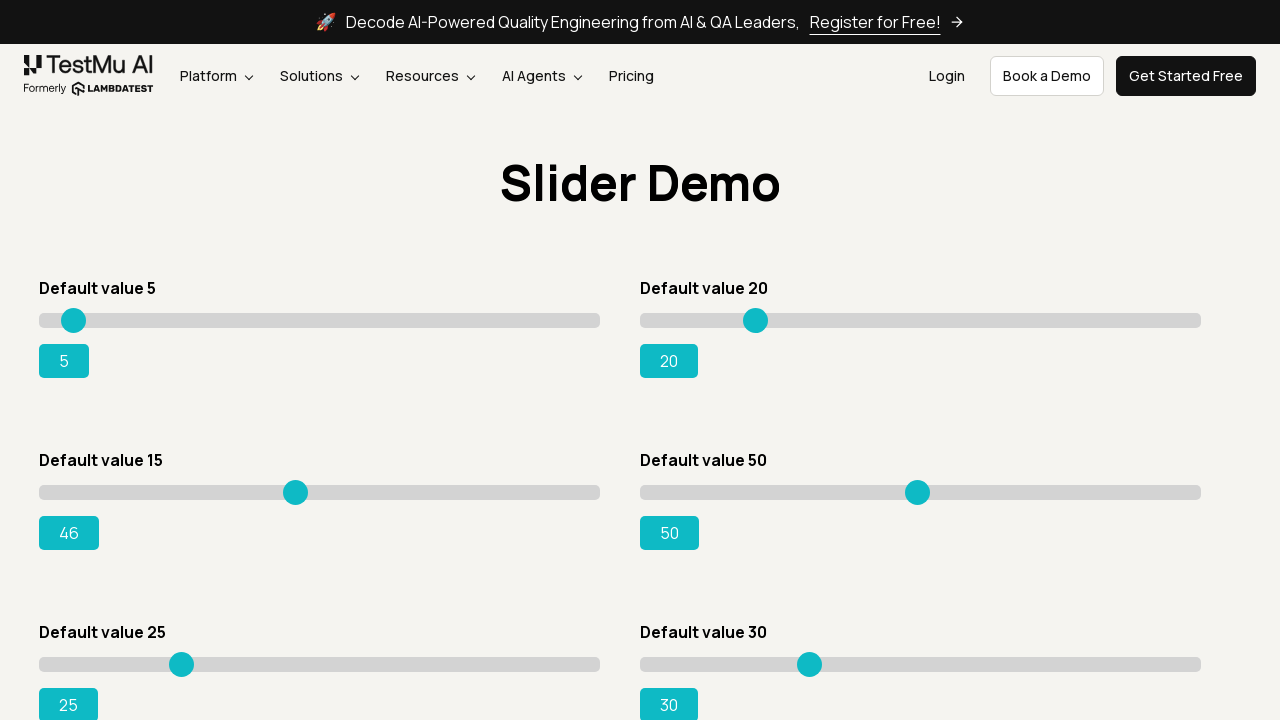

Pressed ArrowRight key to increment slider on #slider3 input[type='range']
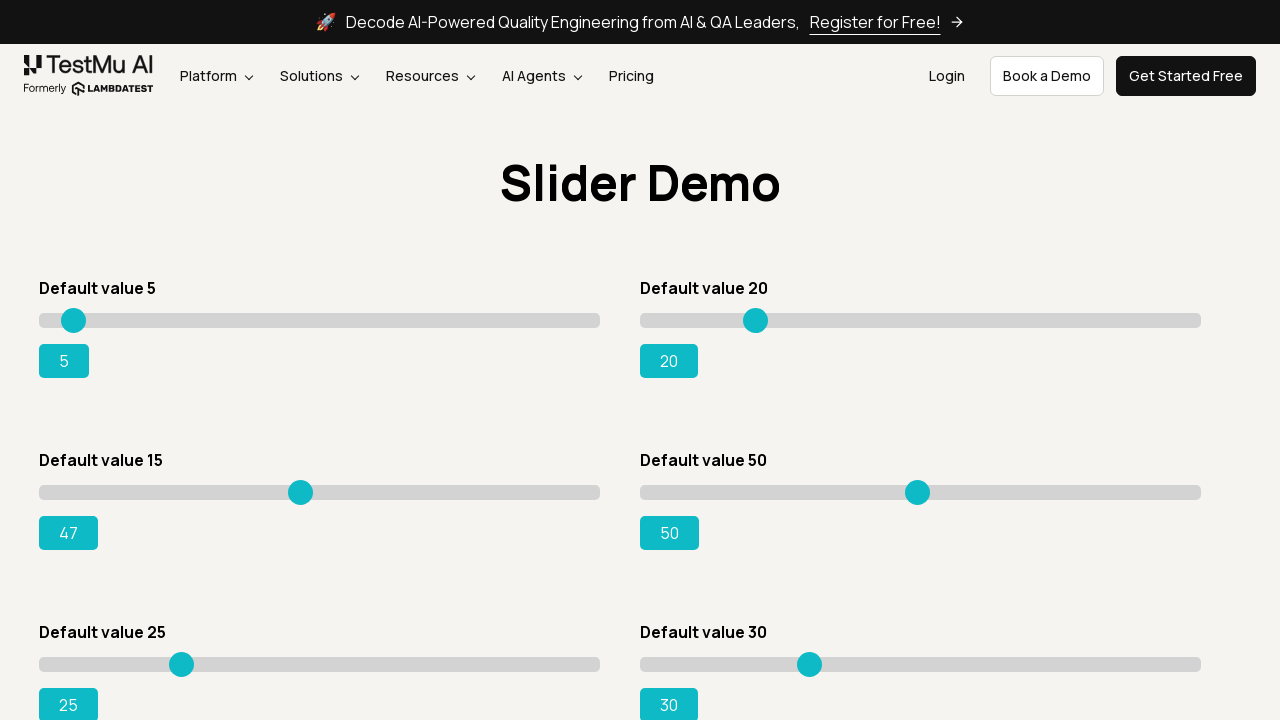

Updated slider value: 47
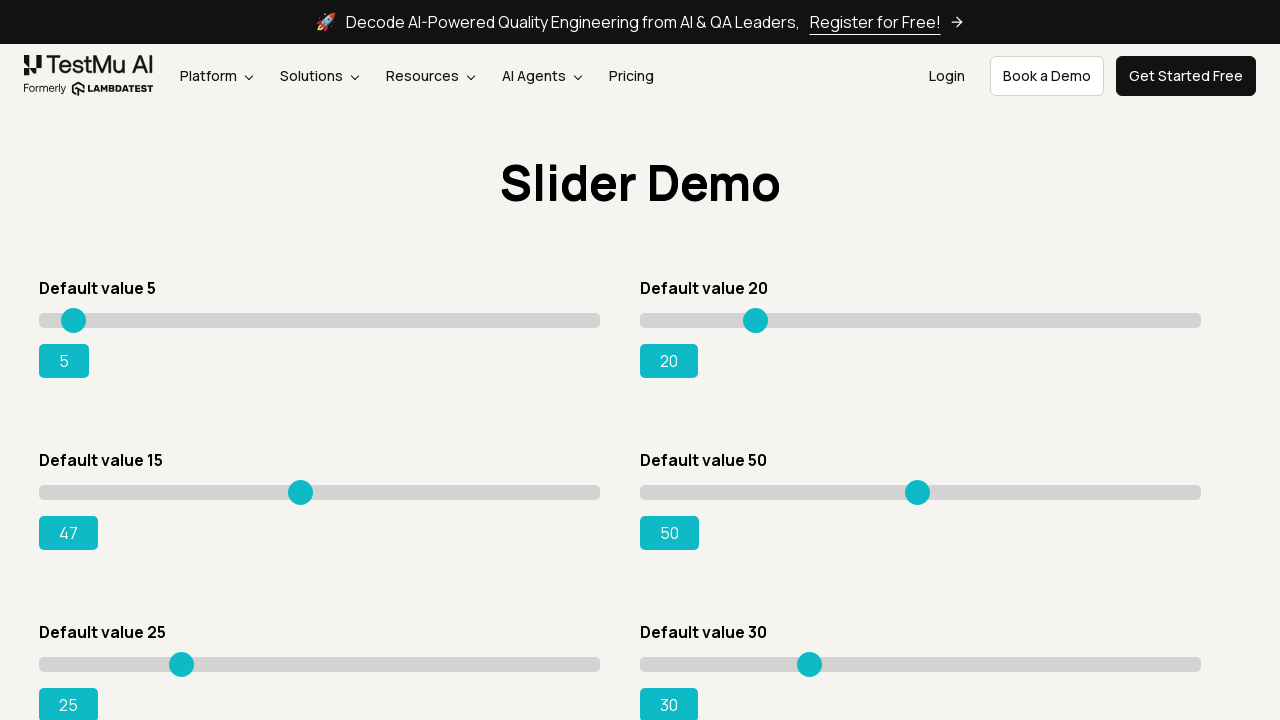

Pressed ArrowRight key to increment slider on #slider3 input[type='range']
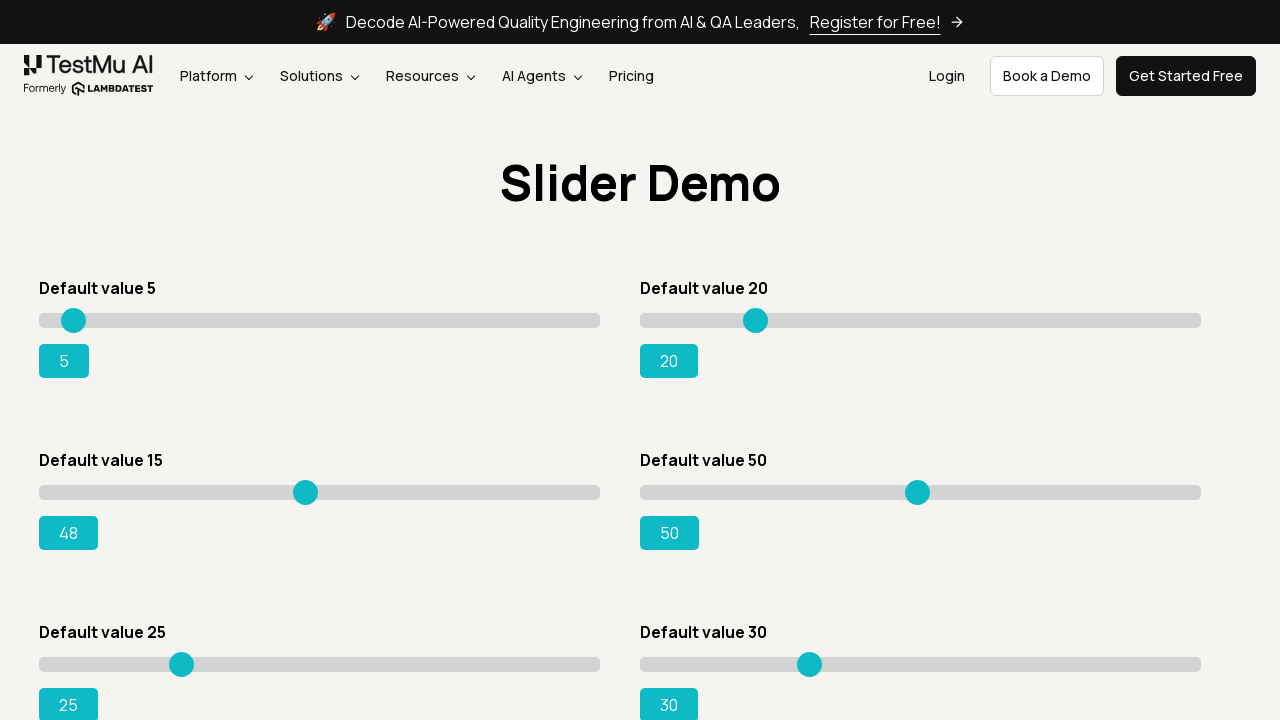

Updated slider value: 48
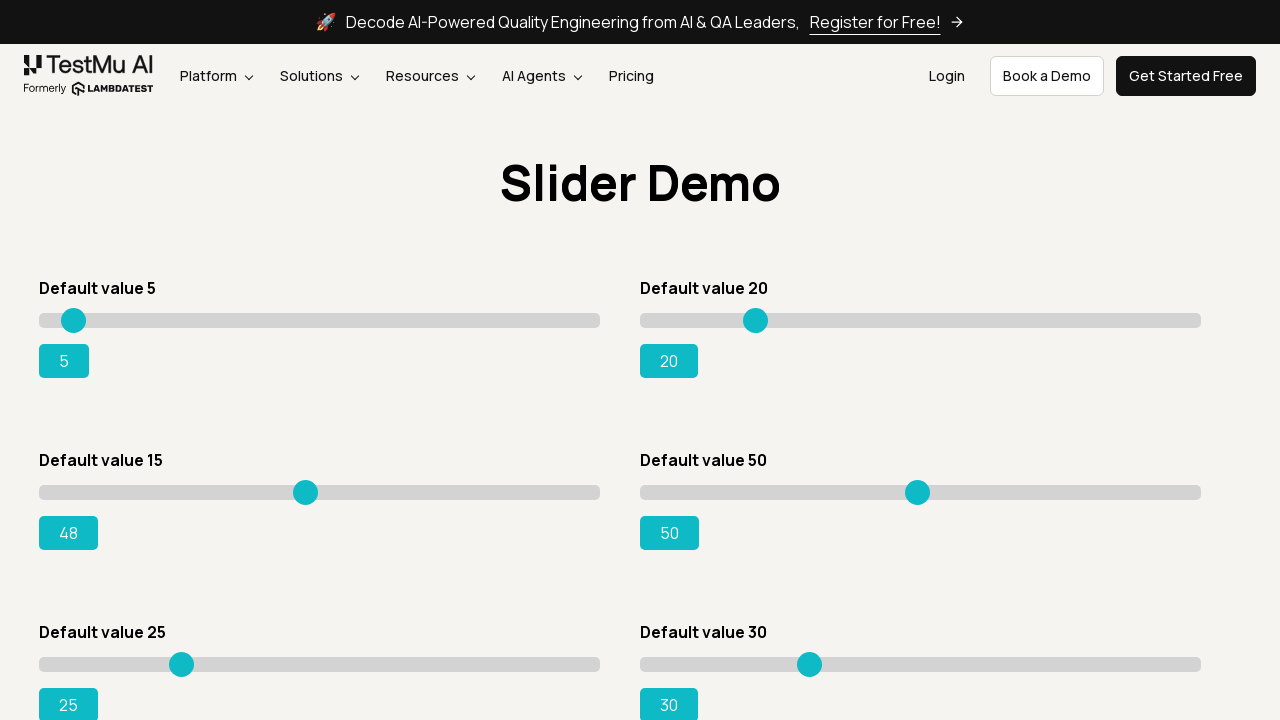

Pressed ArrowRight key to increment slider on #slider3 input[type='range']
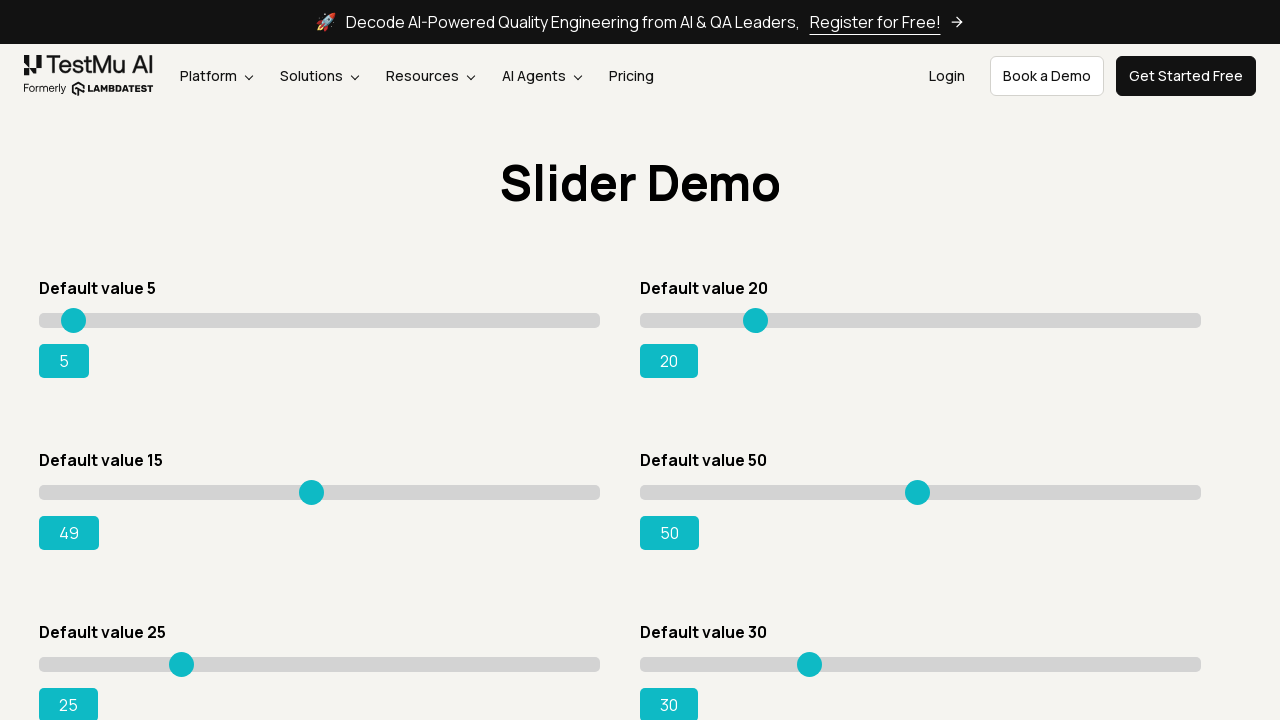

Updated slider value: 49
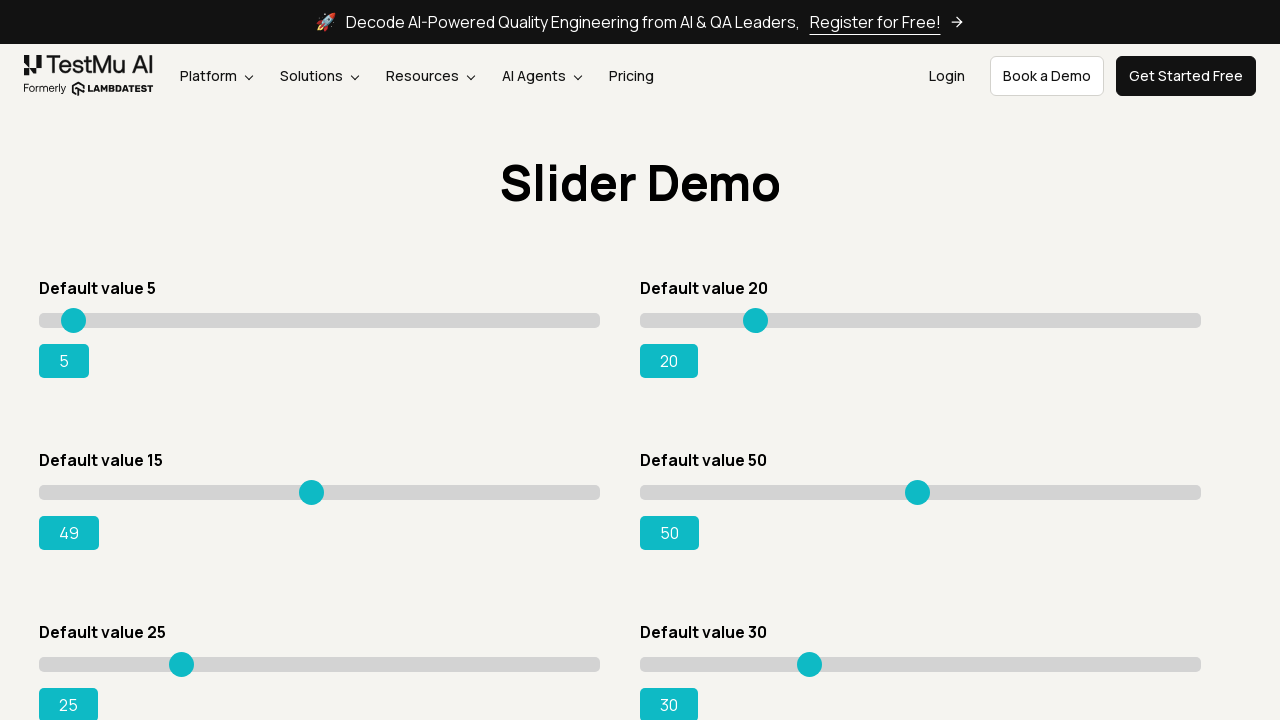

Pressed ArrowRight key to increment slider on #slider3 input[type='range']
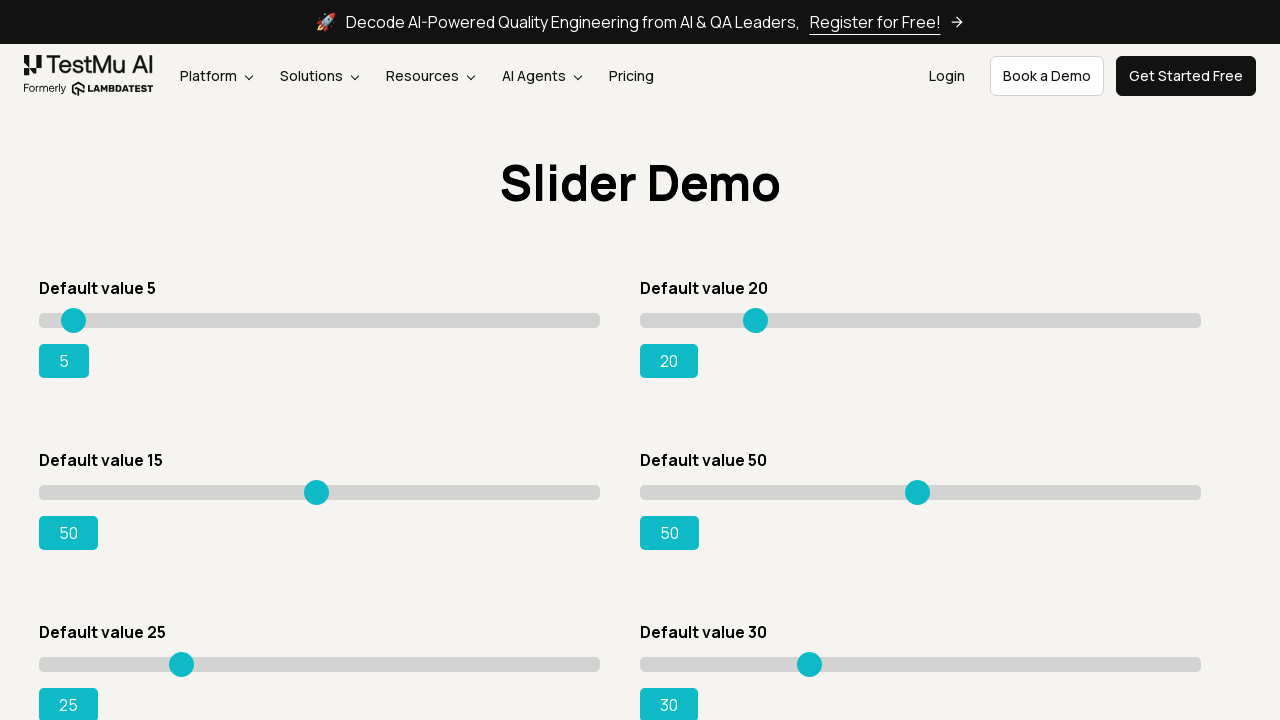

Updated slider value: 50
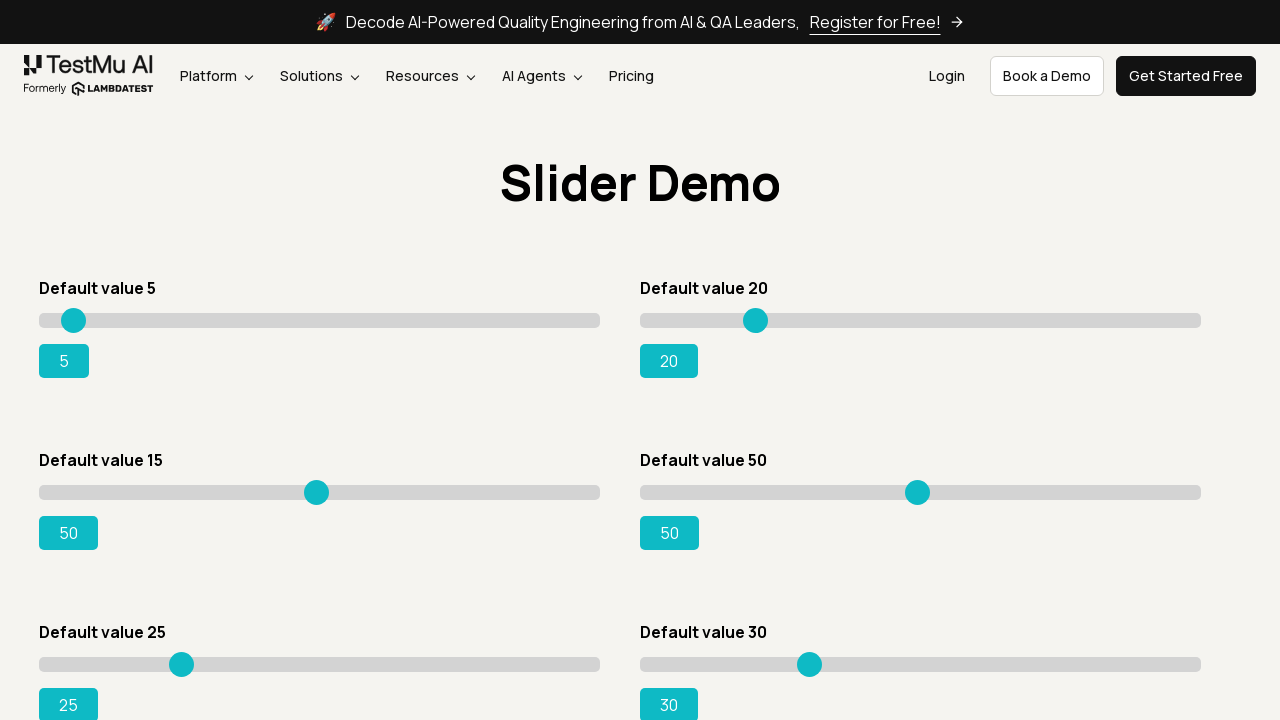

Pressed ArrowRight key to increment slider on #slider3 input[type='range']
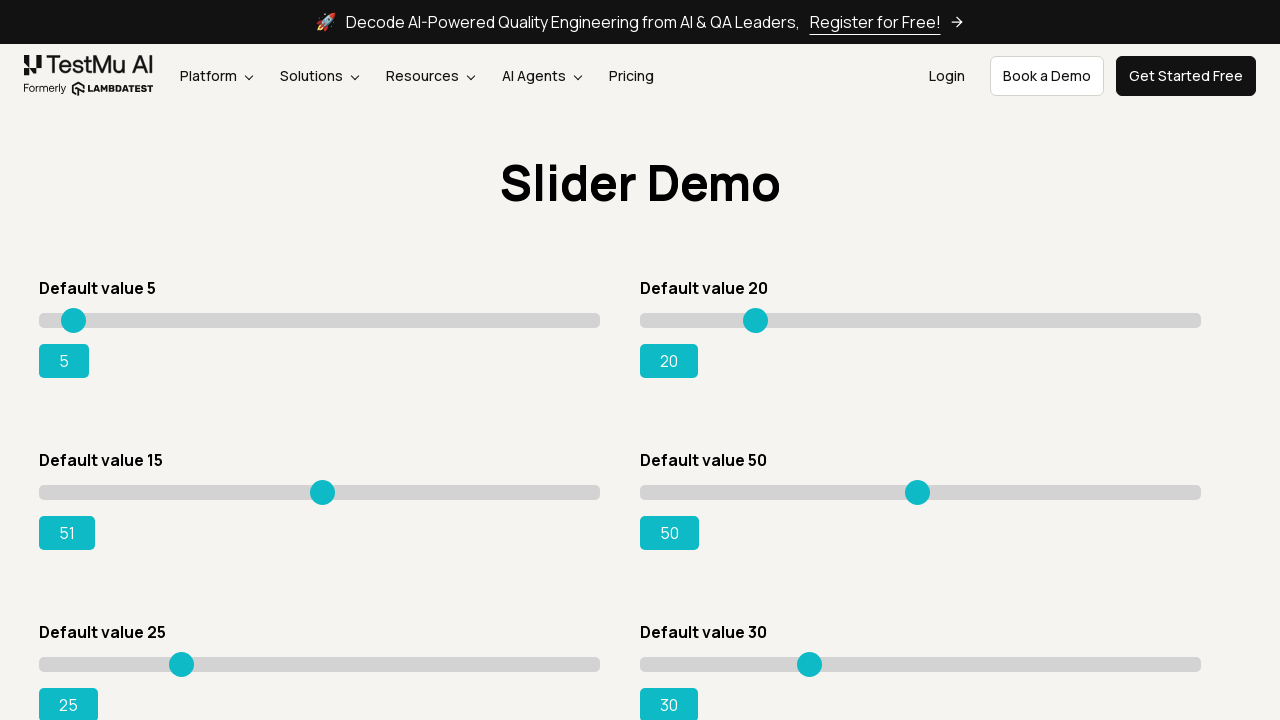

Updated slider value: 51
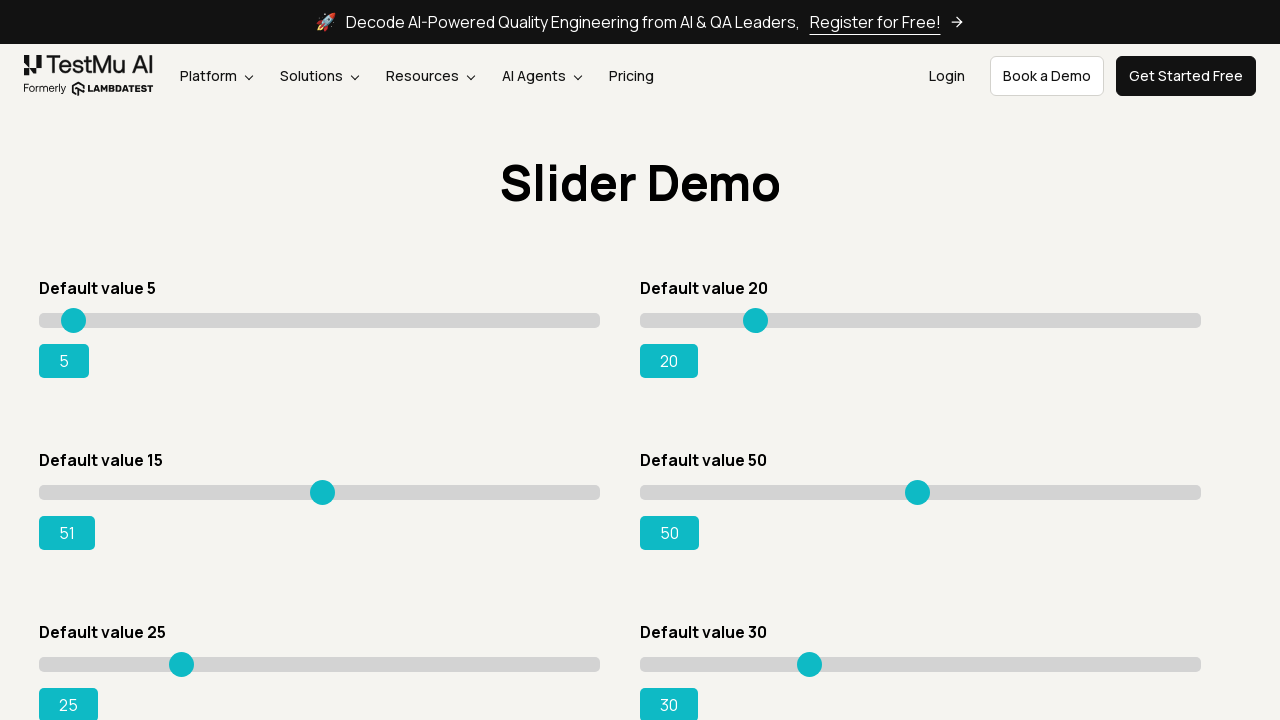

Pressed ArrowRight key to increment slider on #slider3 input[type='range']
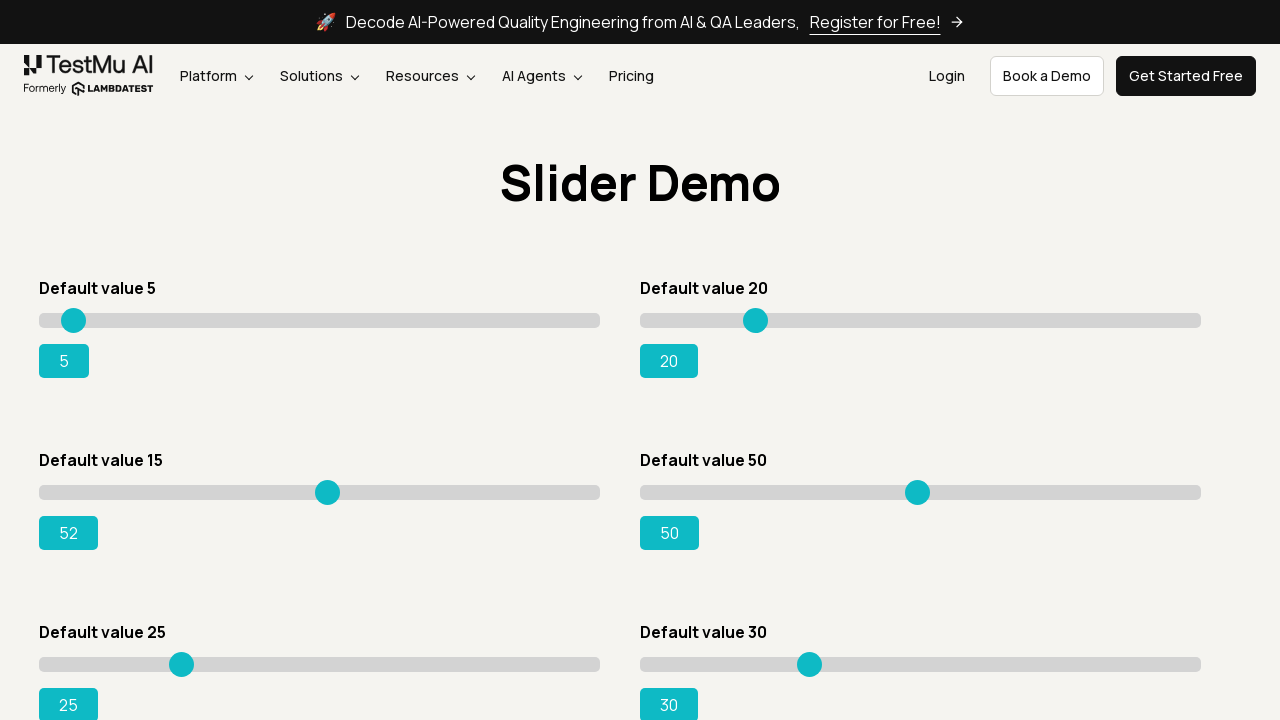

Updated slider value: 52
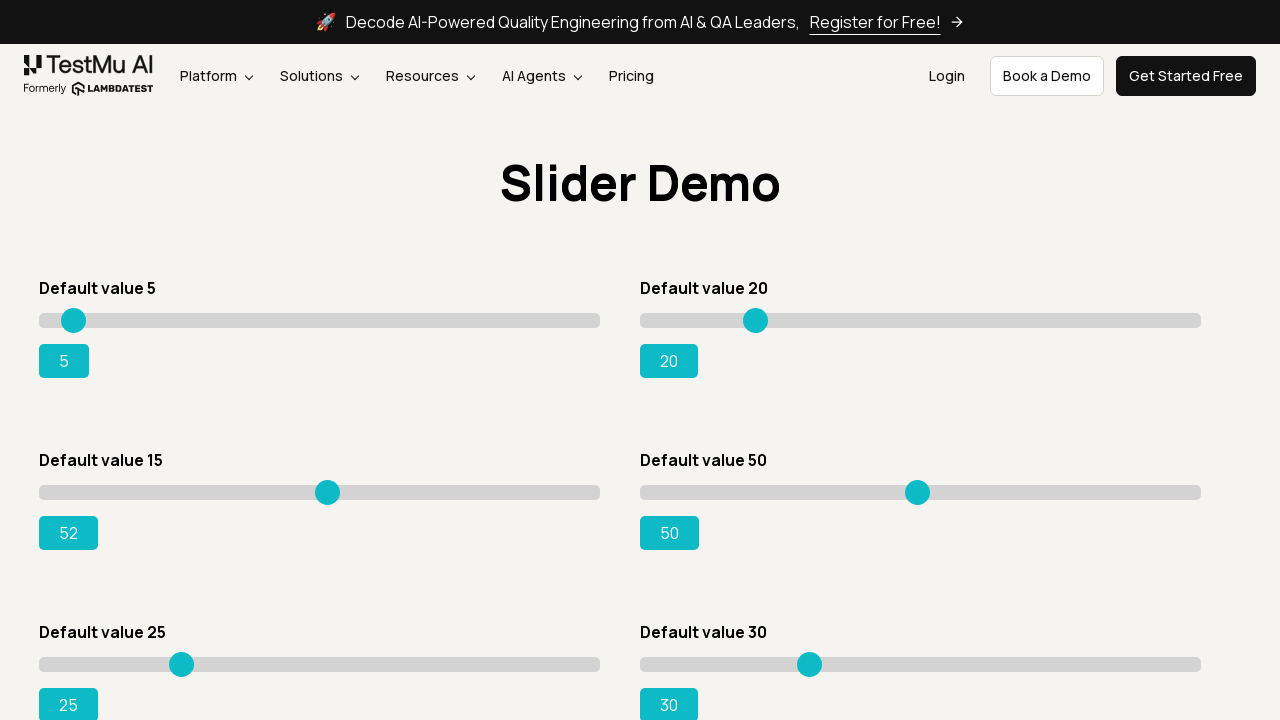

Pressed ArrowRight key to increment slider on #slider3 input[type='range']
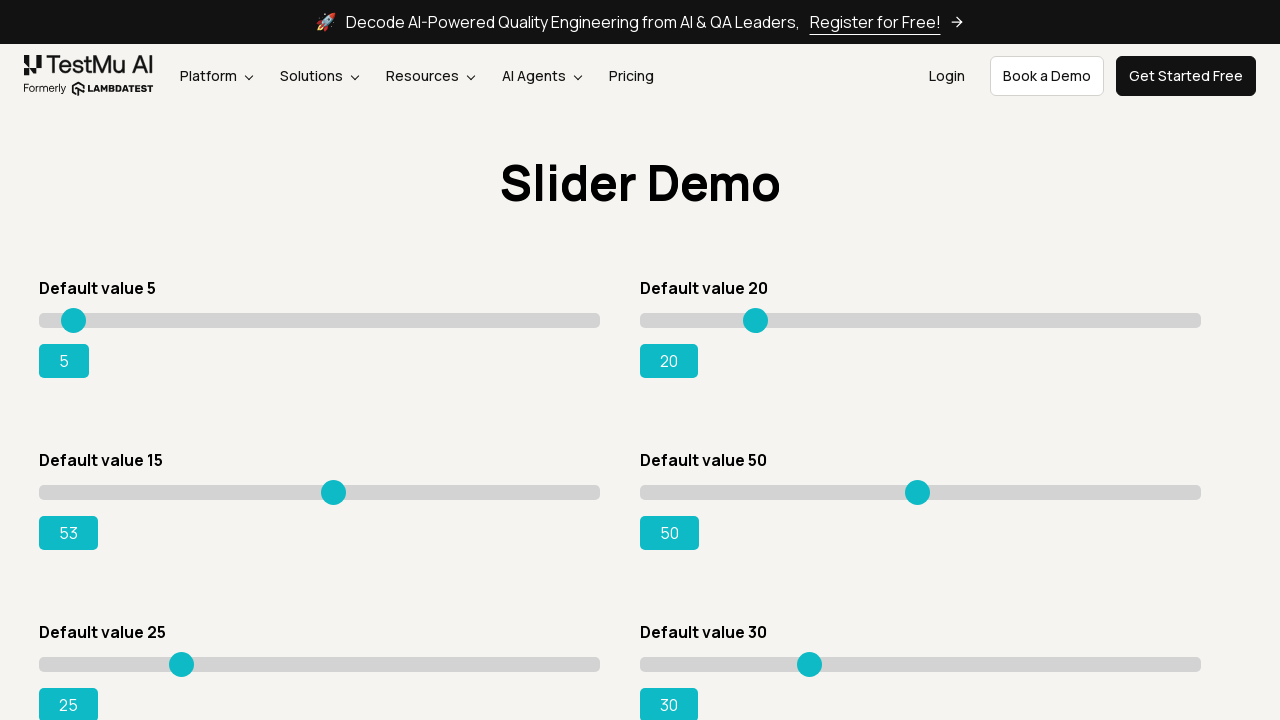

Updated slider value: 53
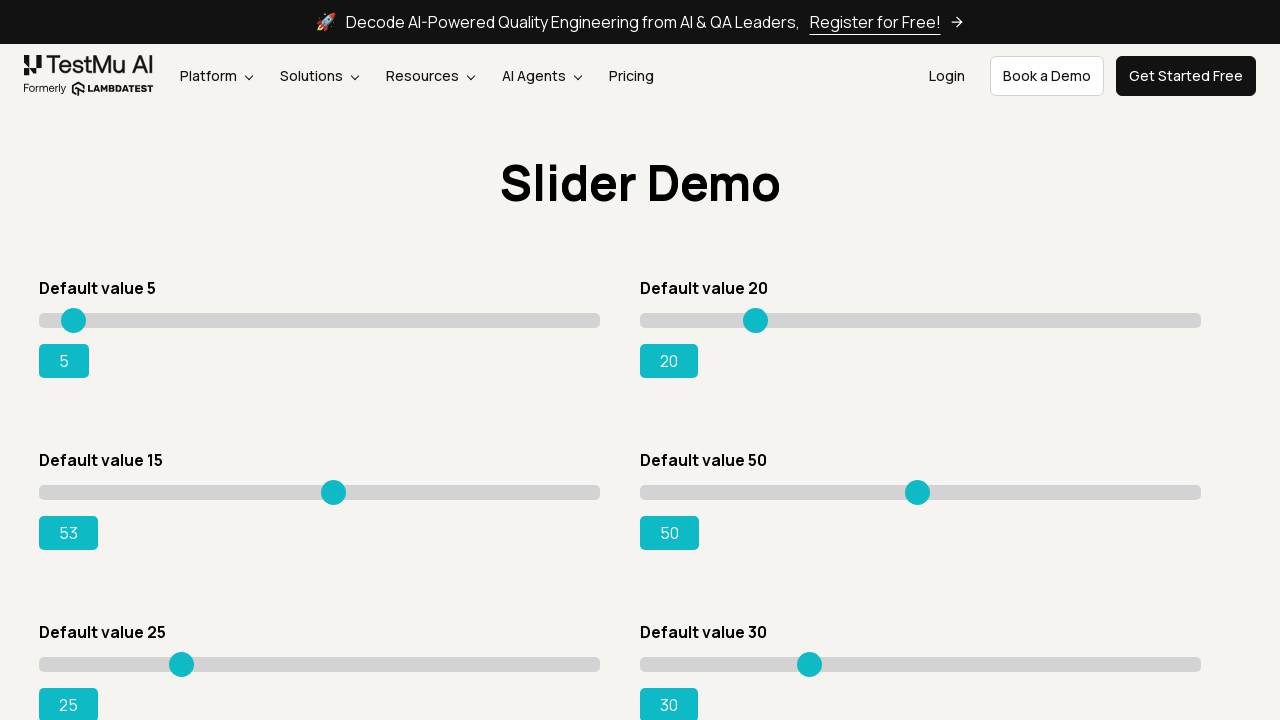

Pressed ArrowRight key to increment slider on #slider3 input[type='range']
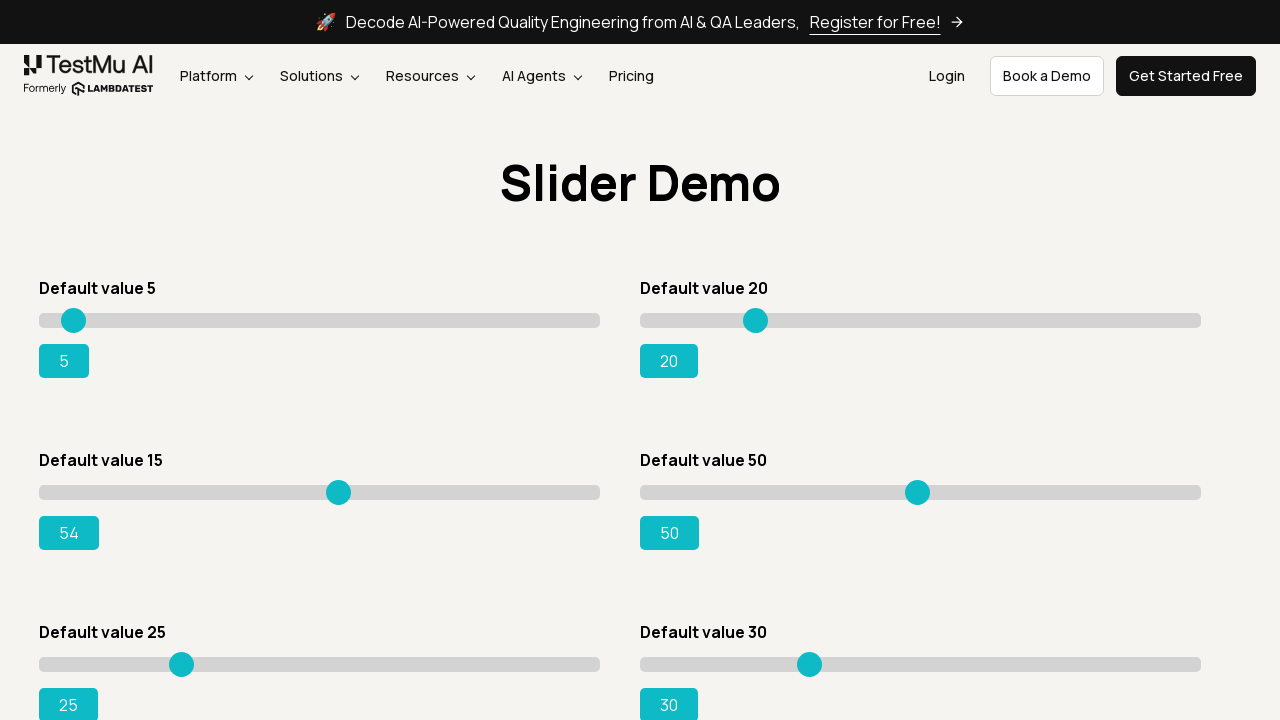

Updated slider value: 54
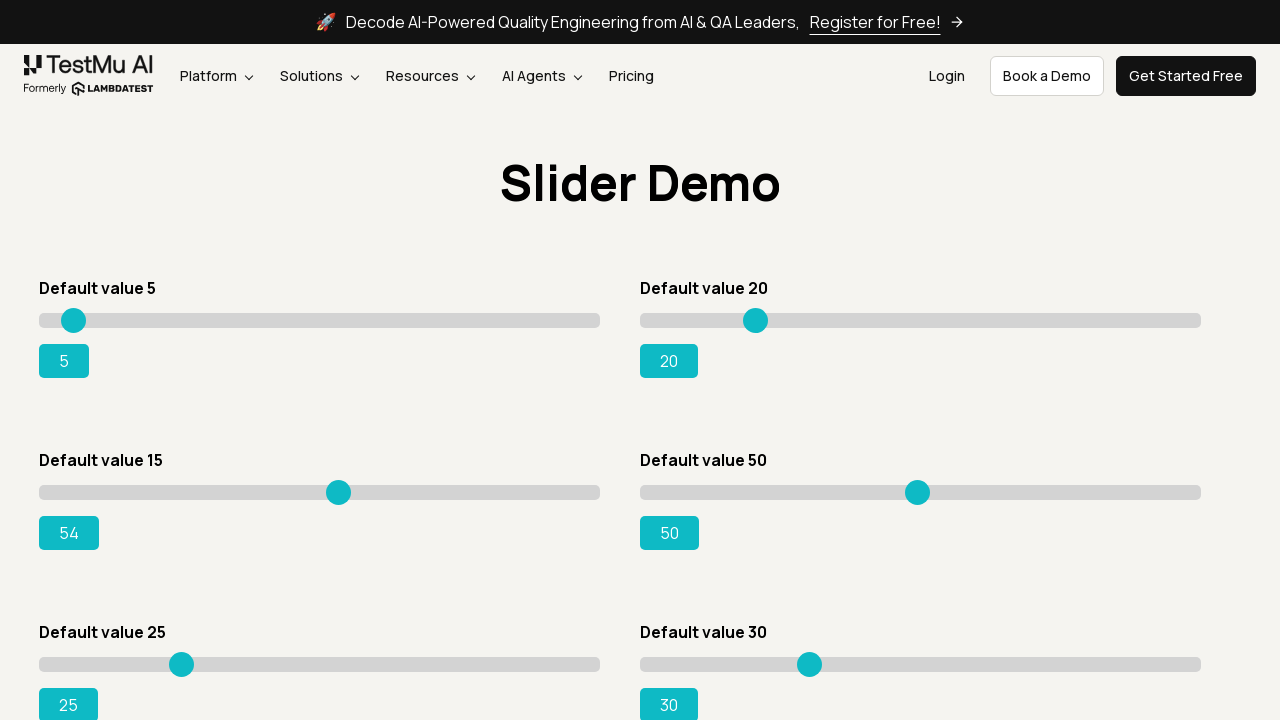

Pressed ArrowRight key to increment slider on #slider3 input[type='range']
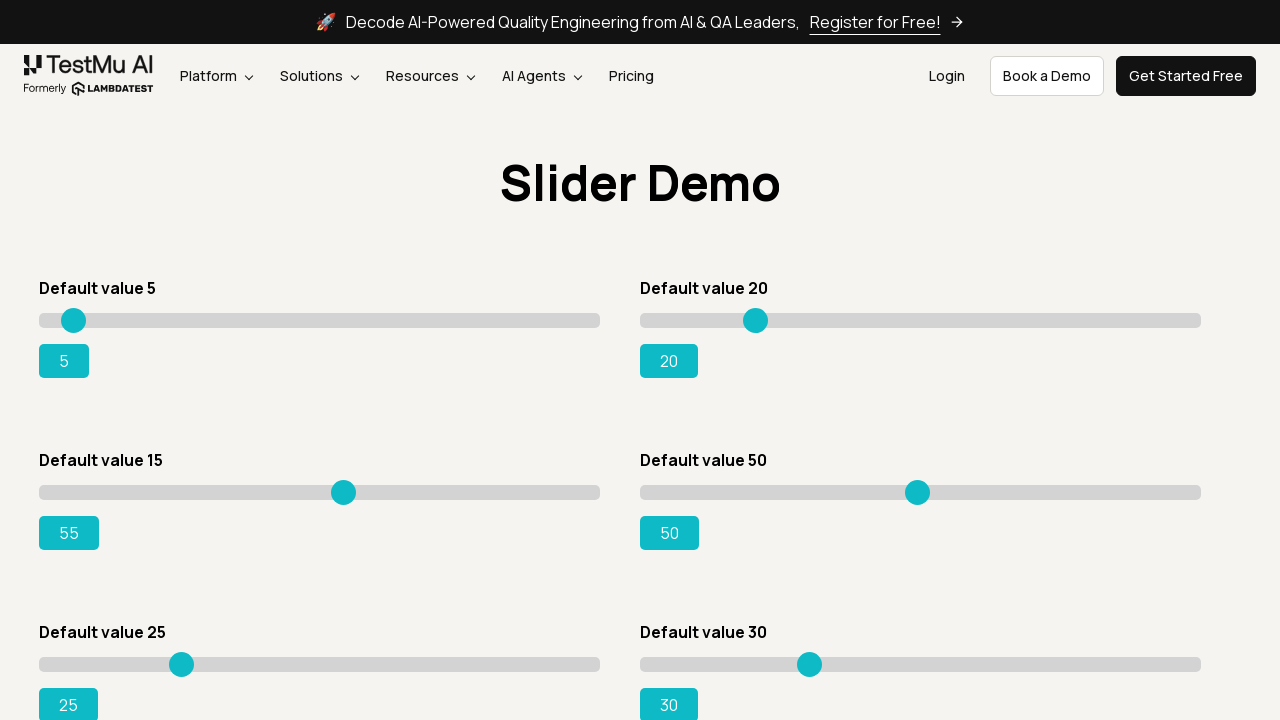

Updated slider value: 55
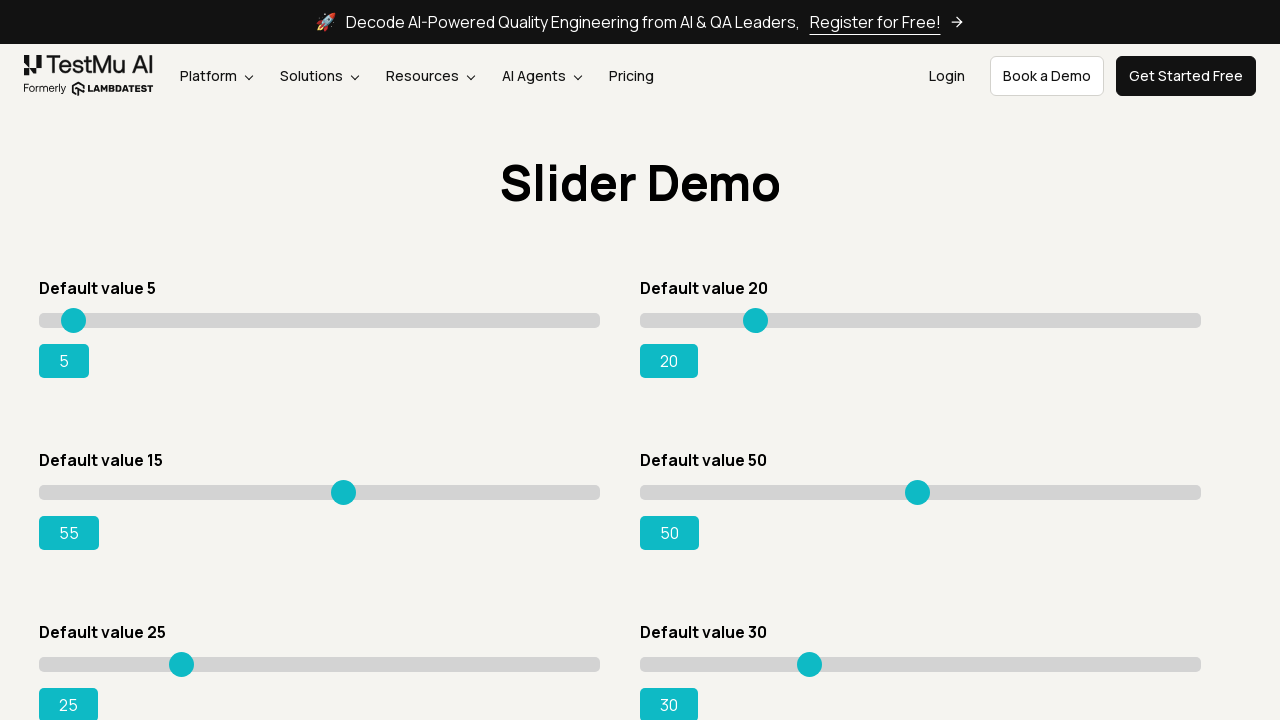

Pressed ArrowRight key to increment slider on #slider3 input[type='range']
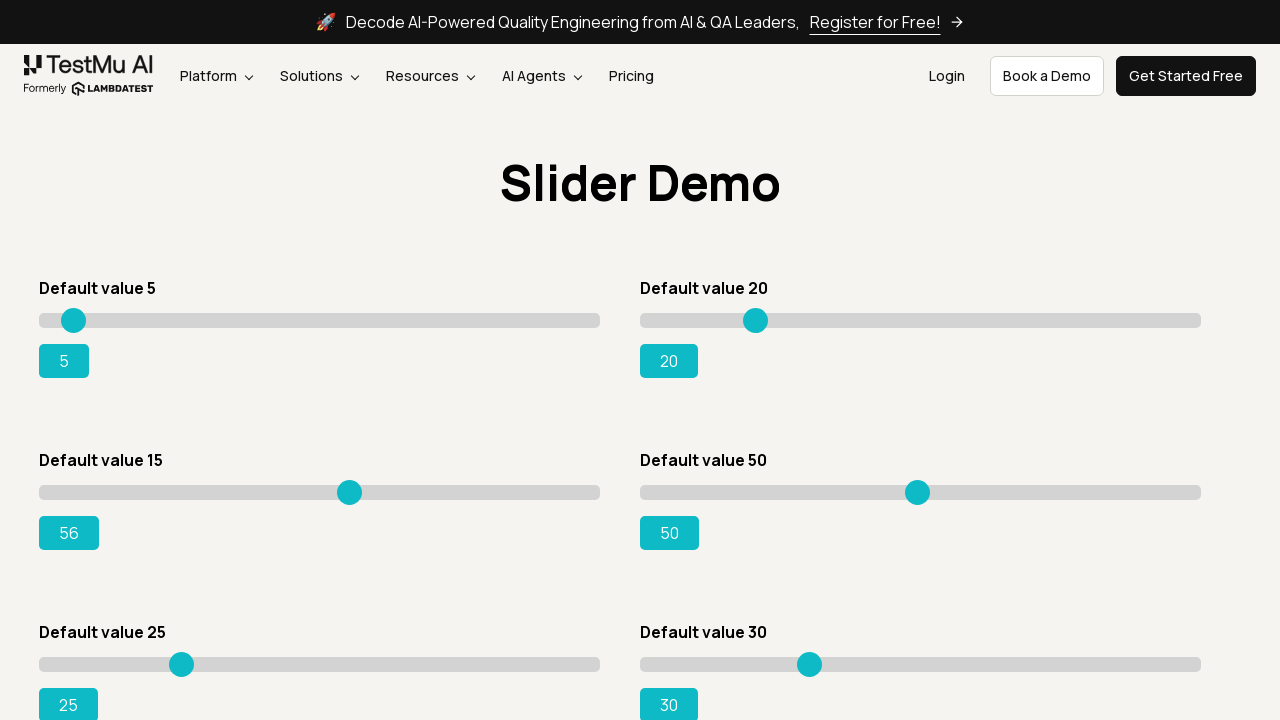

Updated slider value: 56
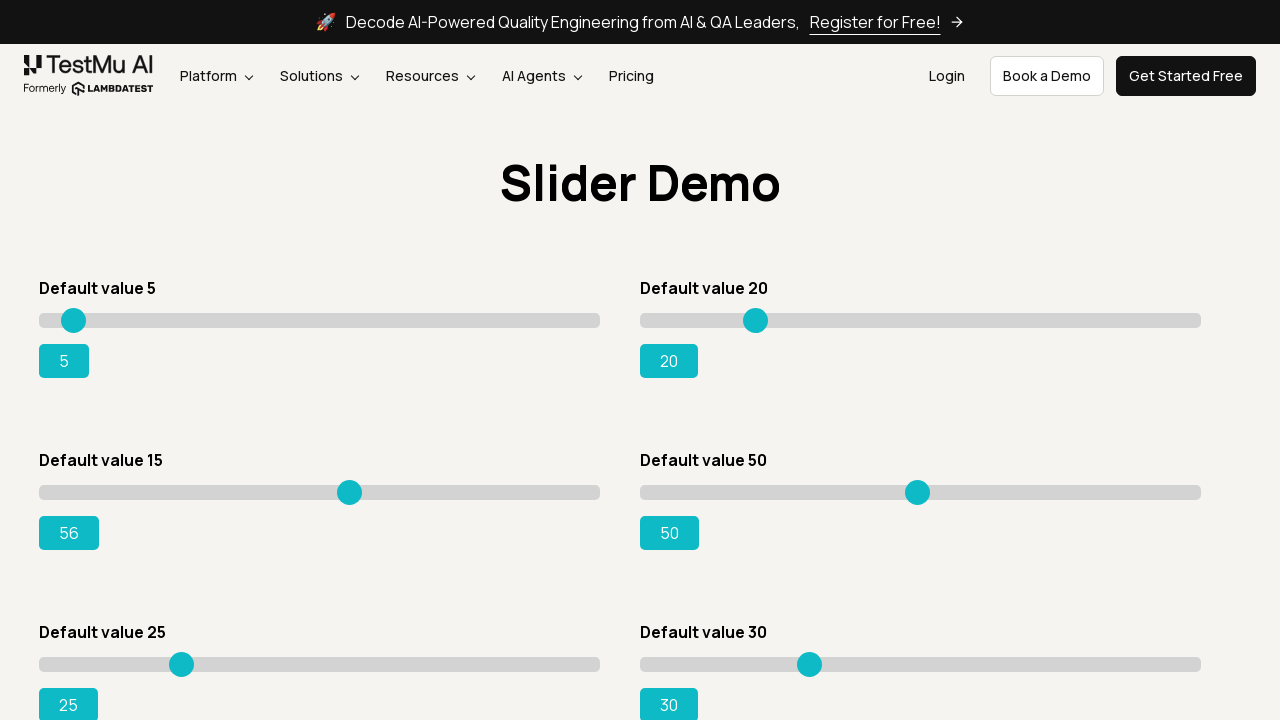

Pressed ArrowRight key to increment slider on #slider3 input[type='range']
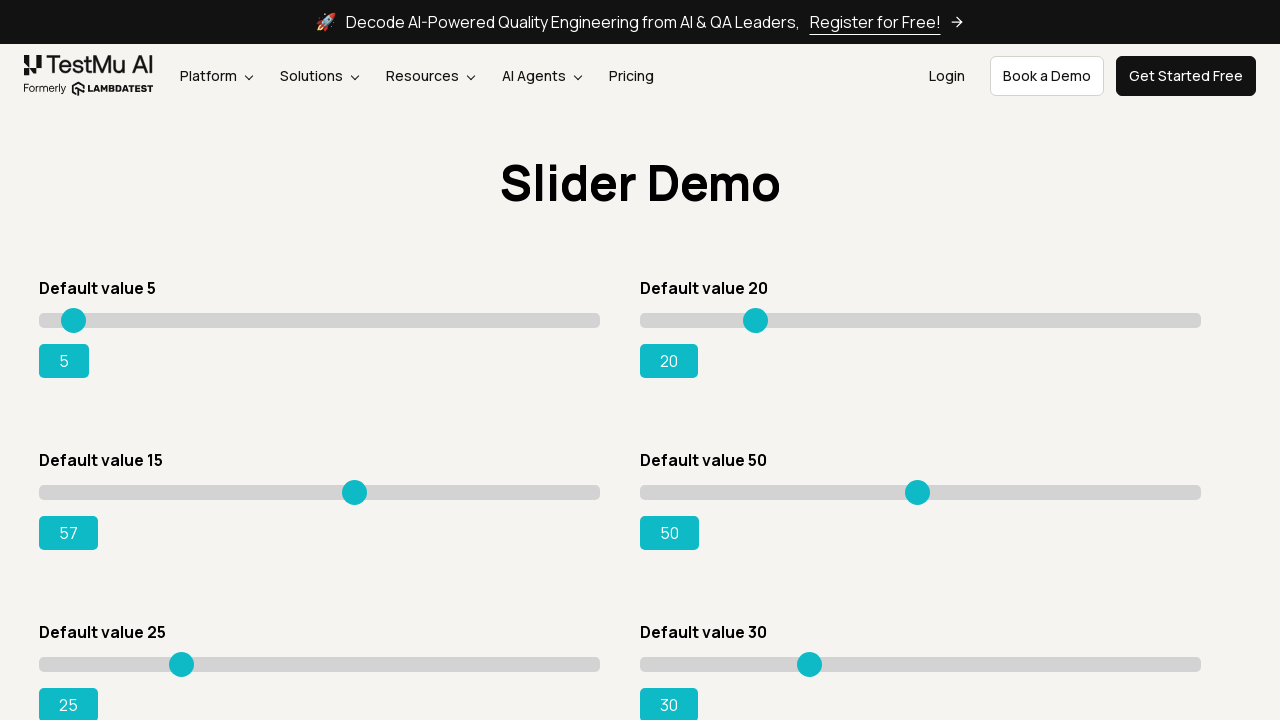

Updated slider value: 57
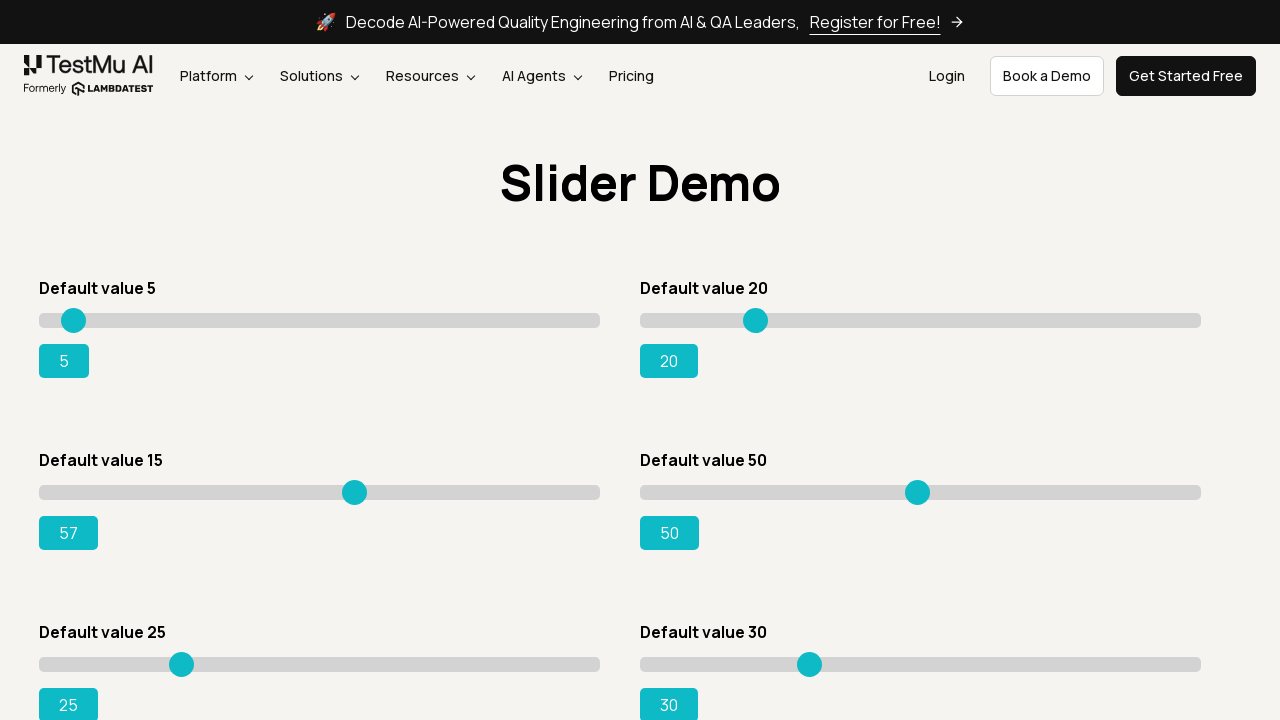

Pressed ArrowRight key to increment slider on #slider3 input[type='range']
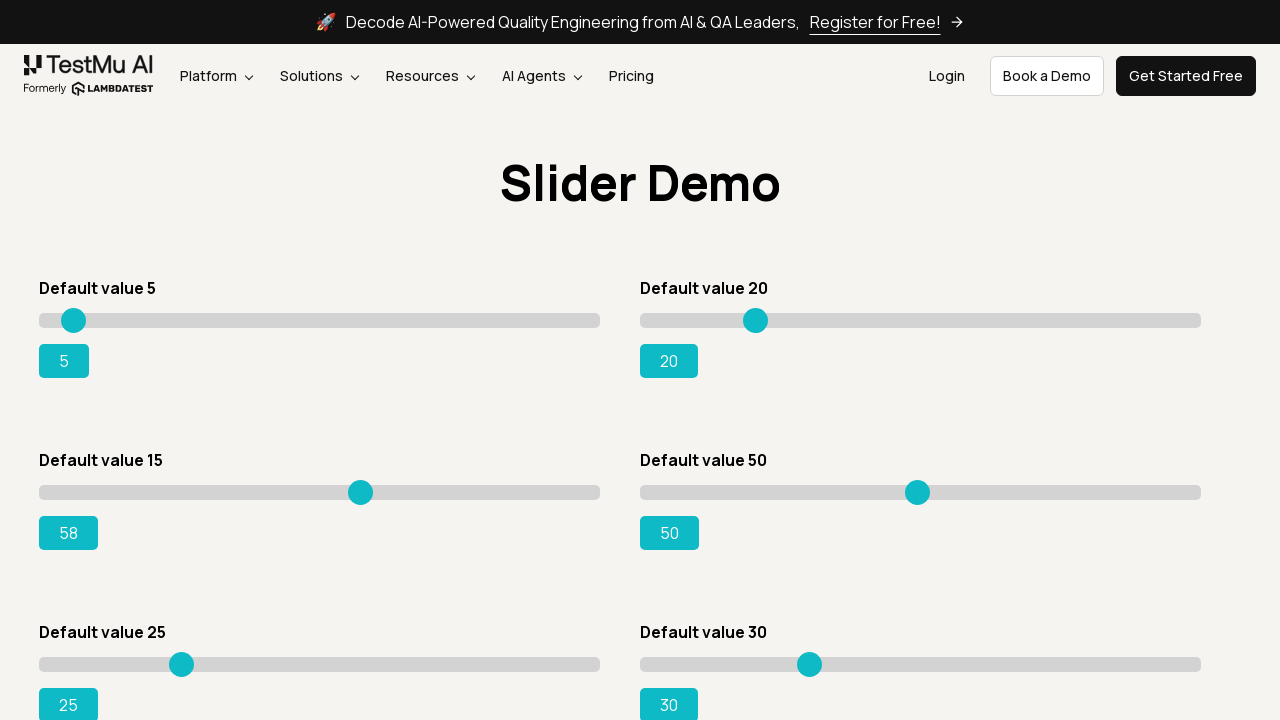

Updated slider value: 58
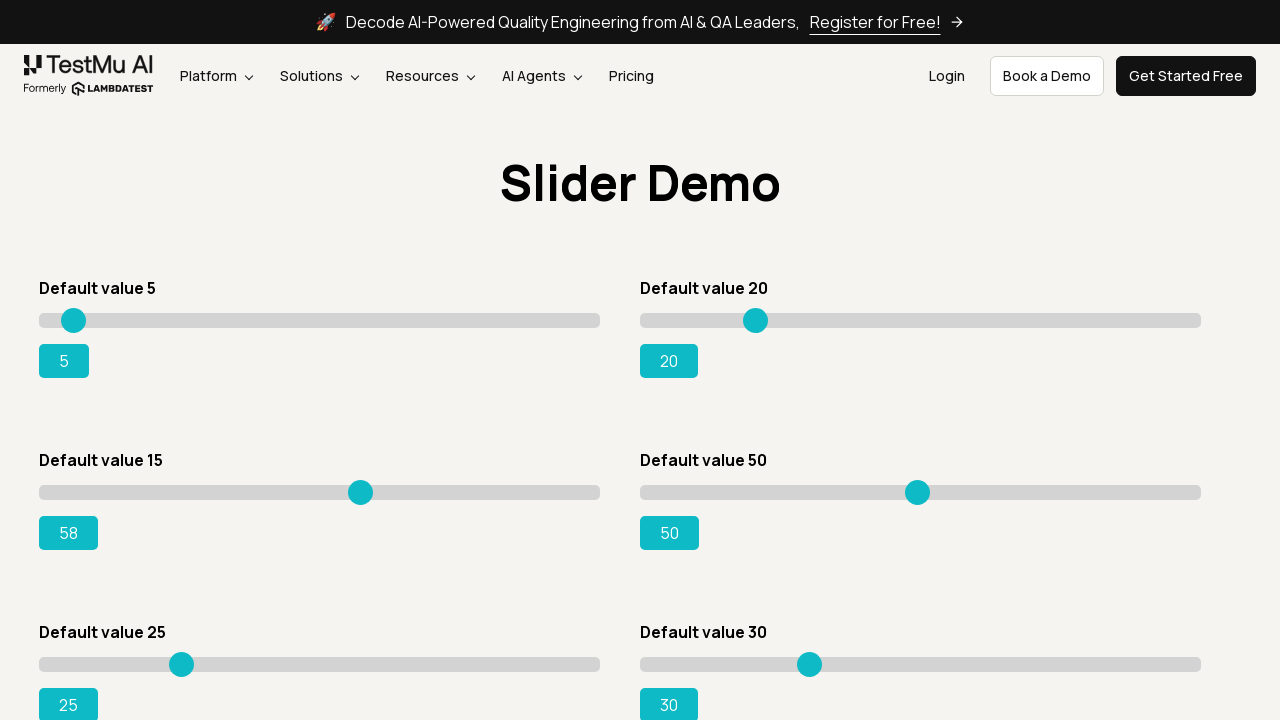

Pressed ArrowRight key to increment slider on #slider3 input[type='range']
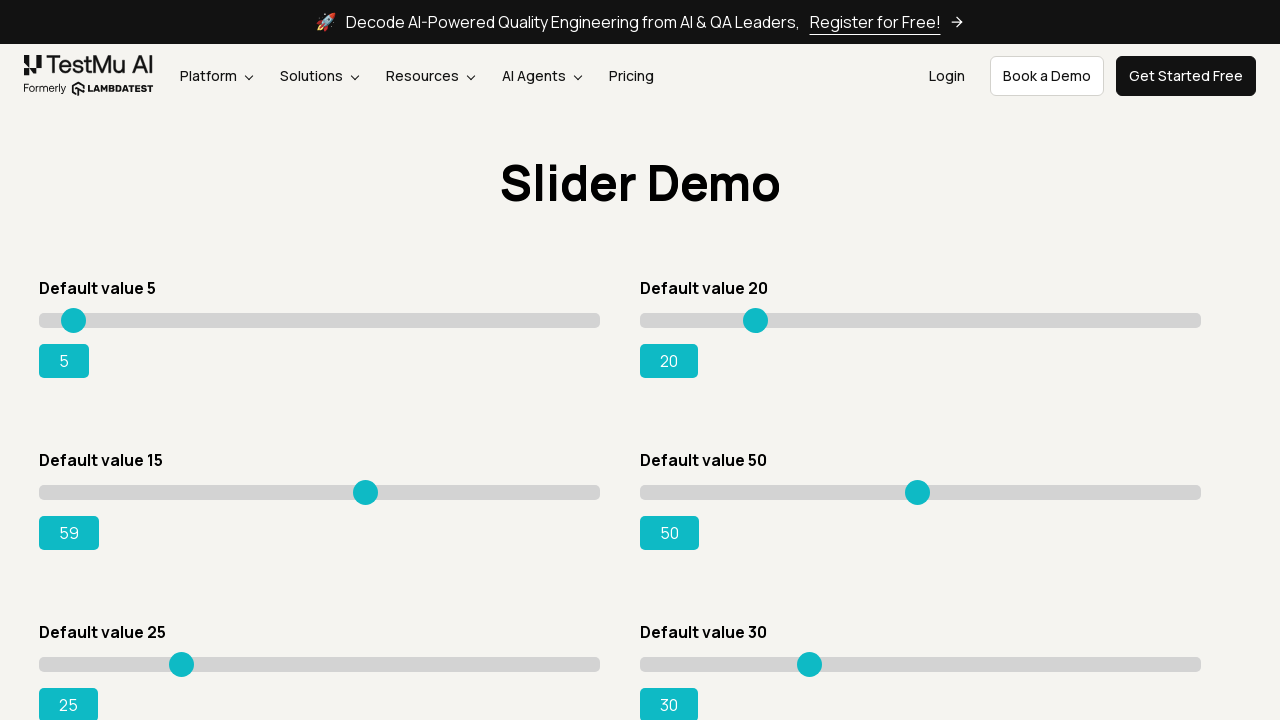

Updated slider value: 59
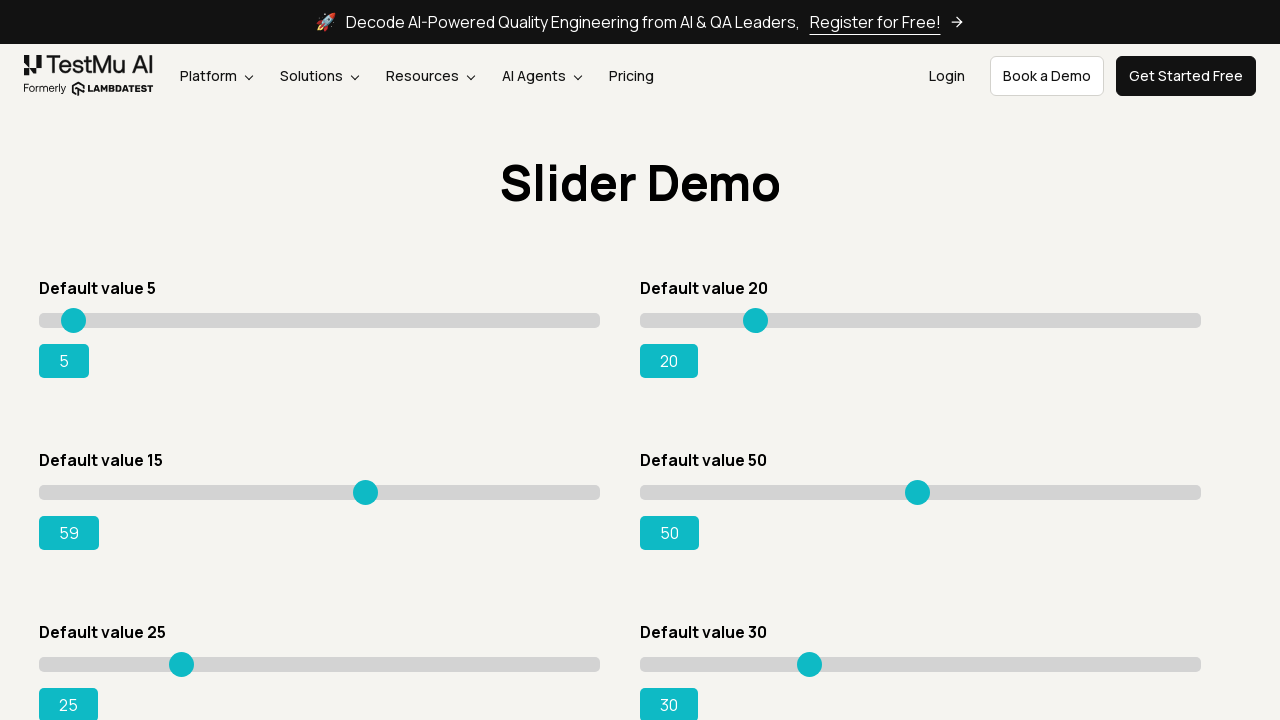

Pressed ArrowRight key to increment slider on #slider3 input[type='range']
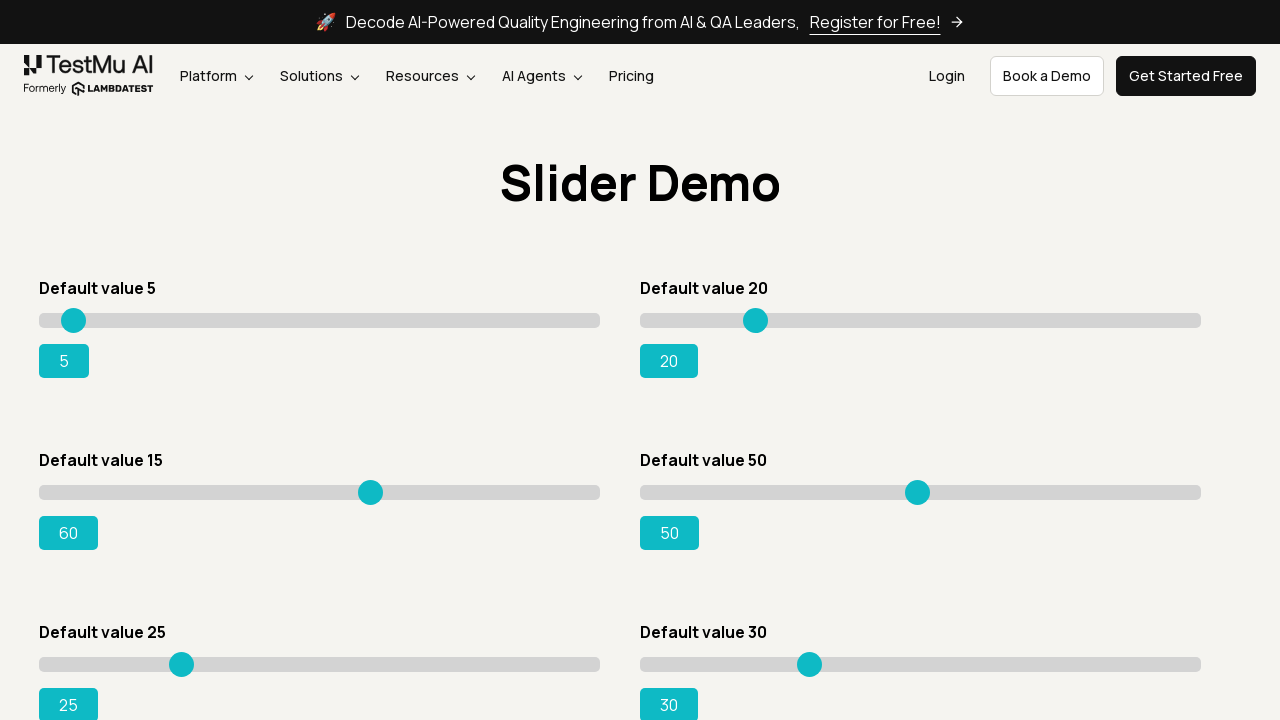

Updated slider value: 60
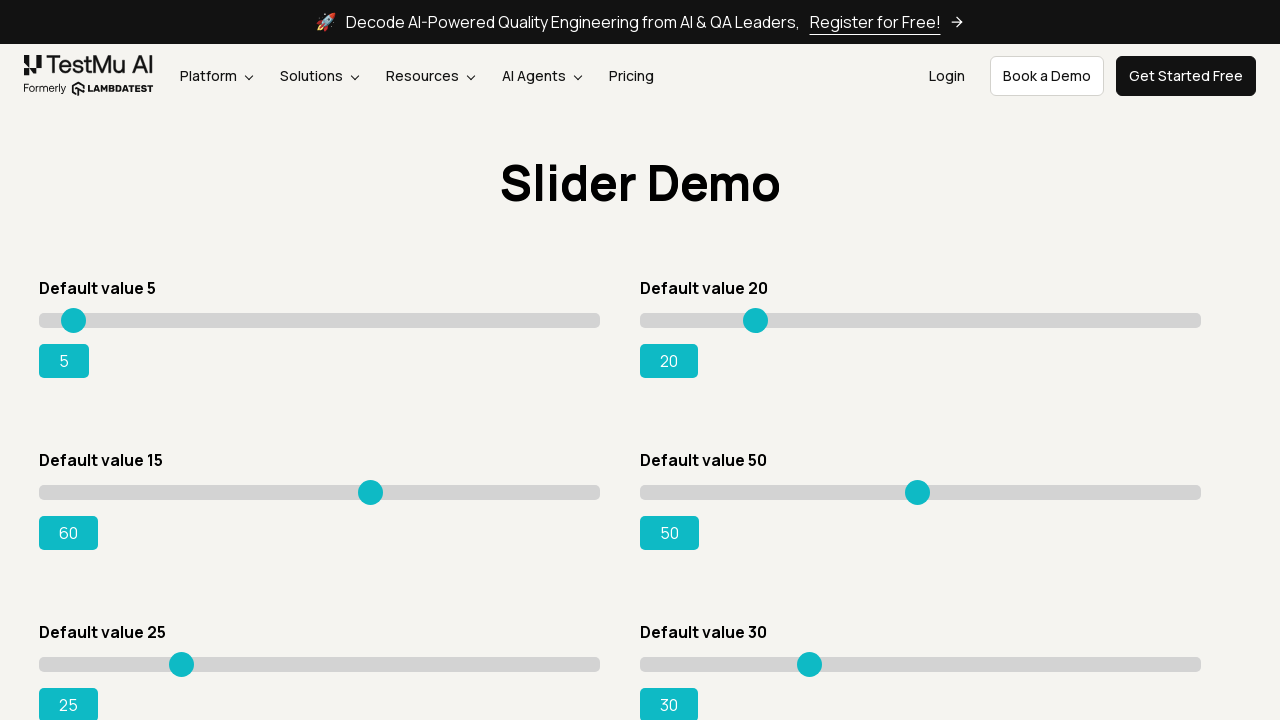

Pressed ArrowRight key to increment slider on #slider3 input[type='range']
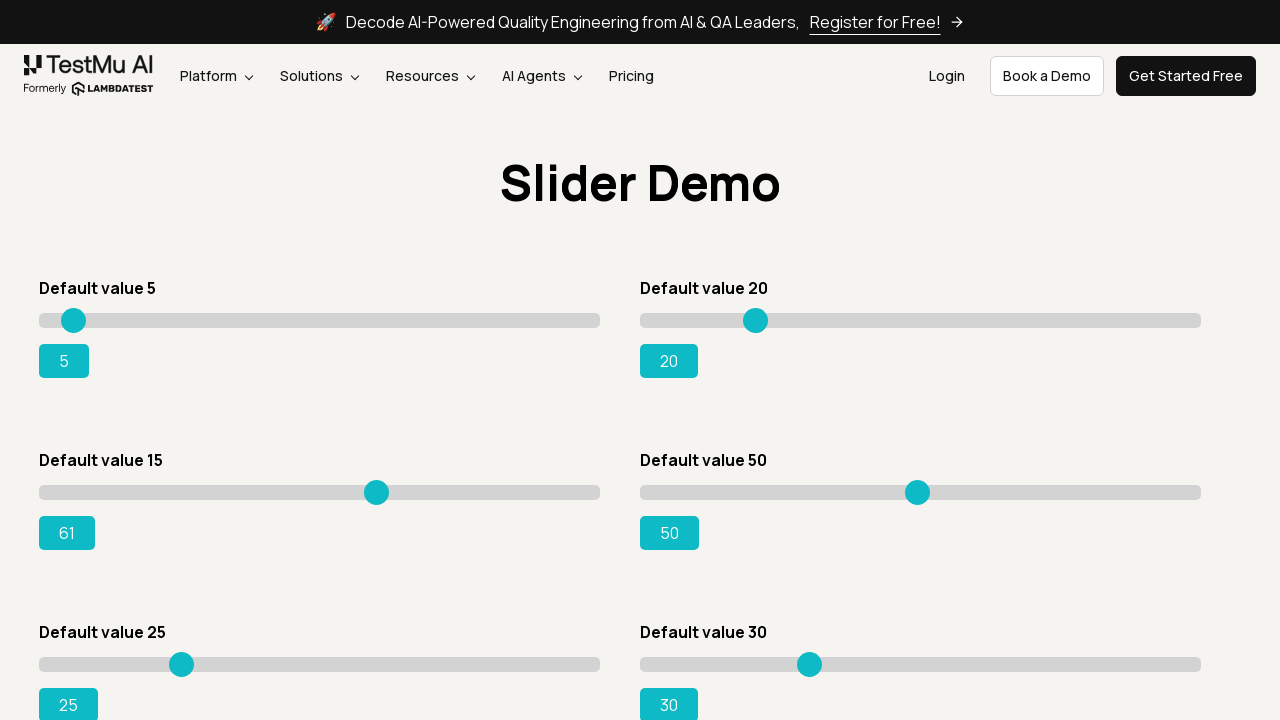

Updated slider value: 61
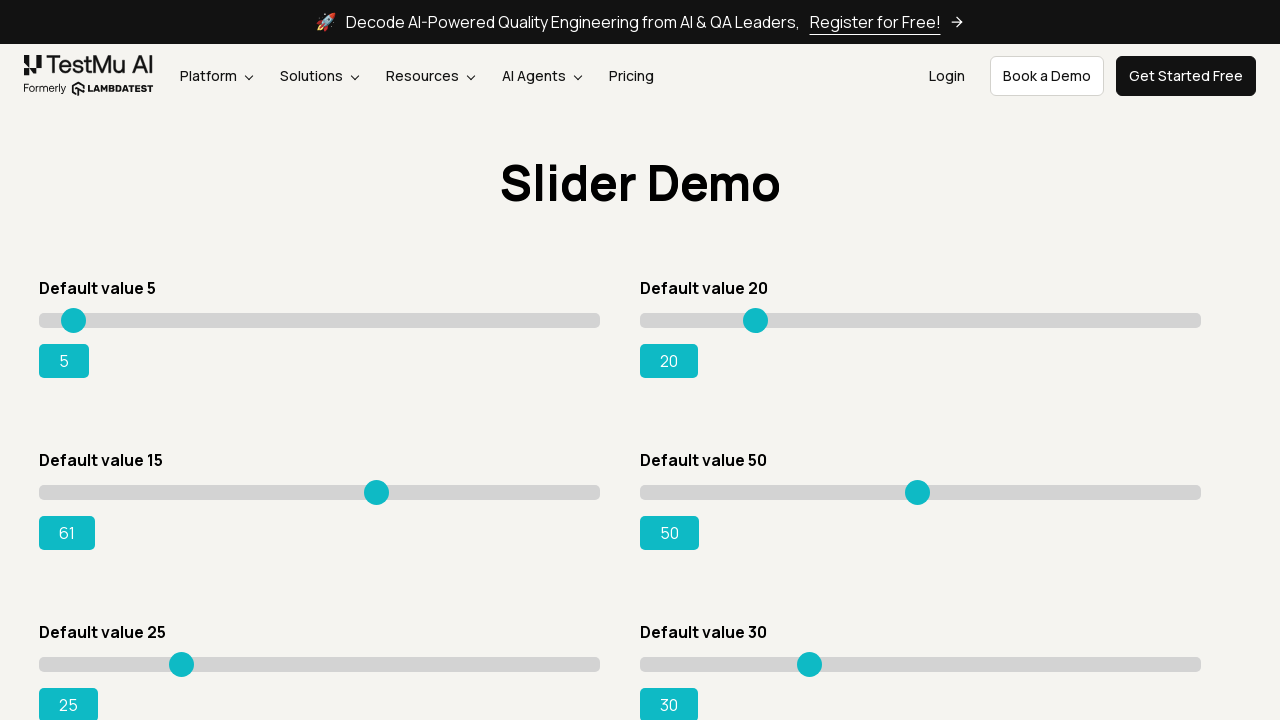

Pressed ArrowRight key to increment slider on #slider3 input[type='range']
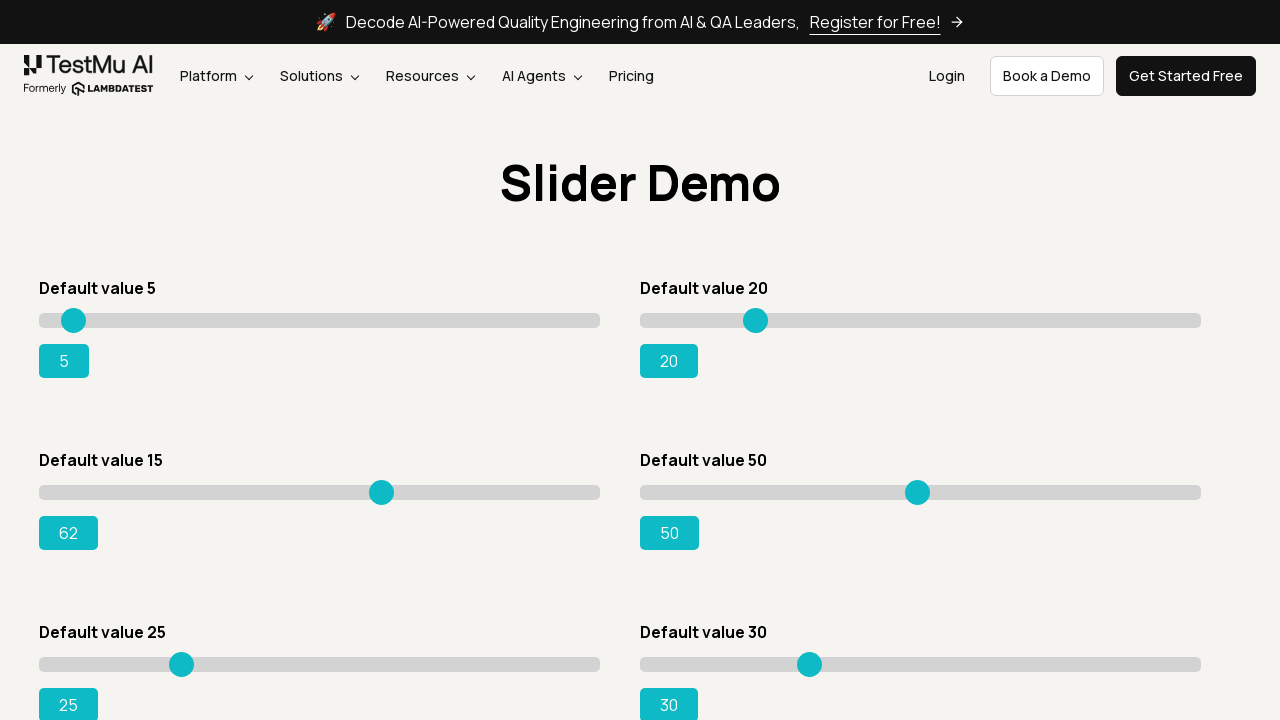

Updated slider value: 62
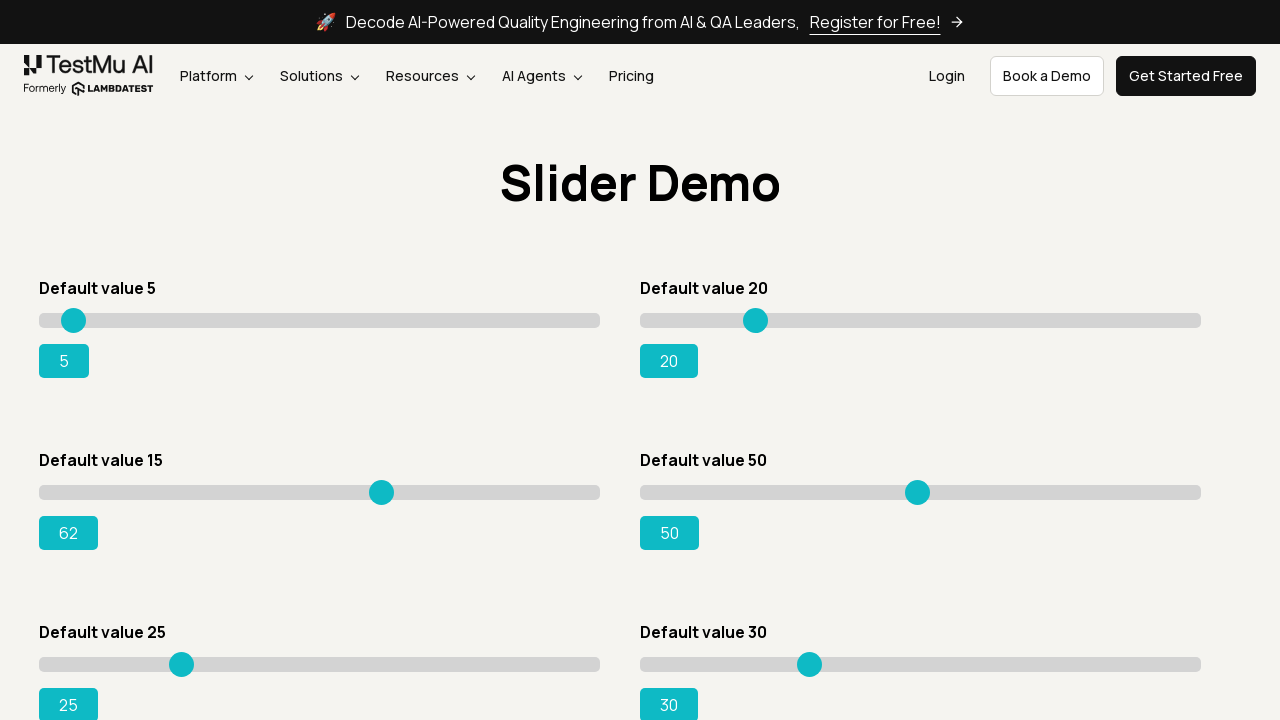

Pressed ArrowRight key to increment slider on #slider3 input[type='range']
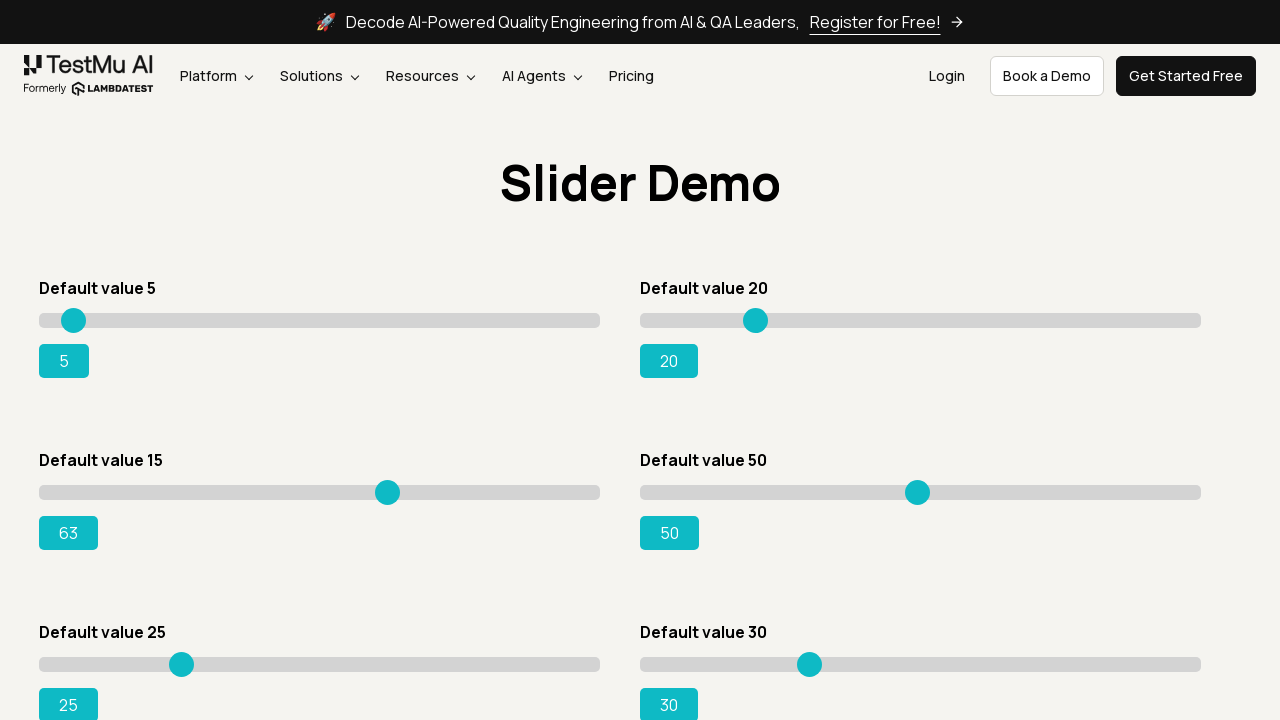

Updated slider value: 63
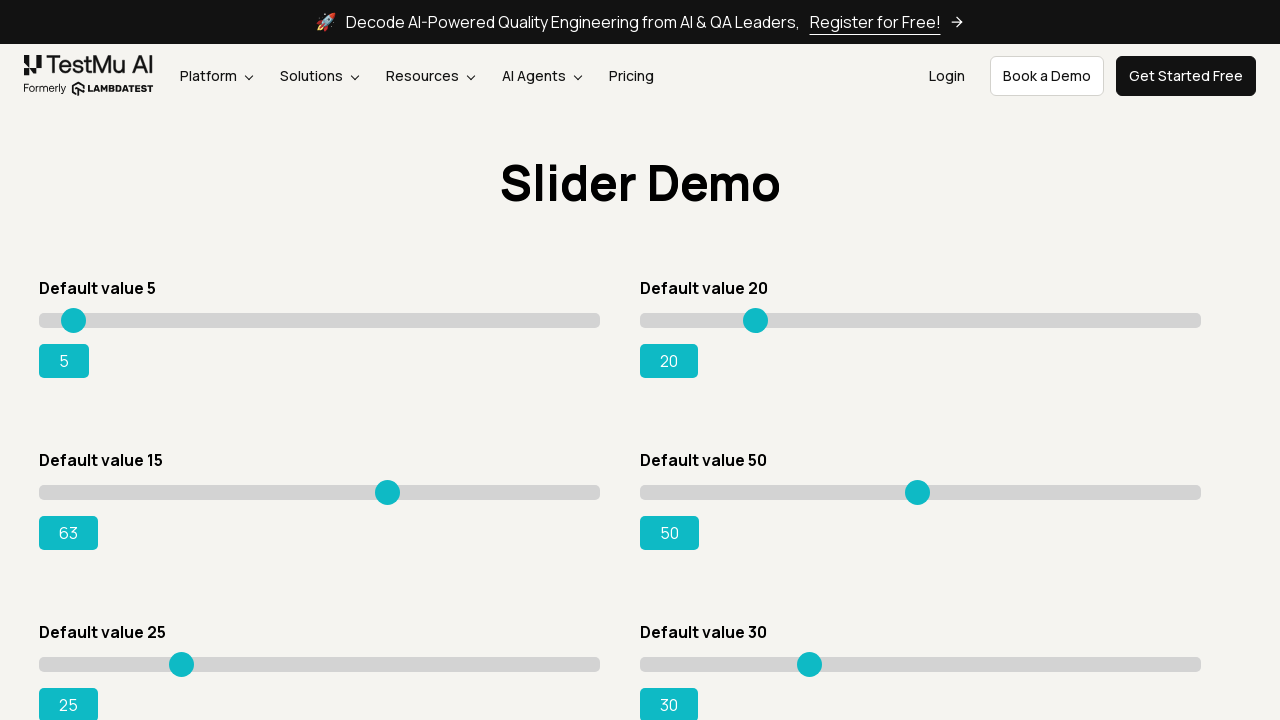

Pressed ArrowRight key to increment slider on #slider3 input[type='range']
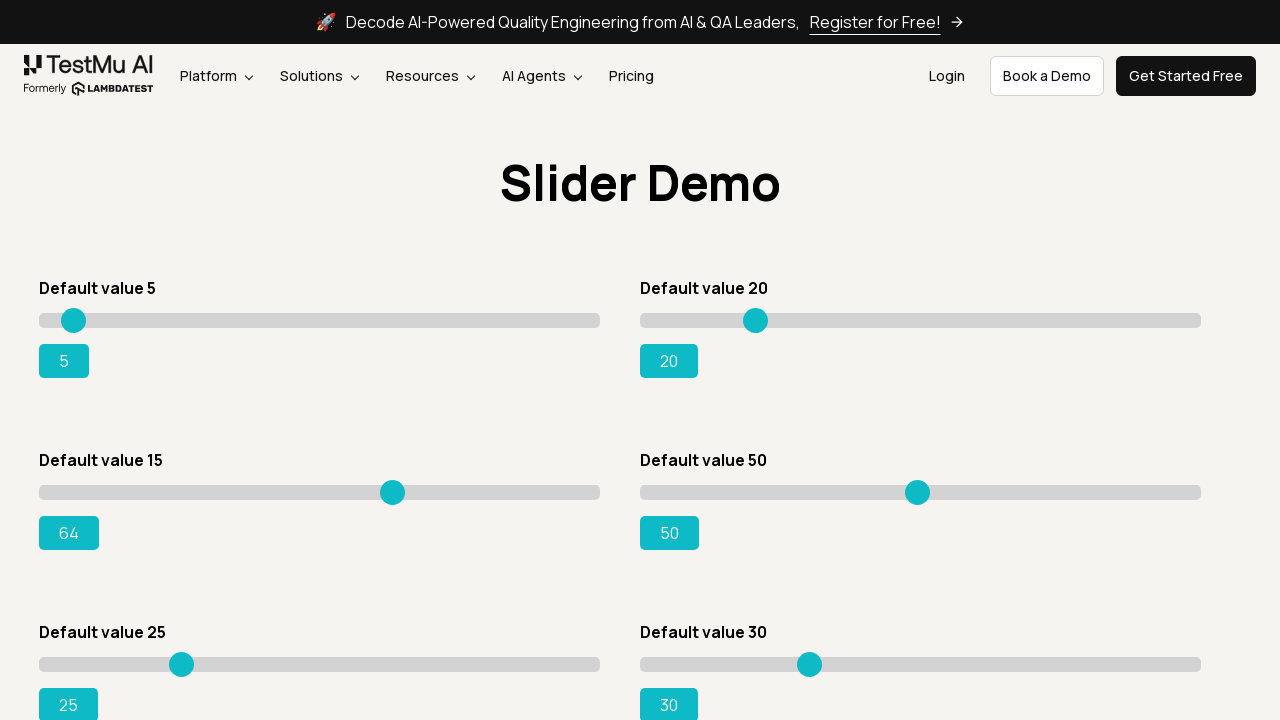

Updated slider value: 64
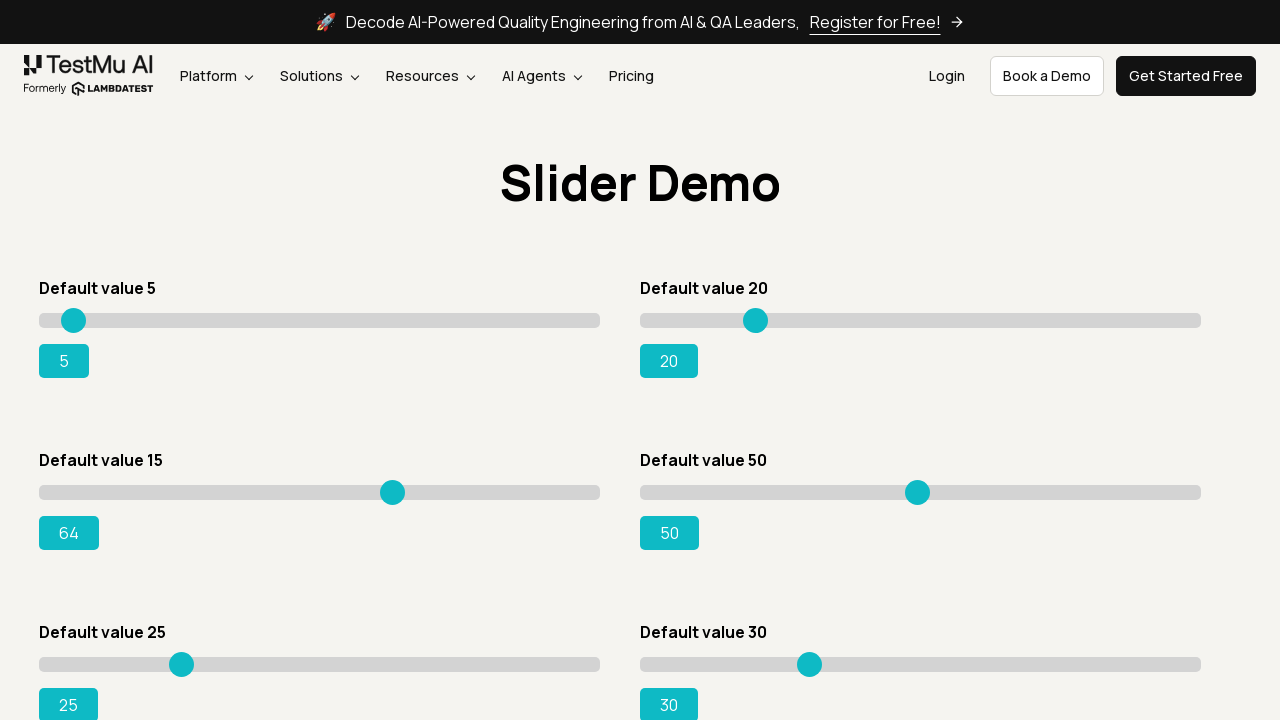

Pressed ArrowRight key to increment slider on #slider3 input[type='range']
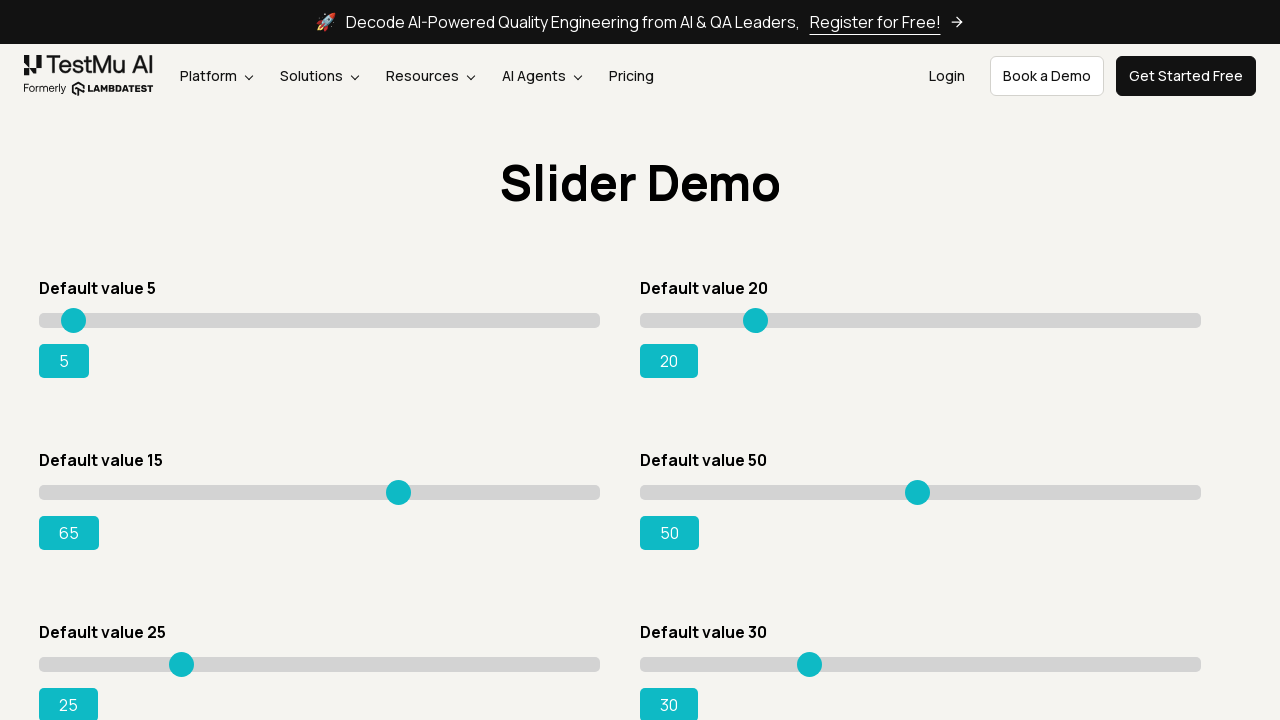

Updated slider value: 65
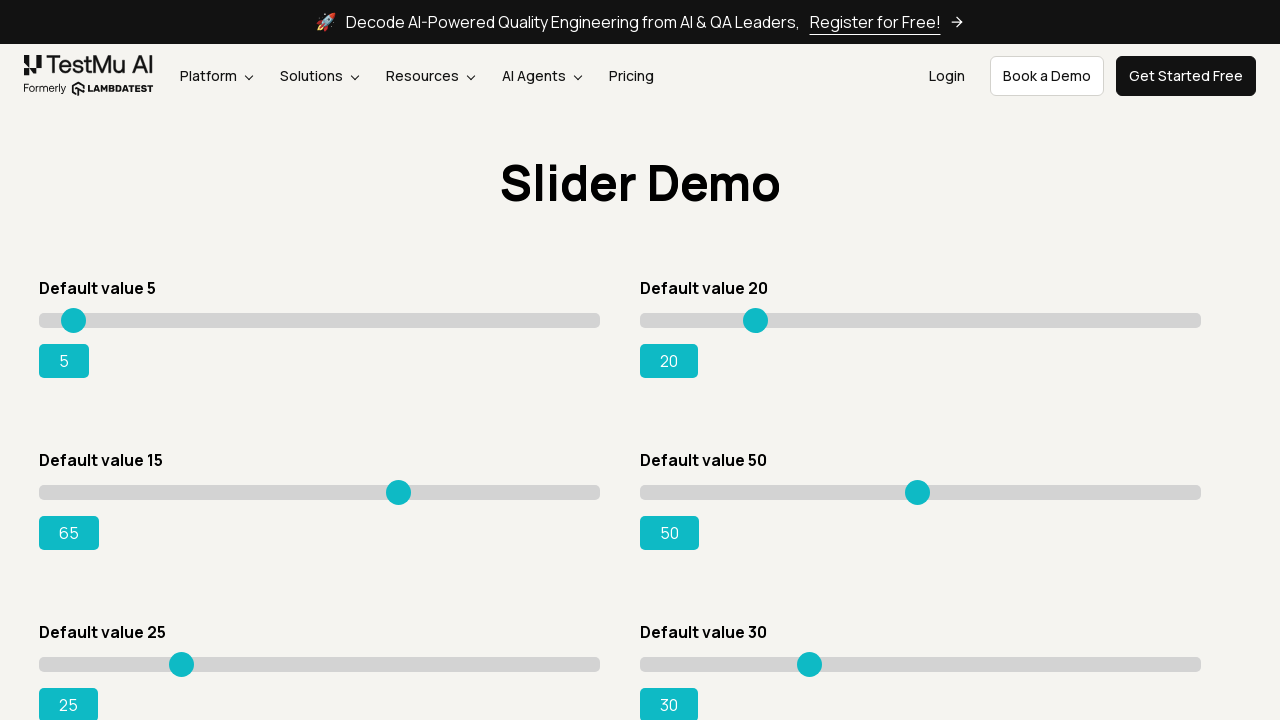

Pressed ArrowRight key to increment slider on #slider3 input[type='range']
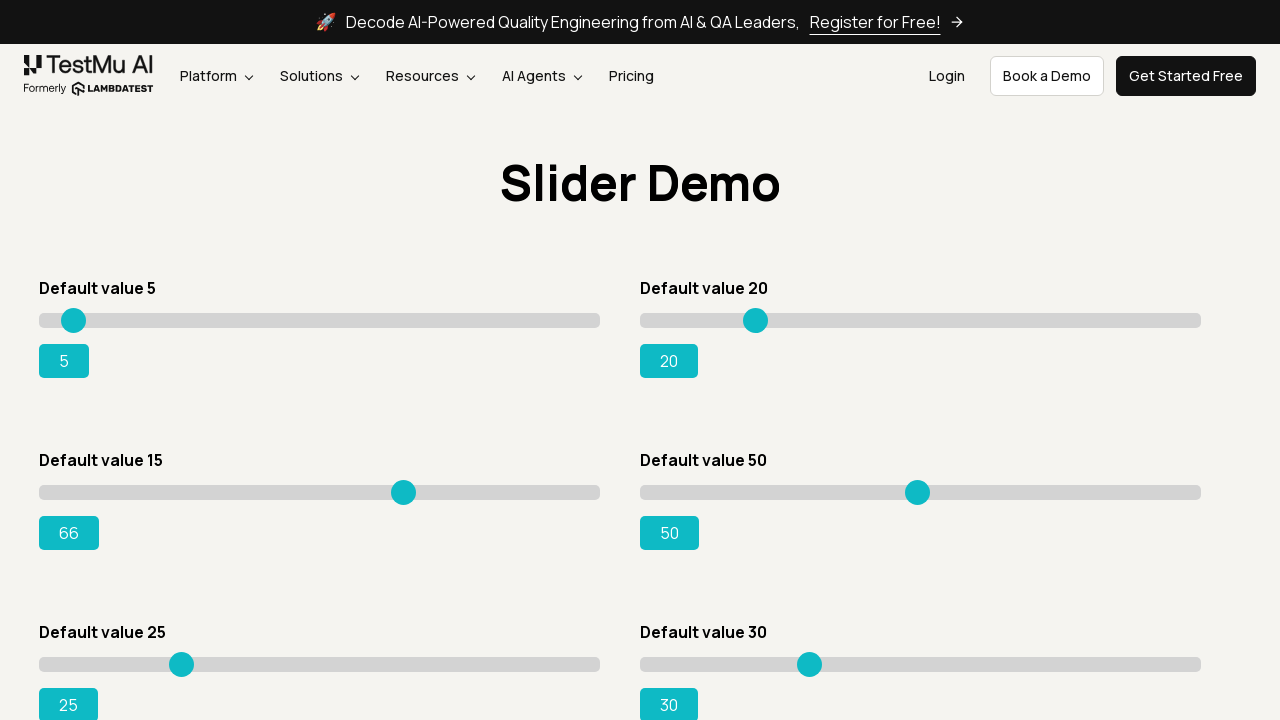

Updated slider value: 66
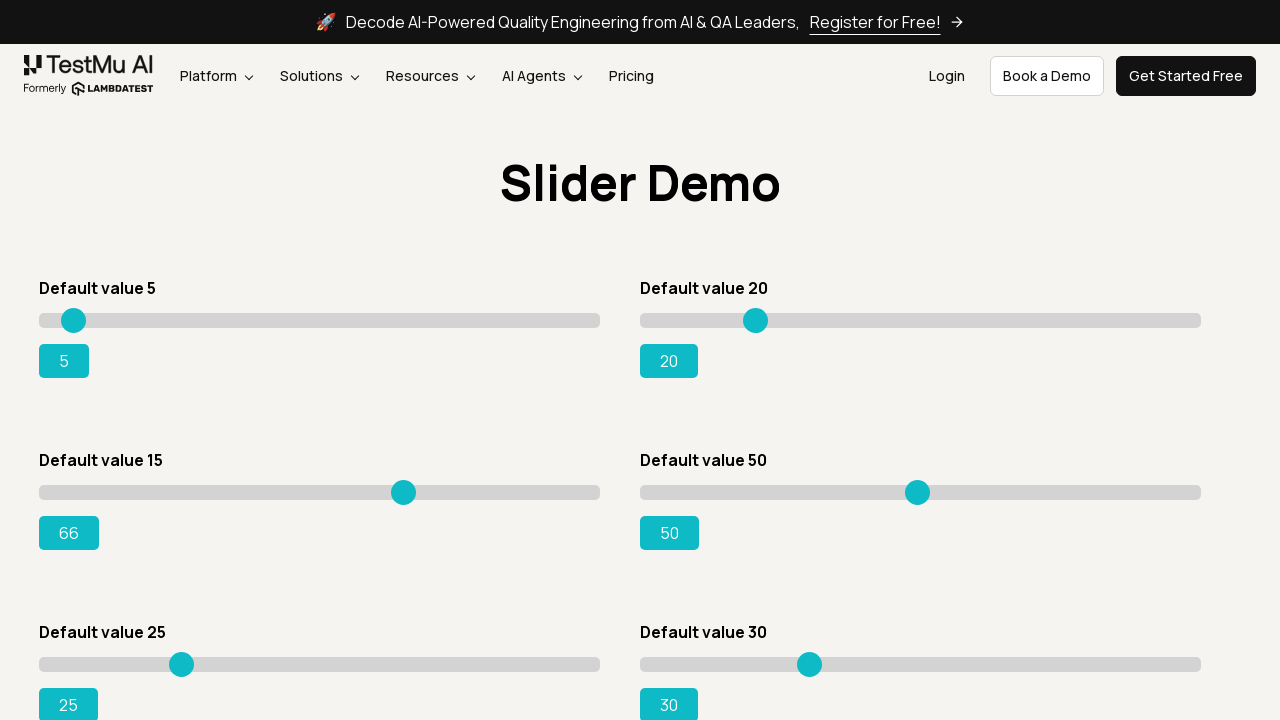

Pressed ArrowRight key to increment slider on #slider3 input[type='range']
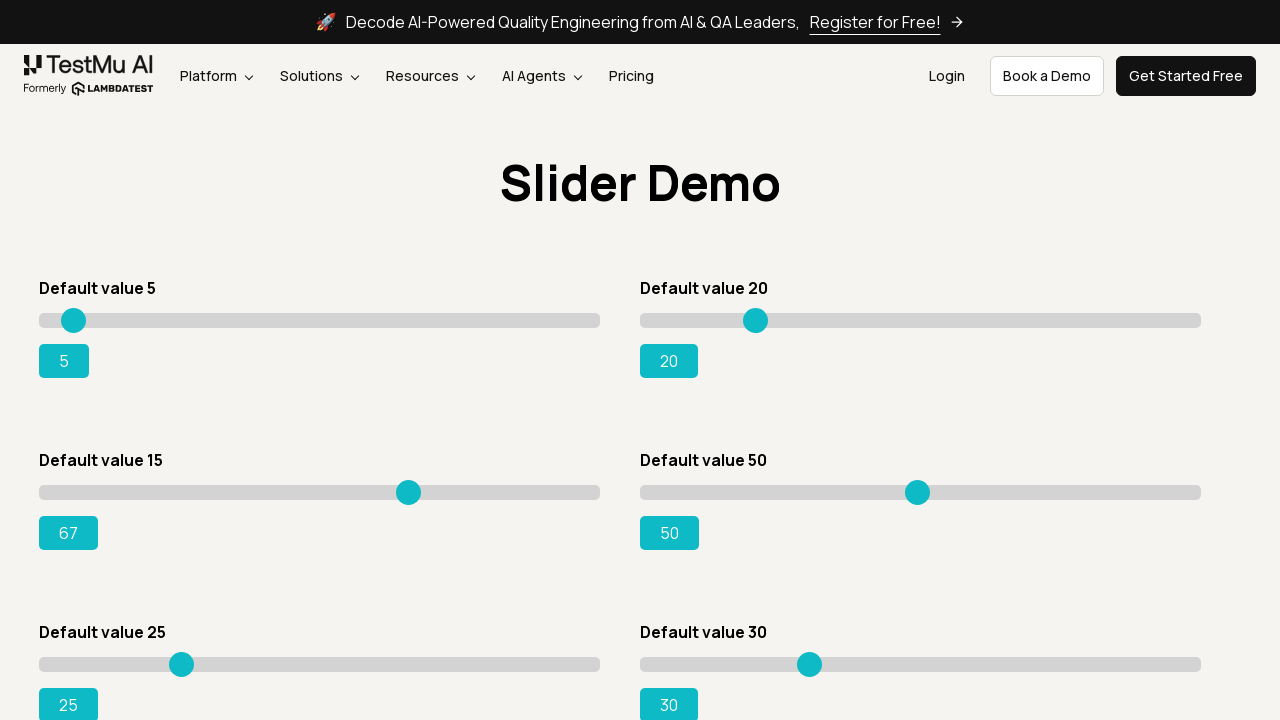

Updated slider value: 67
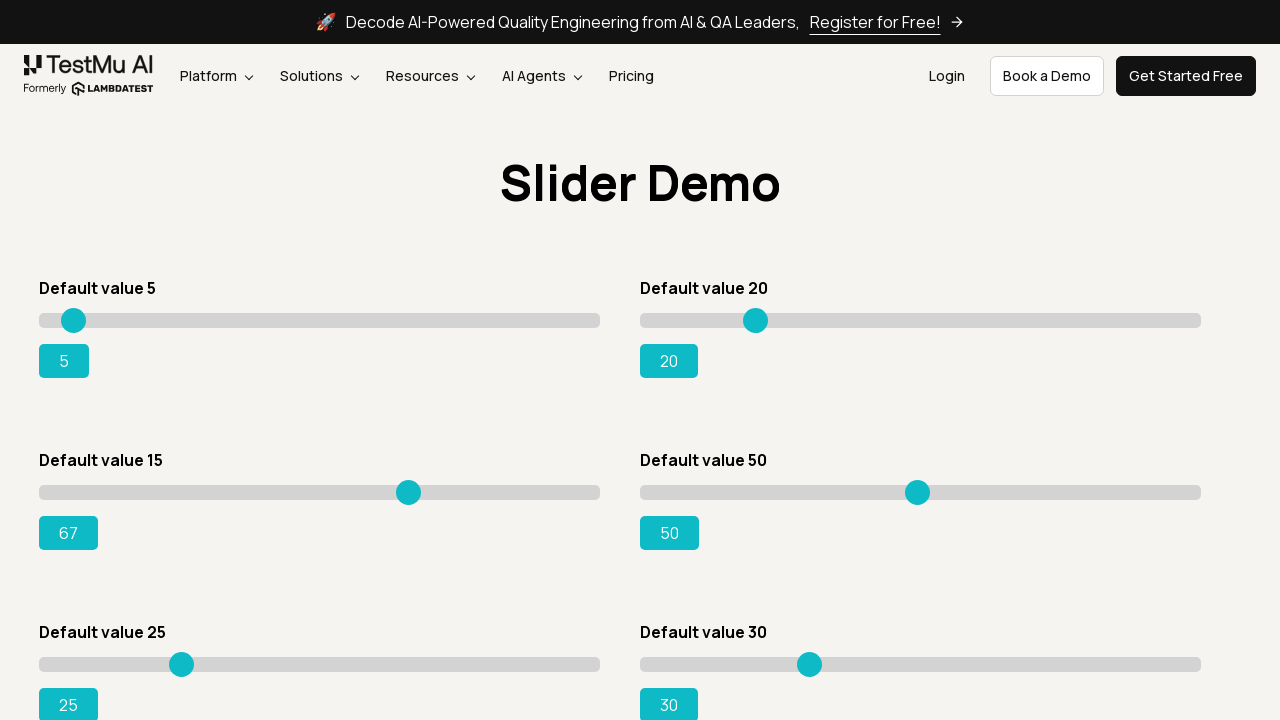

Pressed ArrowRight key to increment slider on #slider3 input[type='range']
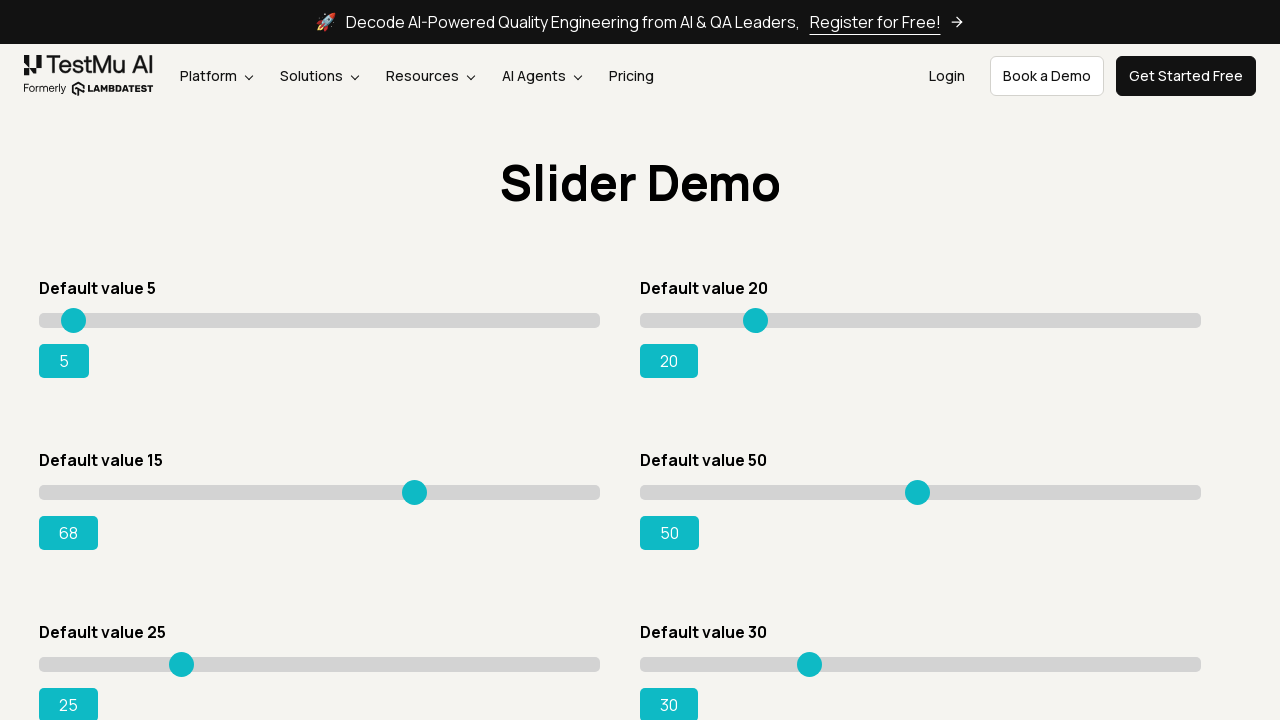

Updated slider value: 68
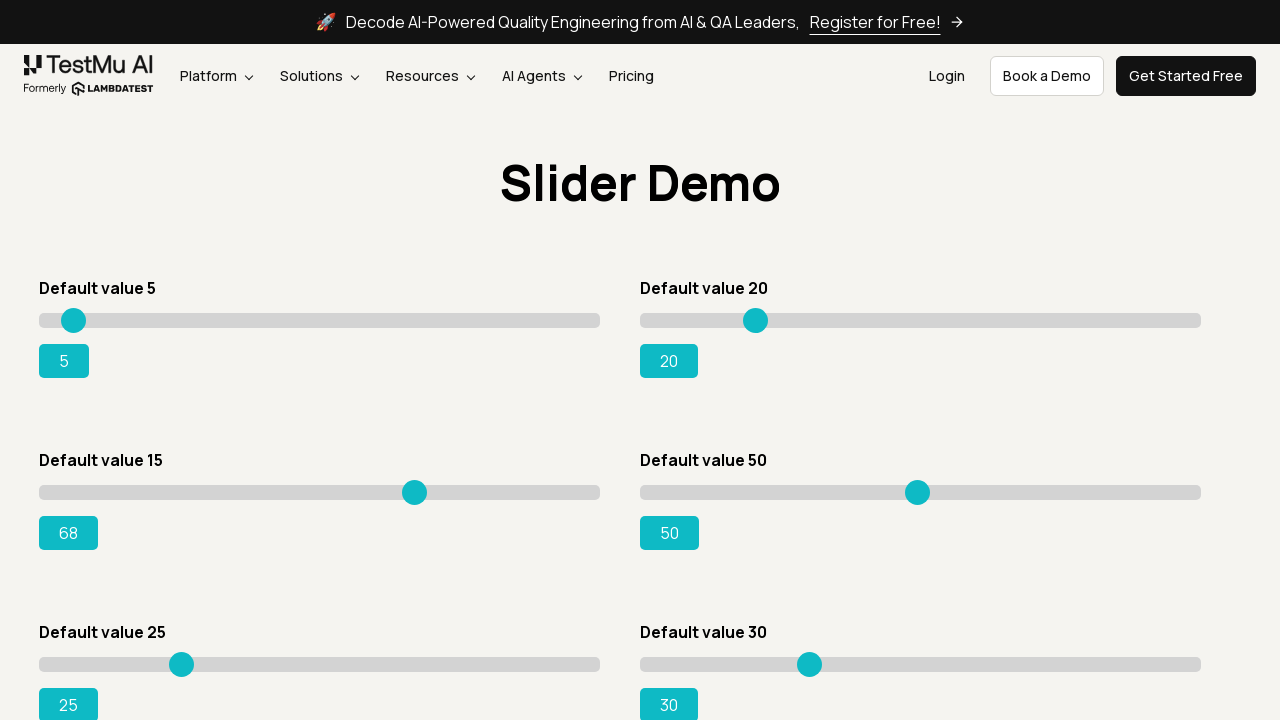

Pressed ArrowRight key to increment slider on #slider3 input[type='range']
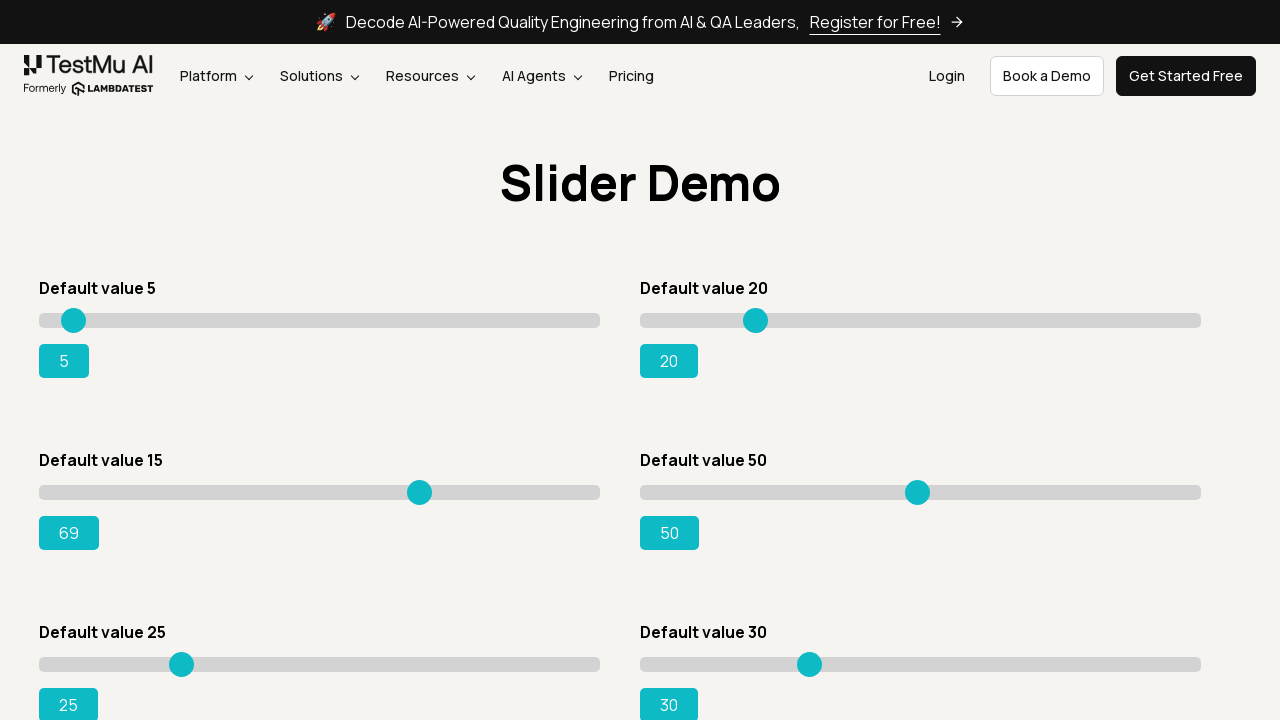

Updated slider value: 69
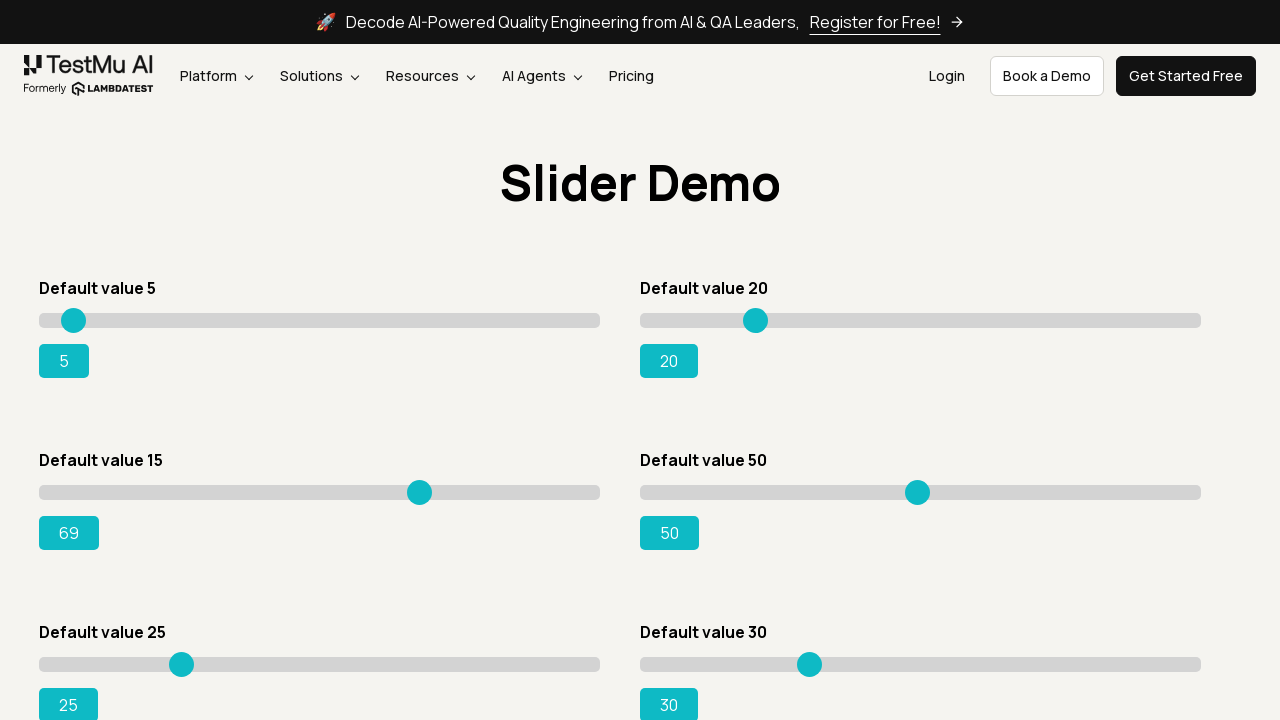

Pressed ArrowRight key to increment slider on #slider3 input[type='range']
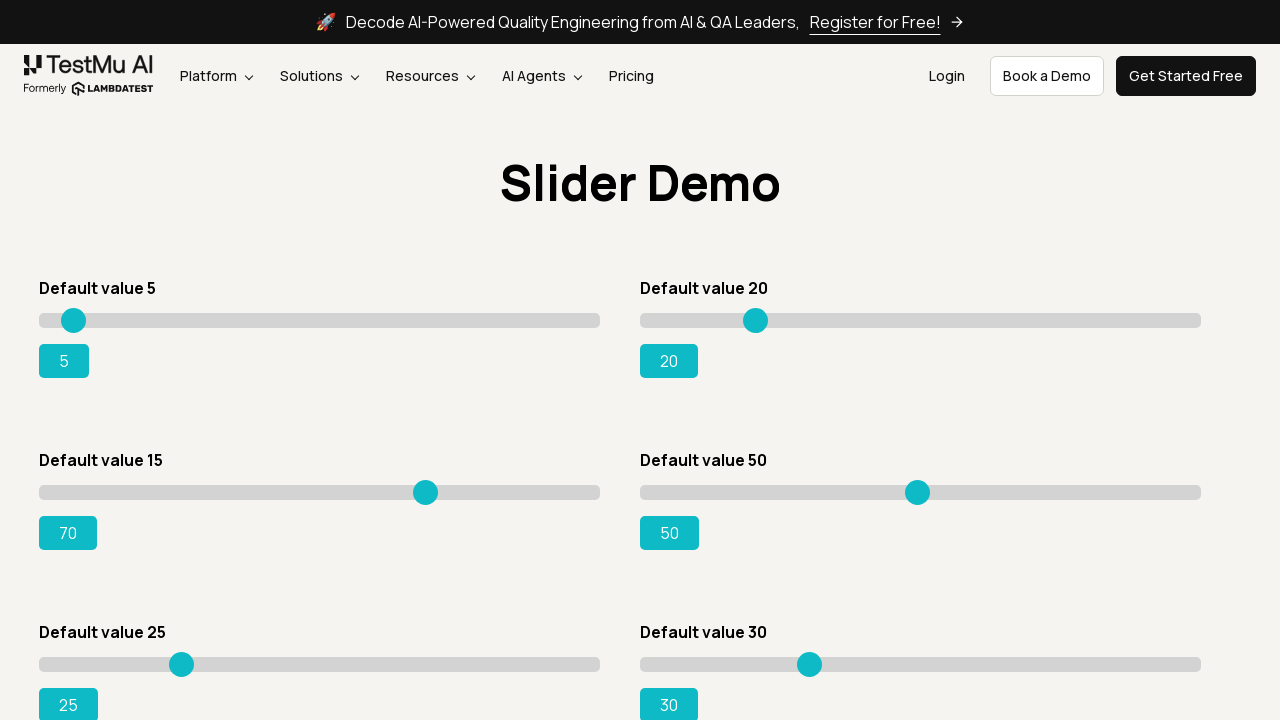

Updated slider value: 70
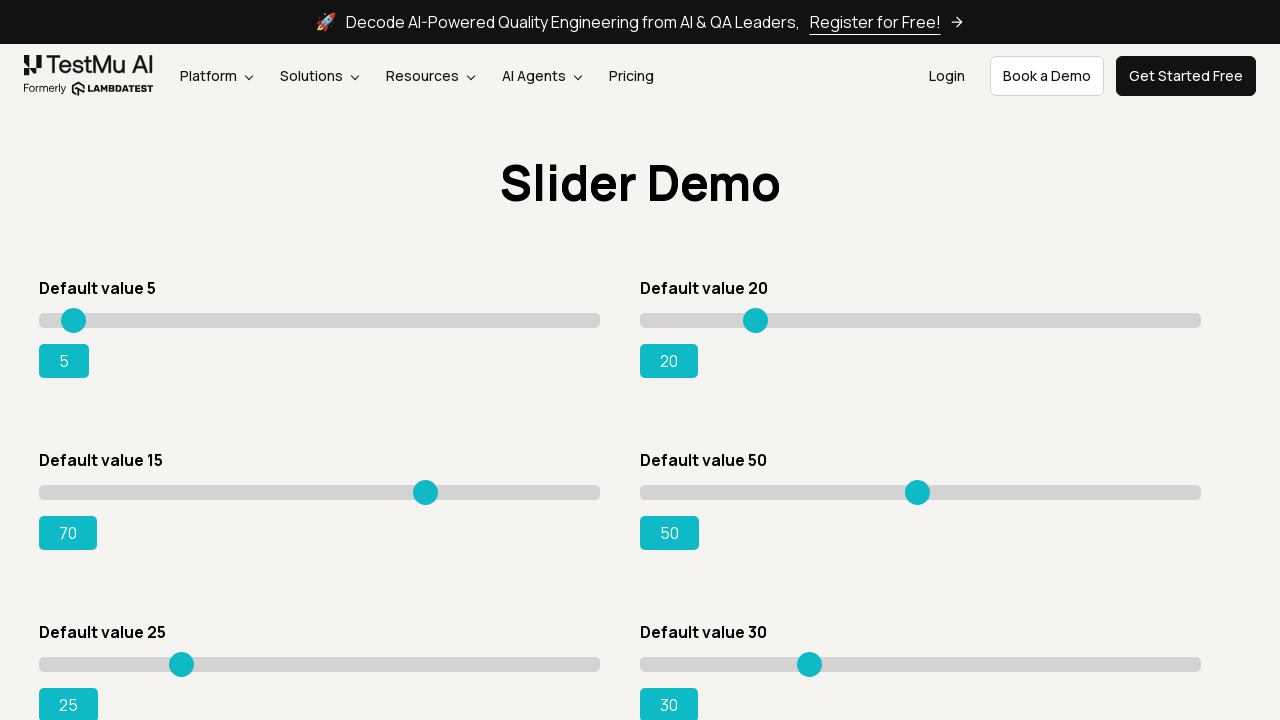

Pressed ArrowRight key to increment slider on #slider3 input[type='range']
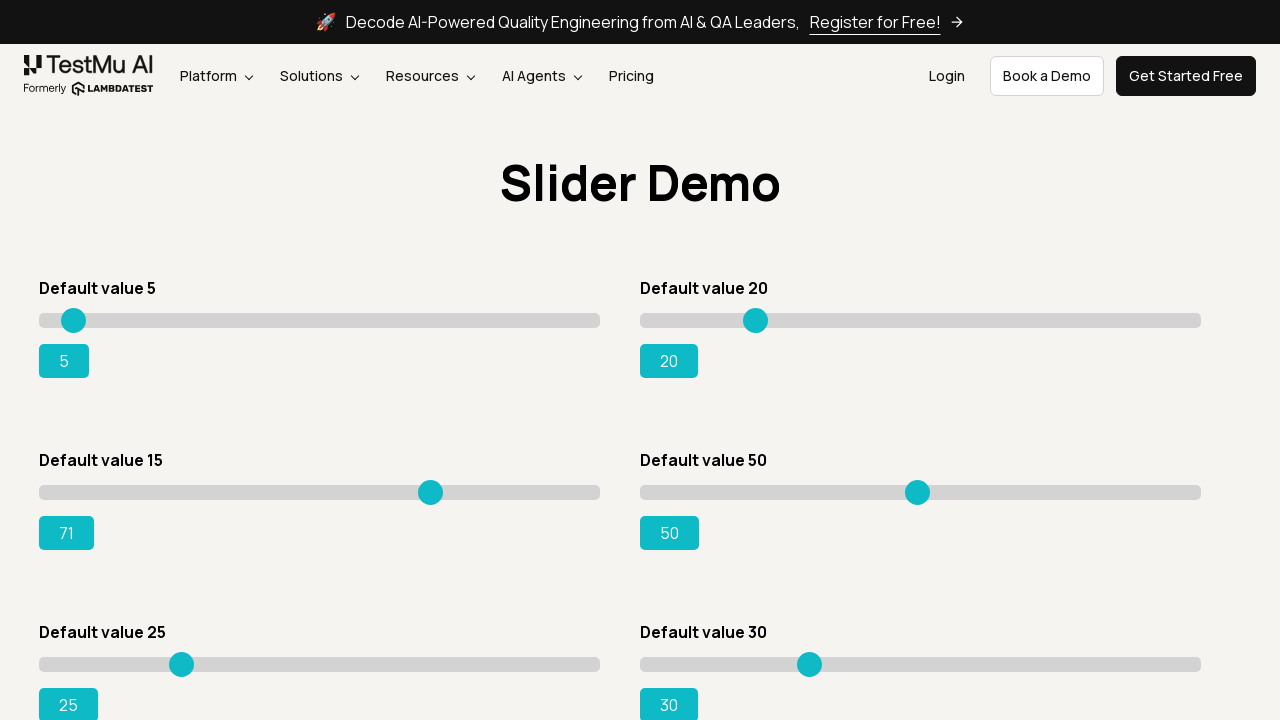

Updated slider value: 71
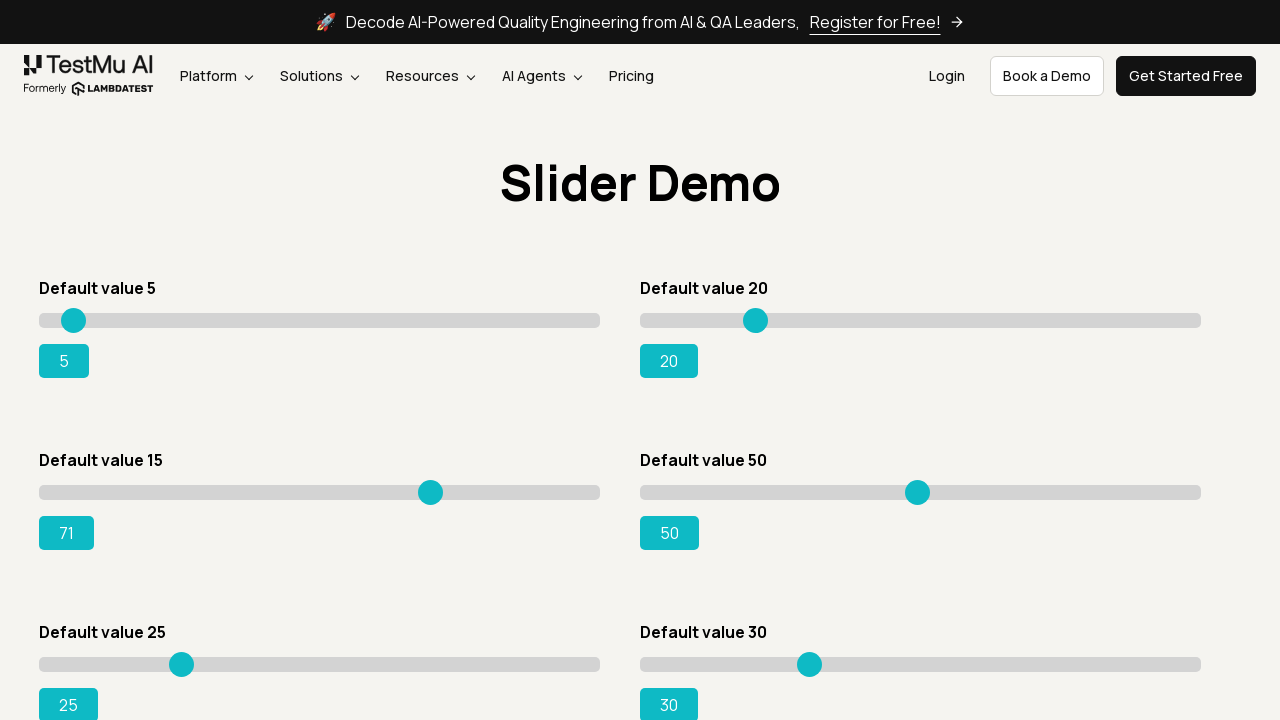

Pressed ArrowRight key to increment slider on #slider3 input[type='range']
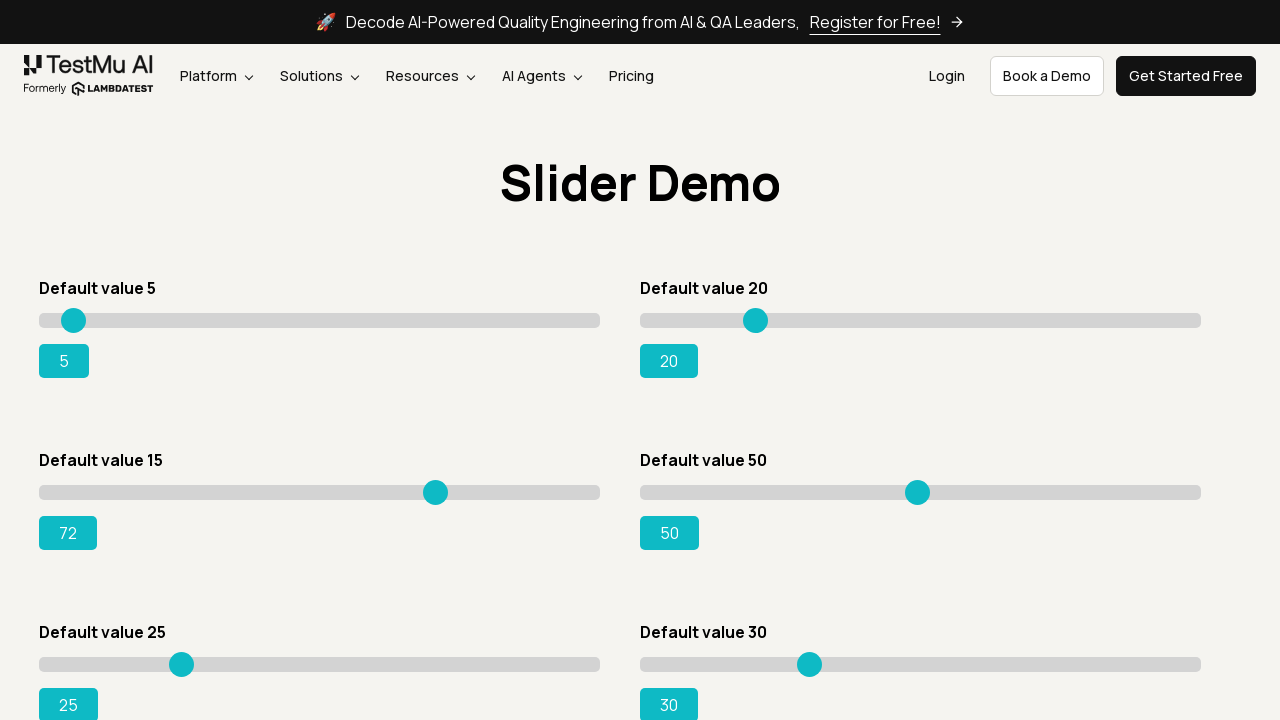

Updated slider value: 72
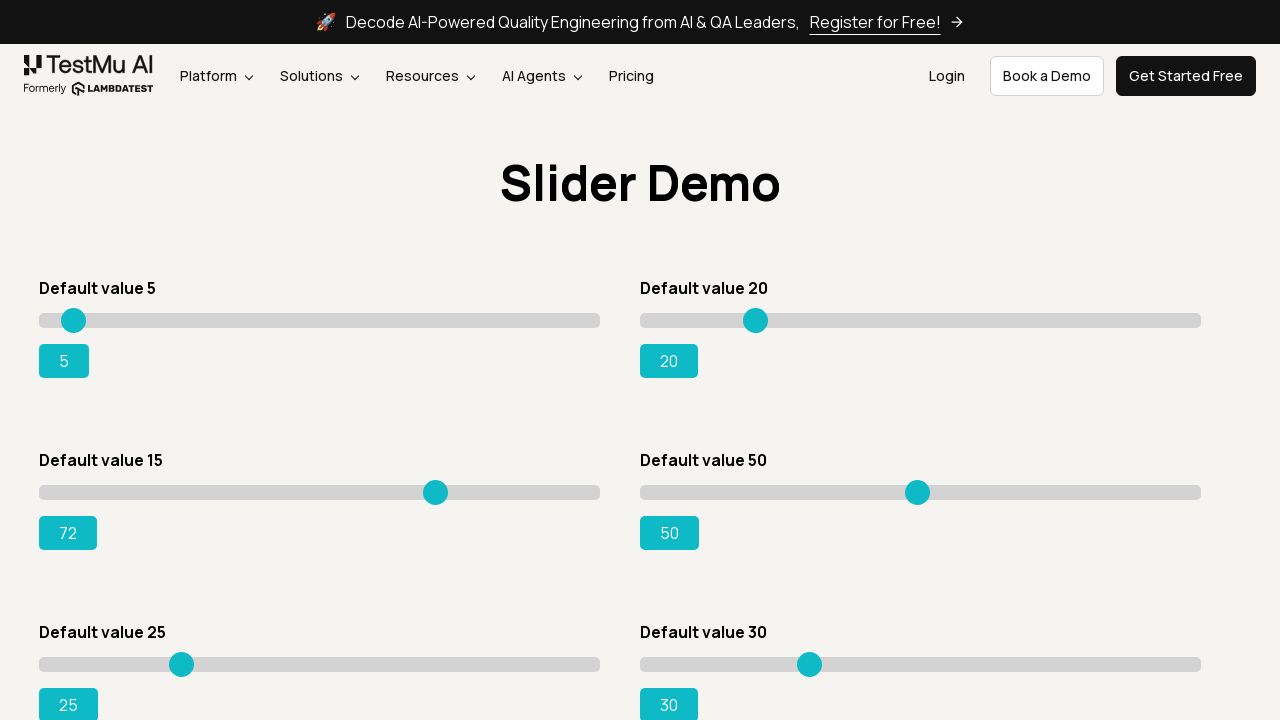

Pressed ArrowRight key to increment slider on #slider3 input[type='range']
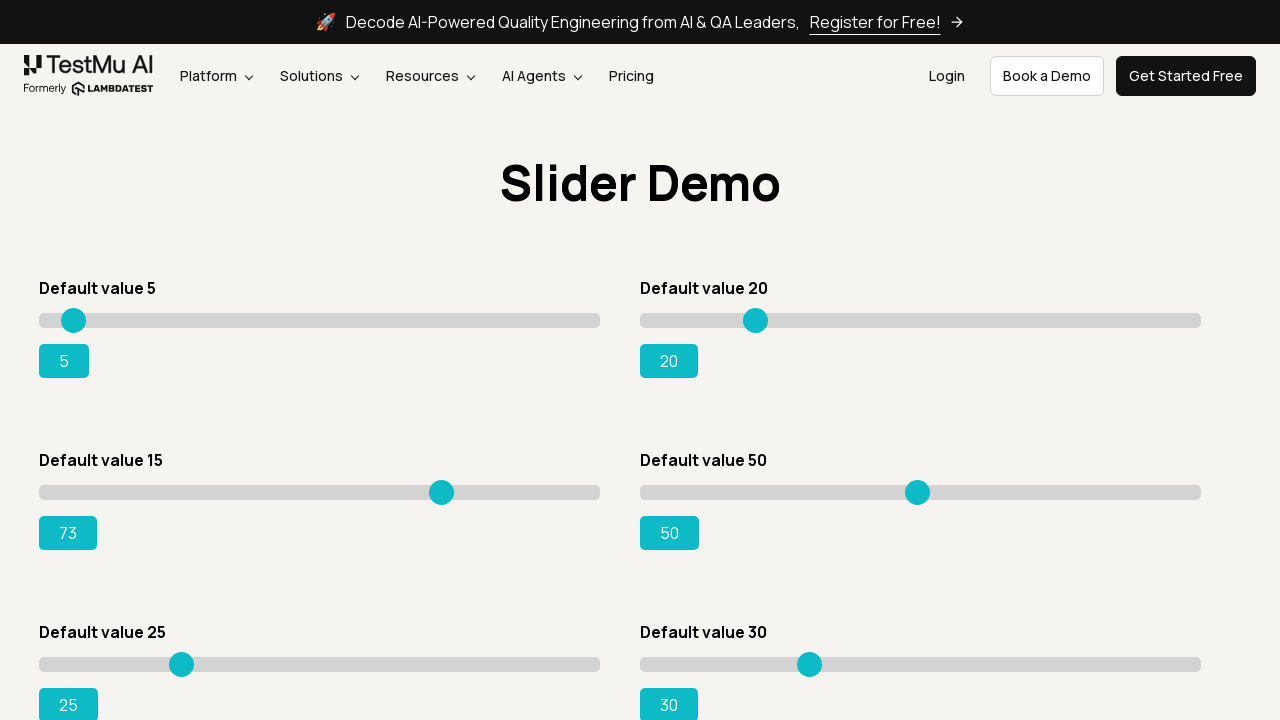

Updated slider value: 73
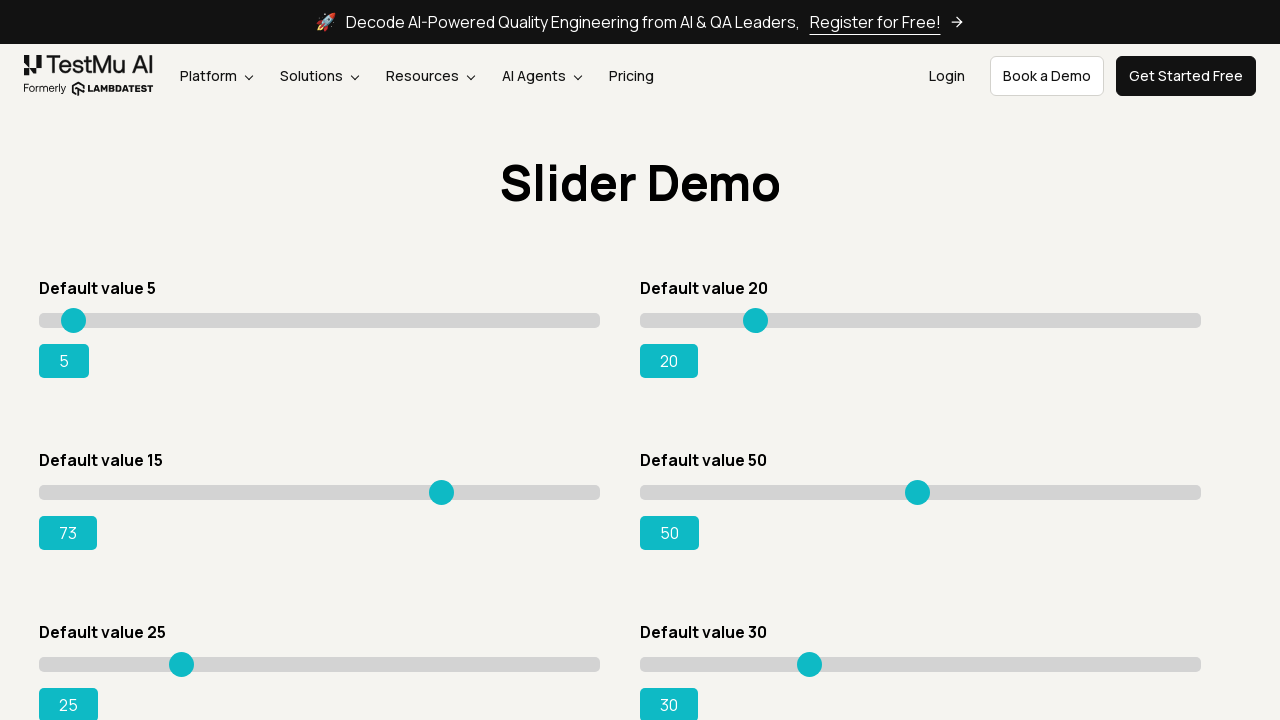

Pressed ArrowRight key to increment slider on #slider3 input[type='range']
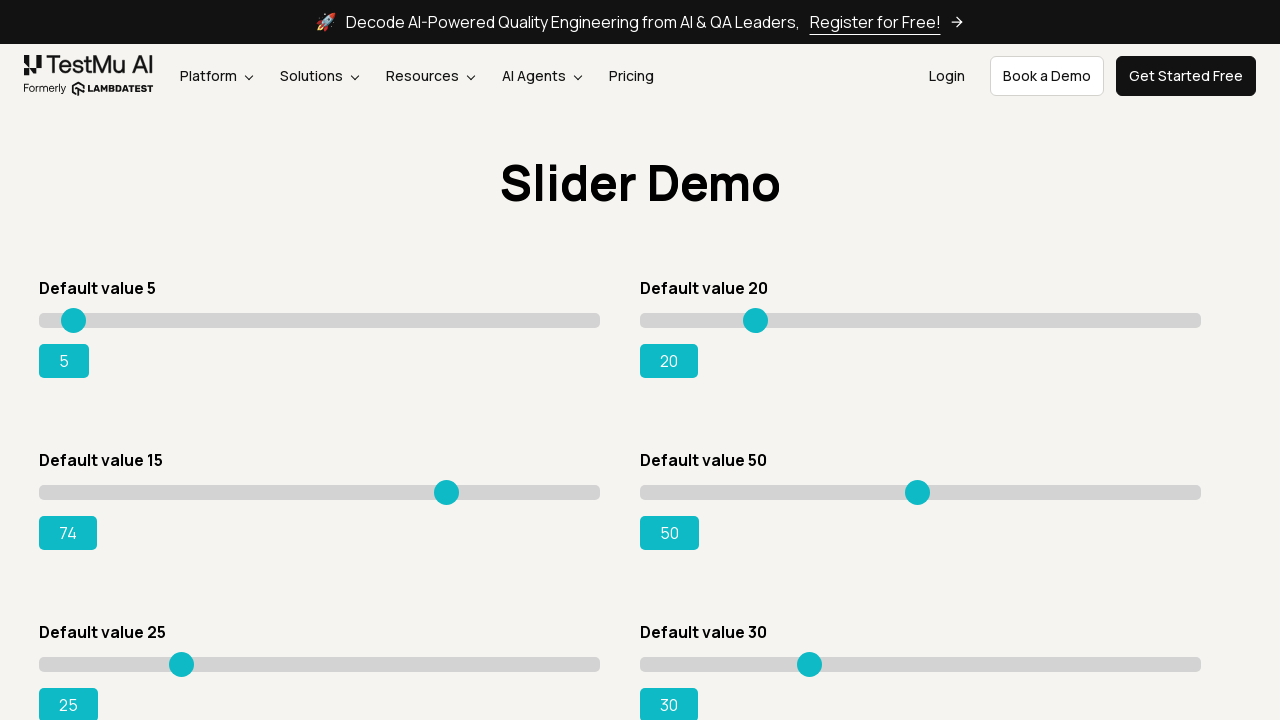

Updated slider value: 74
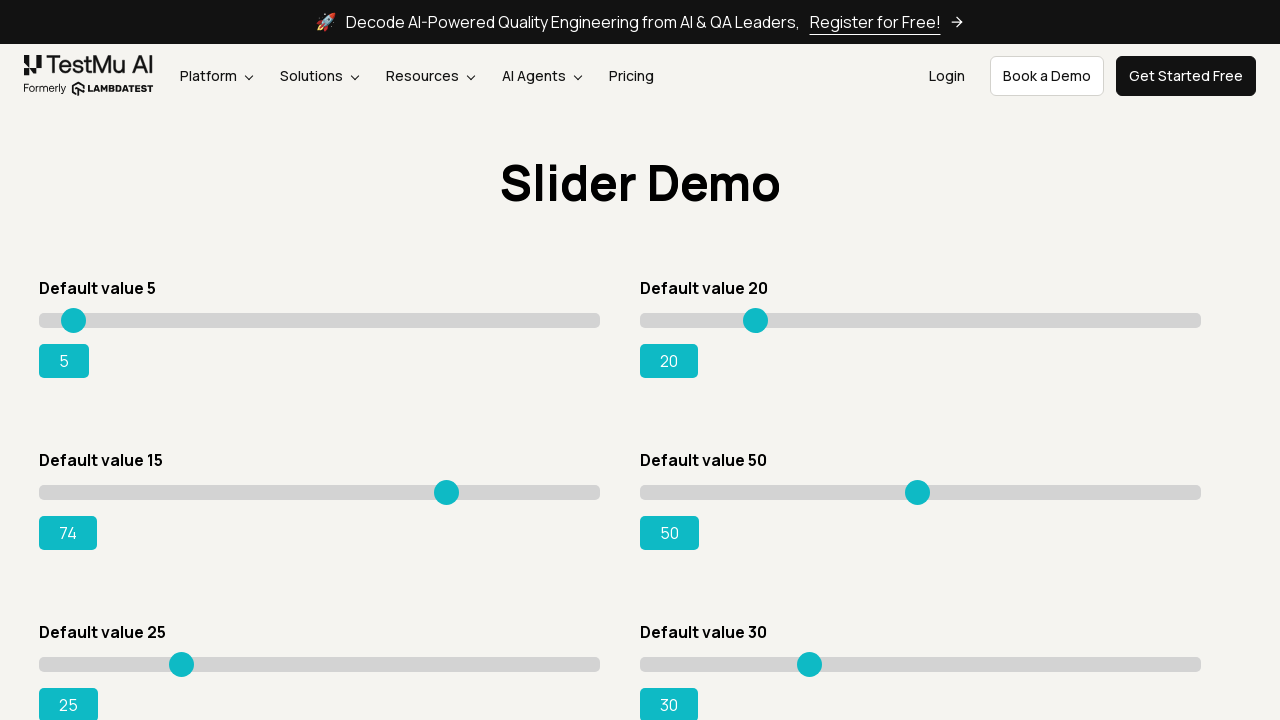

Pressed ArrowRight key to increment slider on #slider3 input[type='range']
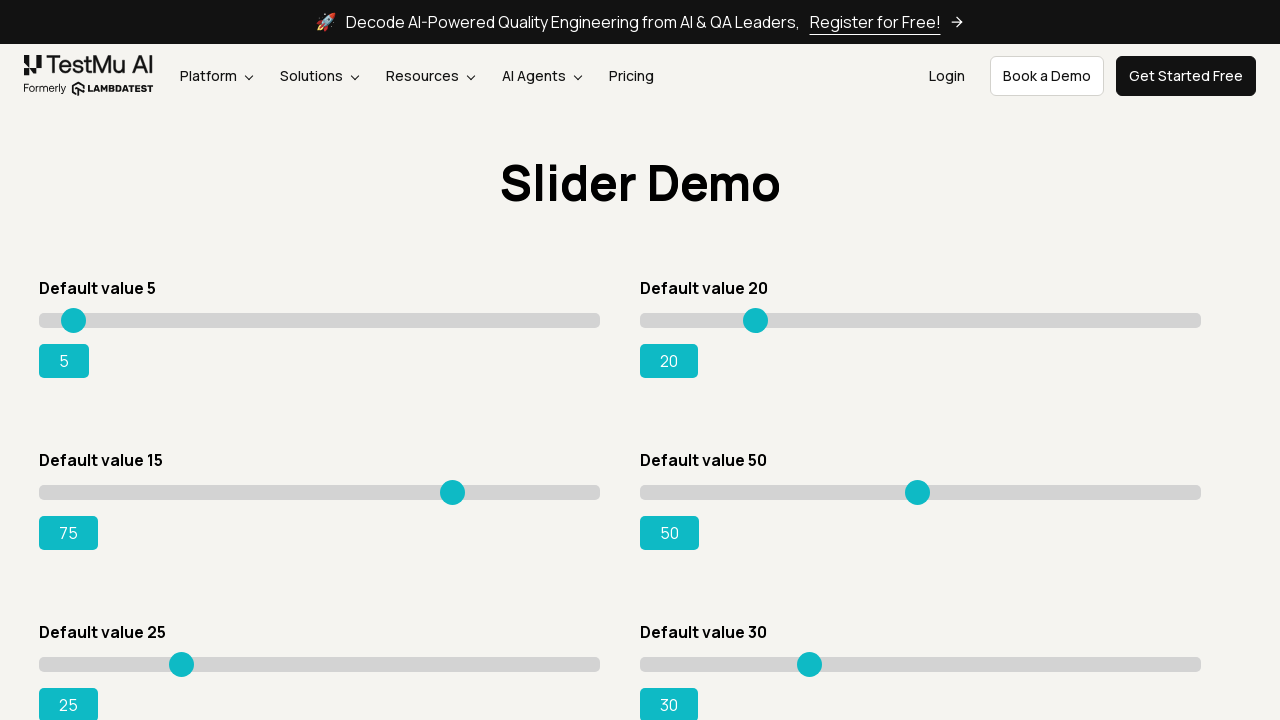

Updated slider value: 75
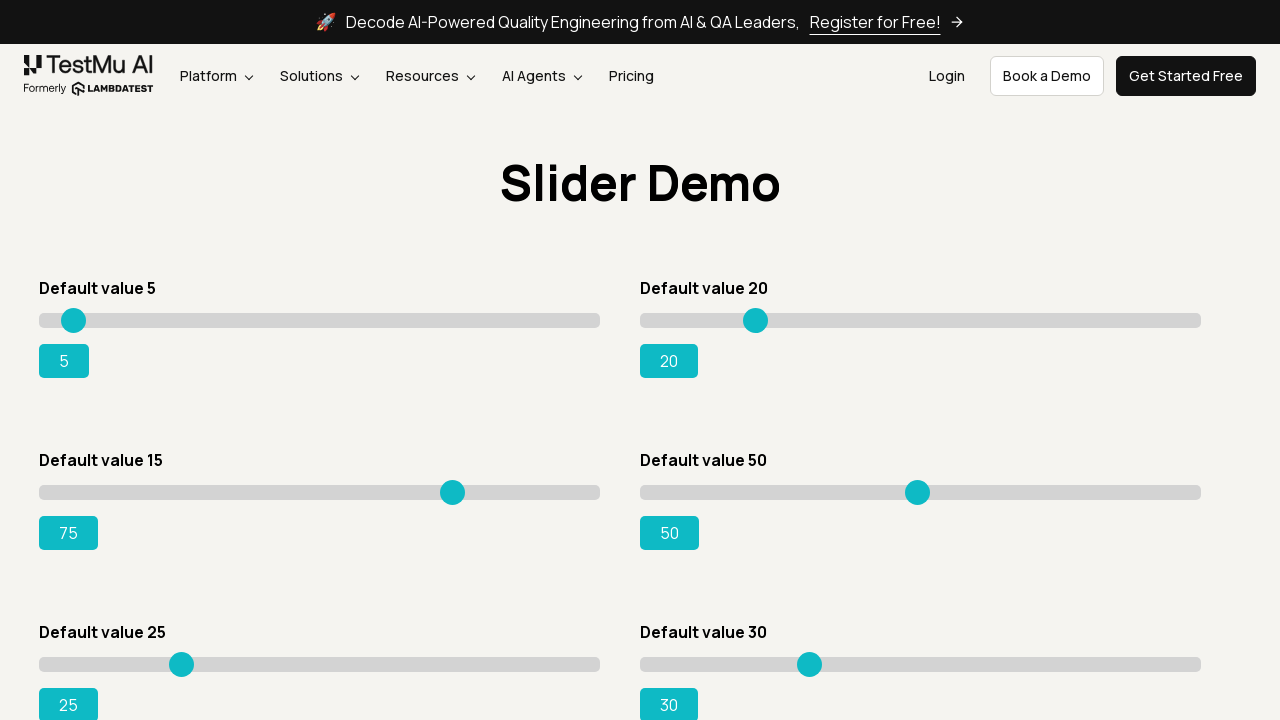

Pressed ArrowRight key to increment slider on #slider3 input[type='range']
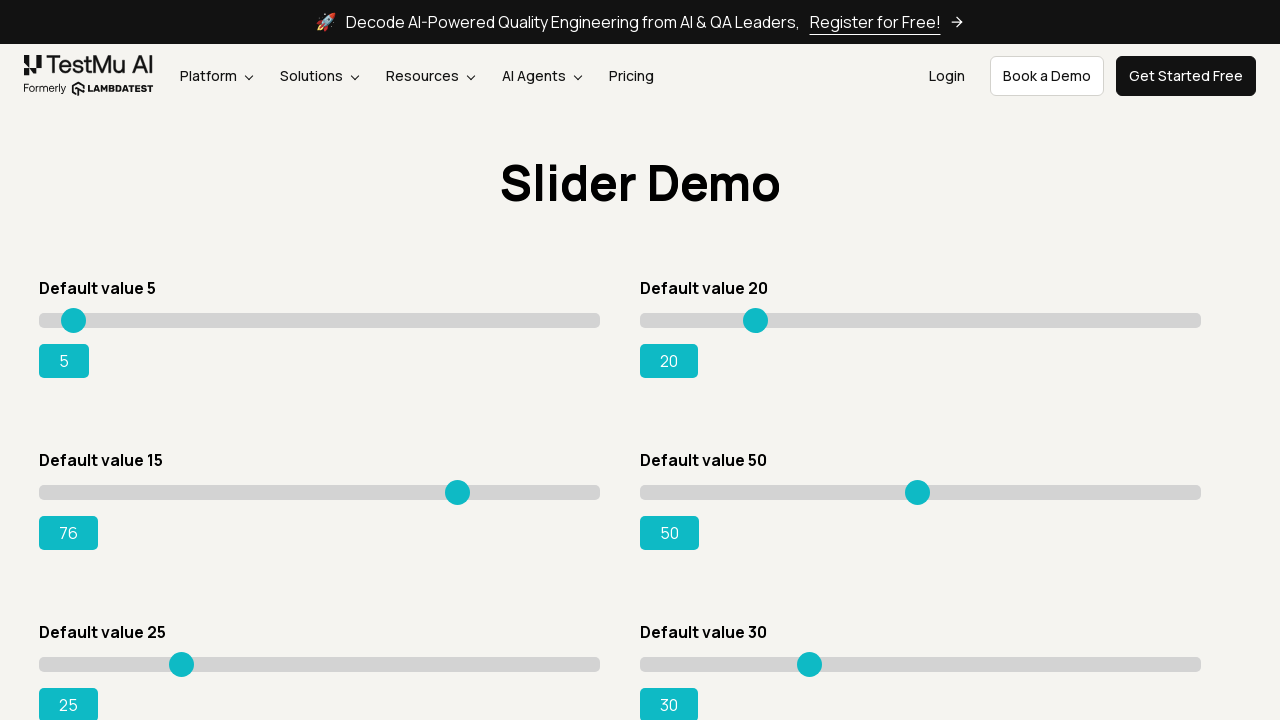

Updated slider value: 76
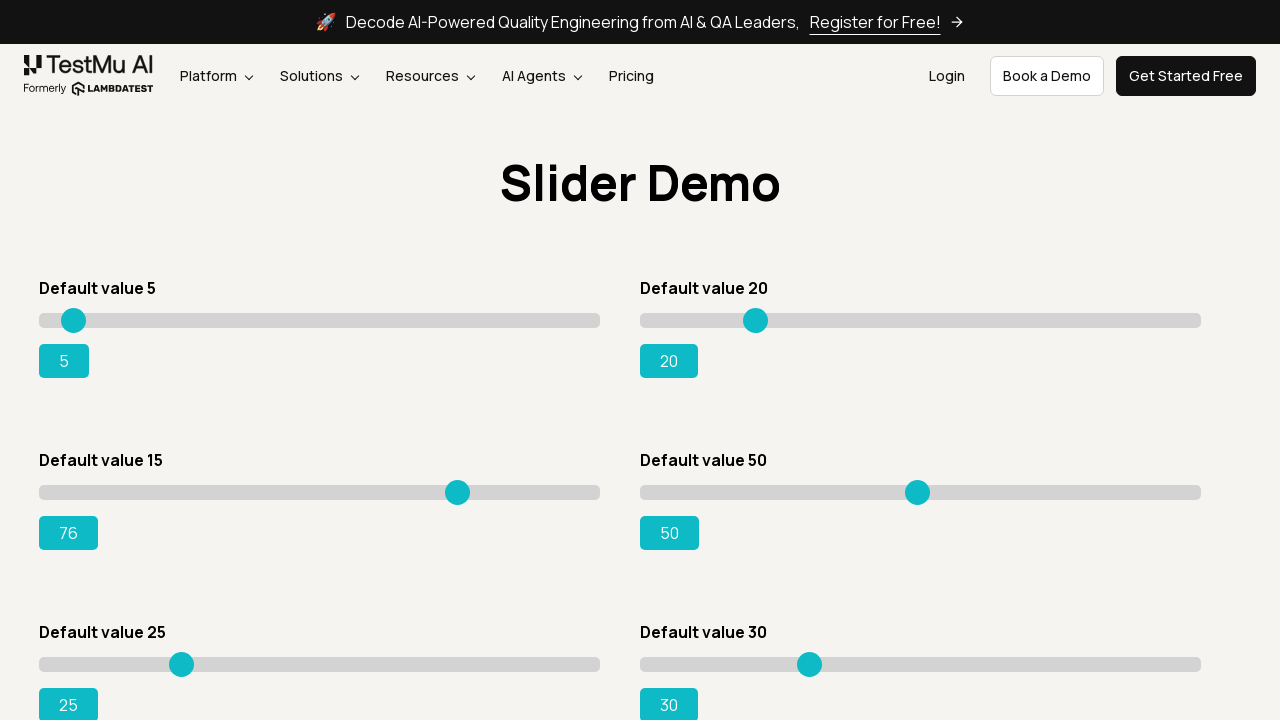

Pressed ArrowRight key to increment slider on #slider3 input[type='range']
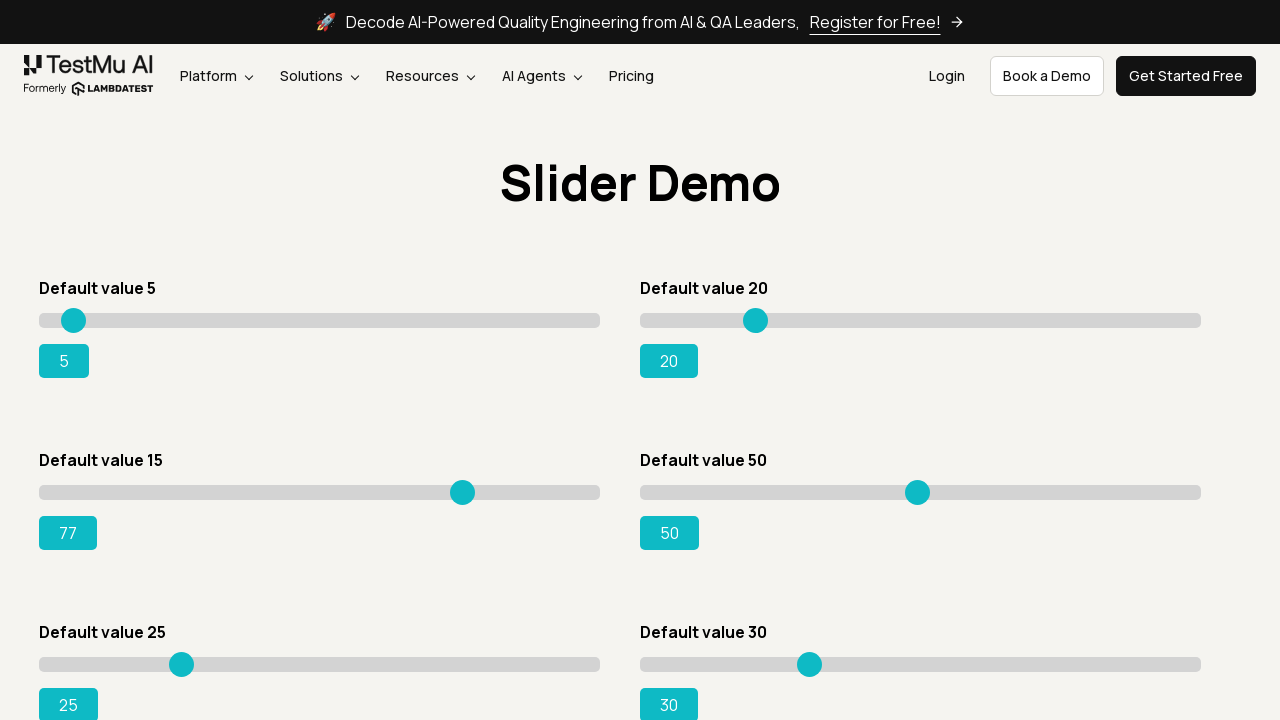

Updated slider value: 77
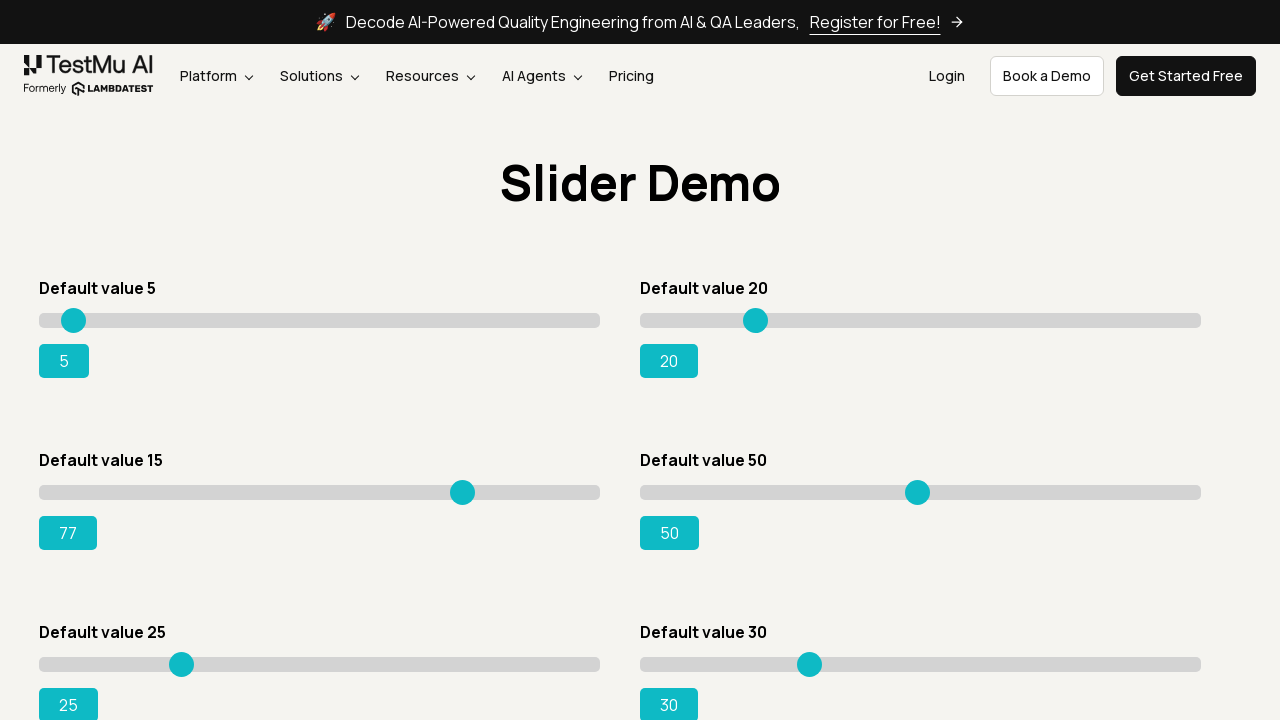

Pressed ArrowRight key to increment slider on #slider3 input[type='range']
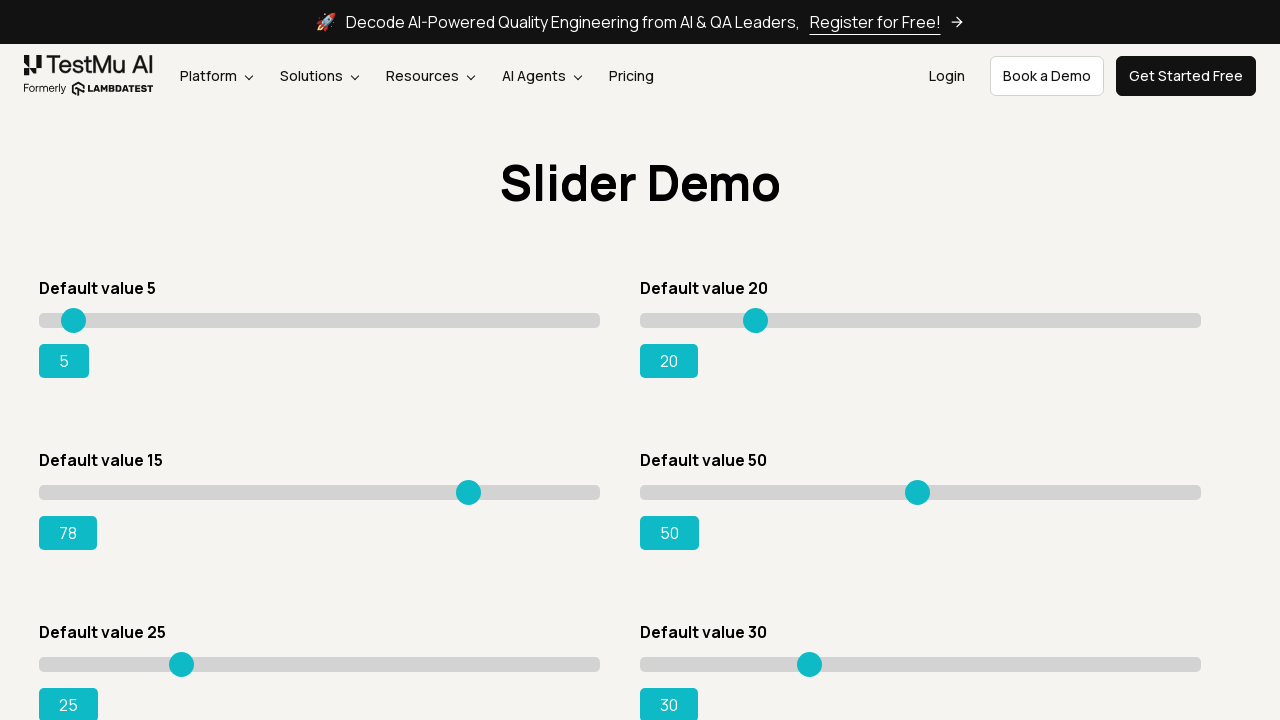

Updated slider value: 78
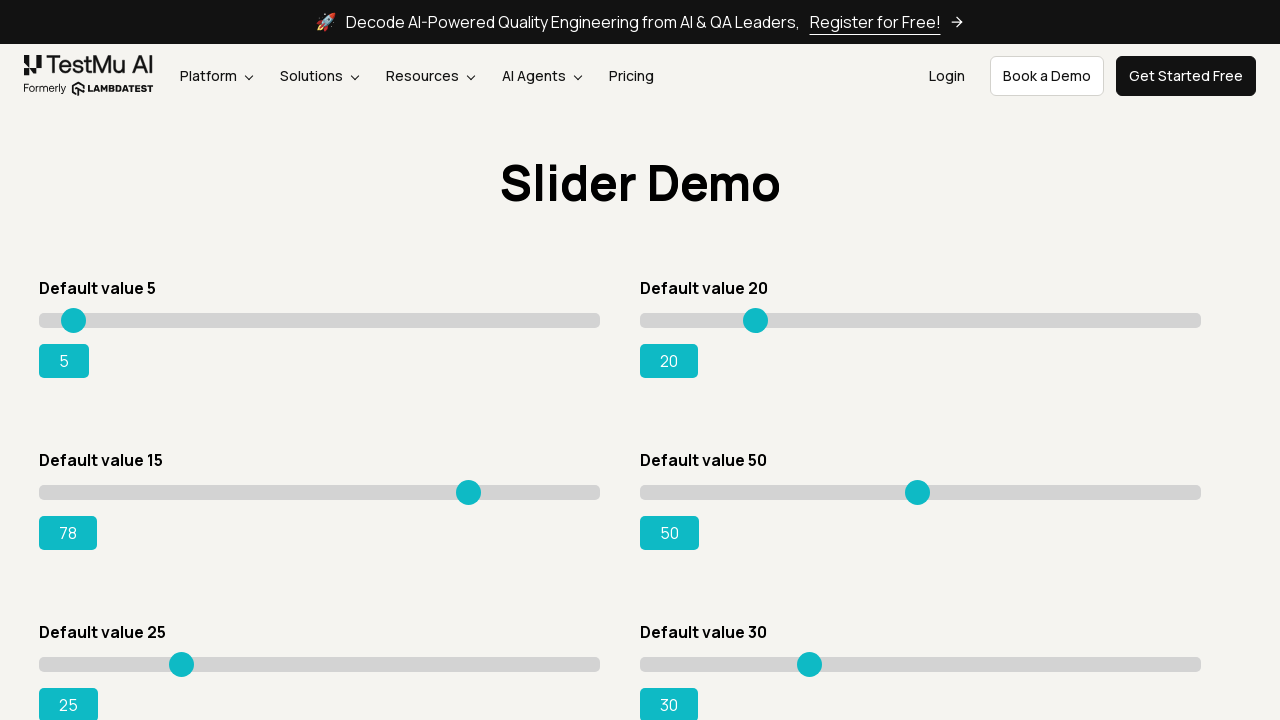

Pressed ArrowRight key to increment slider on #slider3 input[type='range']
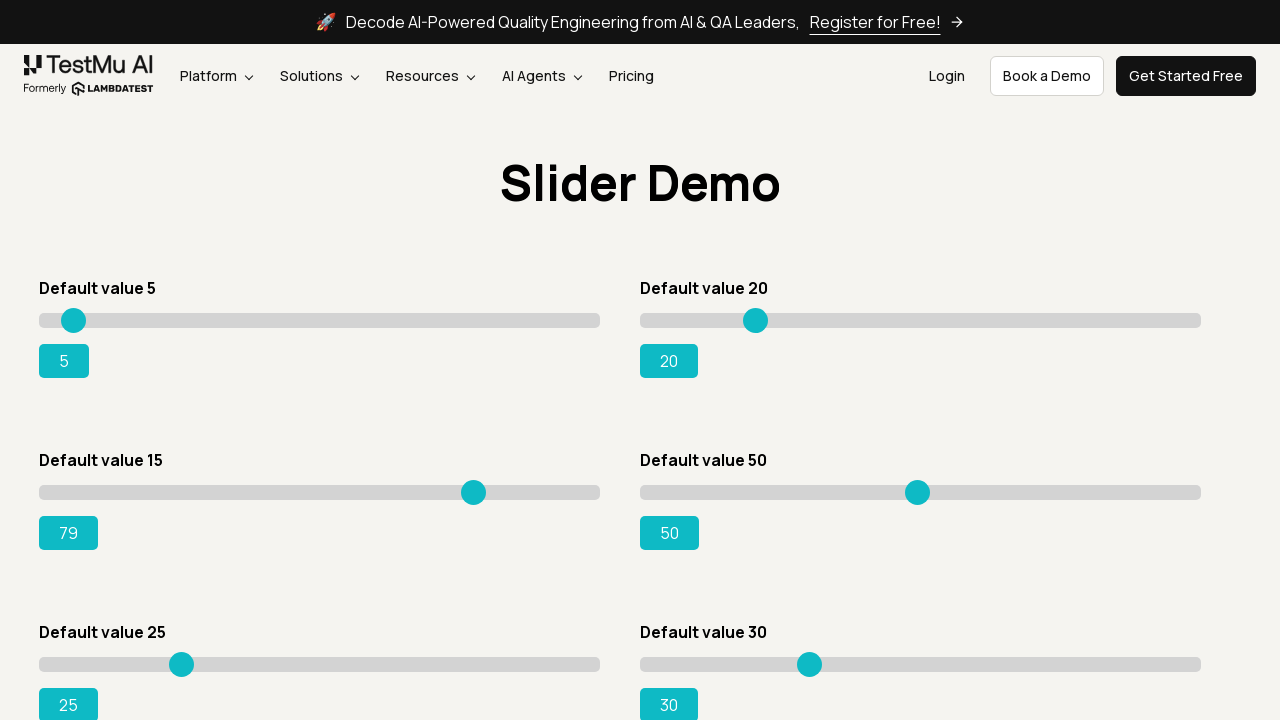

Updated slider value: 79
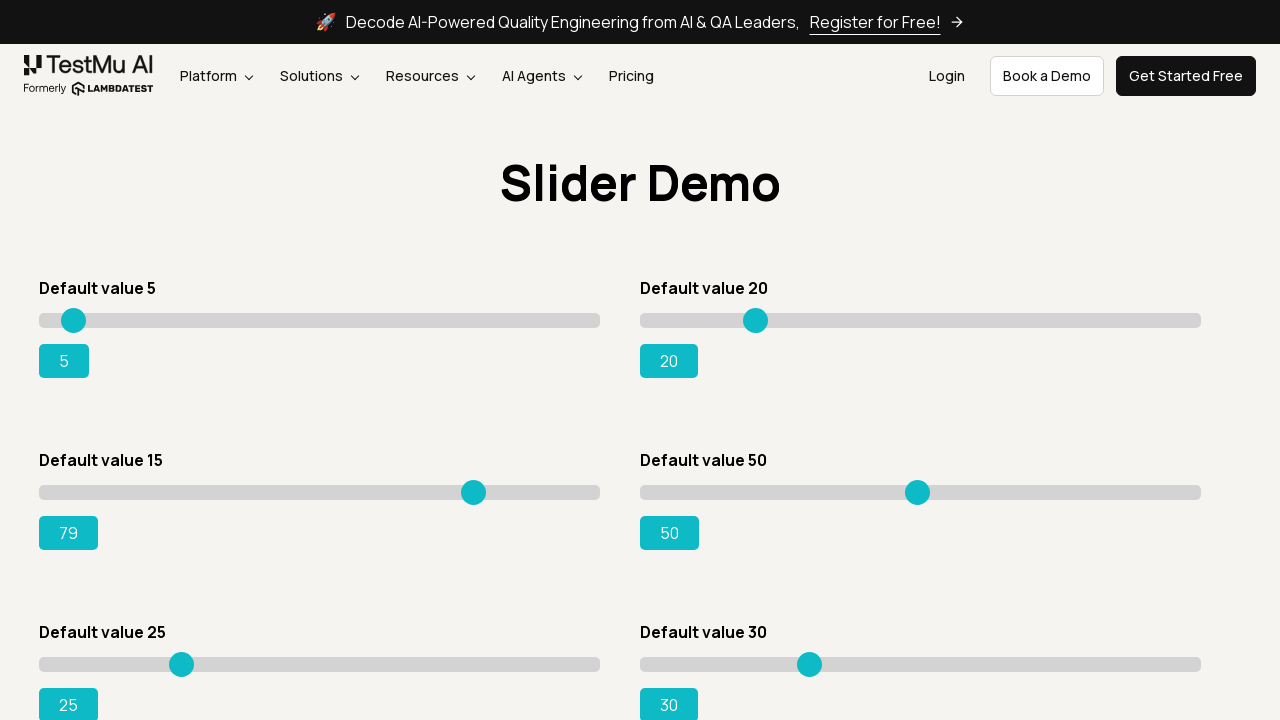

Pressed ArrowRight key to increment slider on #slider3 input[type='range']
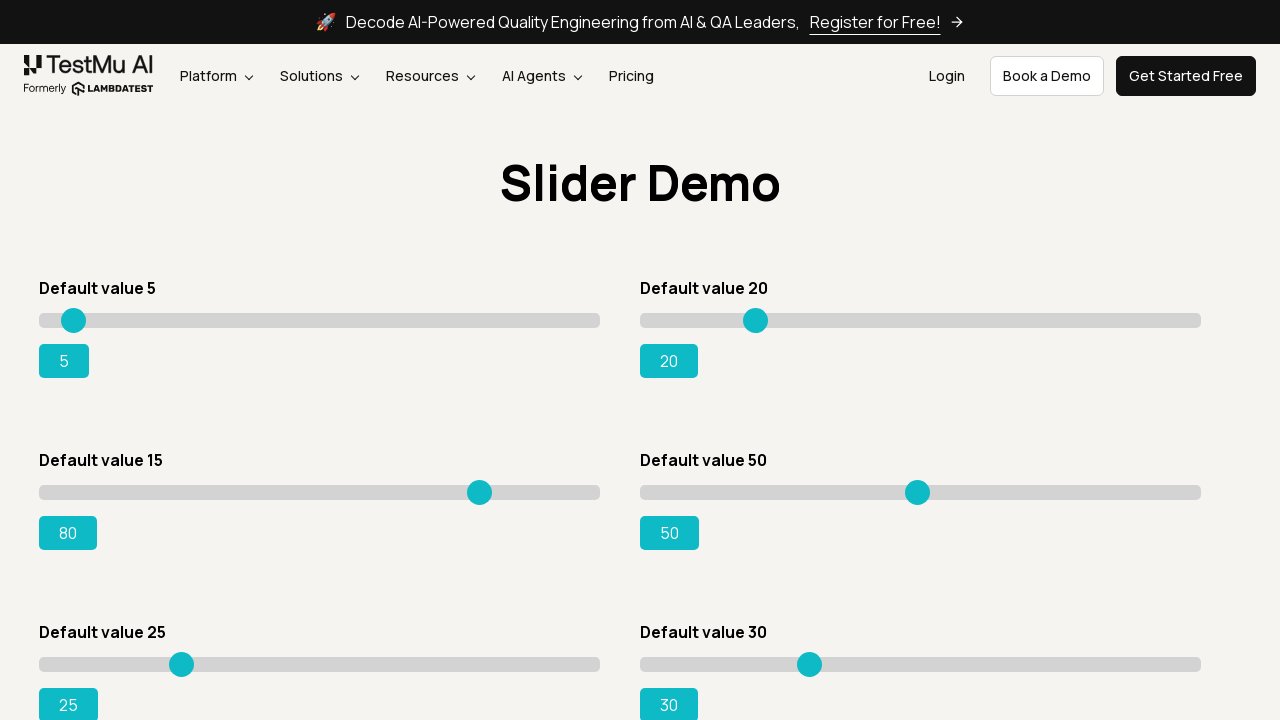

Updated slider value: 80
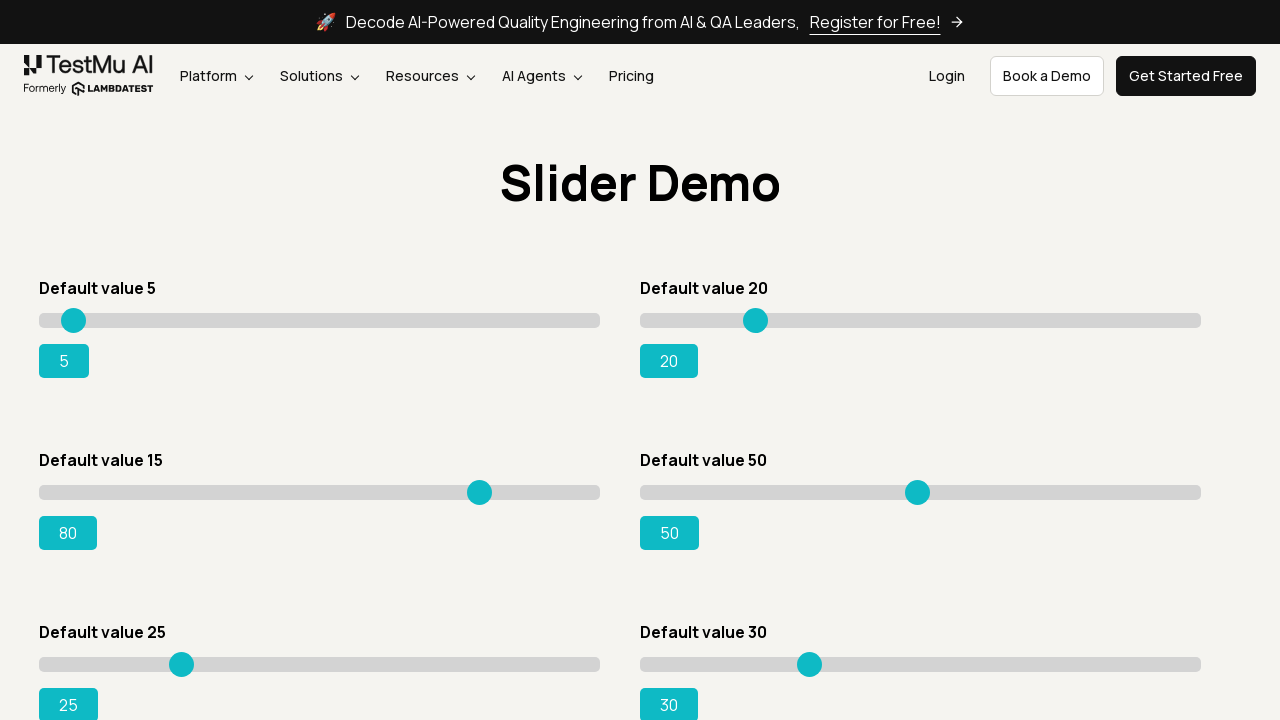

Pressed ArrowRight key to increment slider on #slider3 input[type='range']
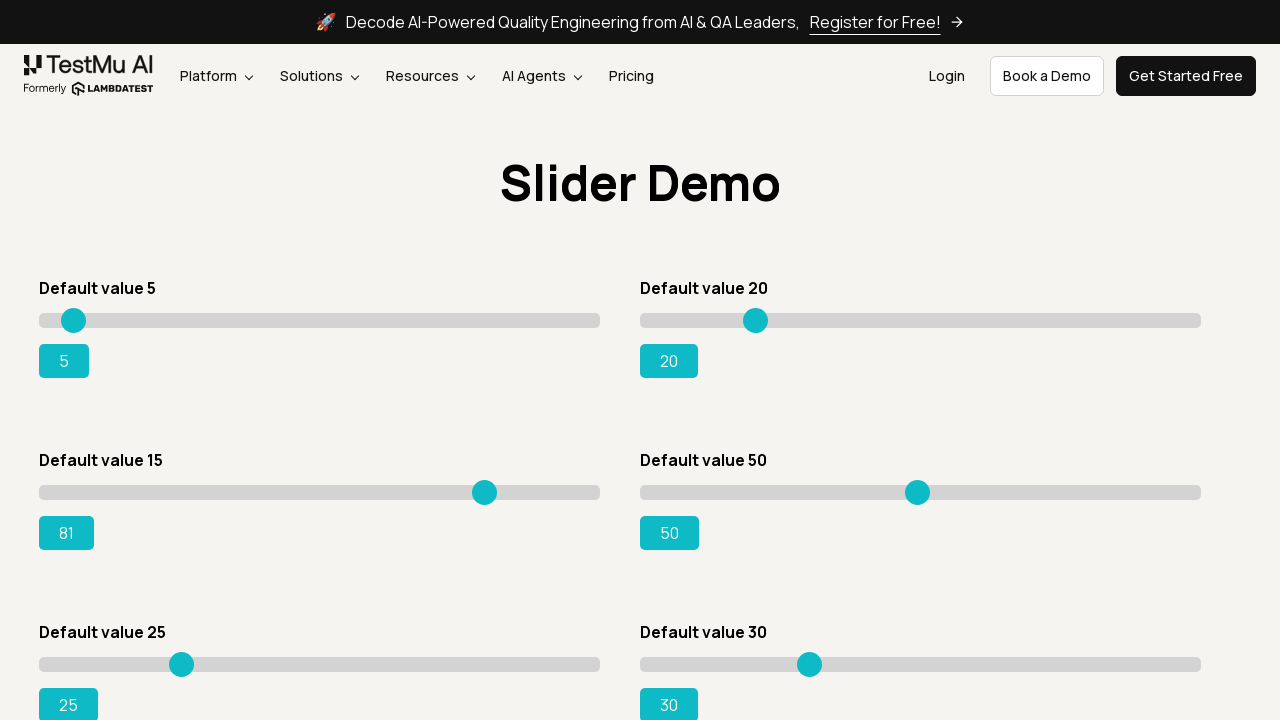

Updated slider value: 81
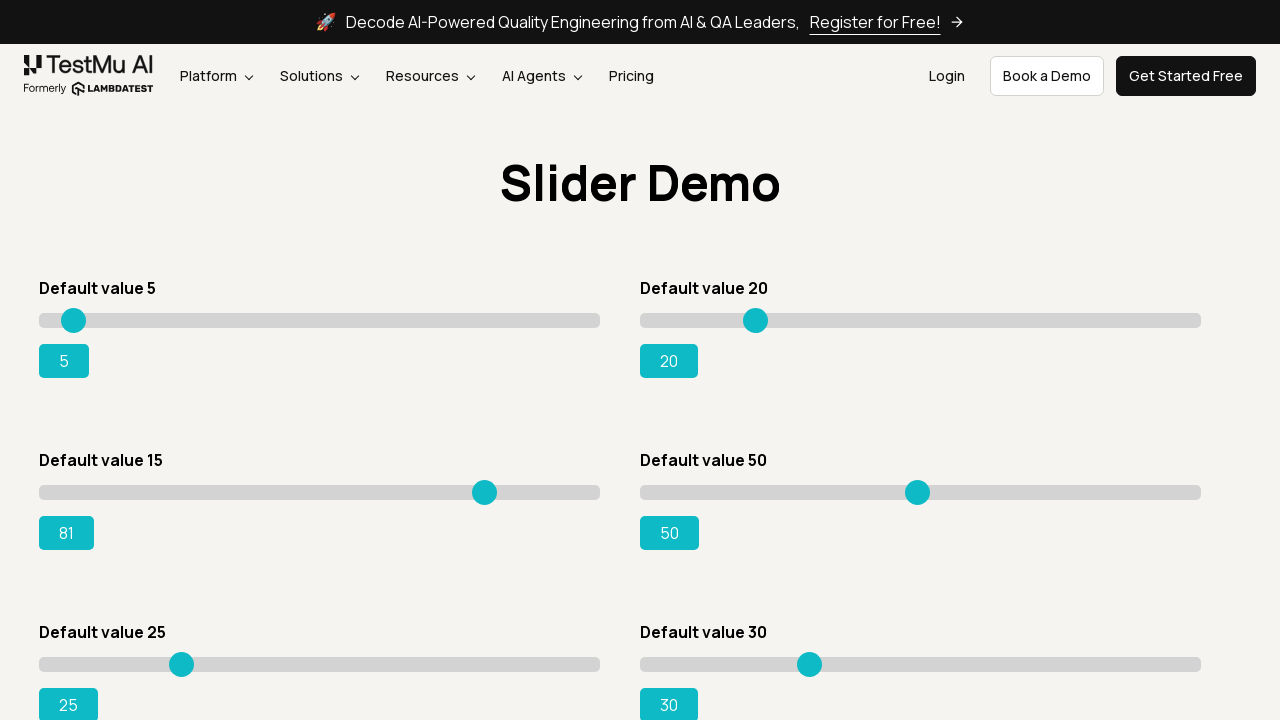

Pressed ArrowRight key to increment slider on #slider3 input[type='range']
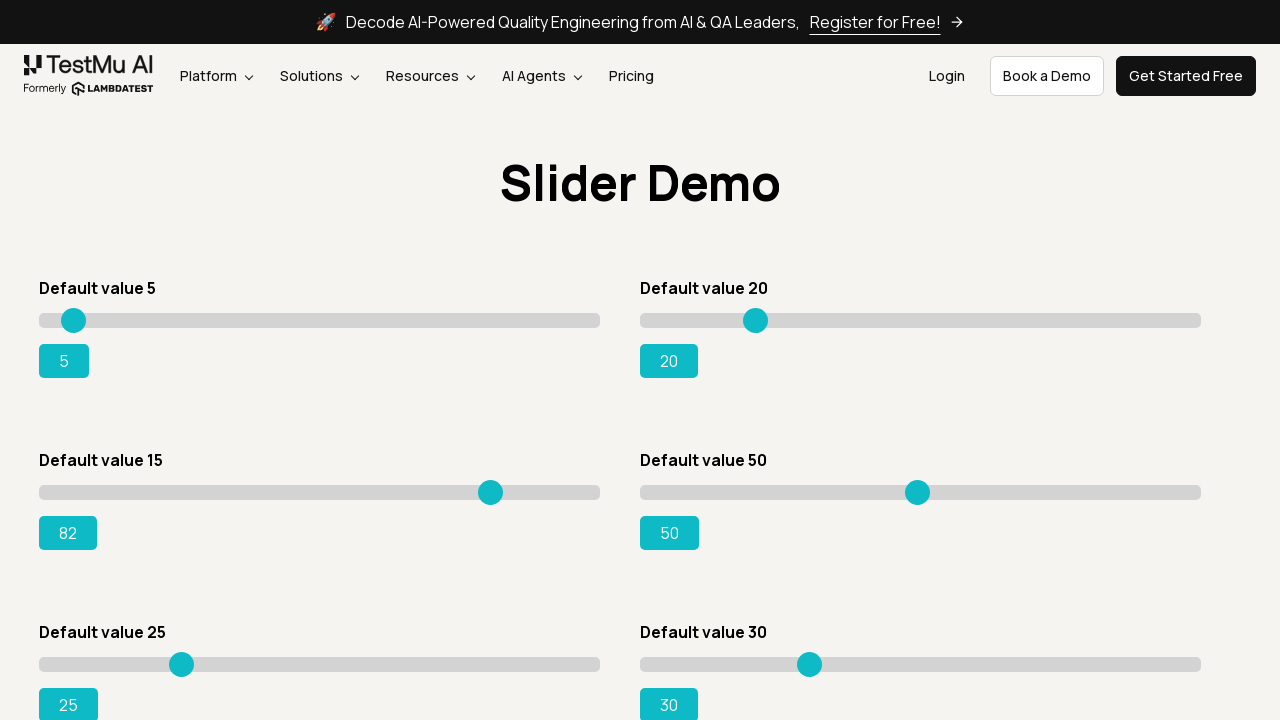

Updated slider value: 82
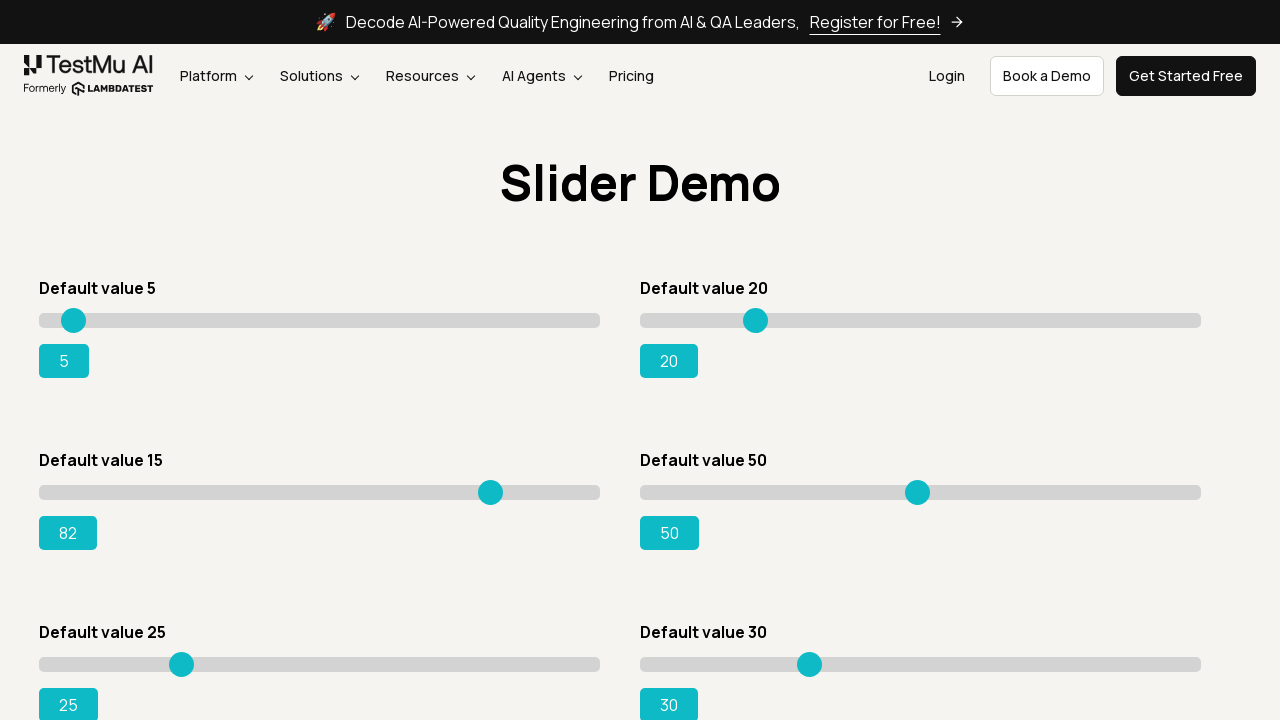

Pressed ArrowRight key to increment slider on #slider3 input[type='range']
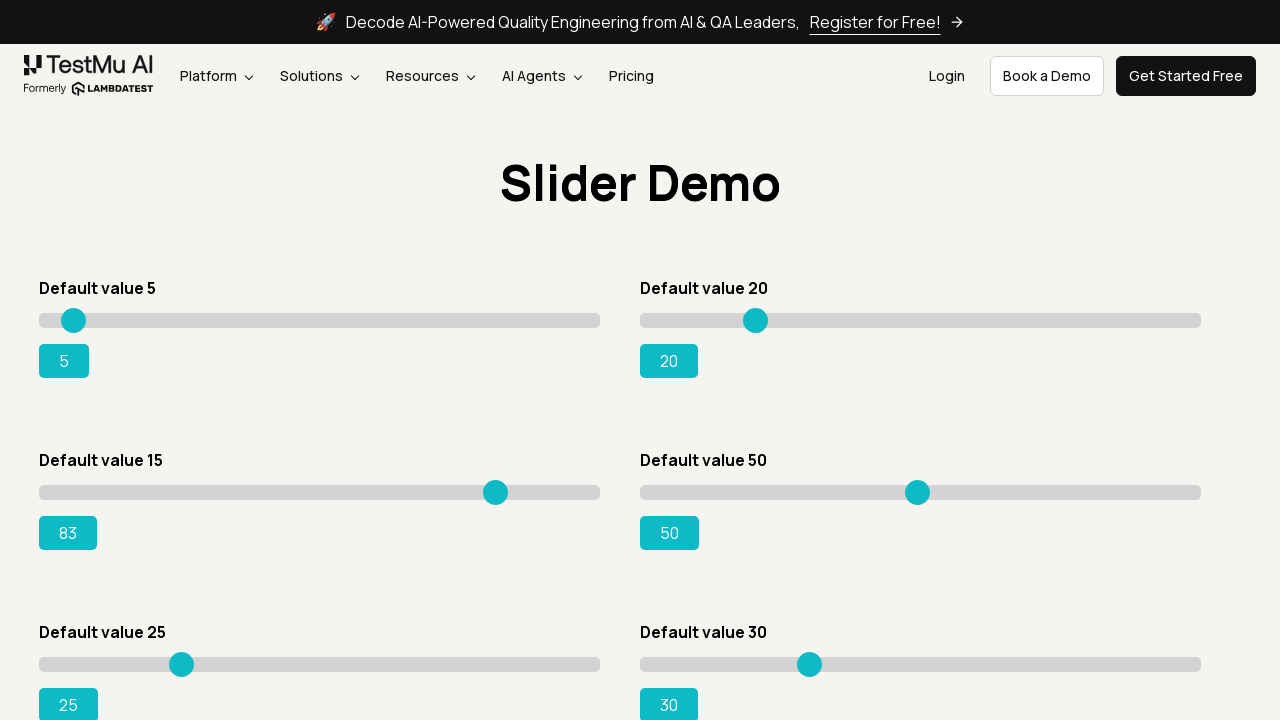

Updated slider value: 83
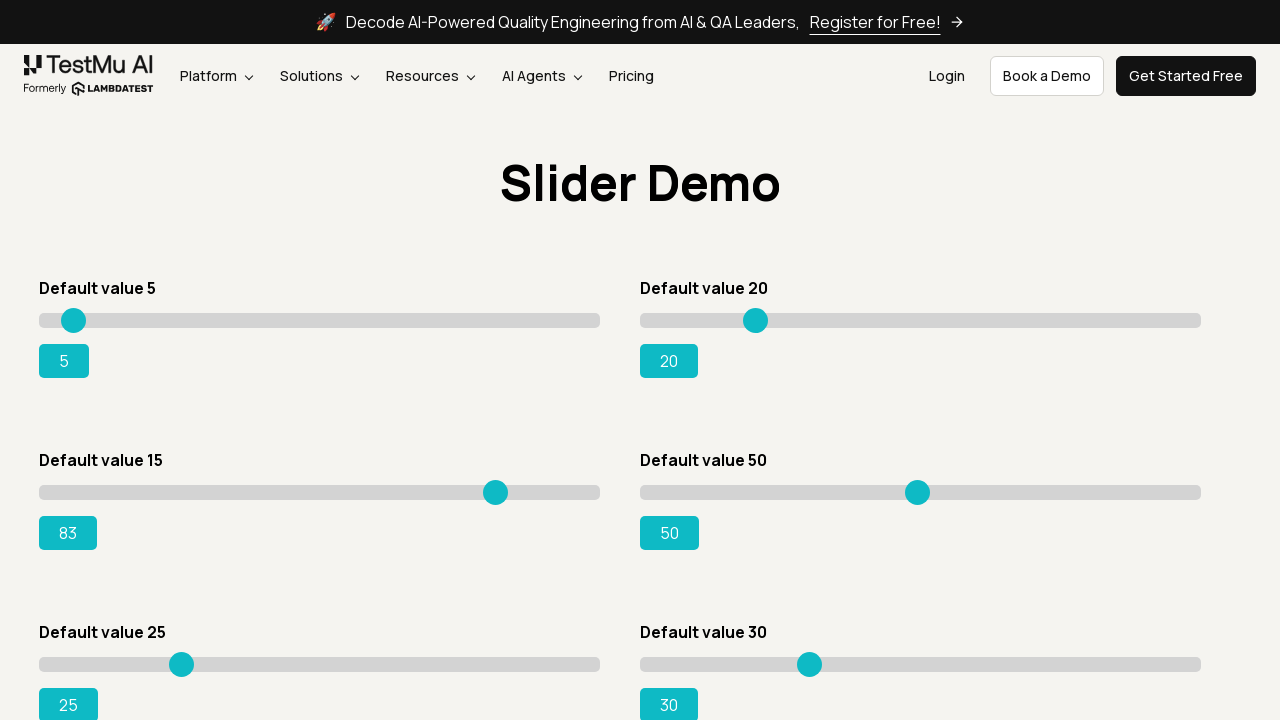

Pressed ArrowRight key to increment slider on #slider3 input[type='range']
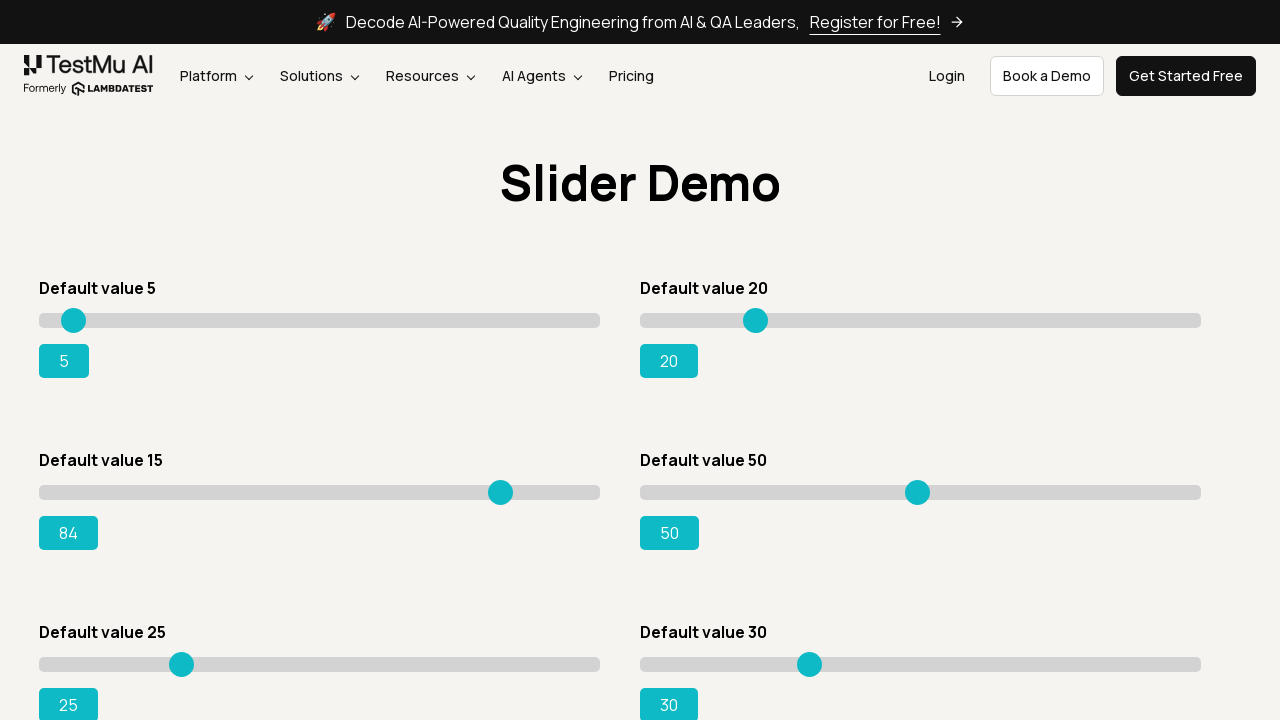

Updated slider value: 84
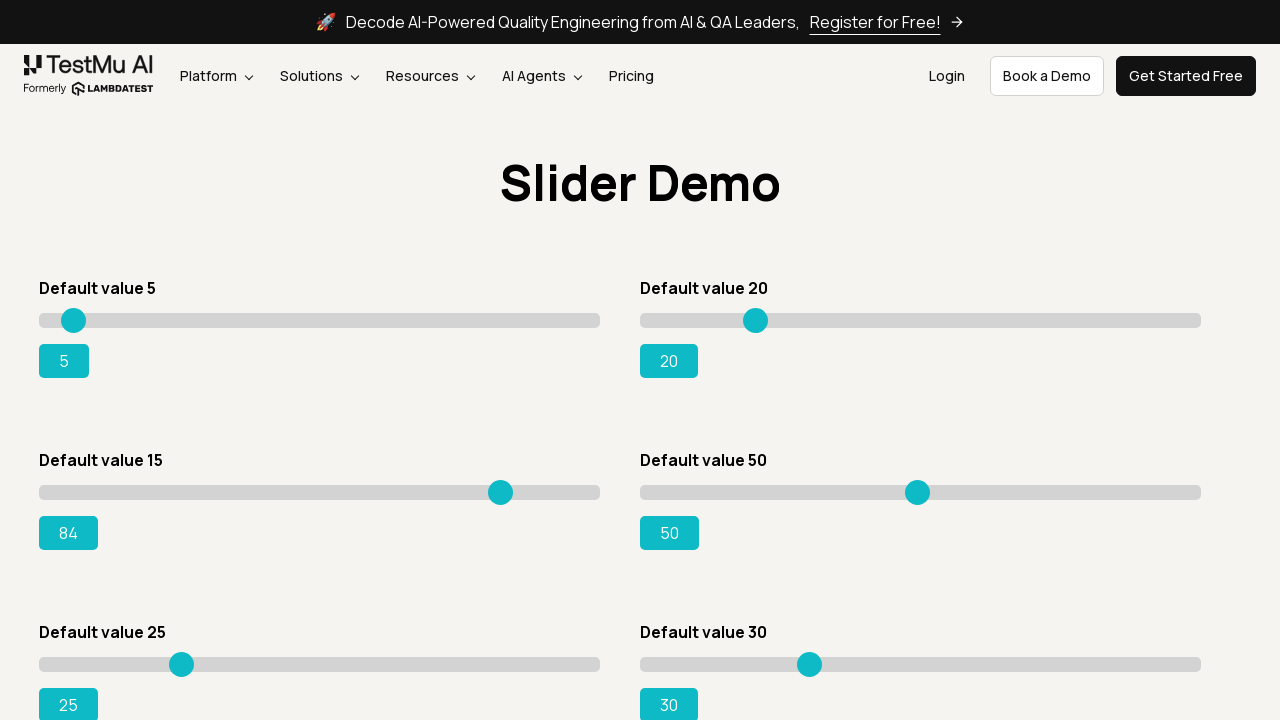

Pressed ArrowRight key to increment slider on #slider3 input[type='range']
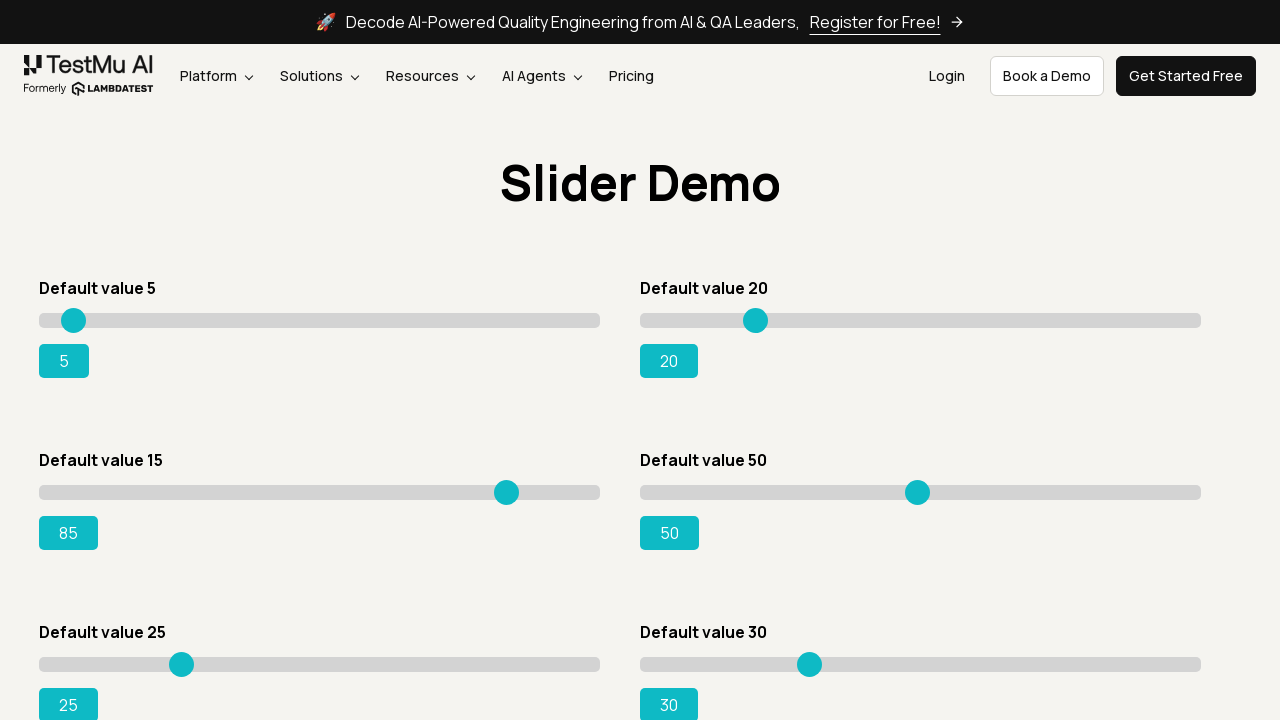

Updated slider value: 85
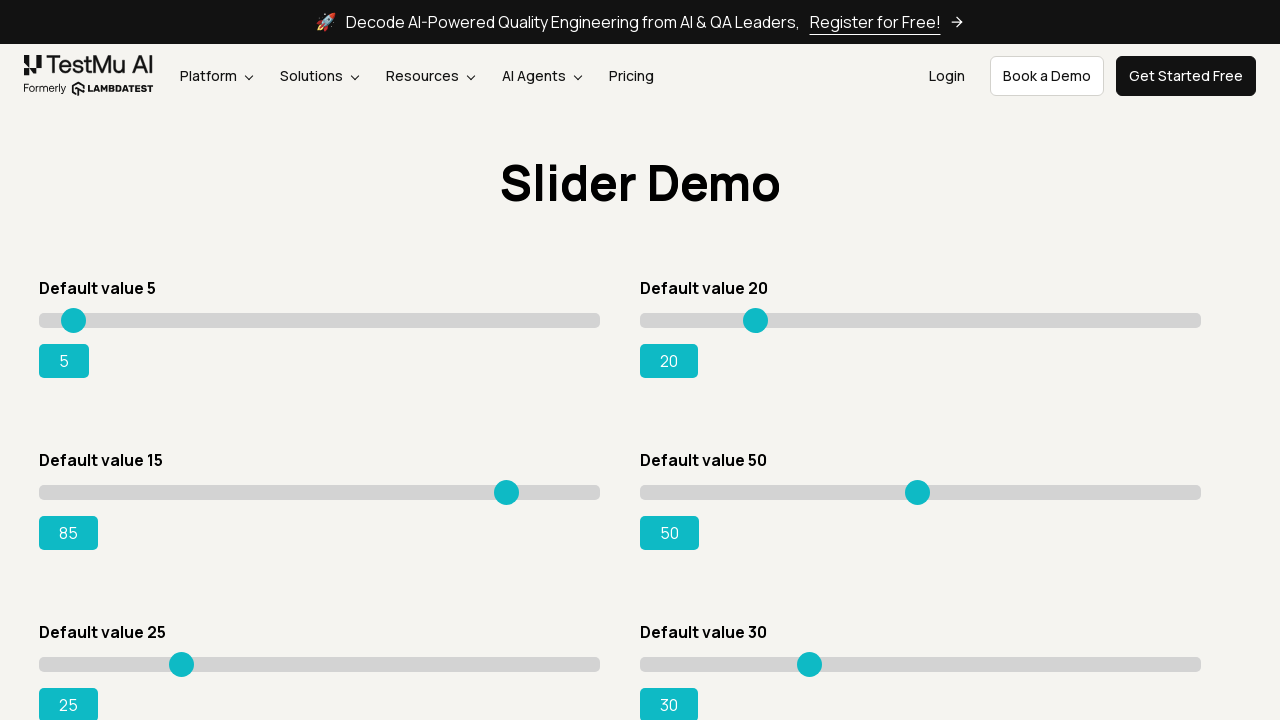

Pressed ArrowRight key to increment slider on #slider3 input[type='range']
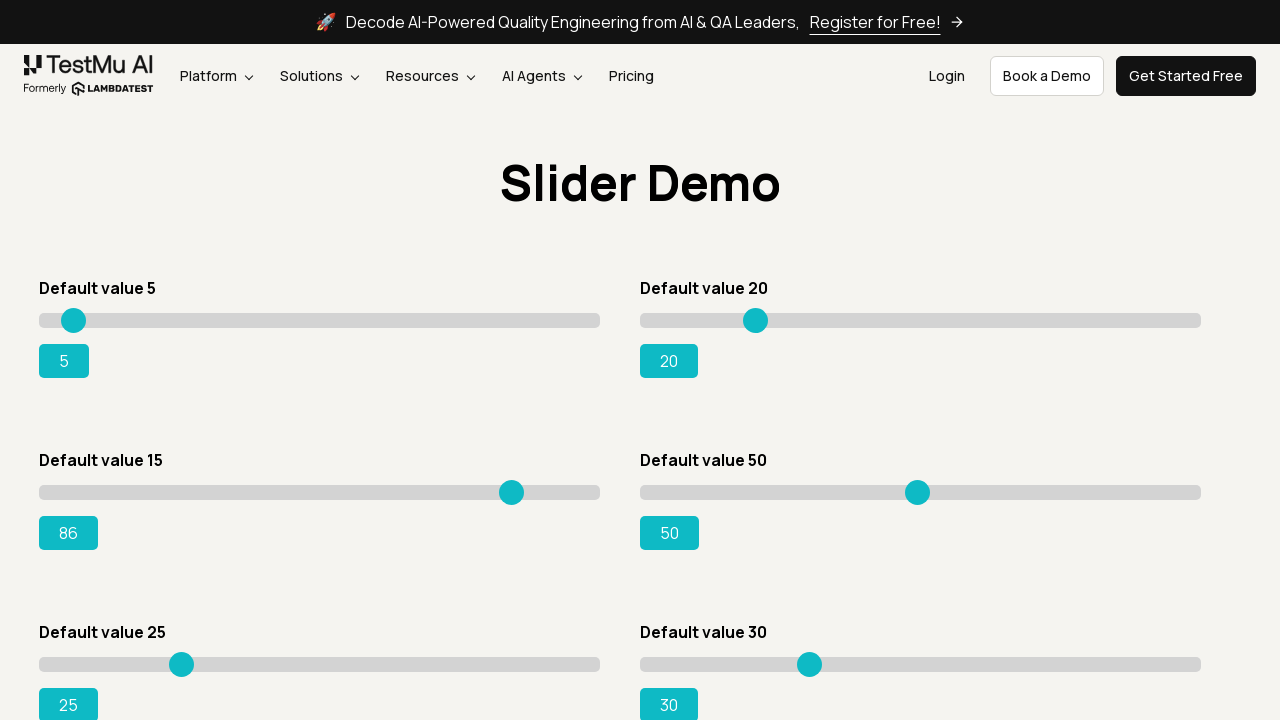

Updated slider value: 86
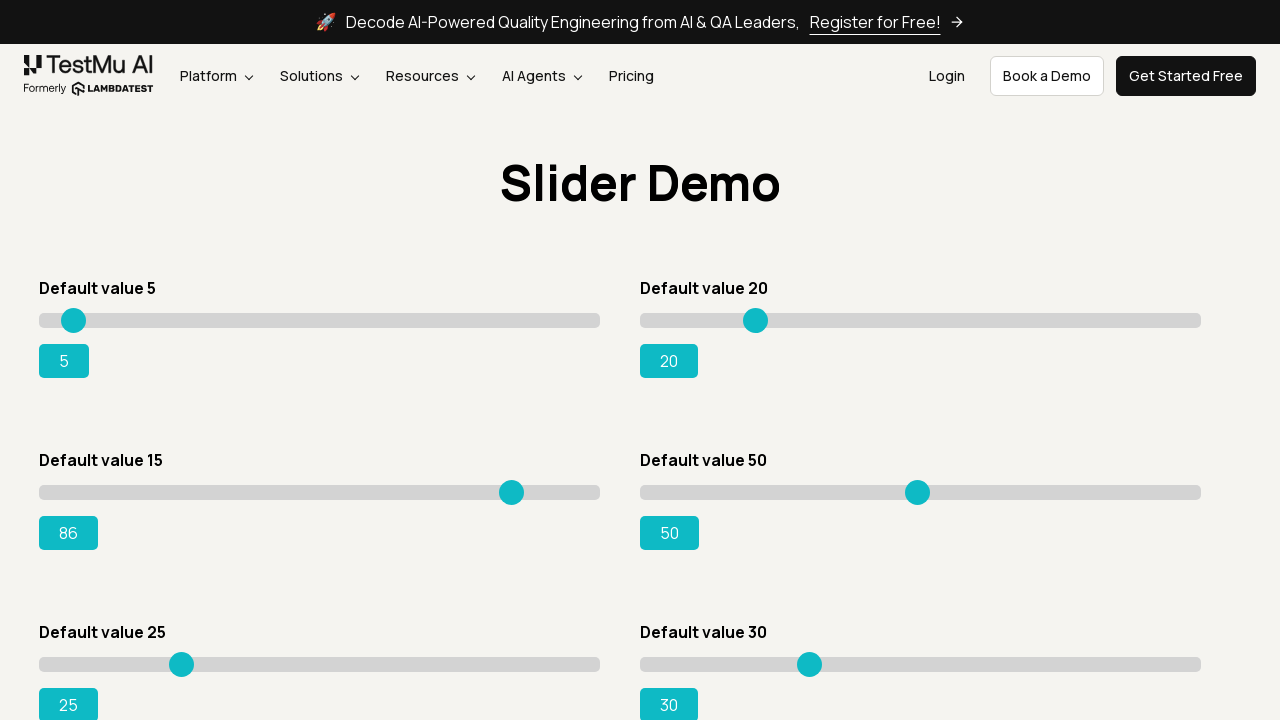

Pressed ArrowRight key to increment slider on #slider3 input[type='range']
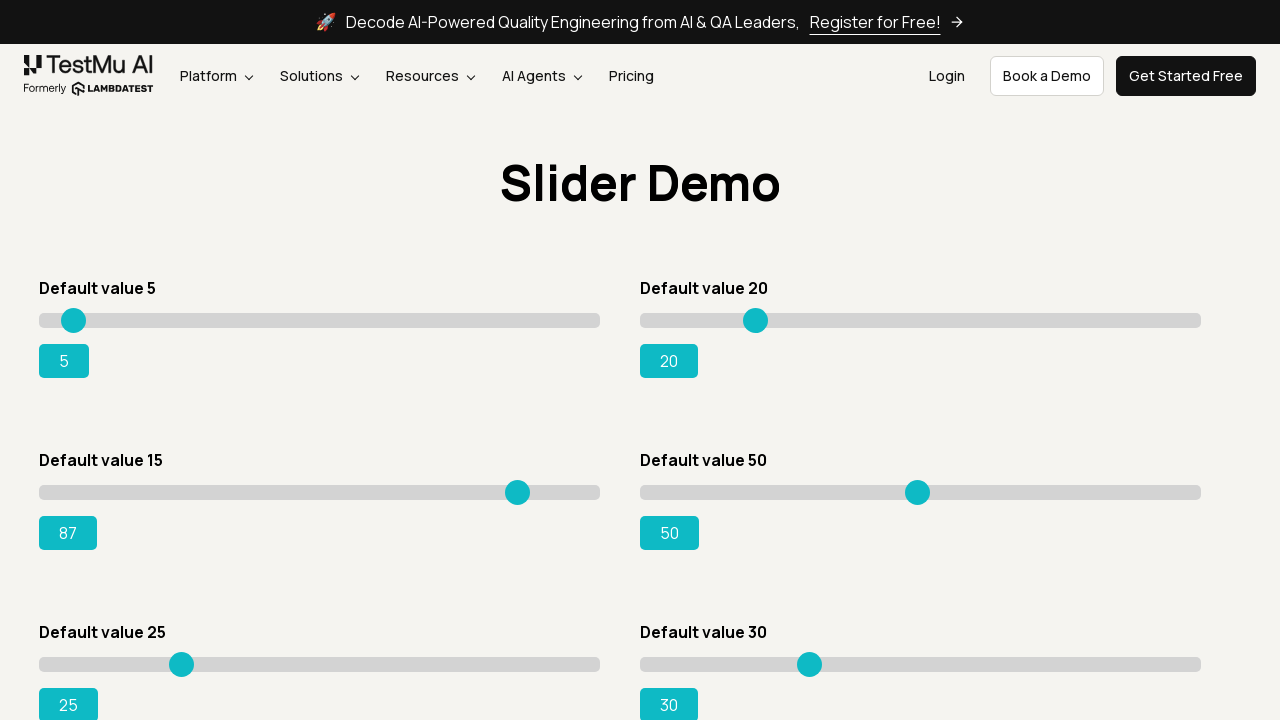

Updated slider value: 87
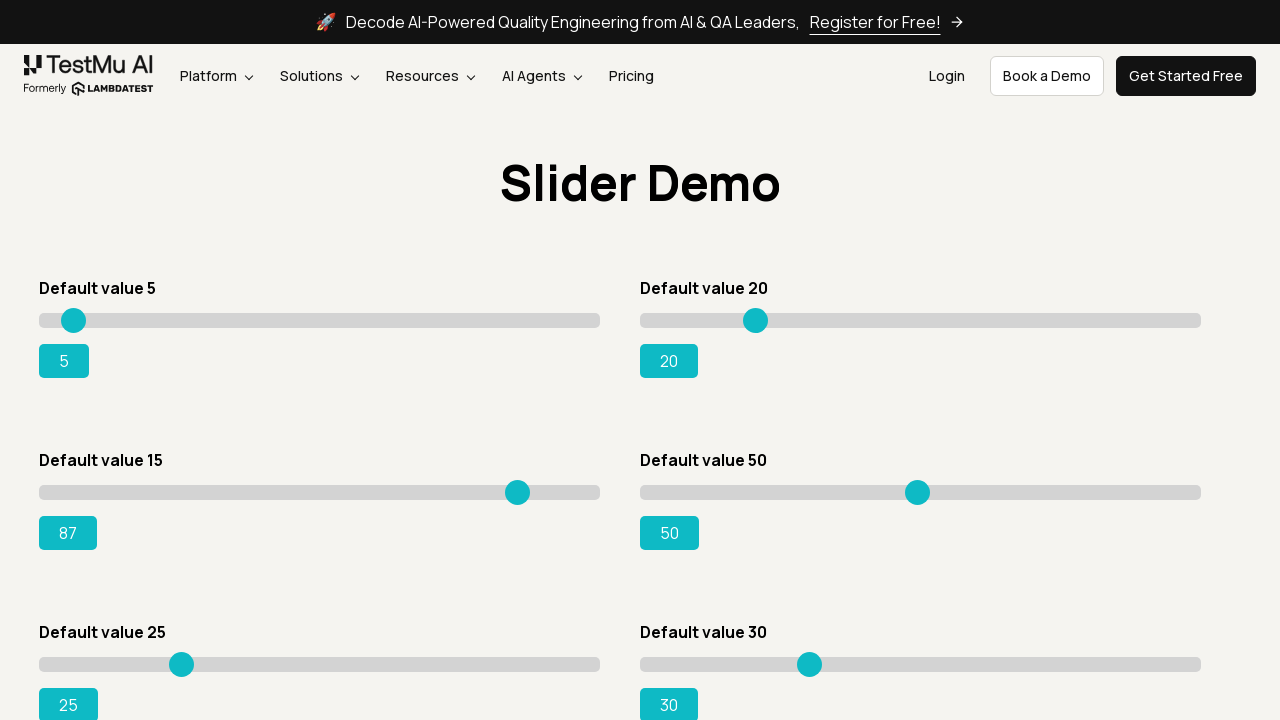

Pressed ArrowRight key to increment slider on #slider3 input[type='range']
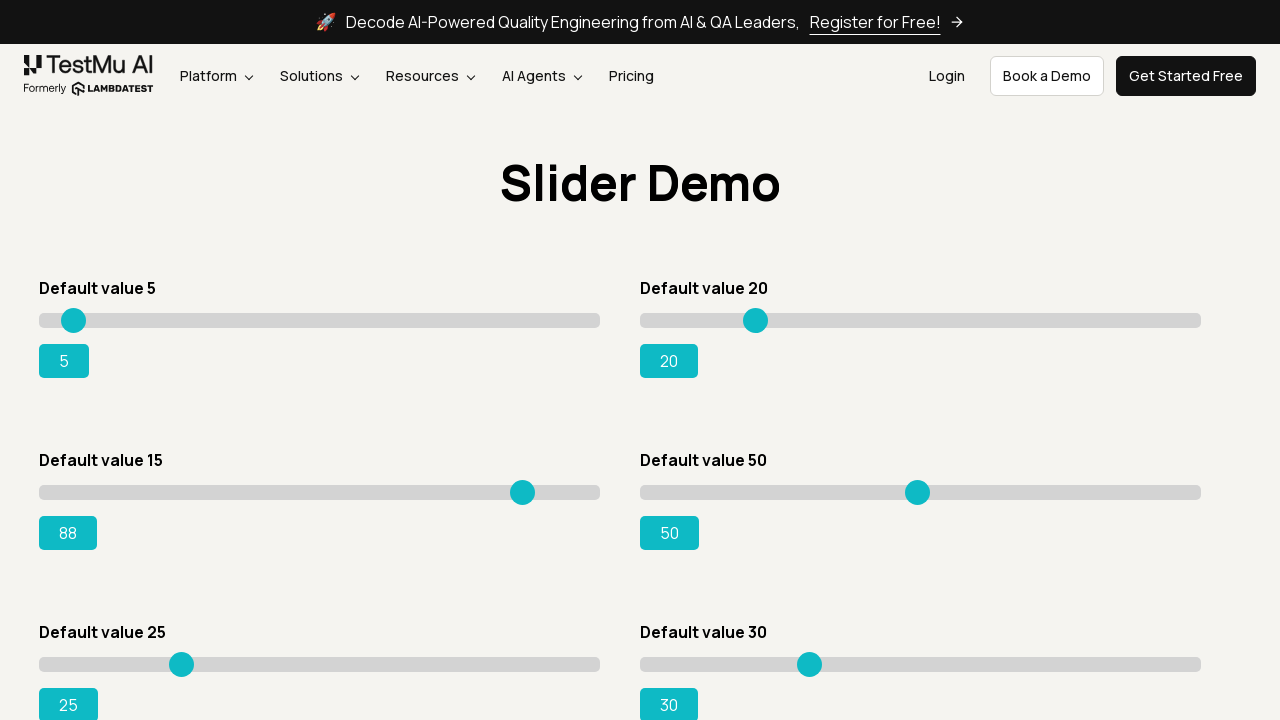

Updated slider value: 88
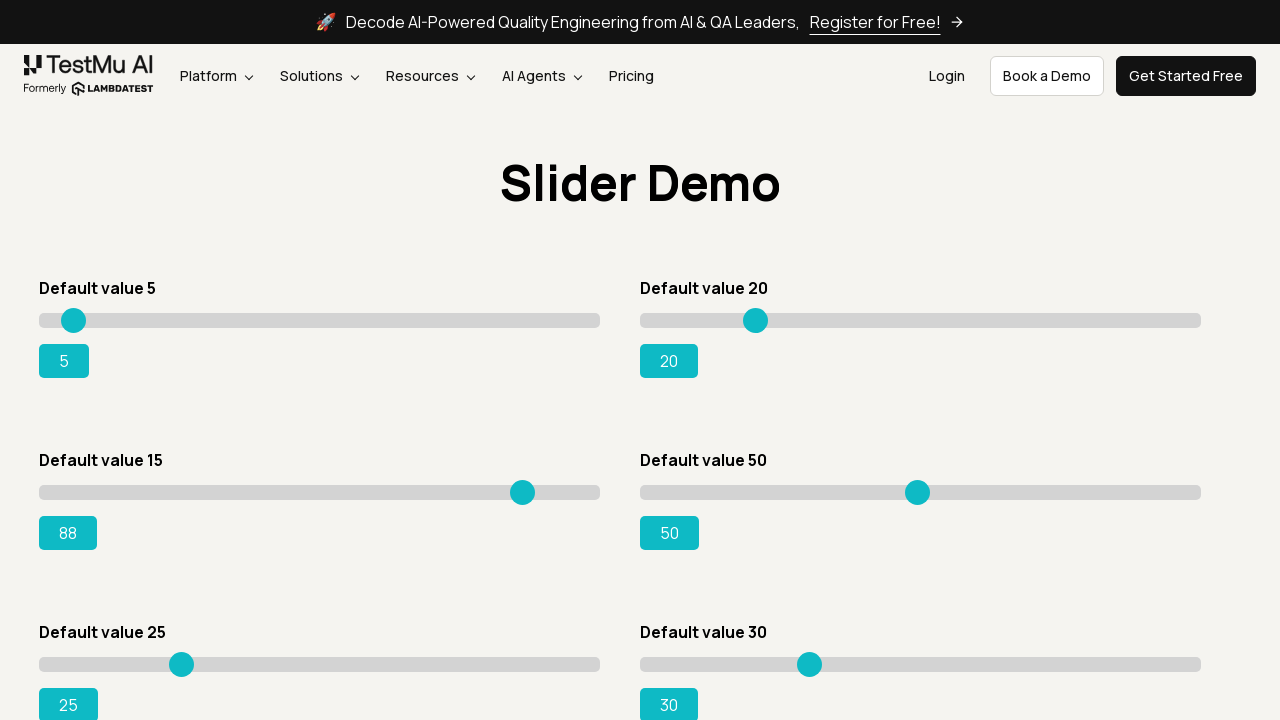

Pressed ArrowRight key to increment slider on #slider3 input[type='range']
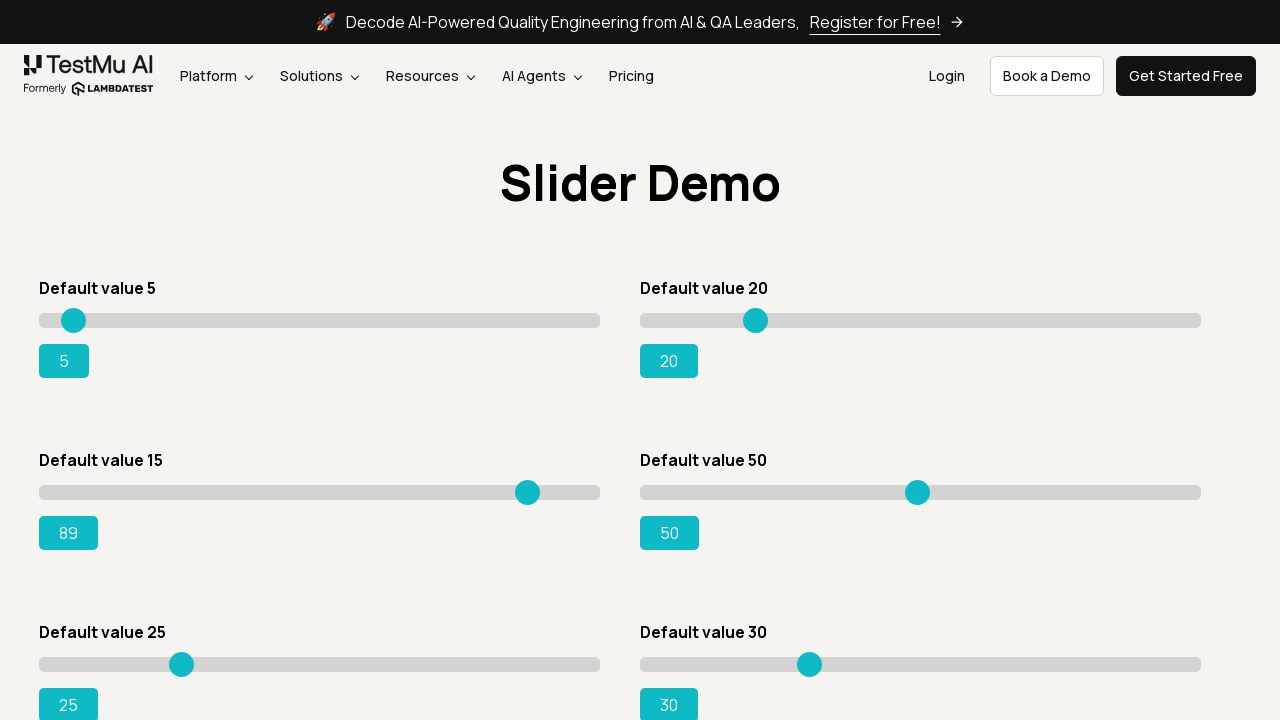

Updated slider value: 89
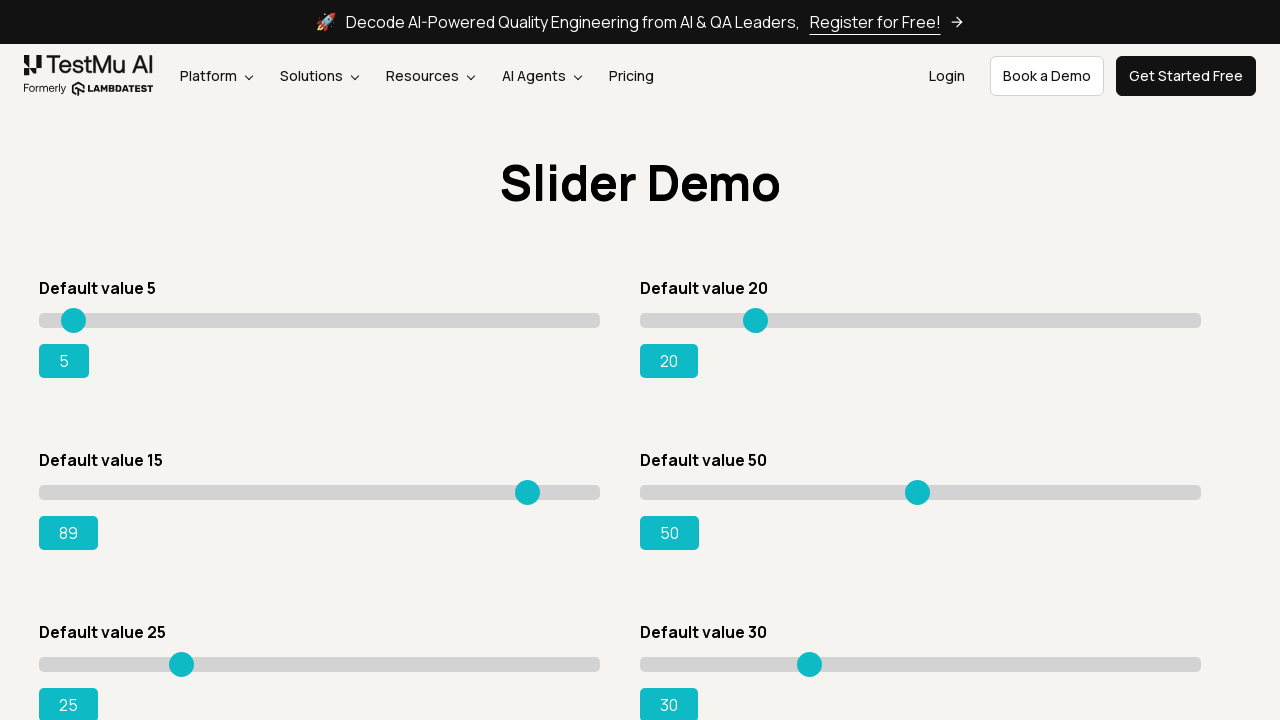

Pressed ArrowRight key to increment slider on #slider3 input[type='range']
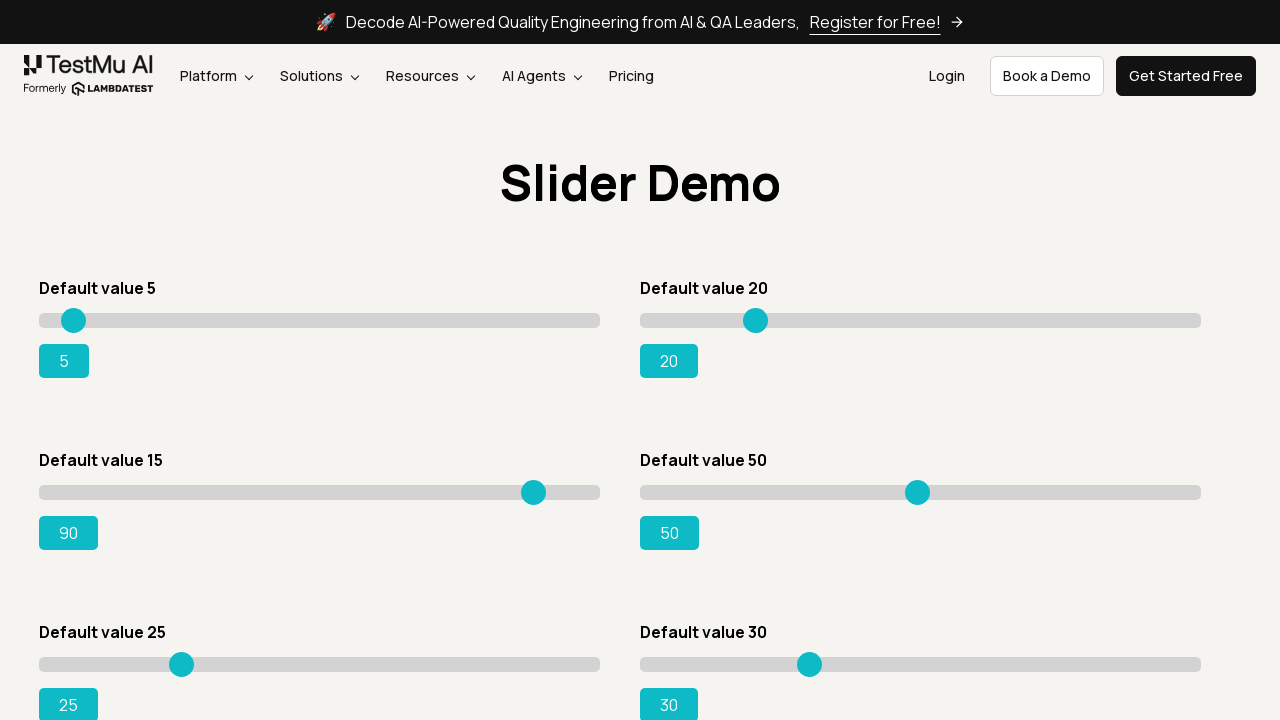

Updated slider value: 90
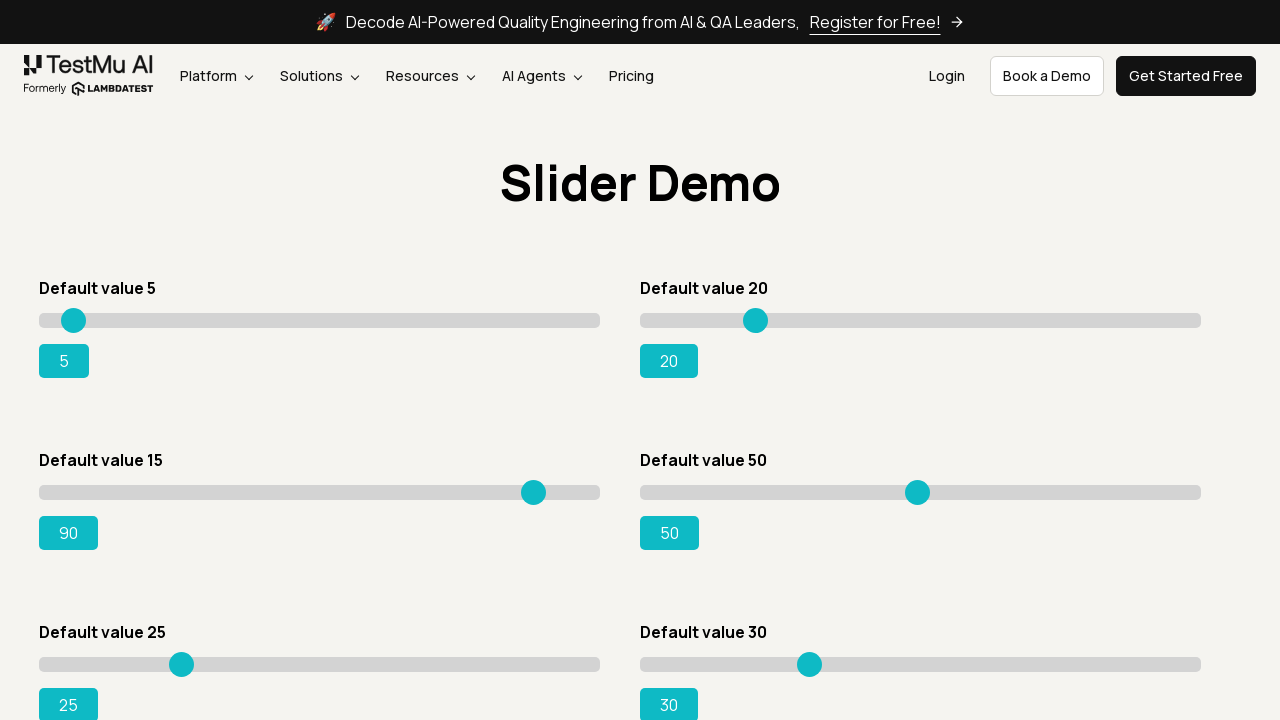

Pressed ArrowRight key to increment slider on #slider3 input[type='range']
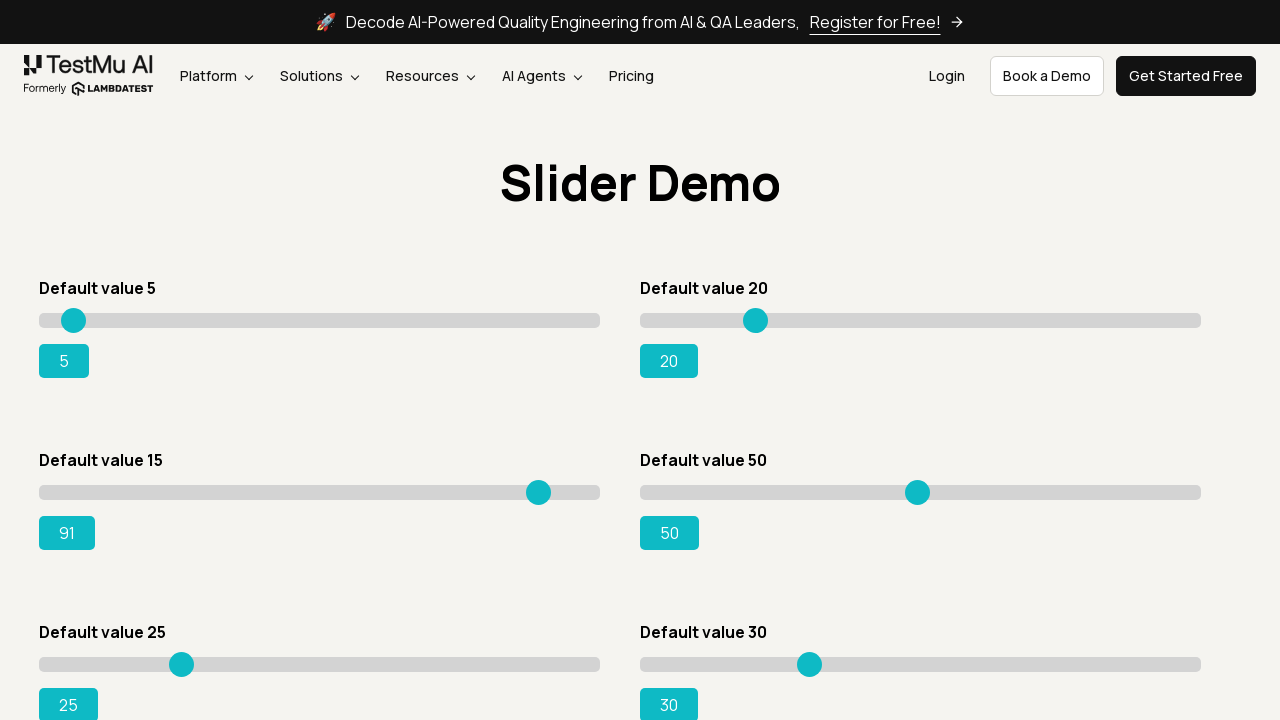

Updated slider value: 91
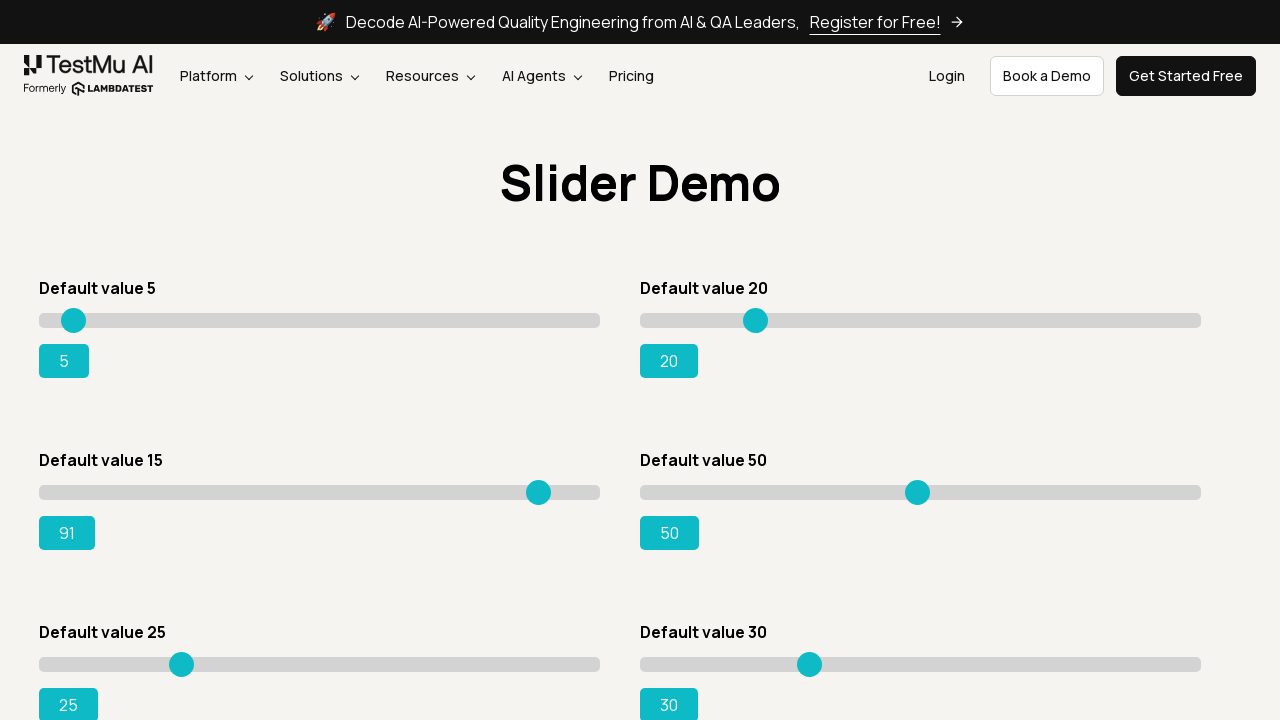

Pressed ArrowRight key to increment slider on #slider3 input[type='range']
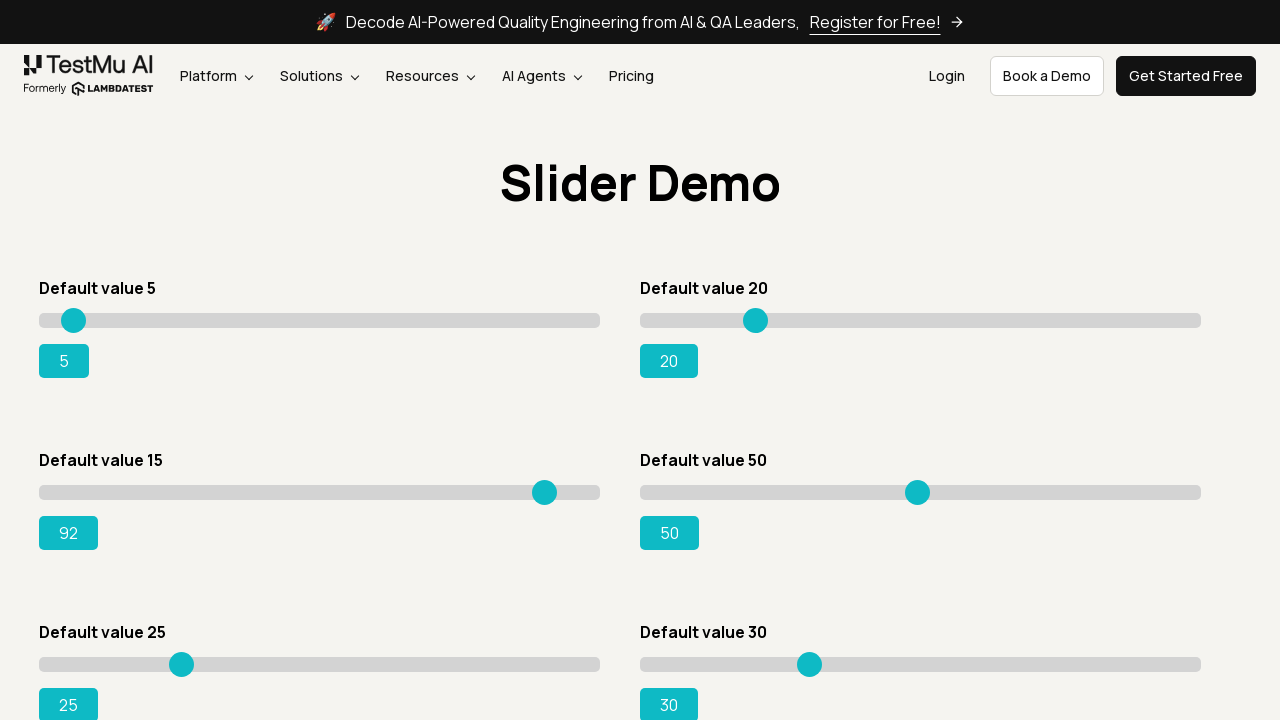

Updated slider value: 92
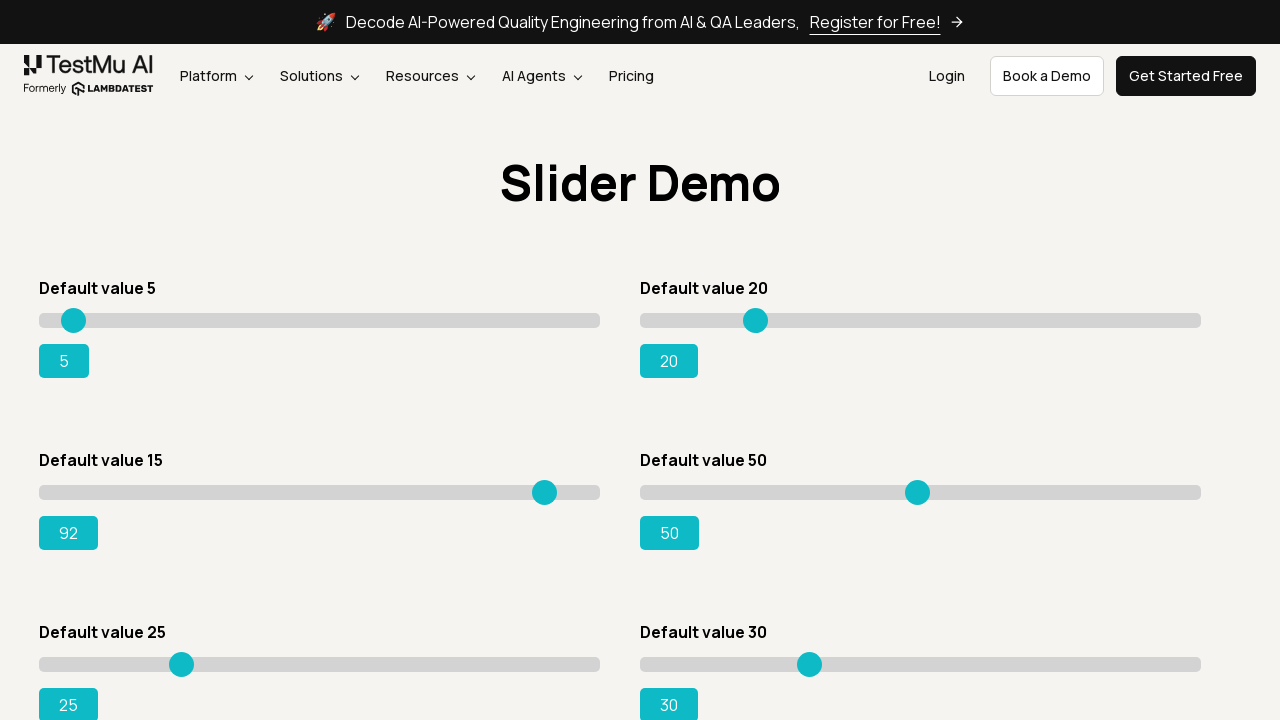

Pressed ArrowRight key to increment slider on #slider3 input[type='range']
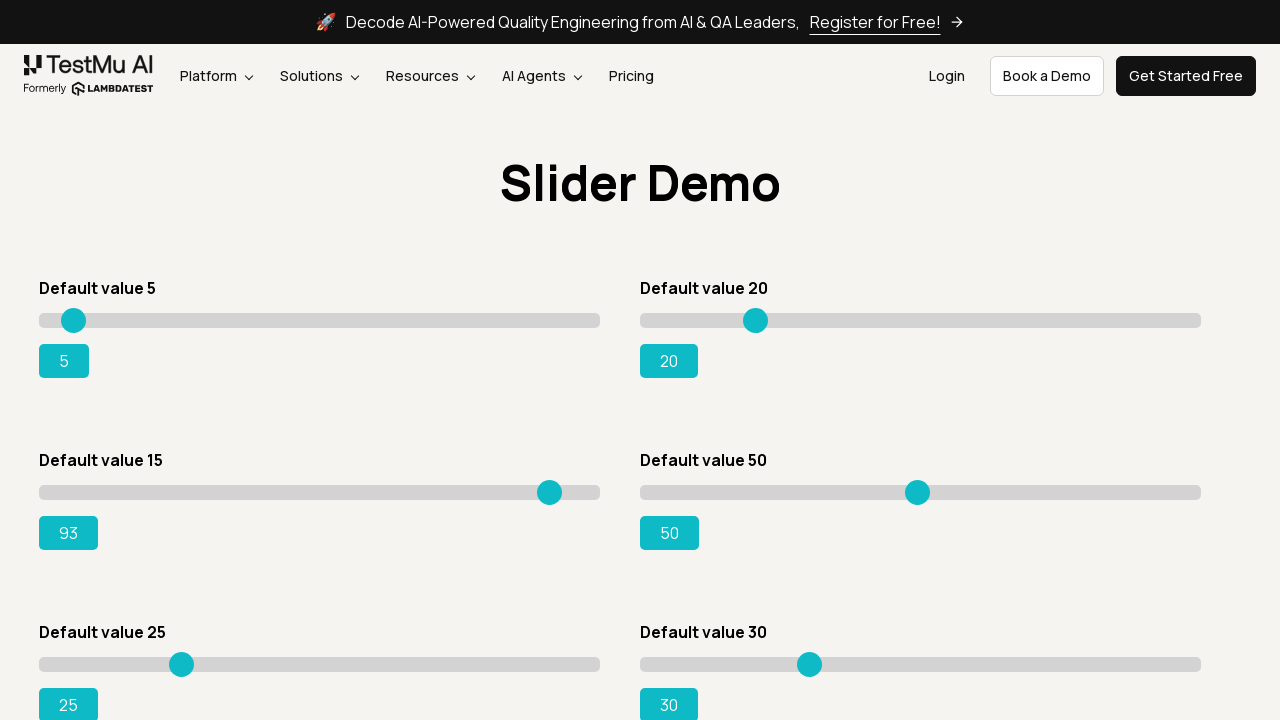

Updated slider value: 93
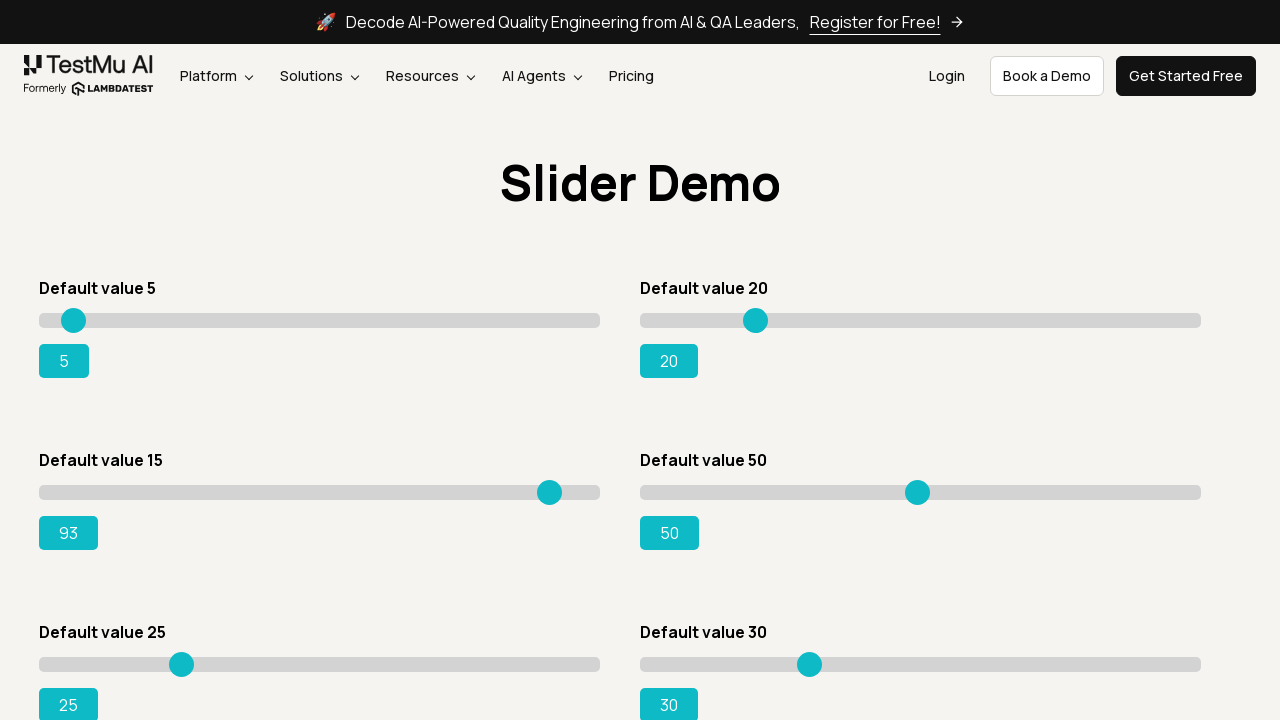

Pressed ArrowRight key to increment slider on #slider3 input[type='range']
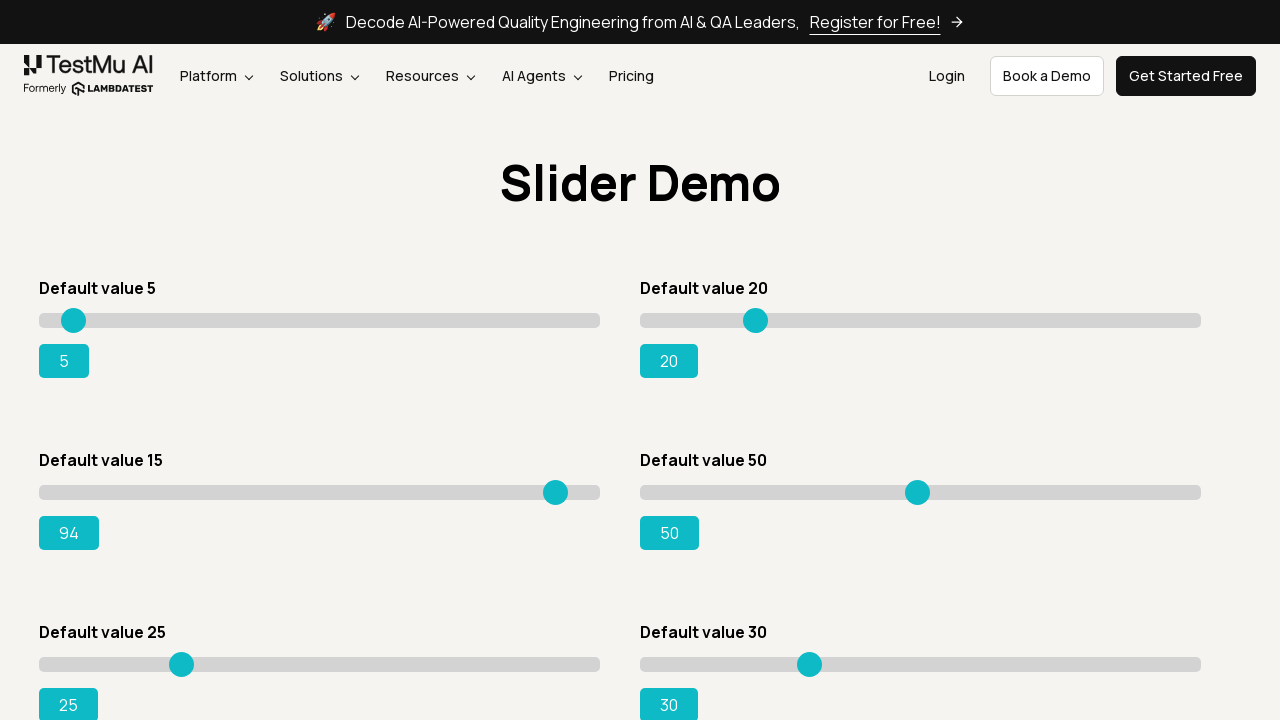

Updated slider value: 94
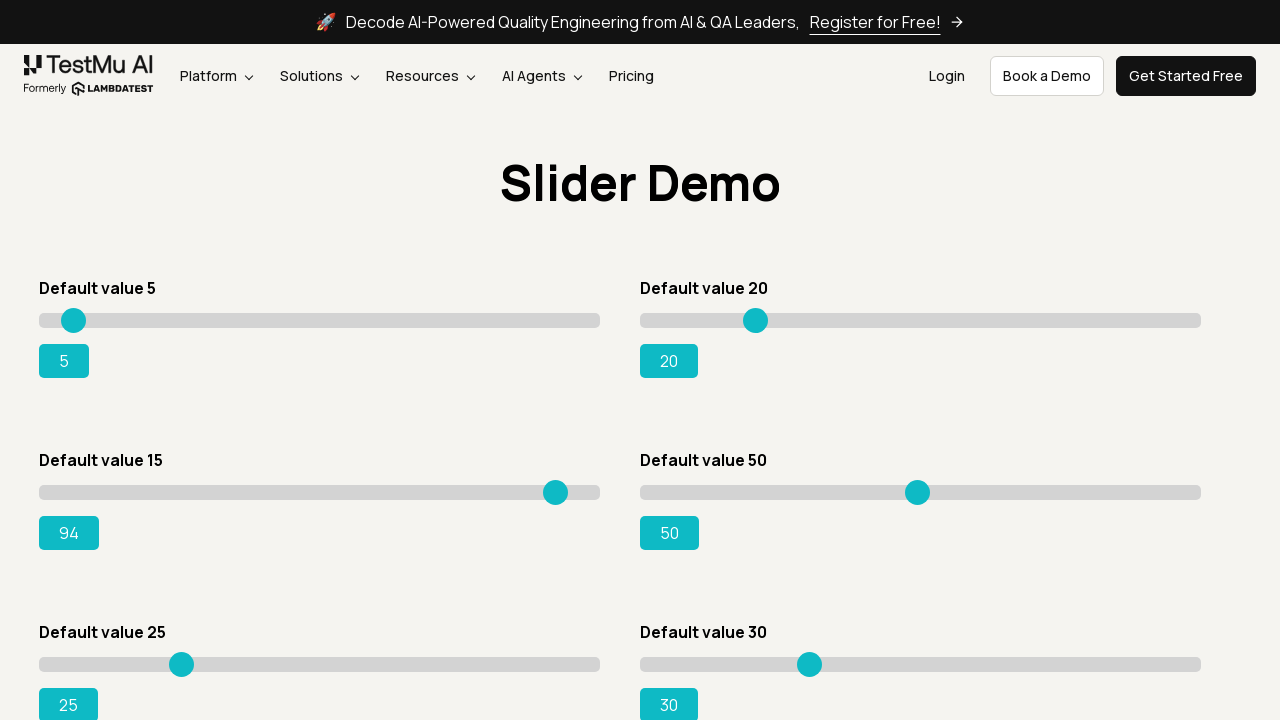

Pressed ArrowRight key to increment slider on #slider3 input[type='range']
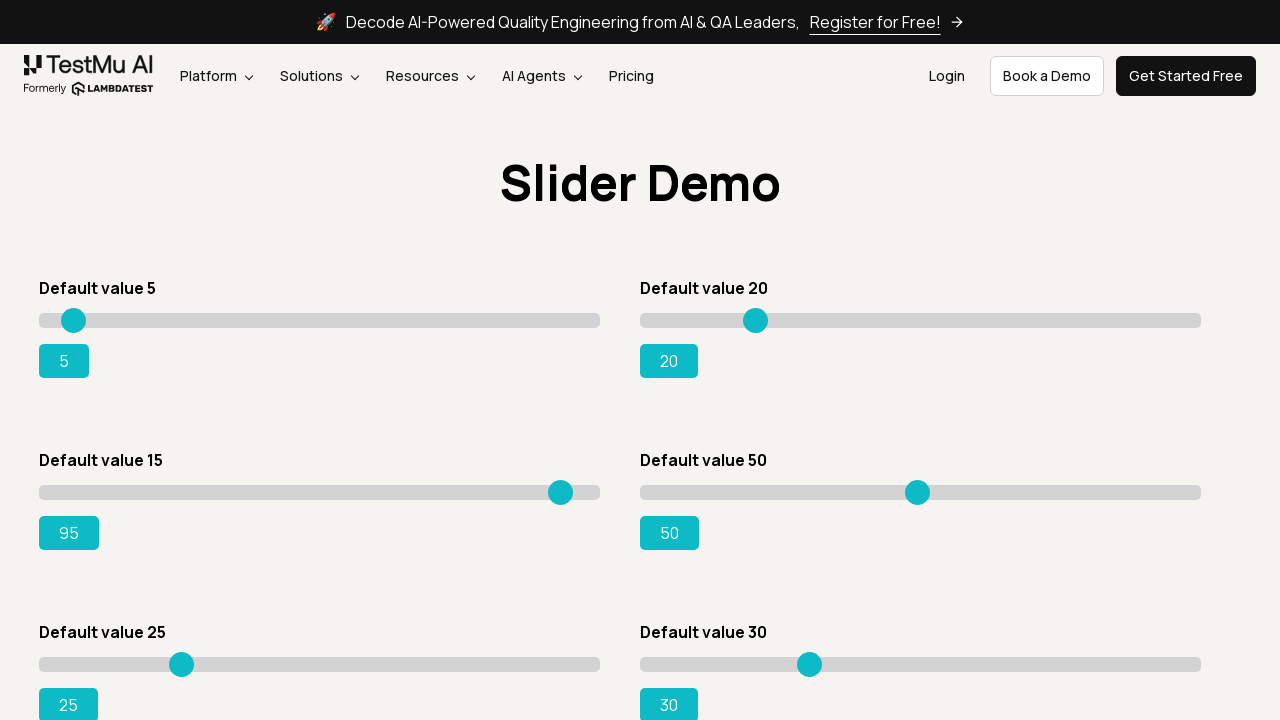

Updated slider value: 95
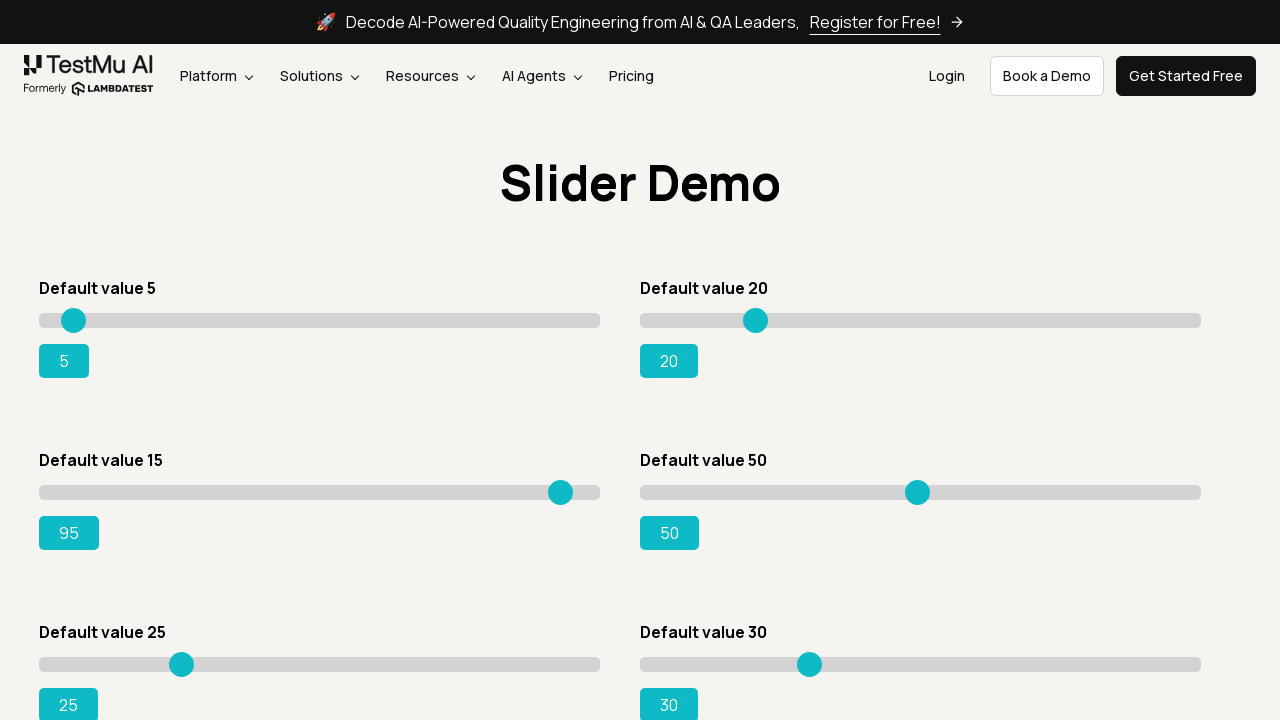

Located the success message element
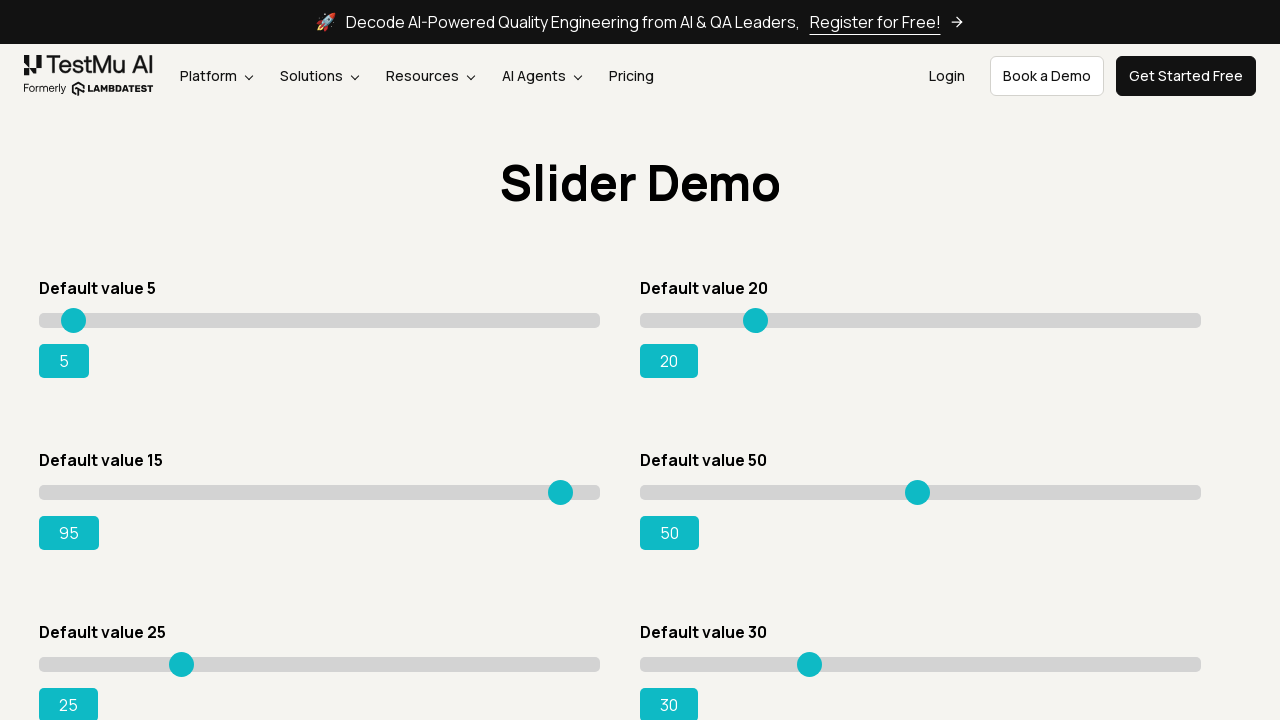

Verified that slider value is correctly set to 95
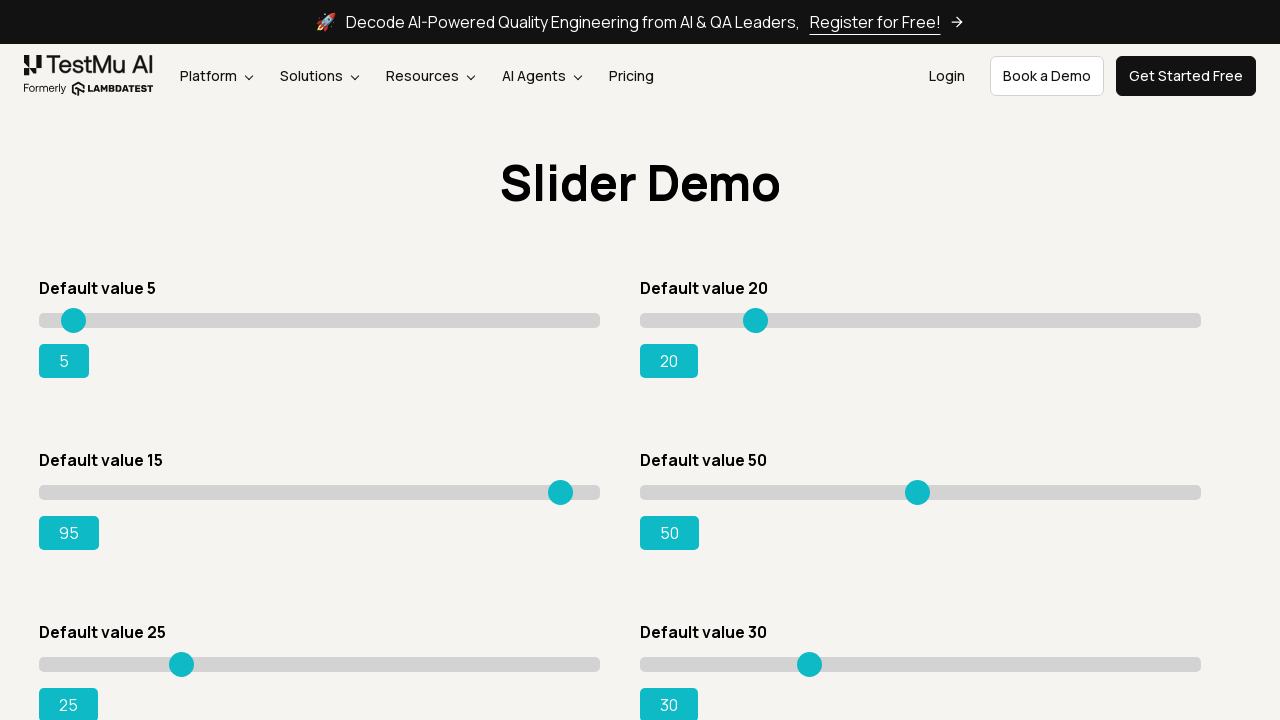

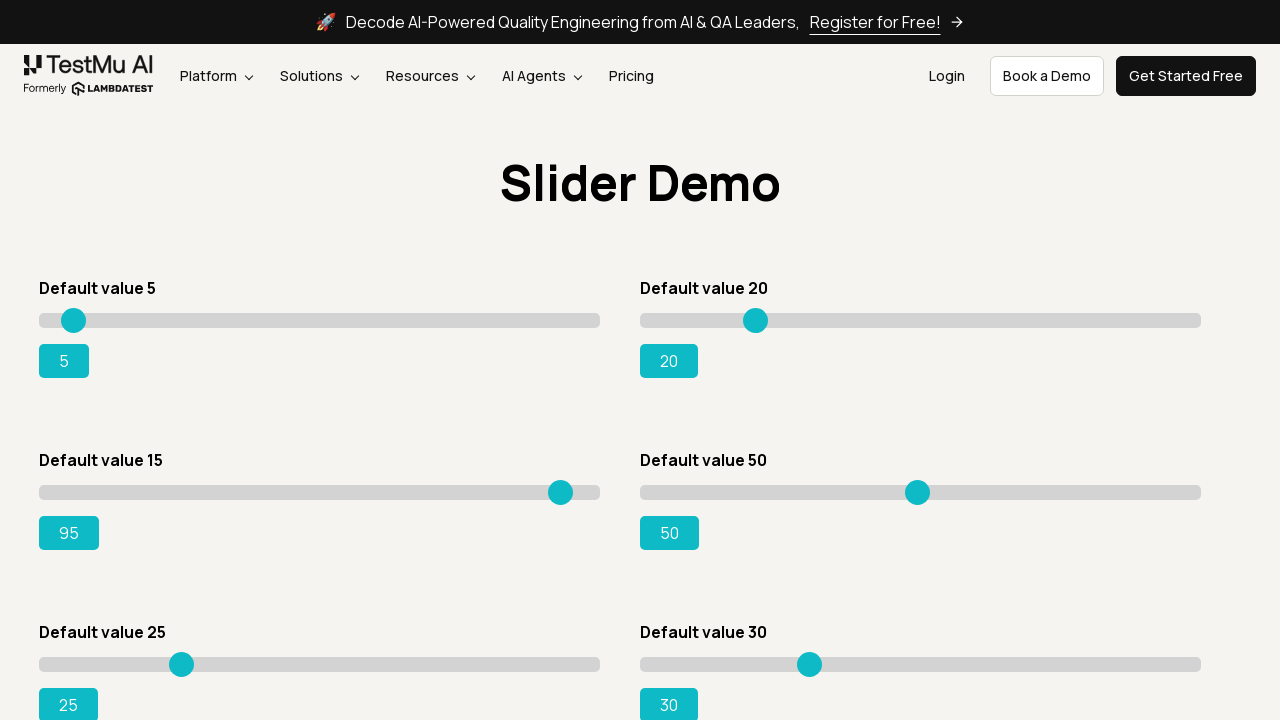